Automates playing through the text adventure game "Jigsaw" by submitting a series of walkthrough commands to the web-based interactive fiction interpreter, progressing through the game's prologue and multiple chapters.

Starting URL: http://www.web-adventures.org/cgi-bin/webfrotz?s=Jigsaw

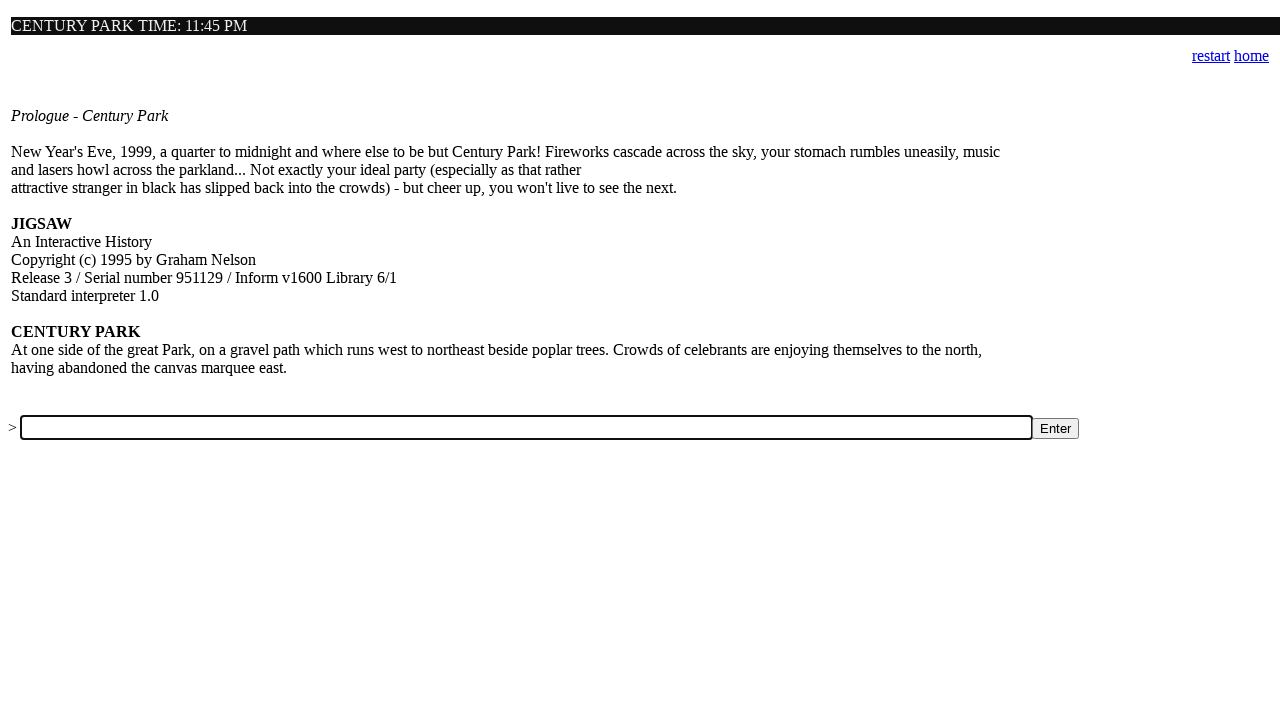

Filled input box with command: 'east' on input[name='a']
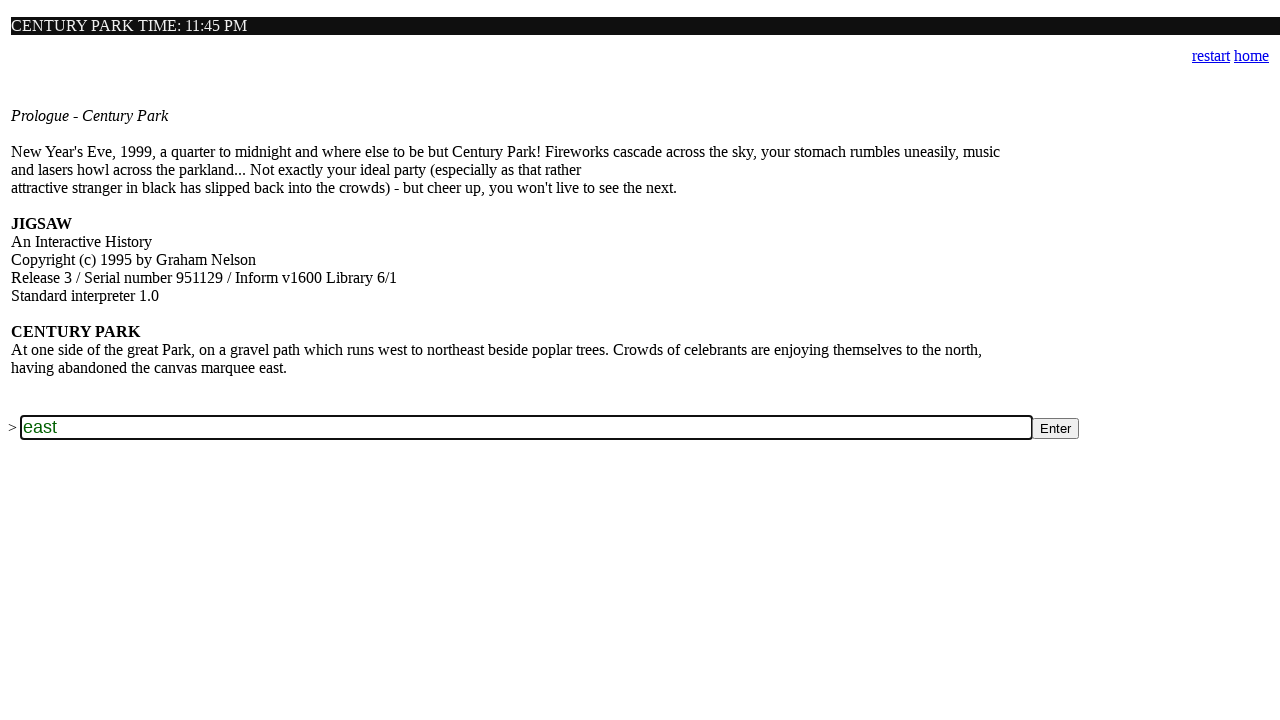

Submitted command 'east' by pressing Enter on input[name='a']
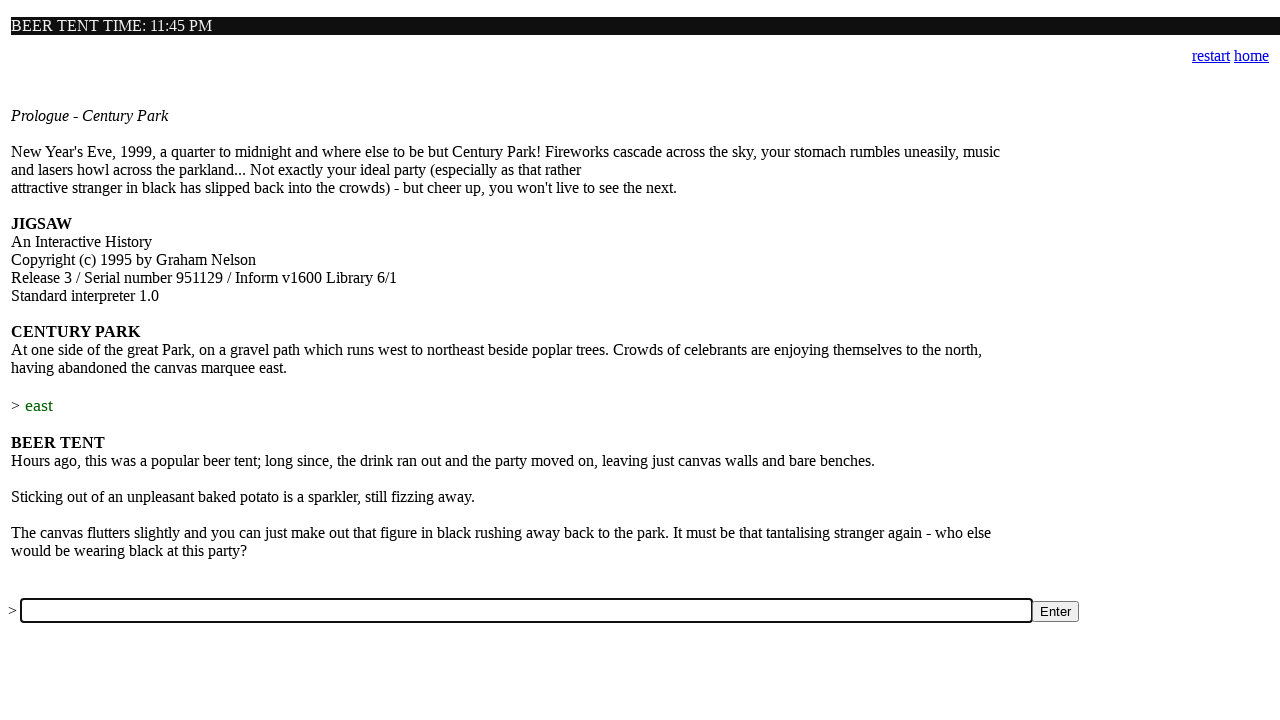

Waited for game to process command 'east'
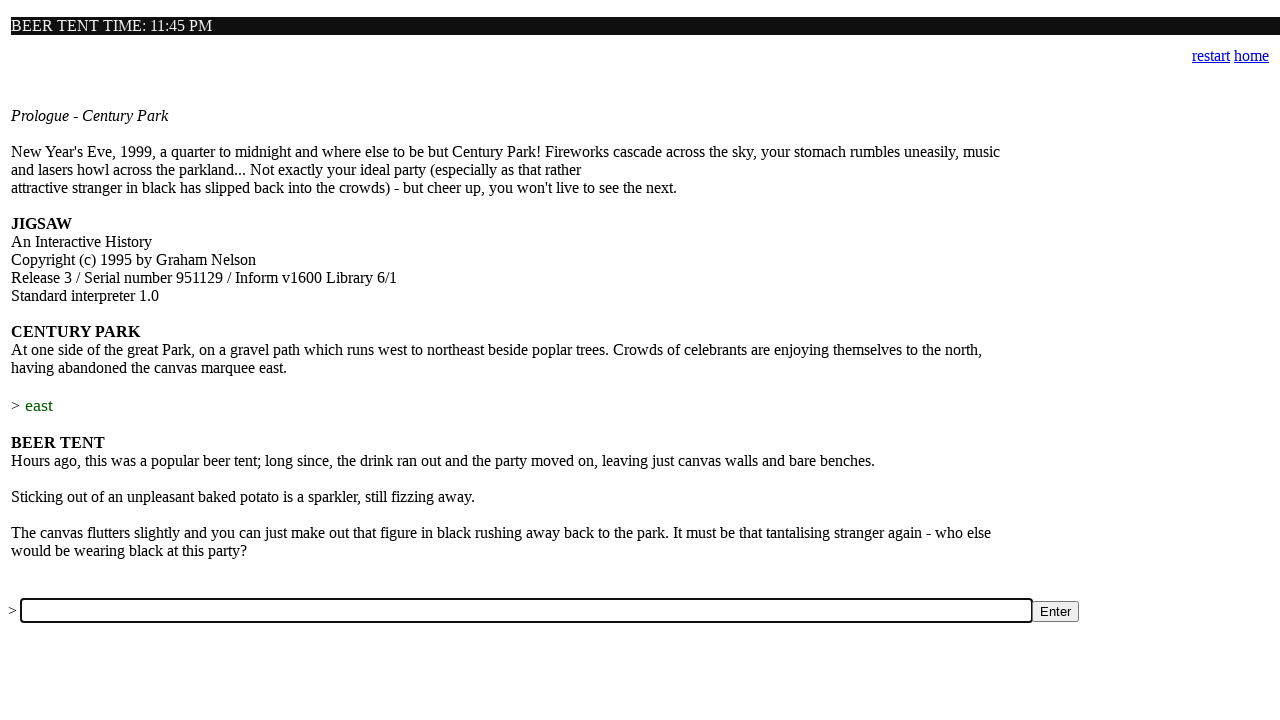

Filled input box with command: 'get sparkler' on input[name='a']
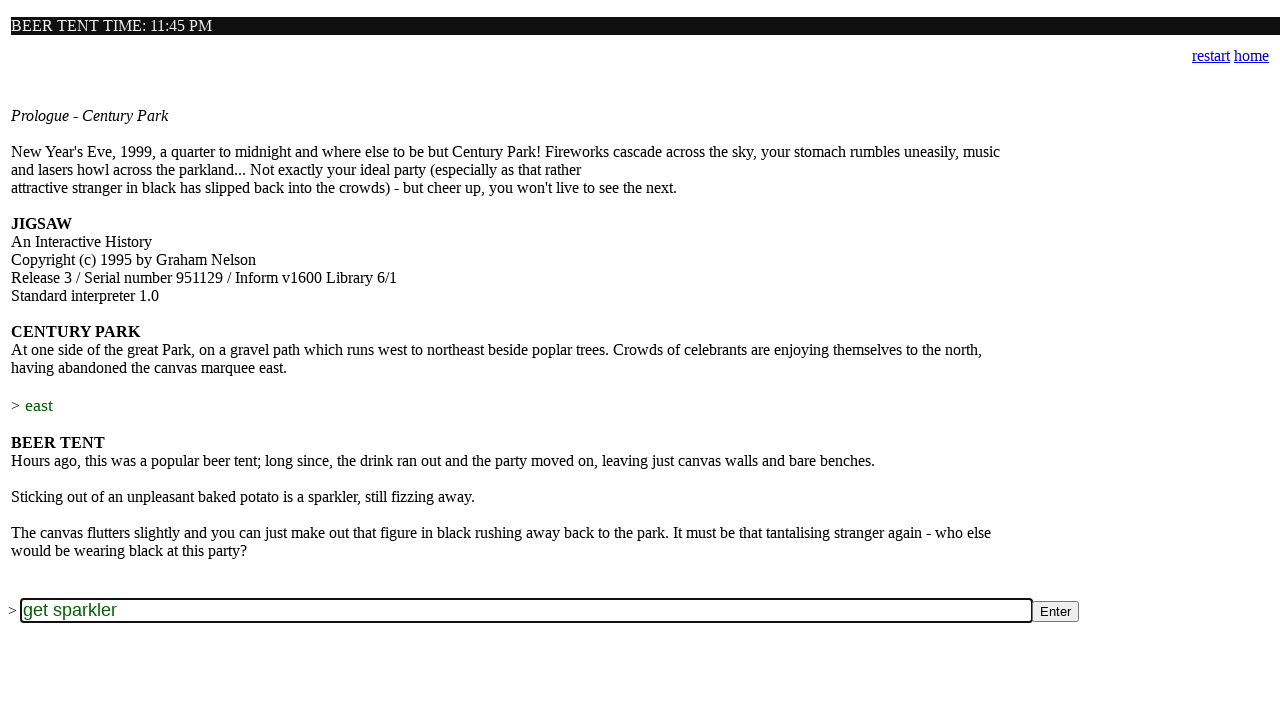

Submitted command 'get sparkler' by pressing Enter on input[name='a']
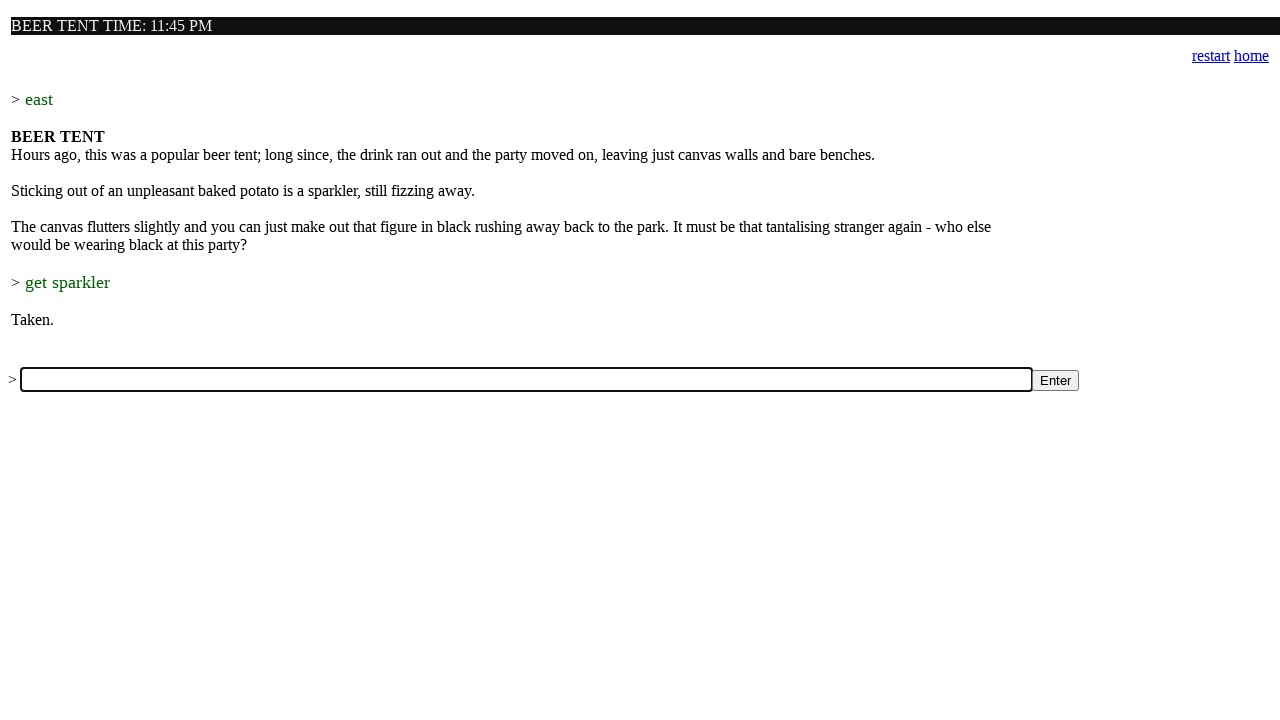

Waited for game to process command 'get sparkler'
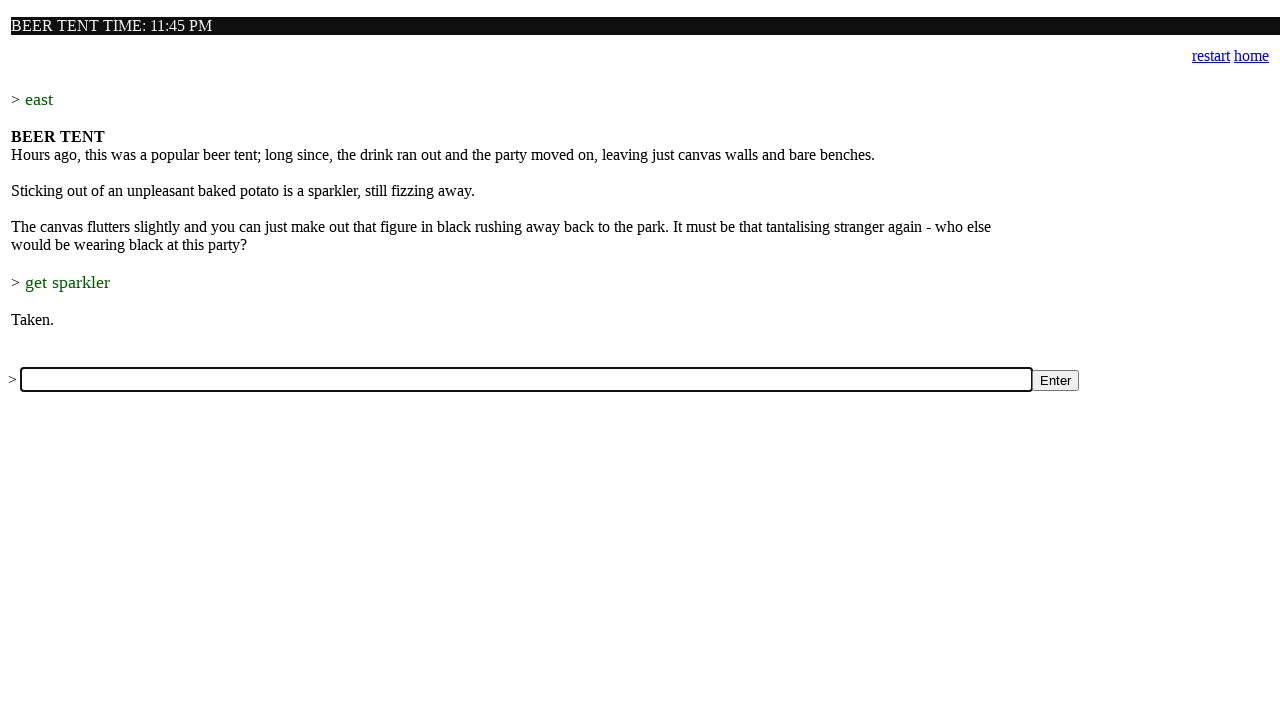

Filled input box with command: 'south' on input[name='a']
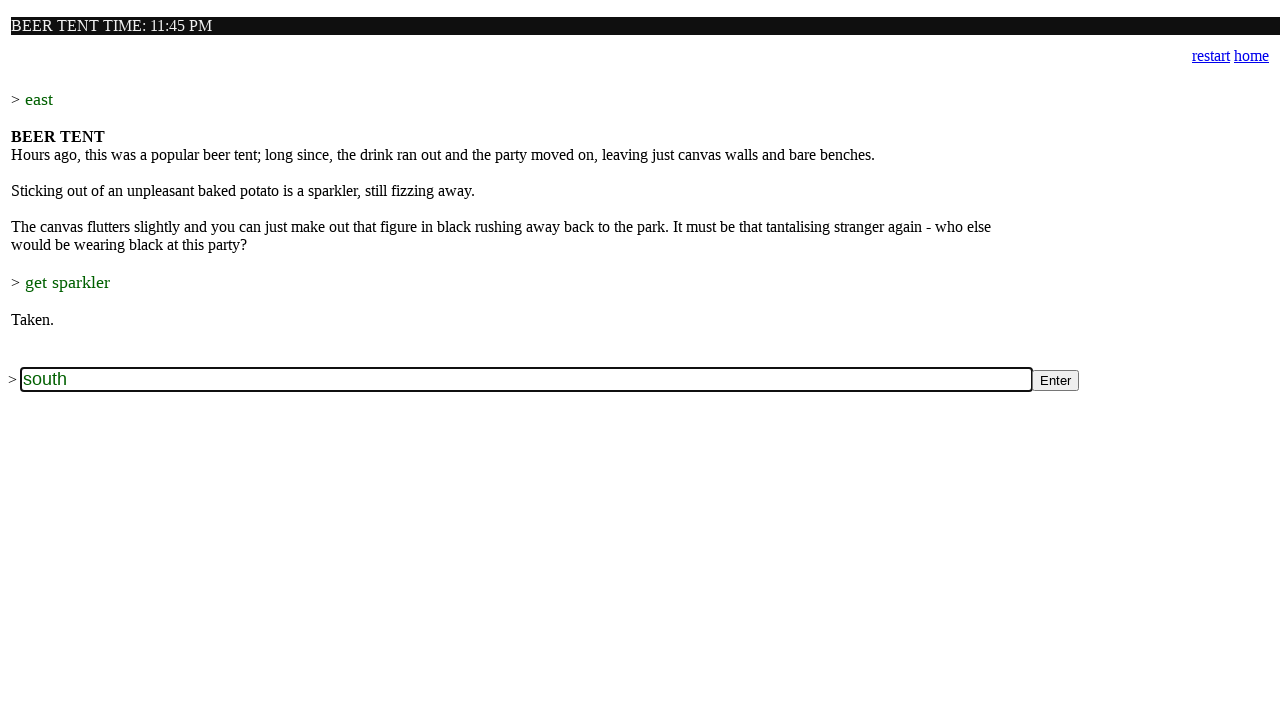

Submitted command 'south' by pressing Enter on input[name='a']
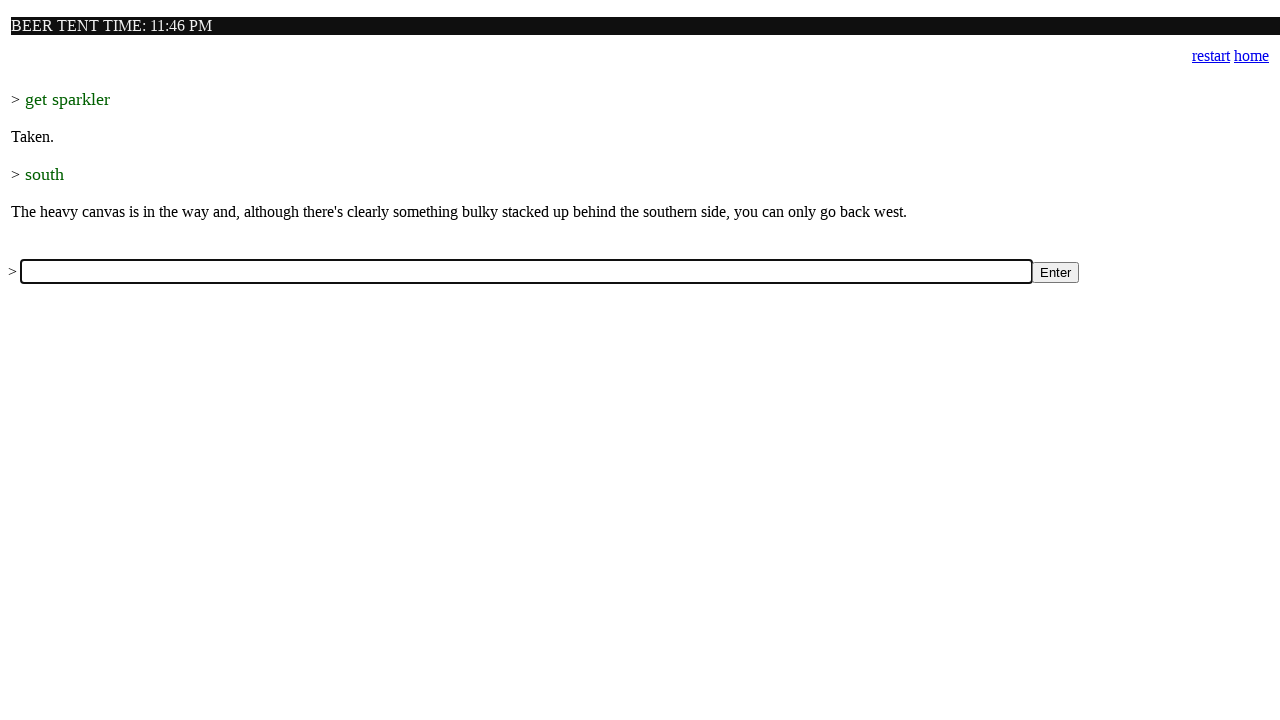

Waited for game to process command 'south'
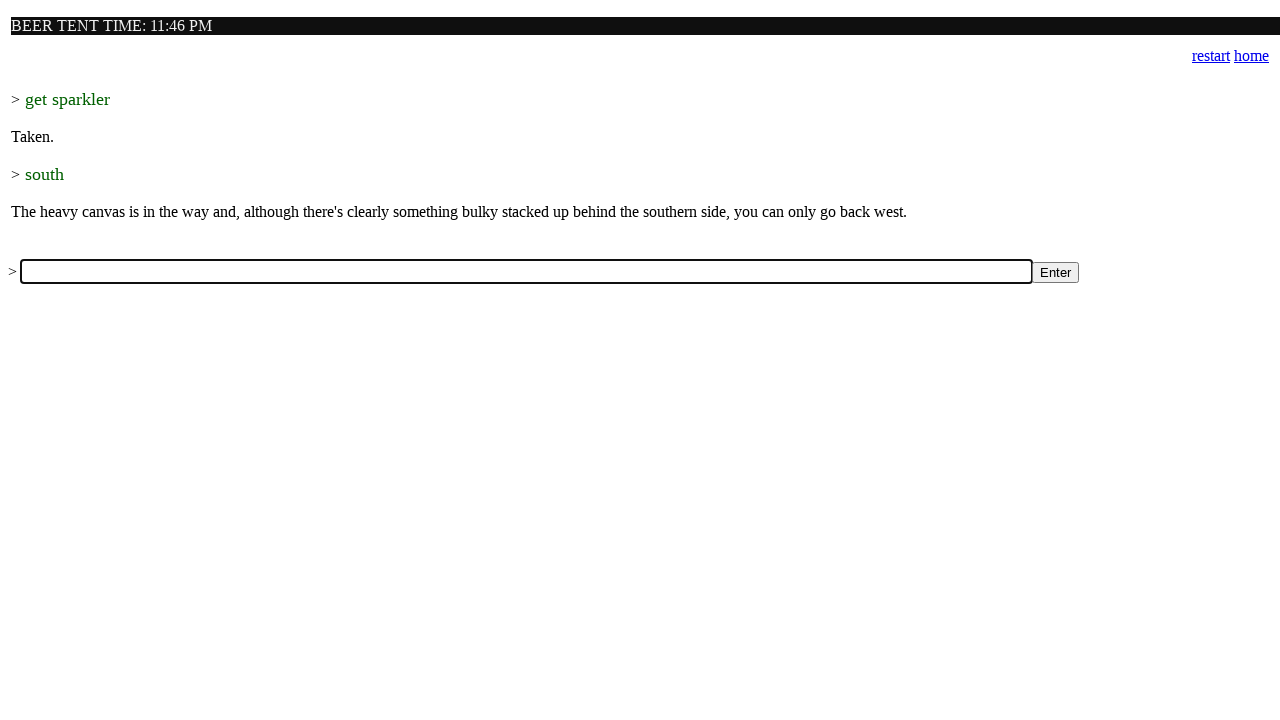

Filled input box with command: 'west' on input[name='a']
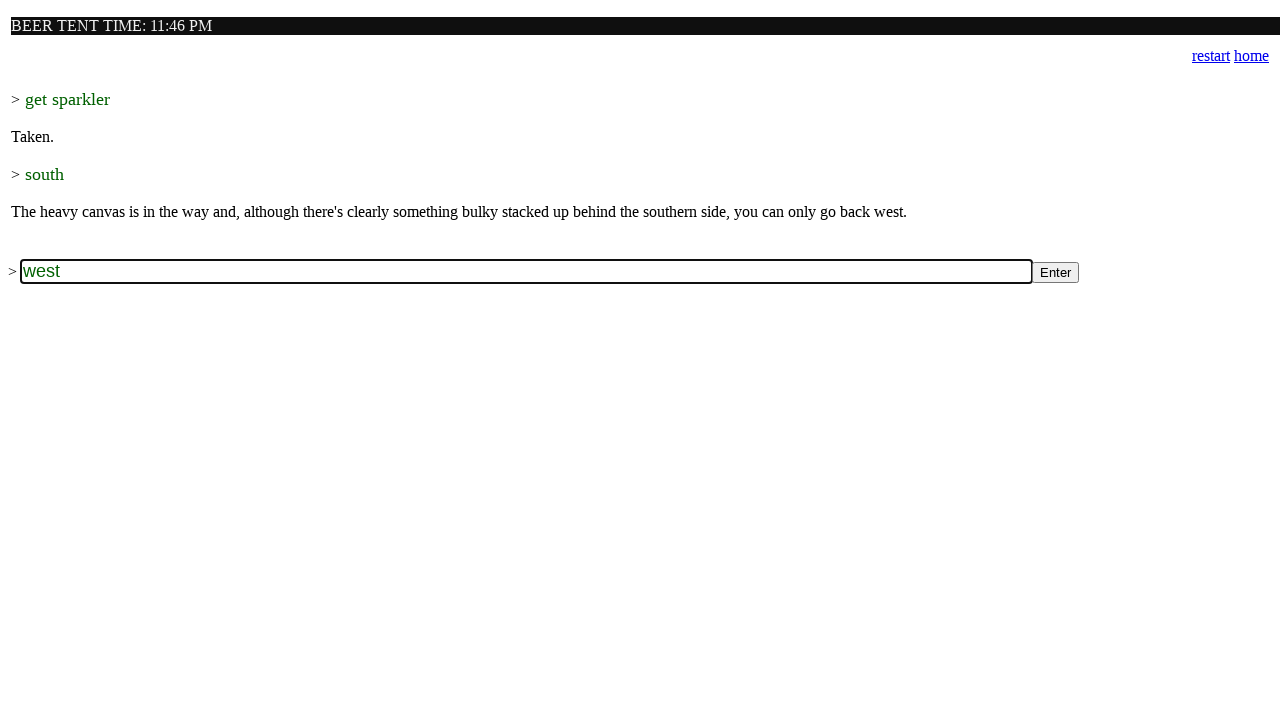

Submitted command 'west' by pressing Enter on input[name='a']
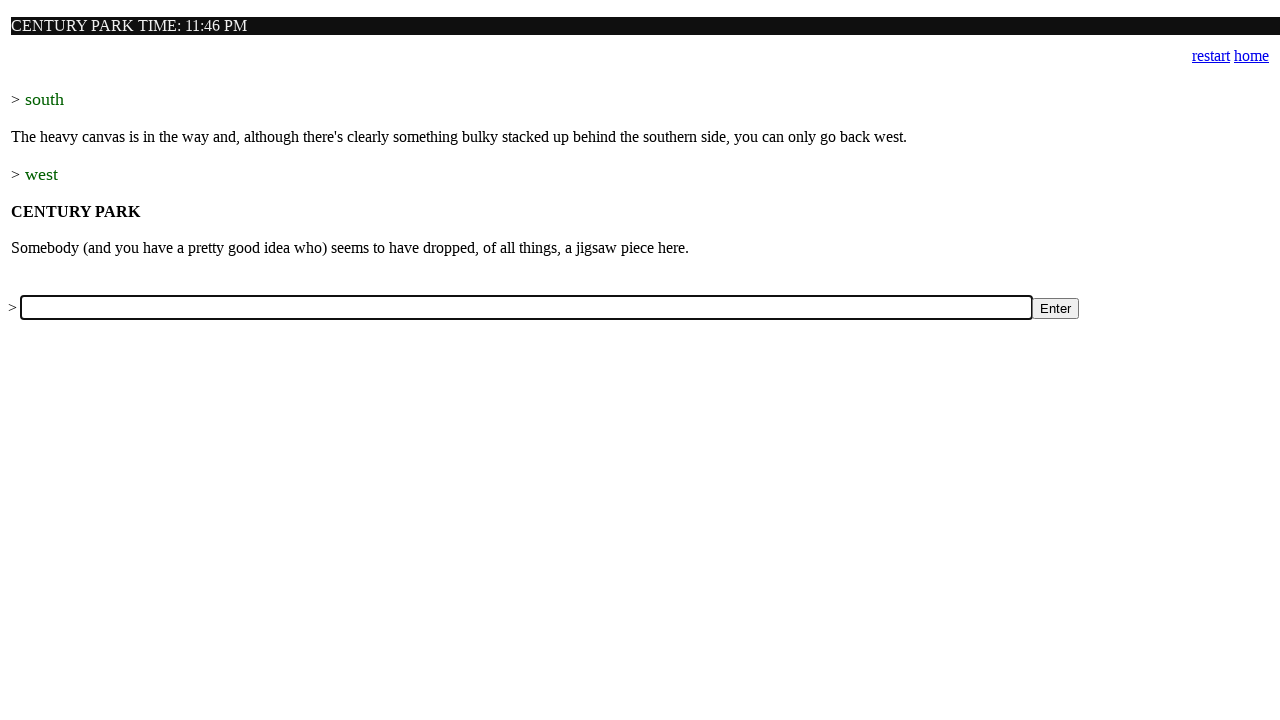

Waited for game to process command 'west'
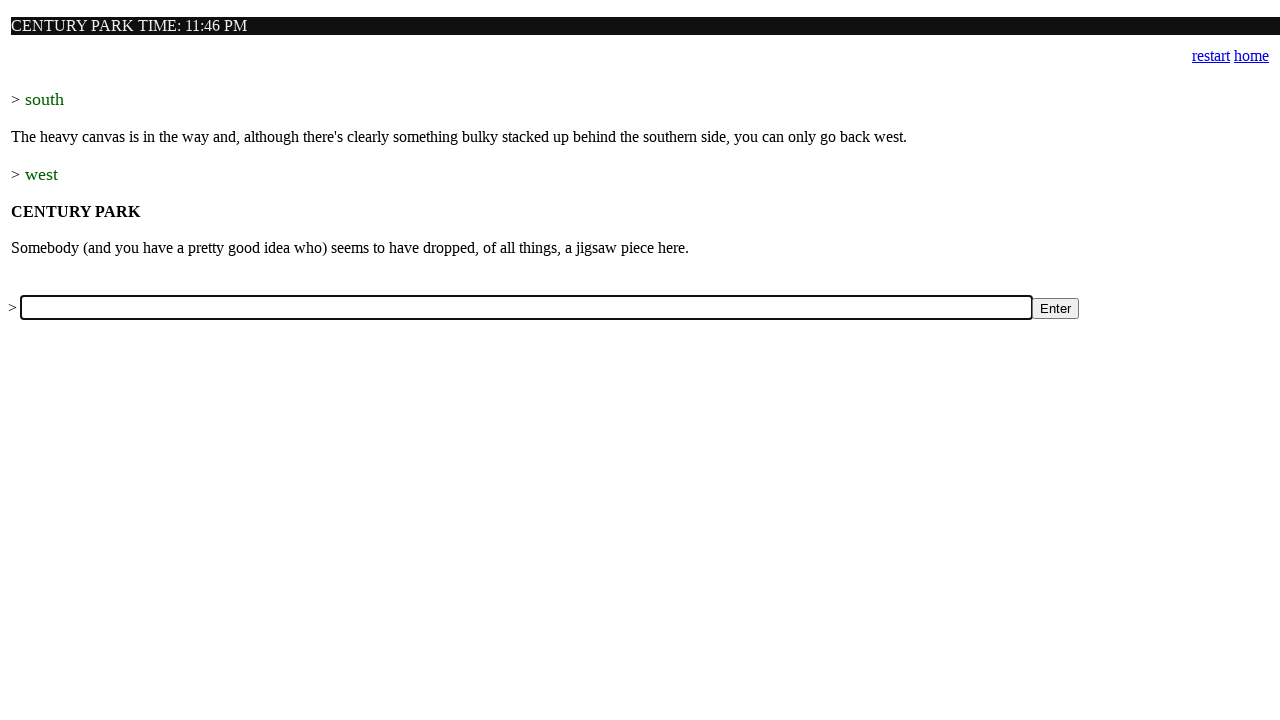

Filled input box with command: 'get jigsaw piece' on input[name='a']
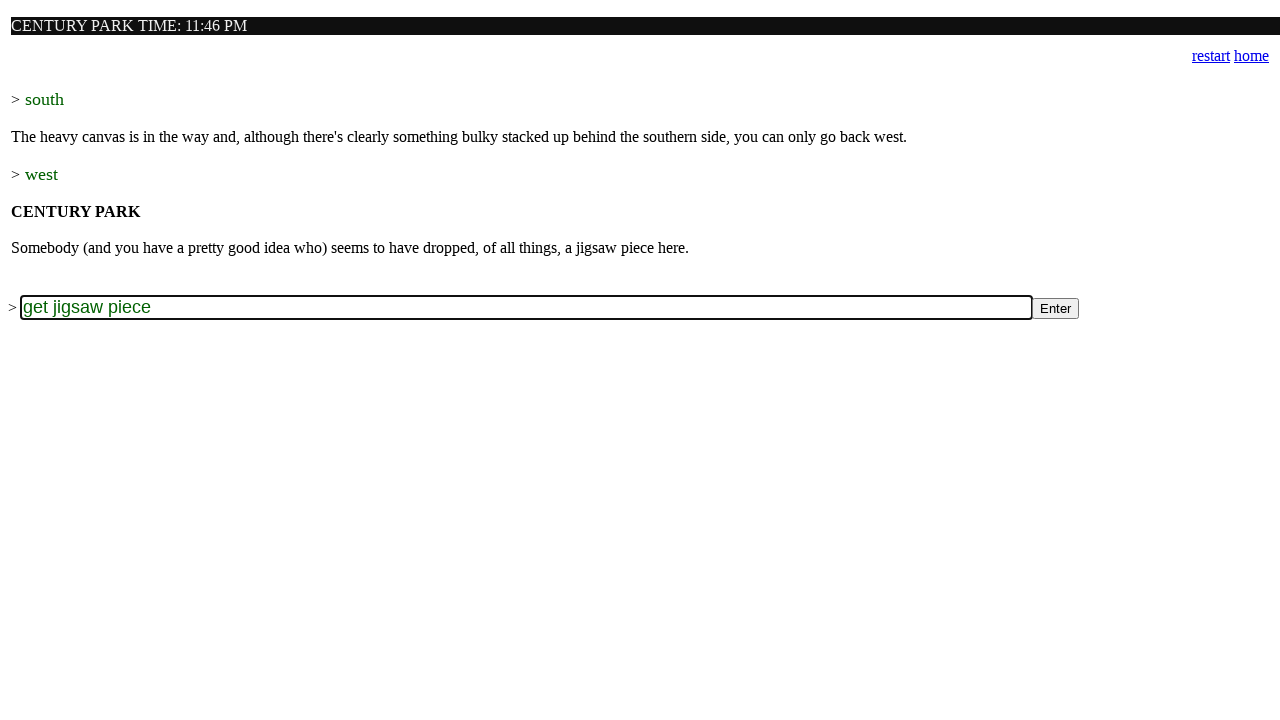

Submitted command 'get jigsaw piece' by pressing Enter on input[name='a']
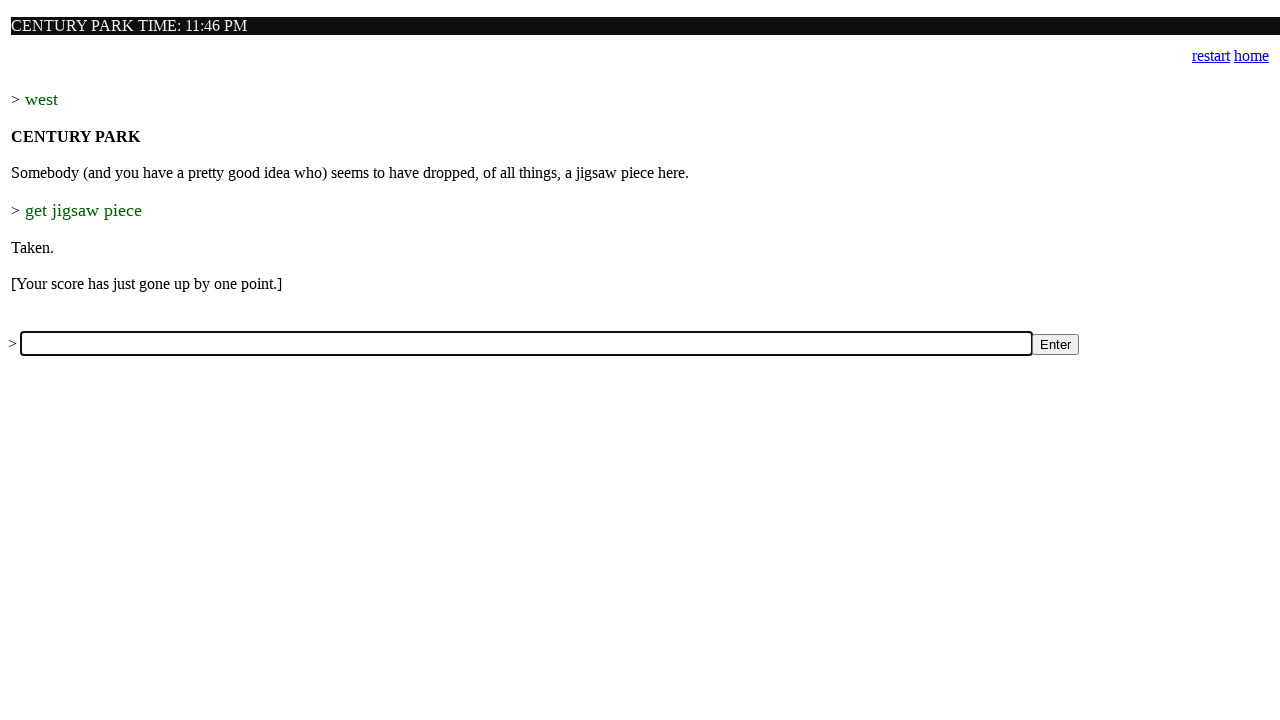

Waited for game to process command 'get jigsaw piece'
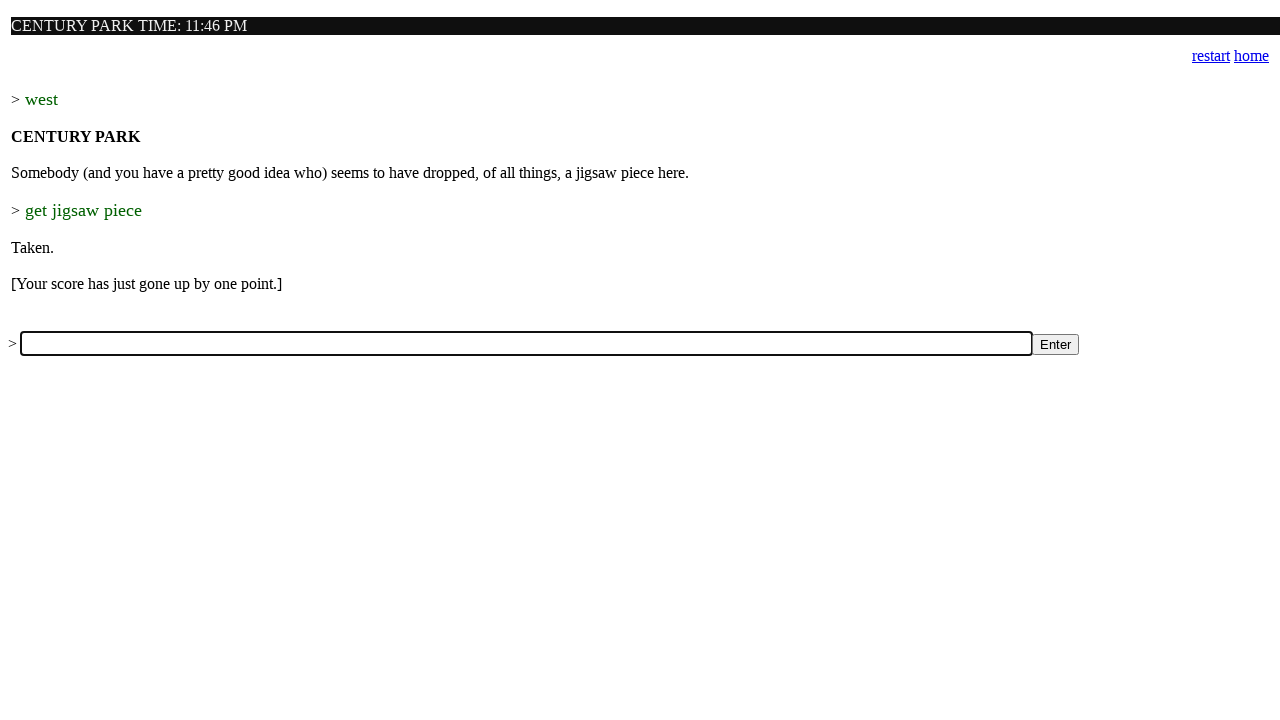

Filled input box with command: 'southeast' on input[name='a']
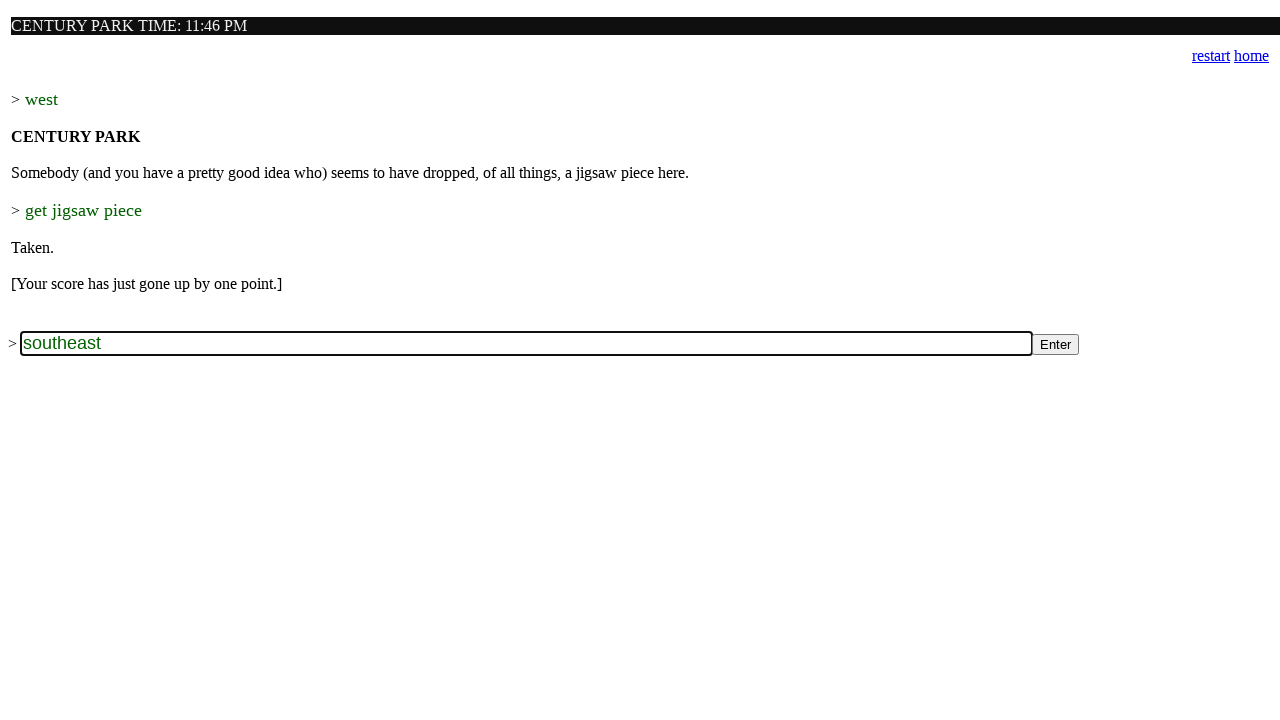

Submitted command 'southeast' by pressing Enter on input[name='a']
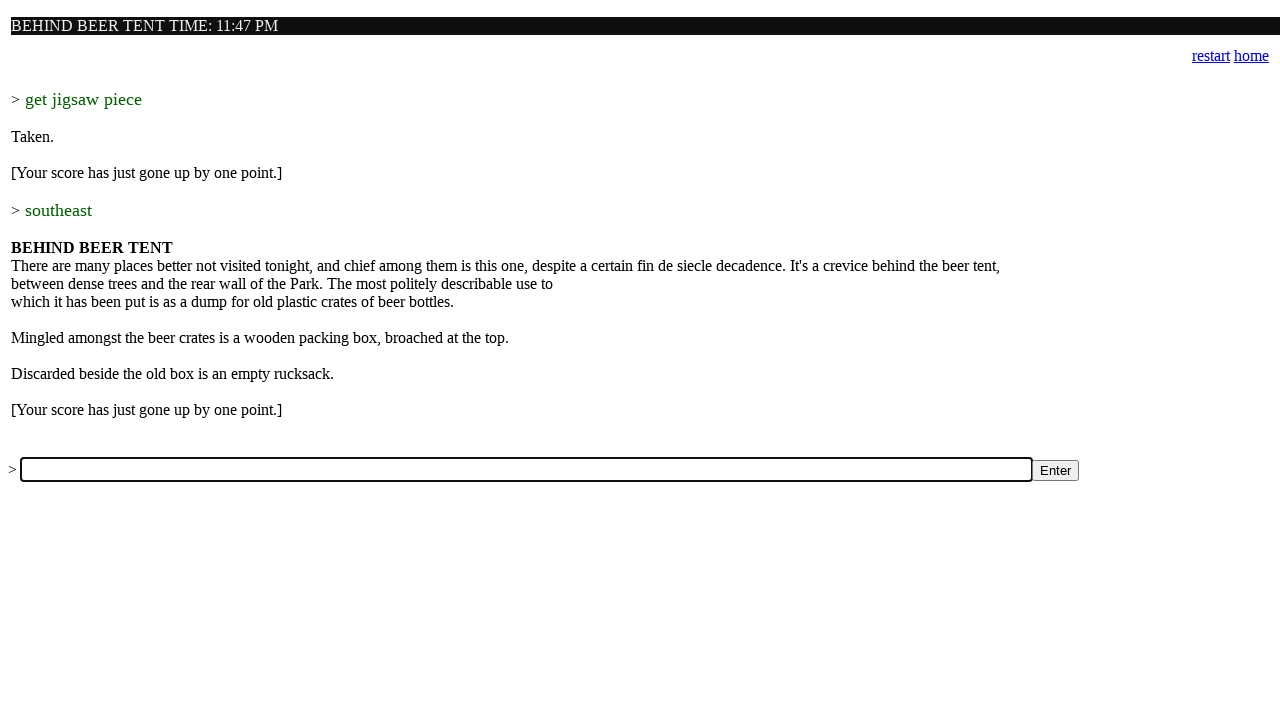

Waited for game to process command 'southeast'
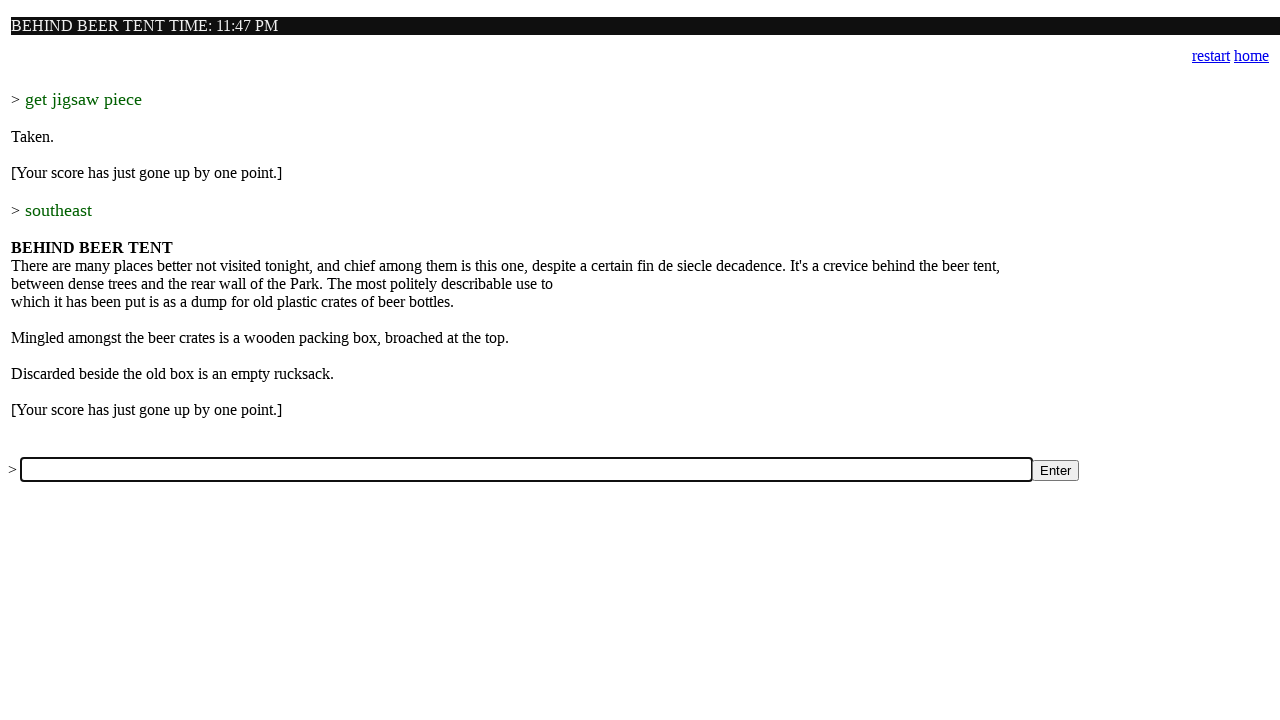

Filled input box with command: 'get rucksack' on input[name='a']
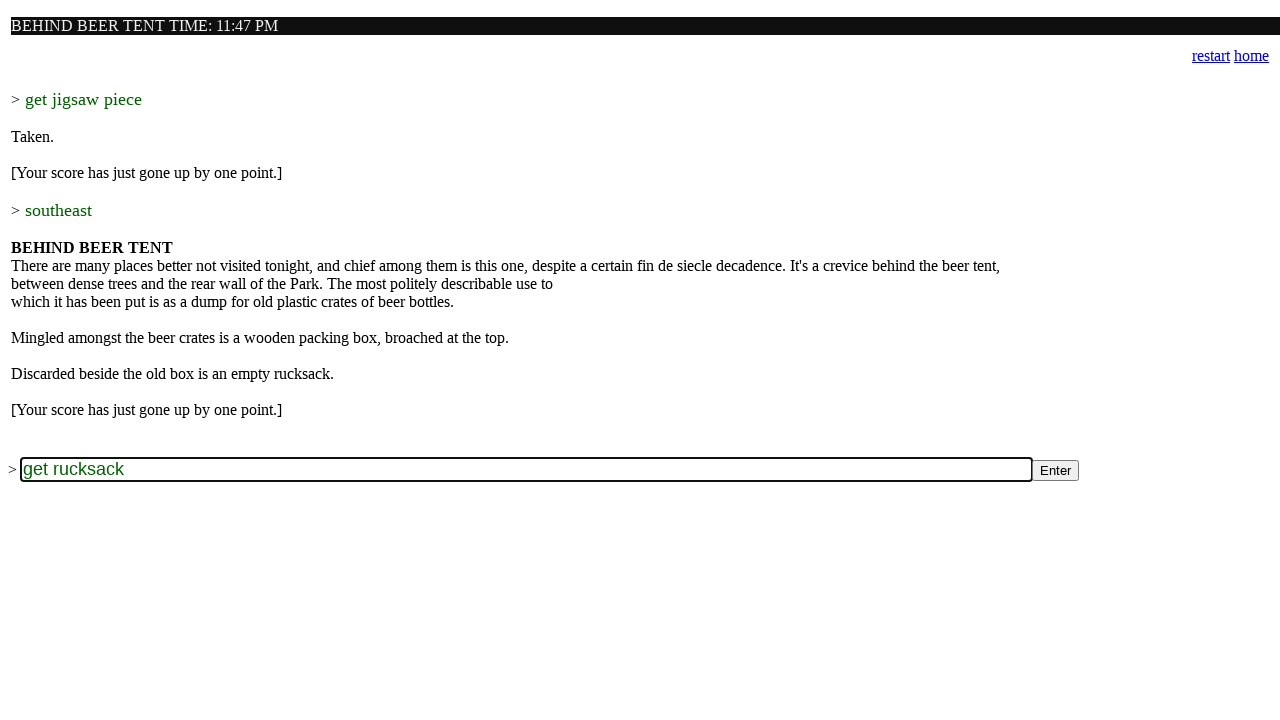

Submitted command 'get rucksack' by pressing Enter on input[name='a']
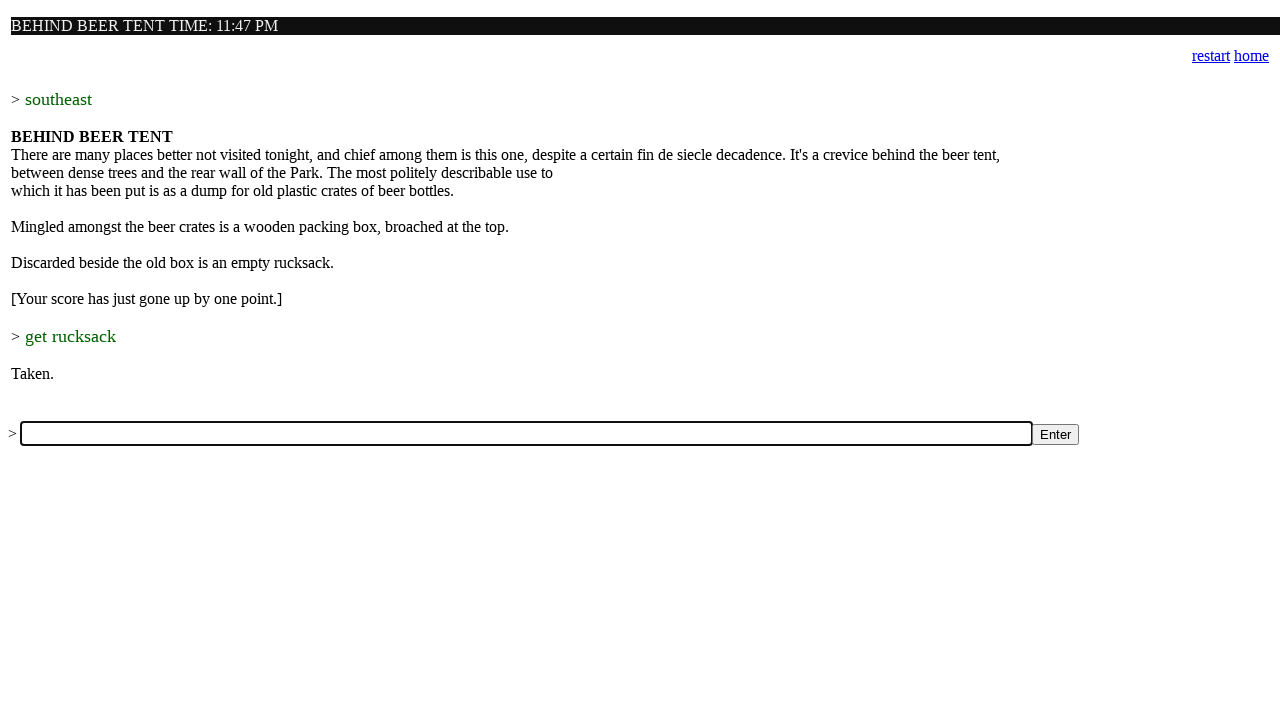

Waited for game to process command 'get rucksack'
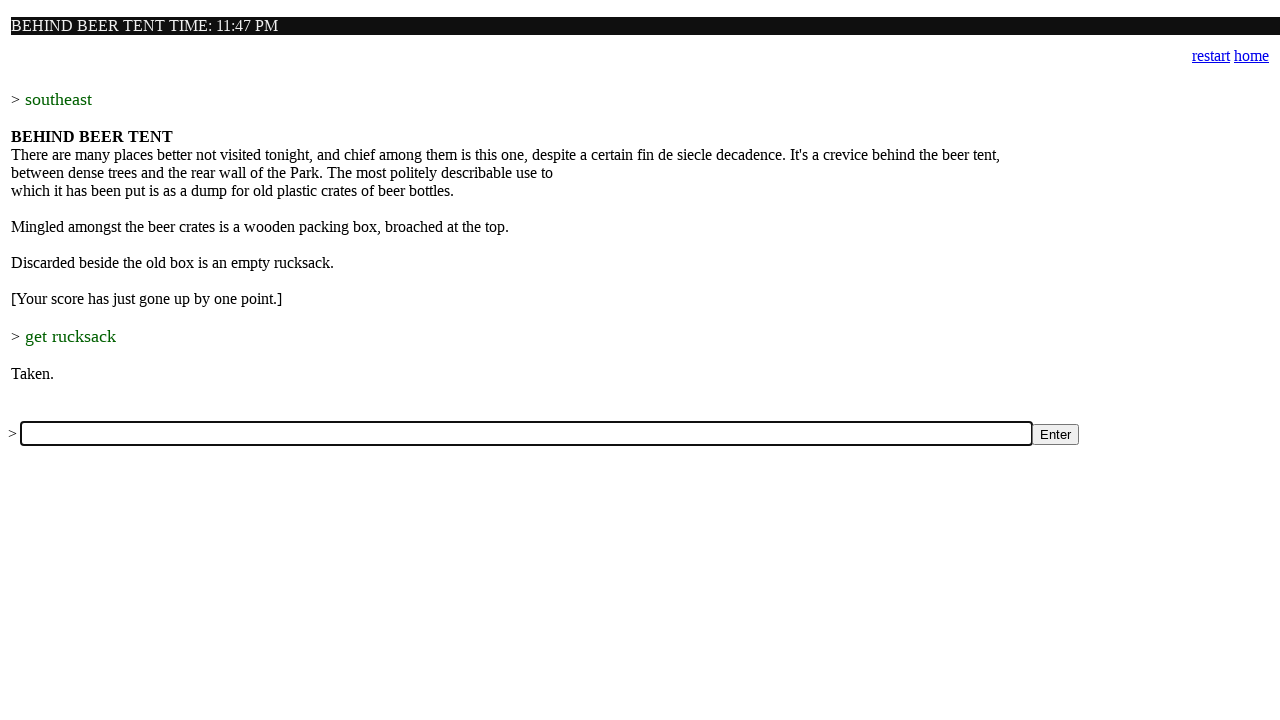

Filled input box with command: 'examine crate' on input[name='a']
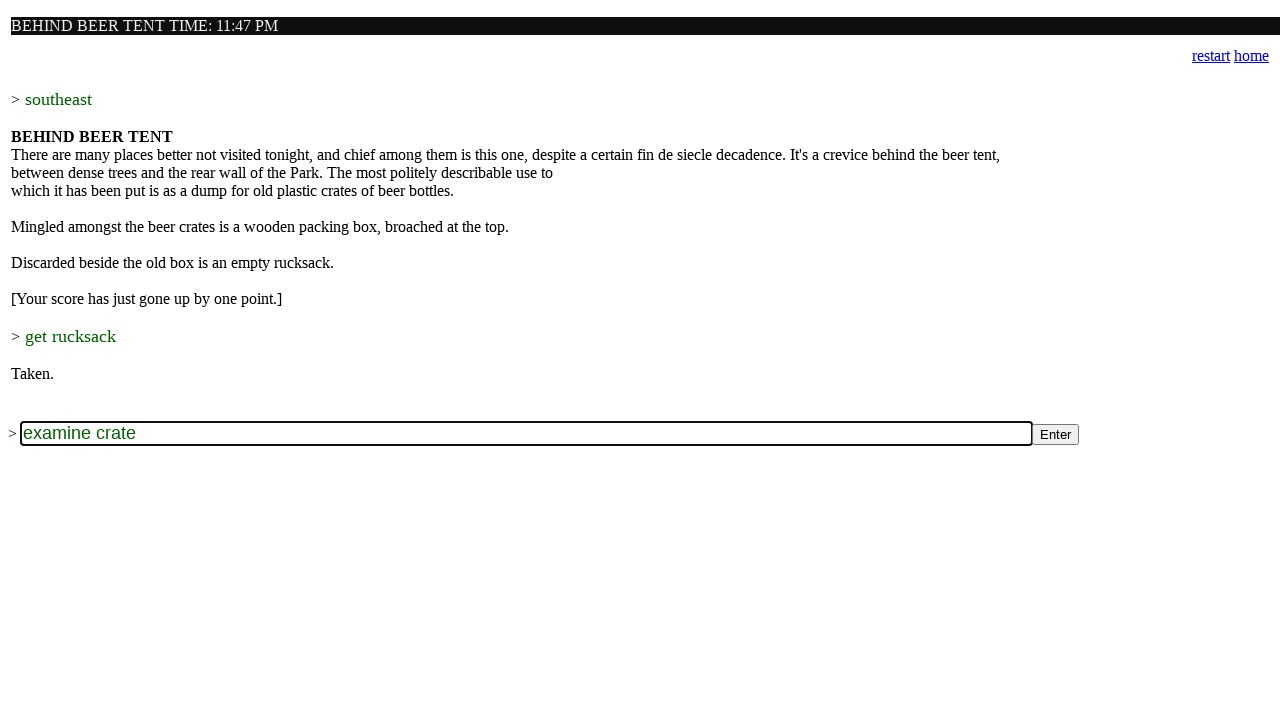

Submitted command 'examine crate' by pressing Enter on input[name='a']
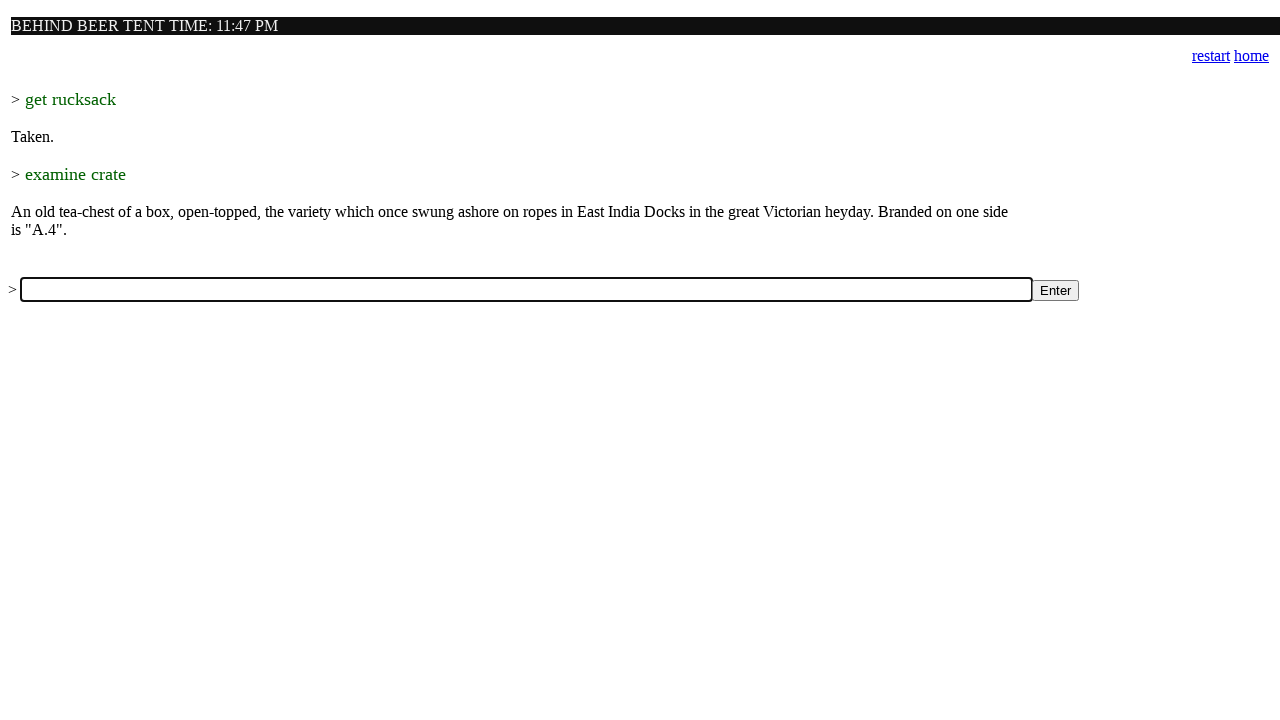

Waited for game to process command 'examine crate'
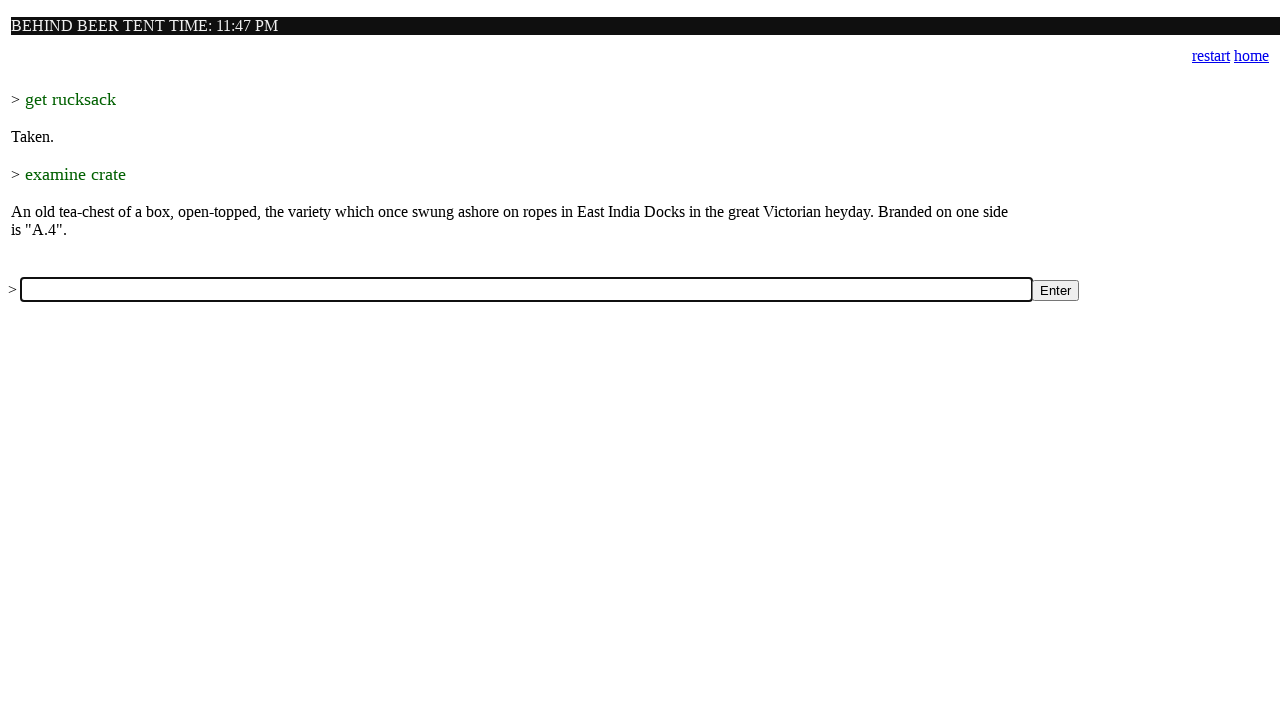

Filled input box with command: 'get key,device' on input[name='a']
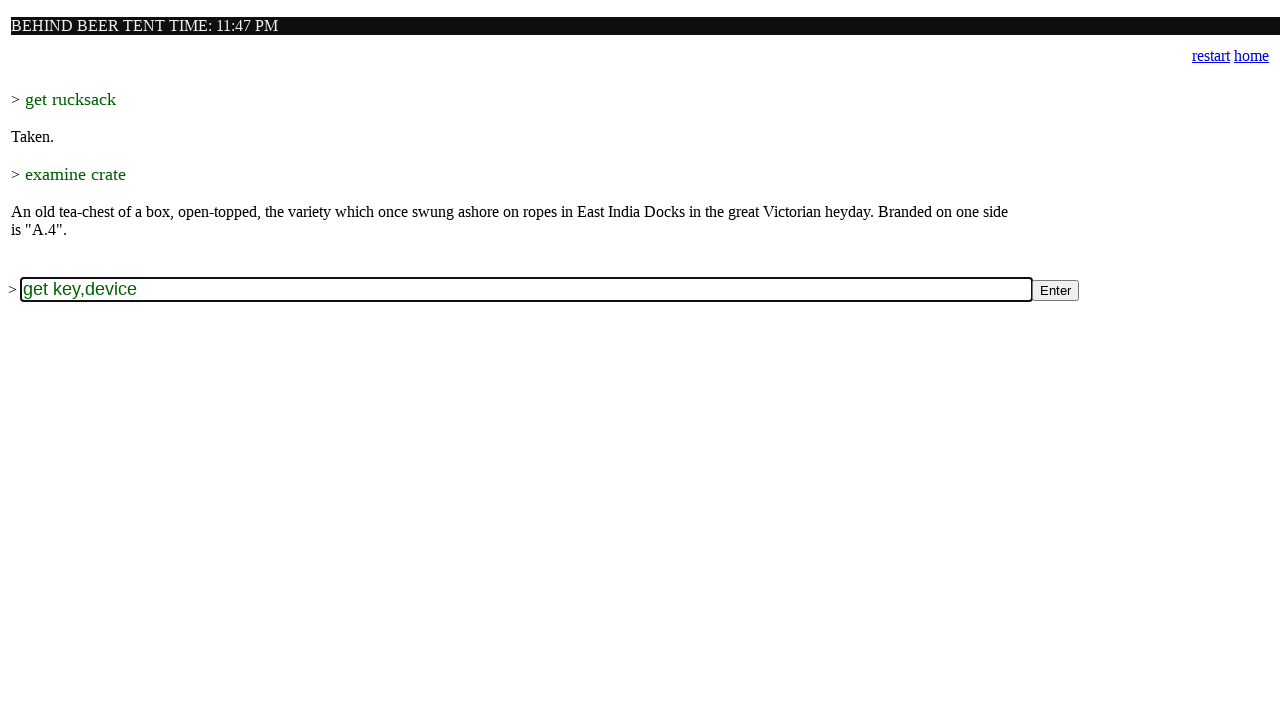

Submitted command 'get key,device' by pressing Enter on input[name='a']
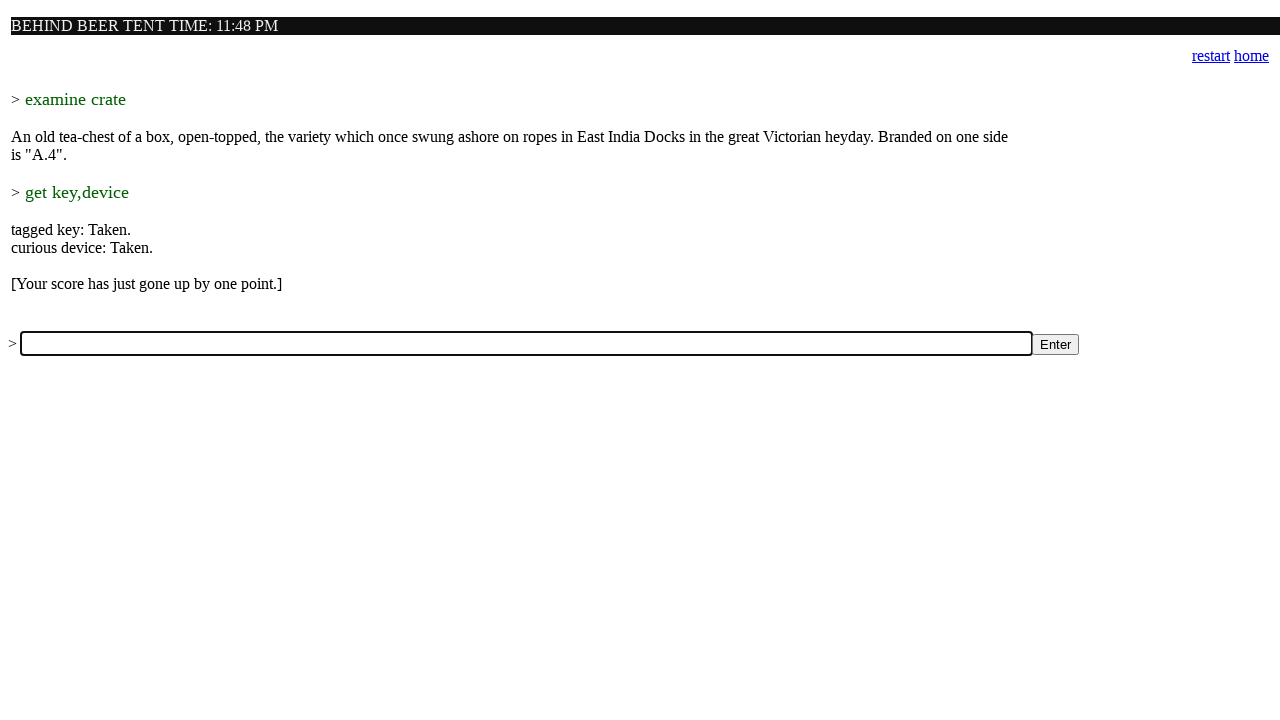

Waited for game to process command 'get key,device'
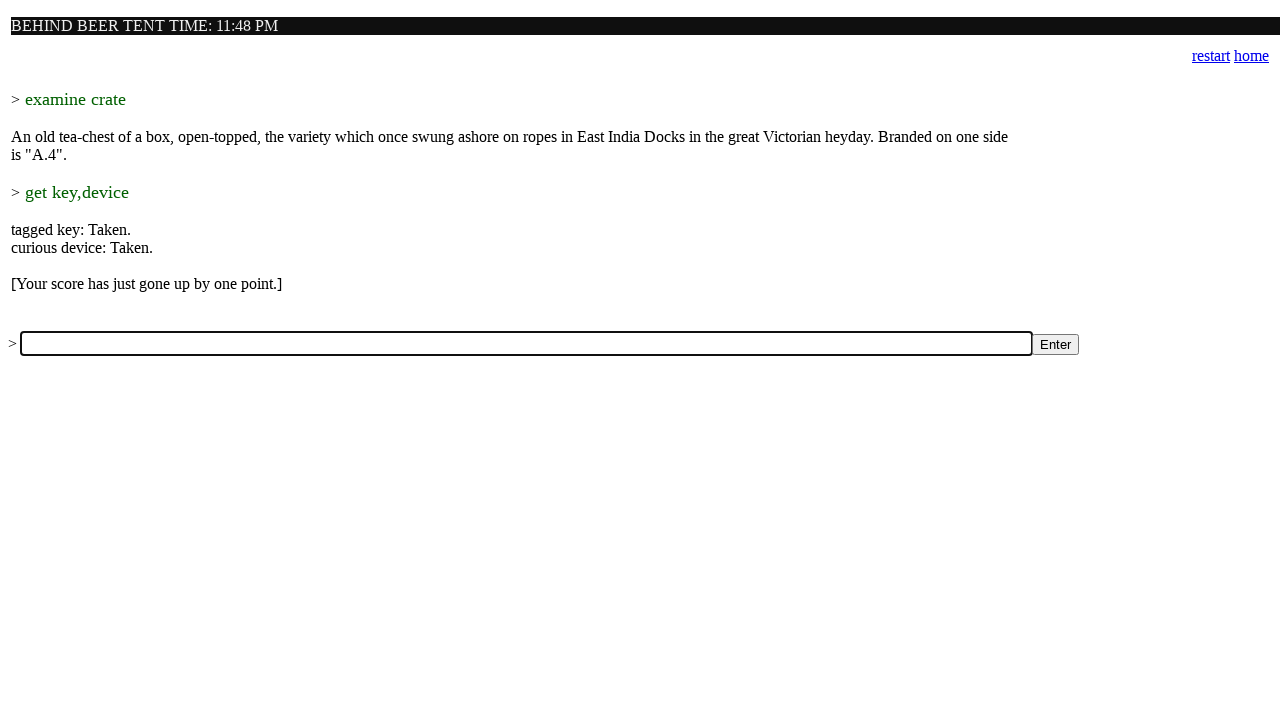

Filled input box with command: 'examine rucksack' on input[name='a']
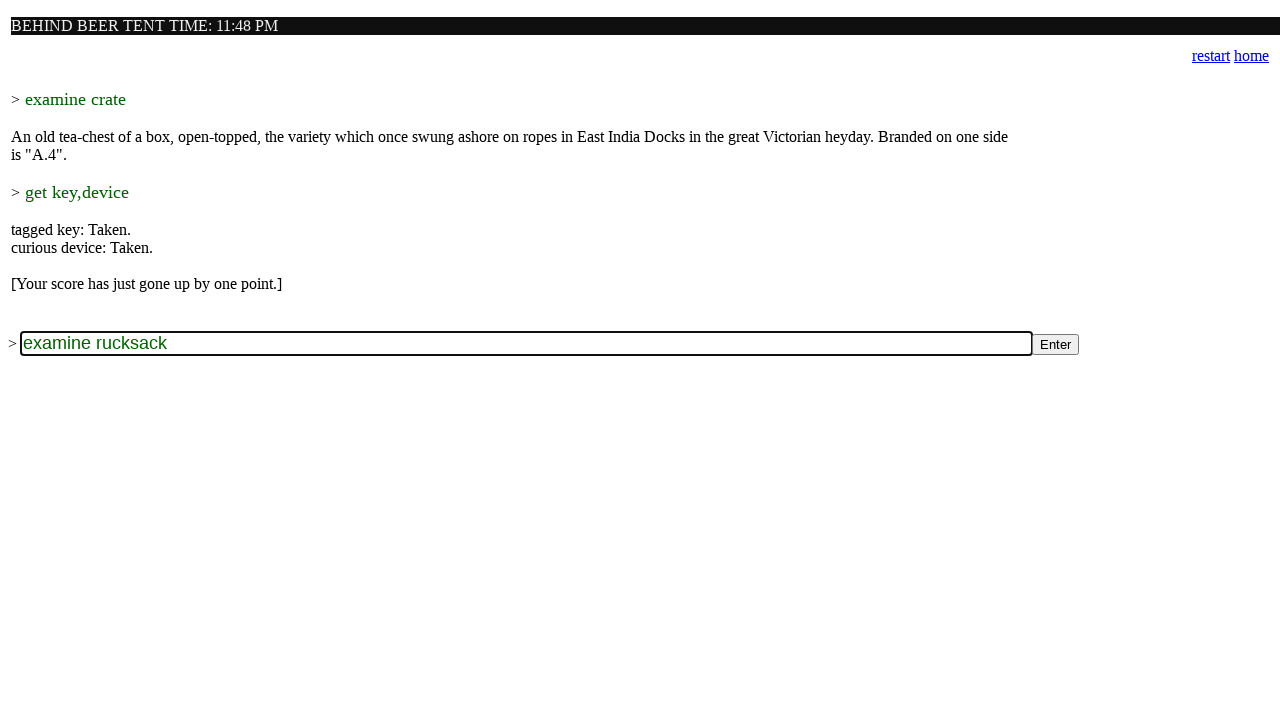

Submitted command 'examine rucksack' by pressing Enter on input[name='a']
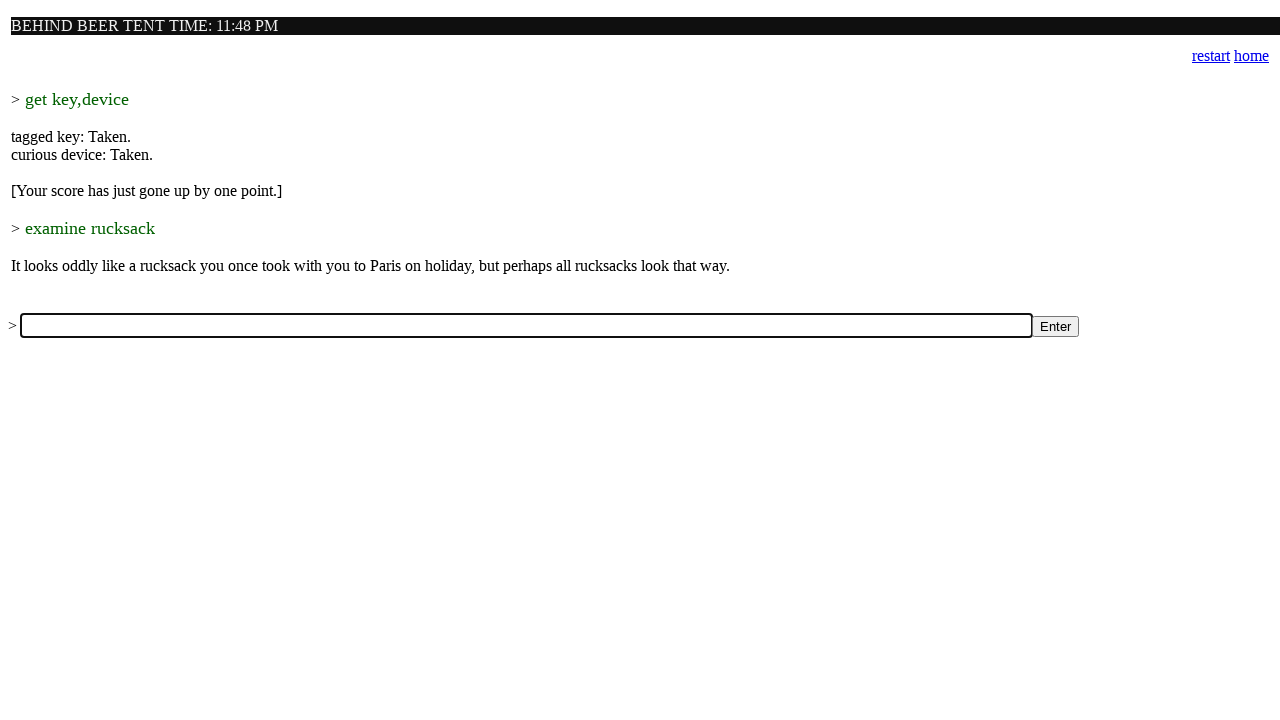

Waited for game to process command 'examine rucksack'
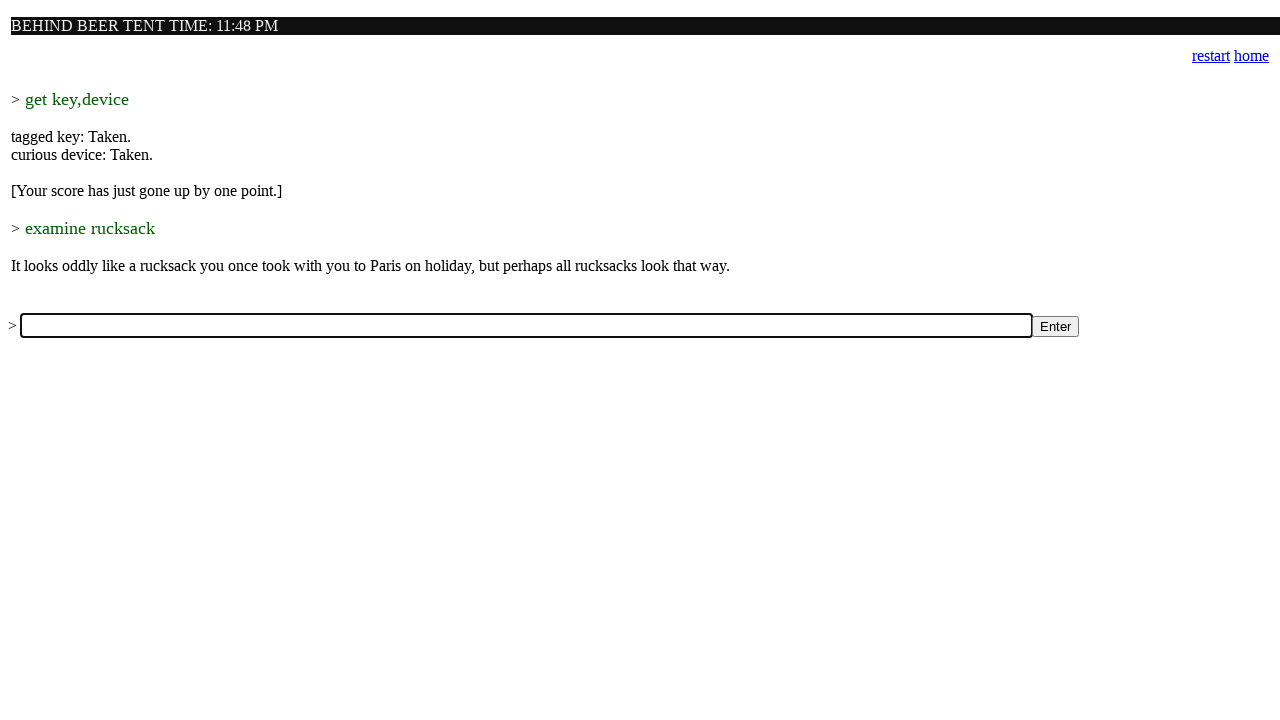

Filled input box with command: 'examine key' on input[name='a']
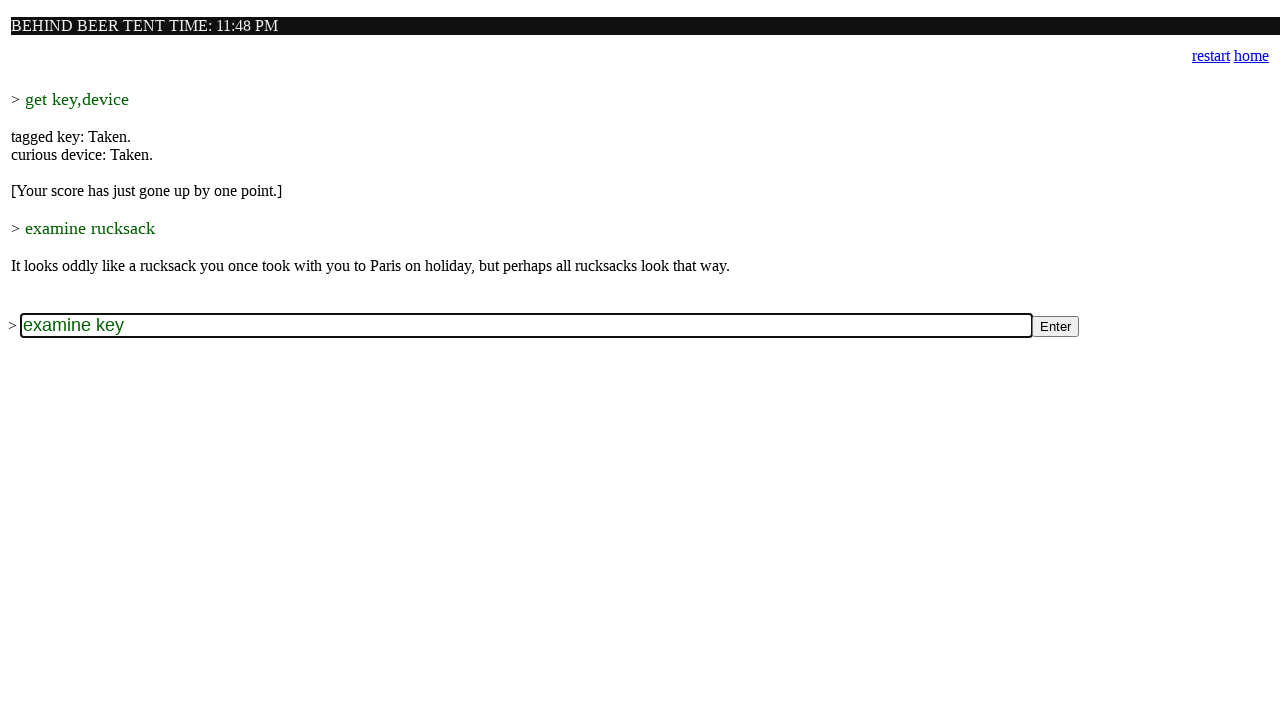

Submitted command 'examine key' by pressing Enter on input[name='a']
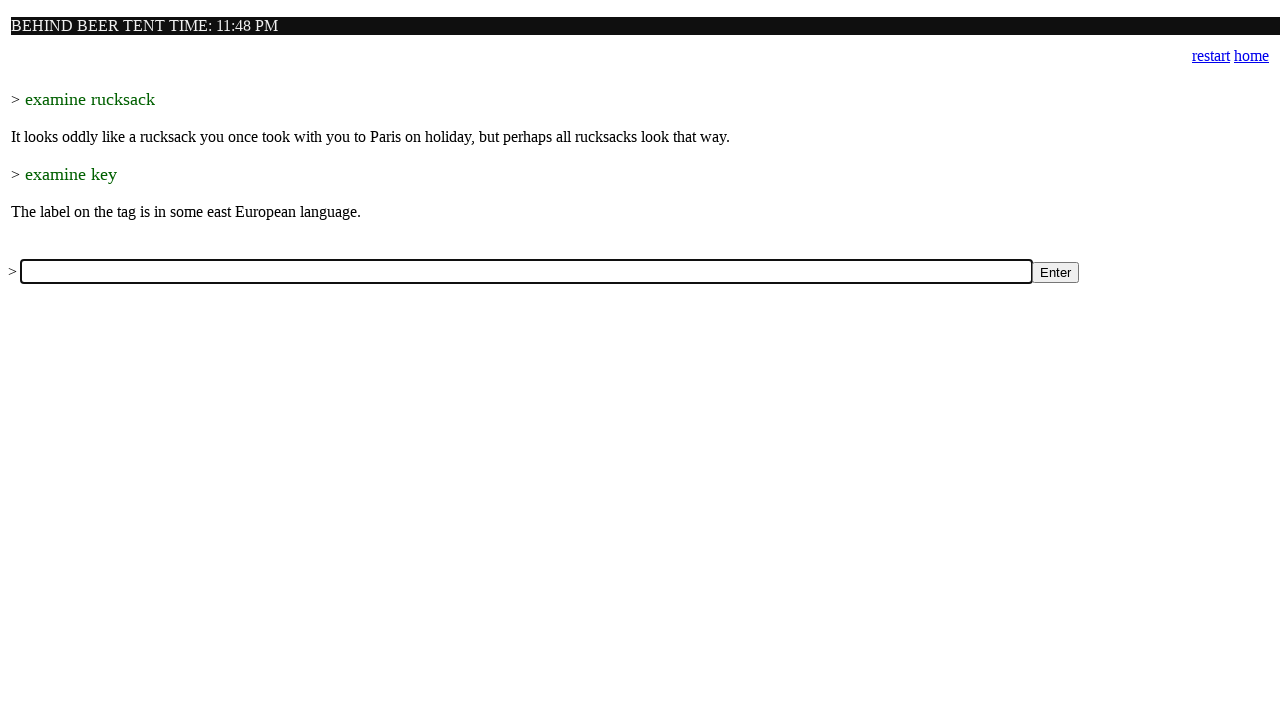

Waited for game to process command 'examine key'
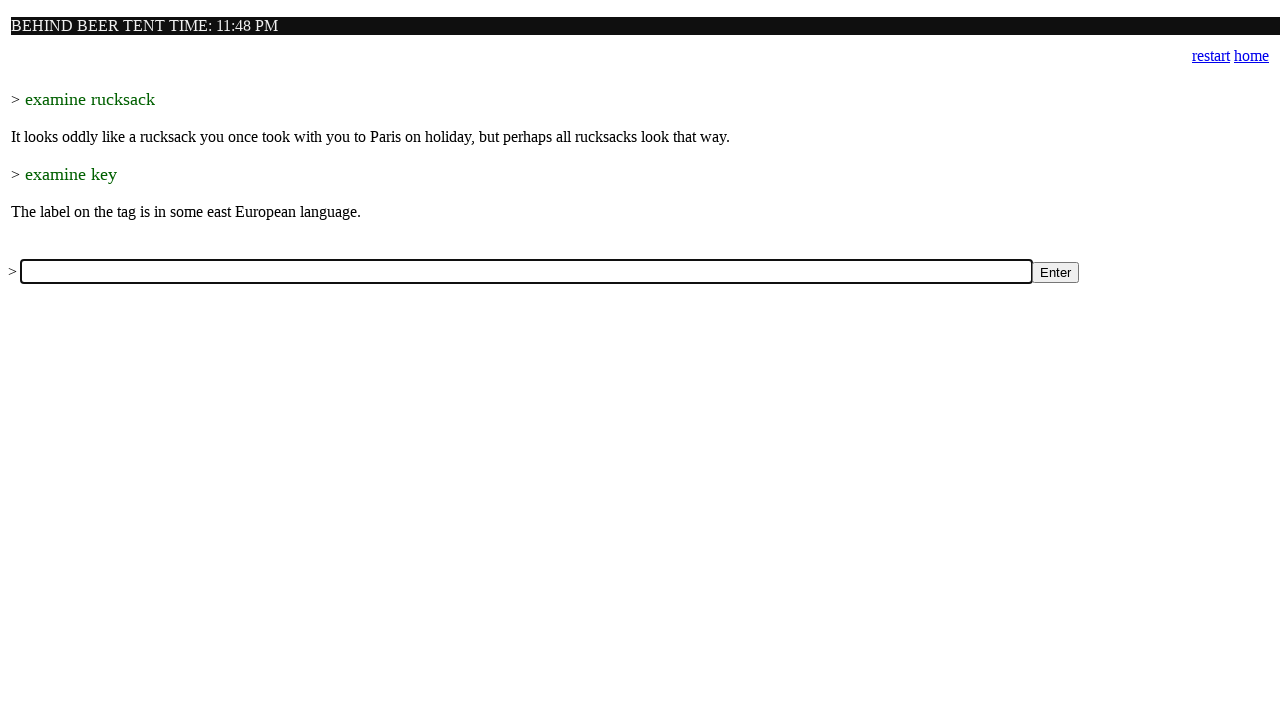

Filled input box with command: 'examine device' on input[name='a']
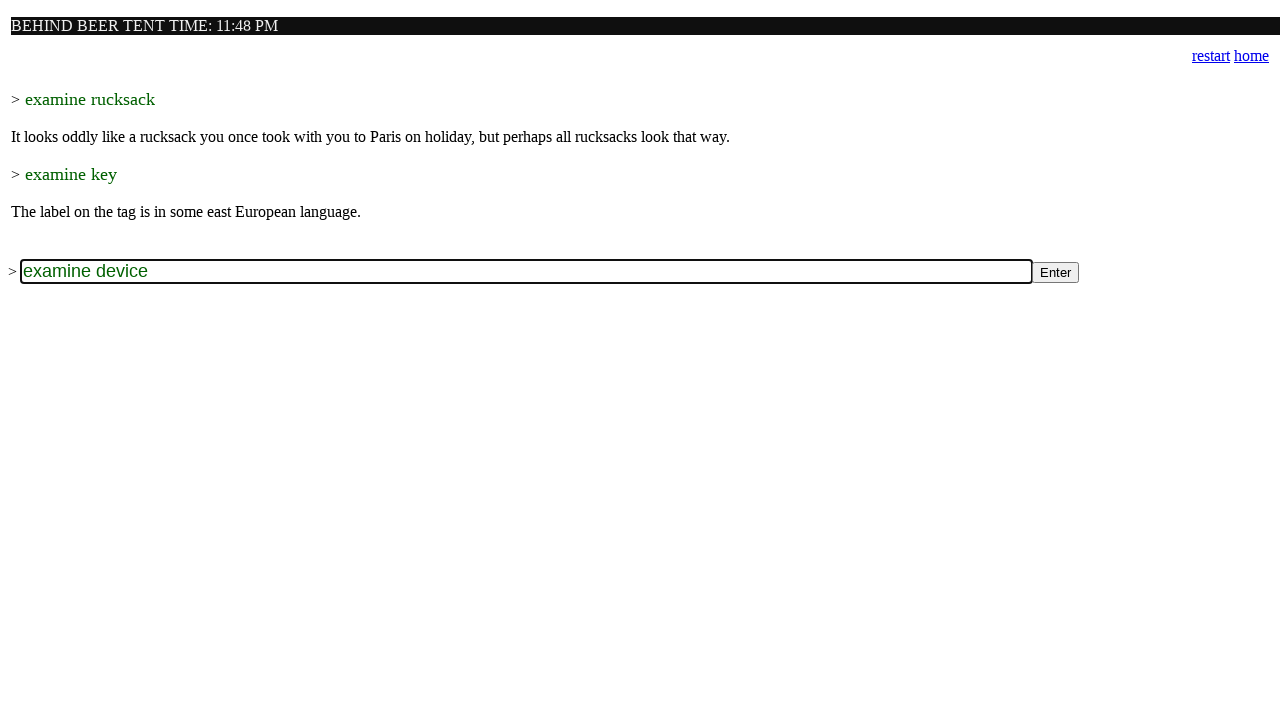

Submitted command 'examine device' by pressing Enter on input[name='a']
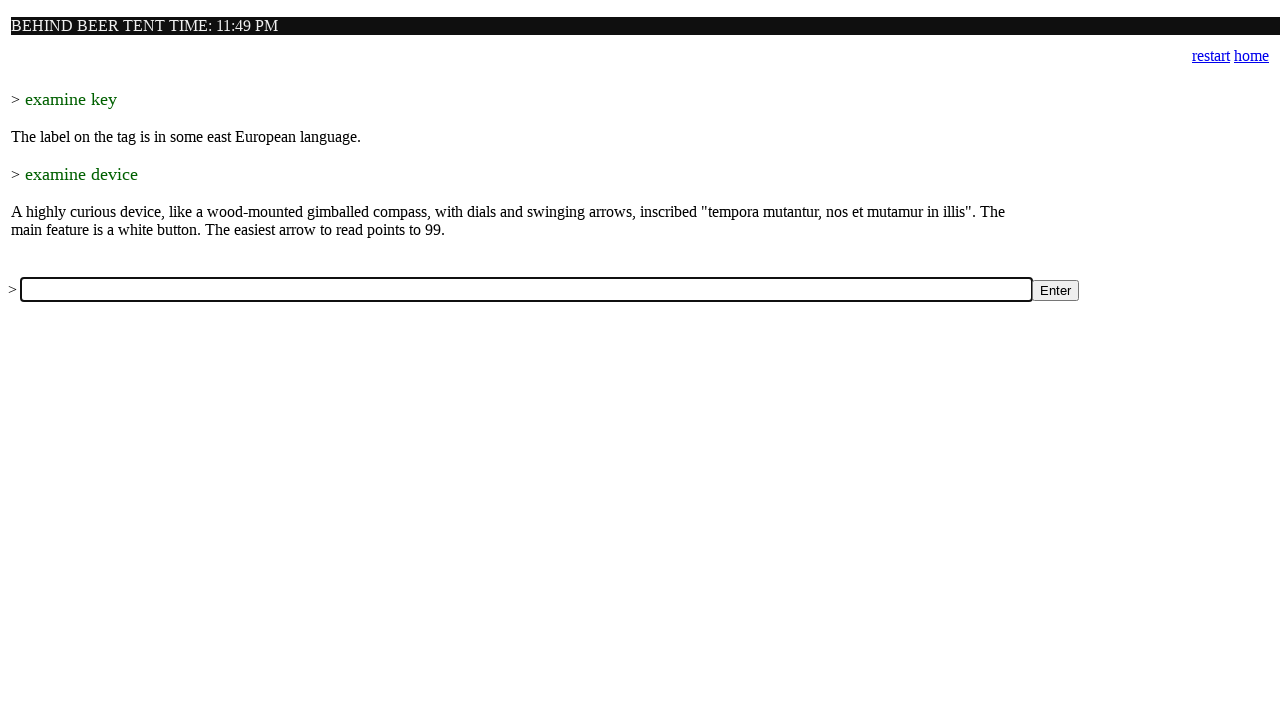

Waited for game to process command 'examine device'
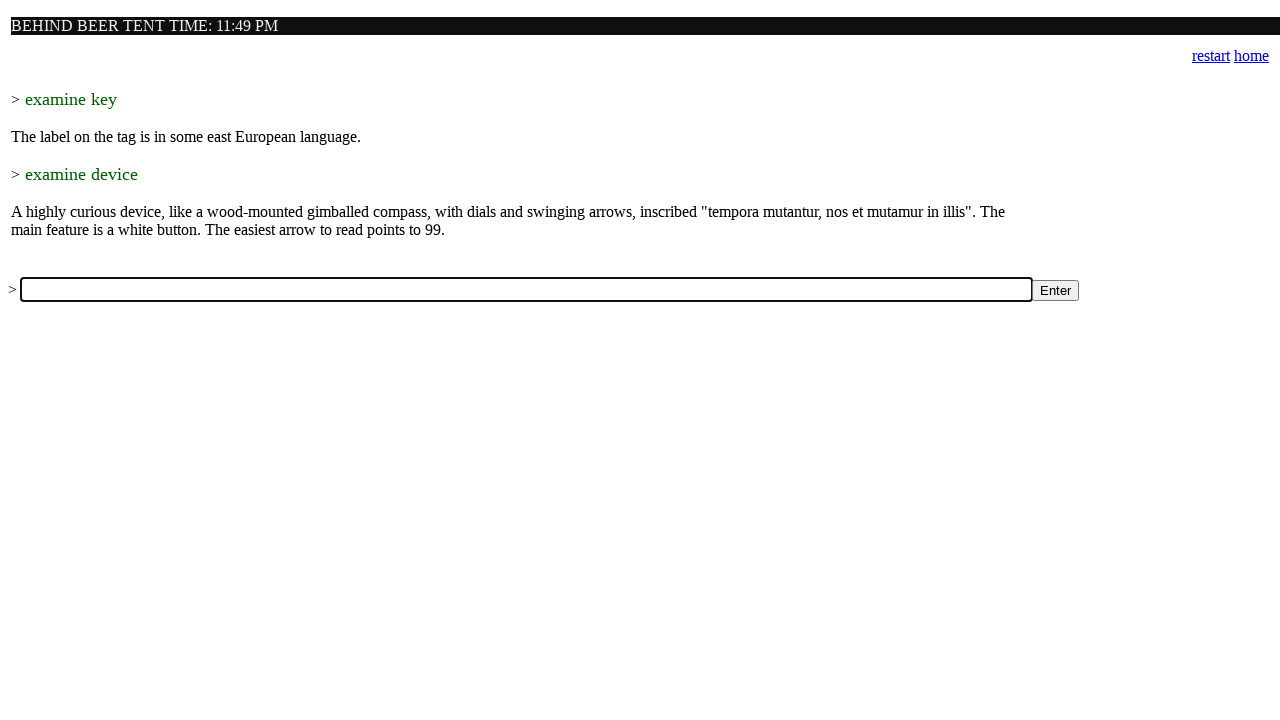

Filled input box with command: 'northwest' on input[name='a']
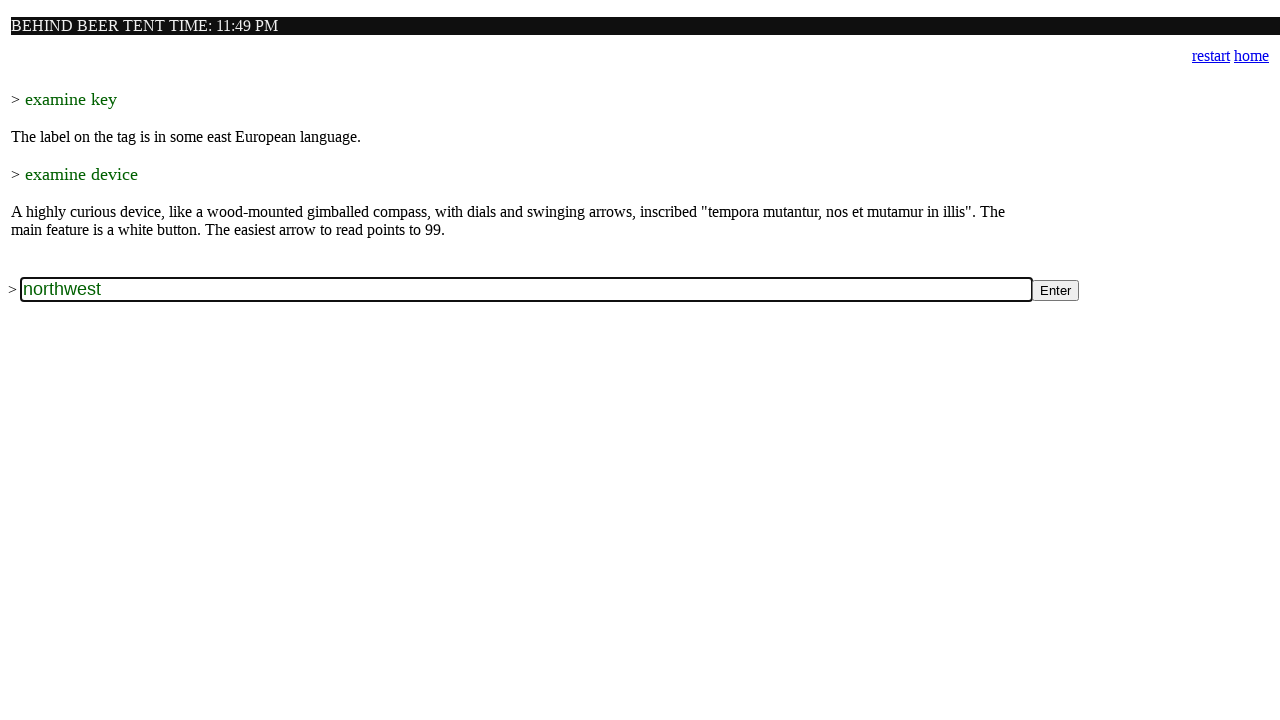

Submitted command 'northwest' by pressing Enter on input[name='a']
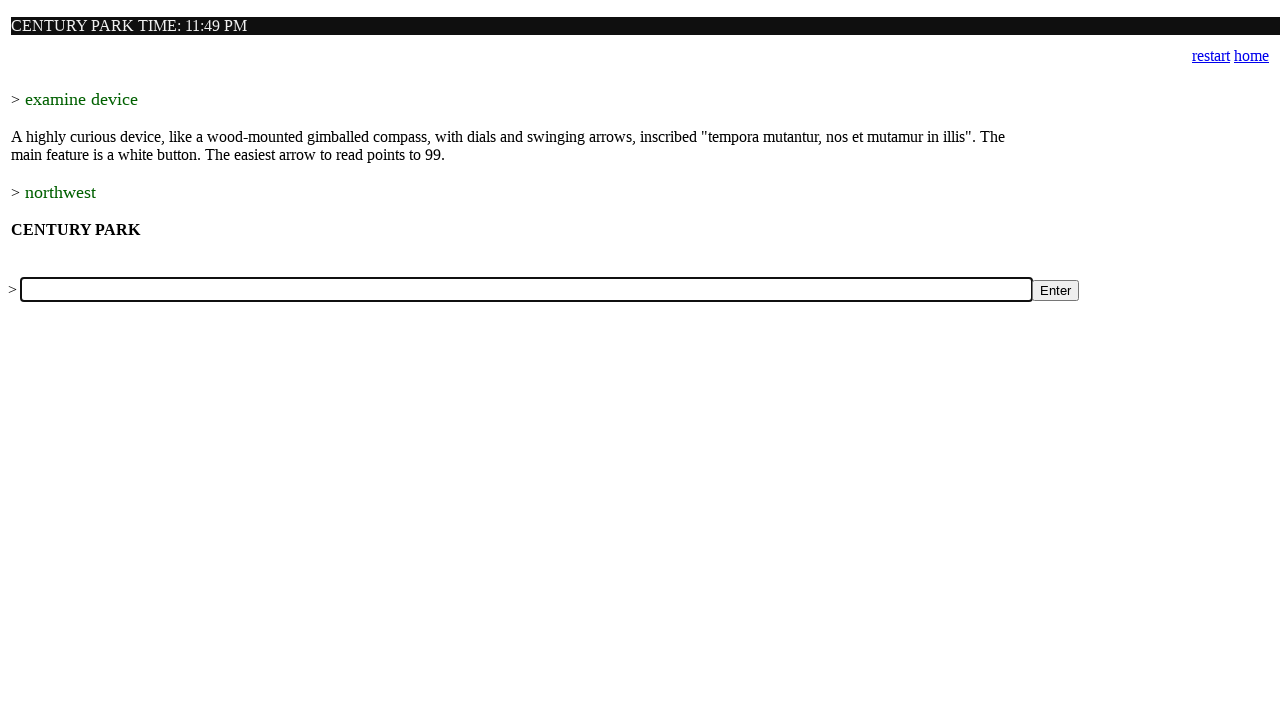

Waited for game to process command 'northwest'
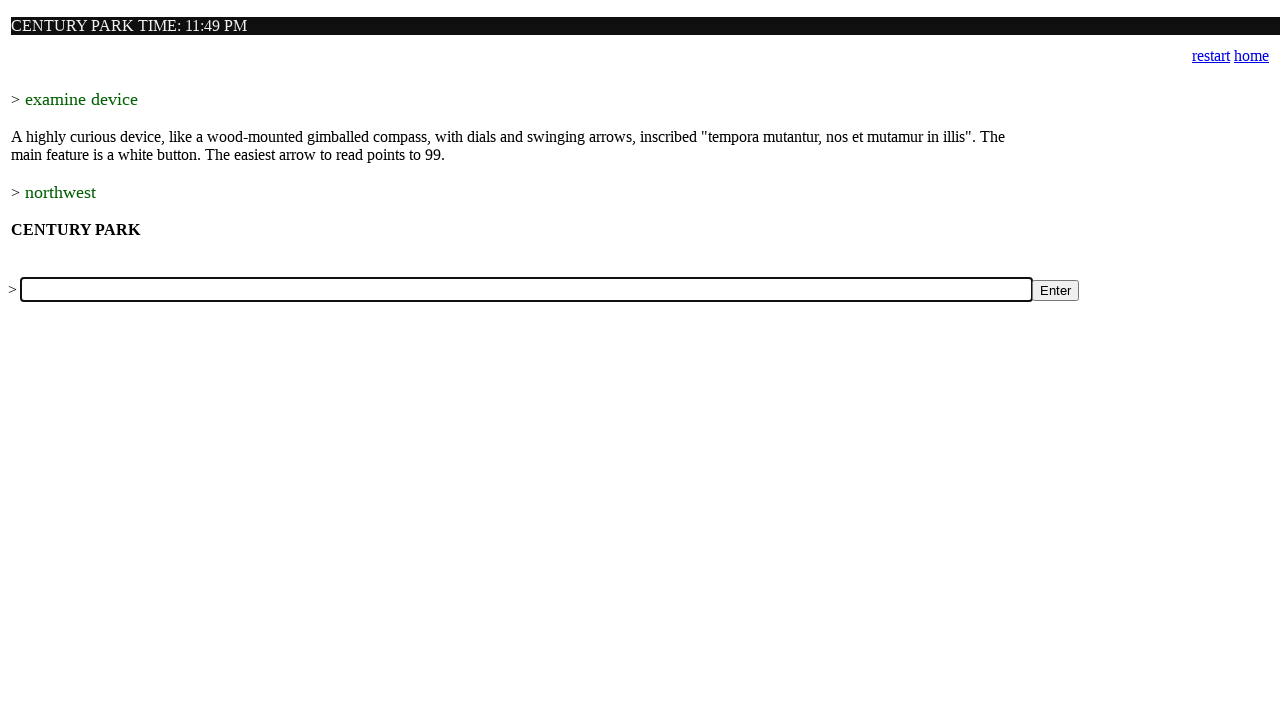

Filled input box with command: 'northeast' on input[name='a']
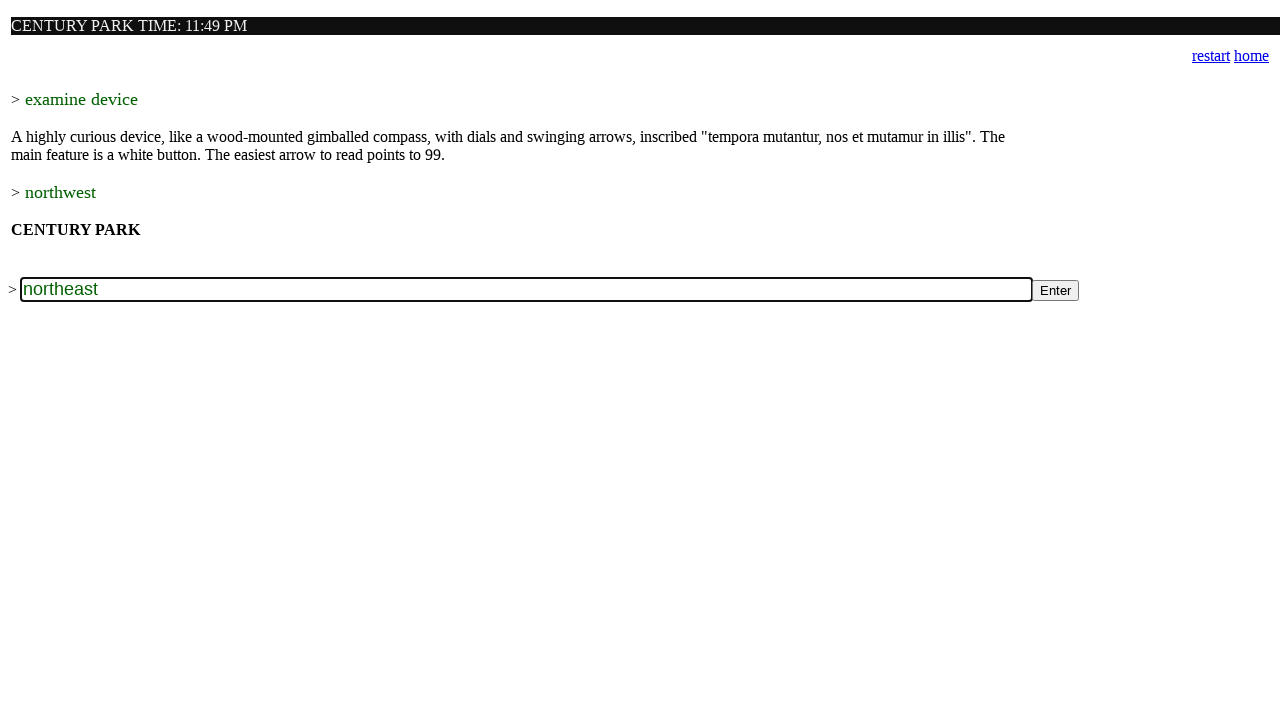

Submitted command 'northeast' by pressing Enter on input[name='a']
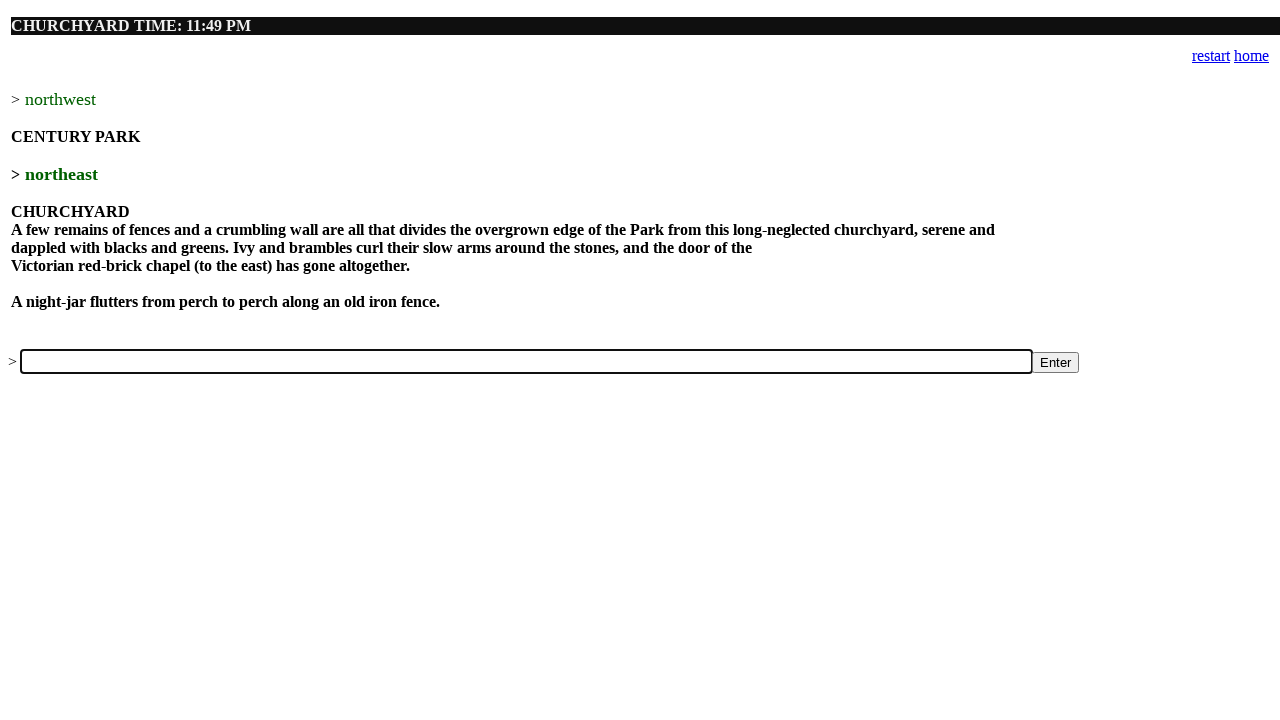

Waited for game to process command 'northeast'
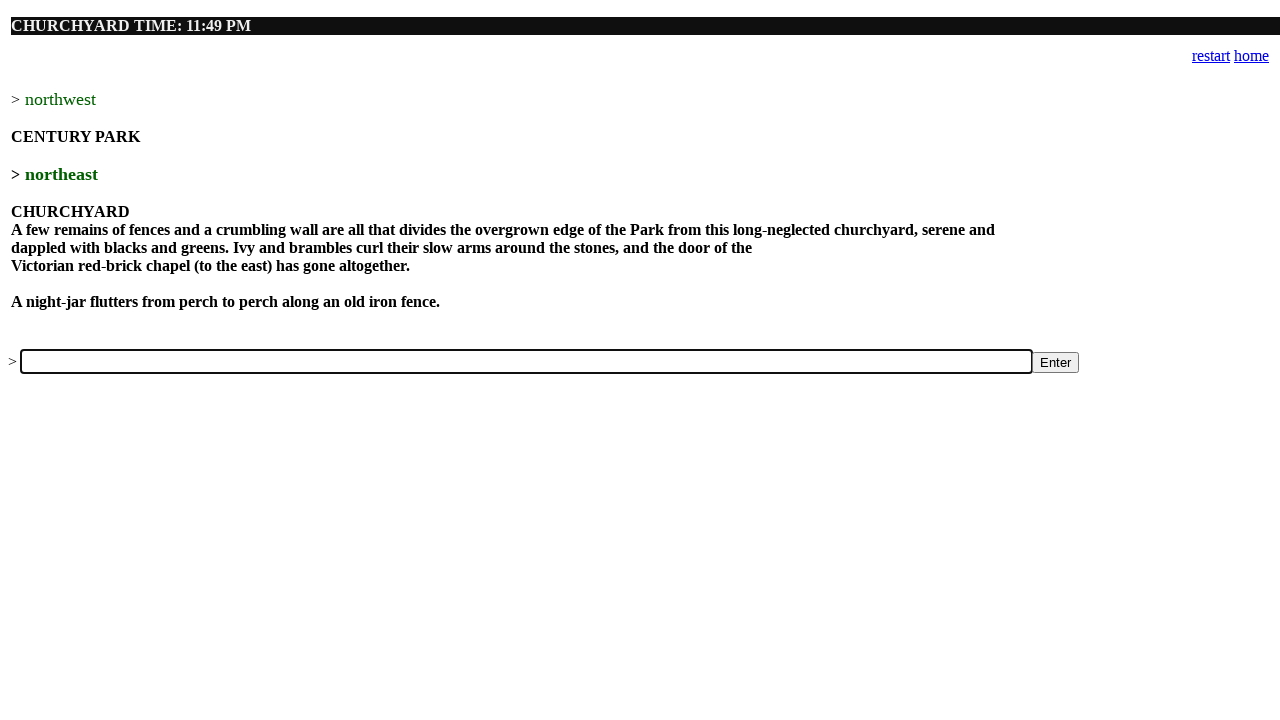

Filled input box with command: 'east' on input[name='a']
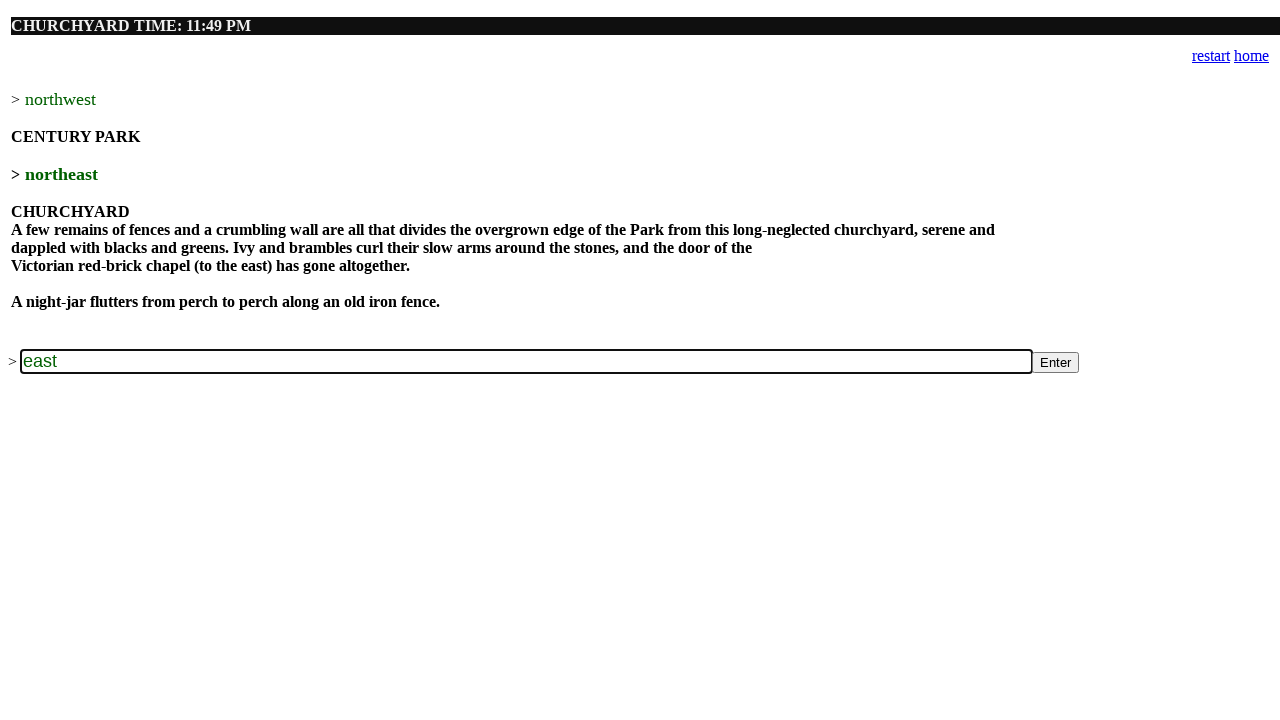

Submitted command 'east' by pressing Enter on input[name='a']
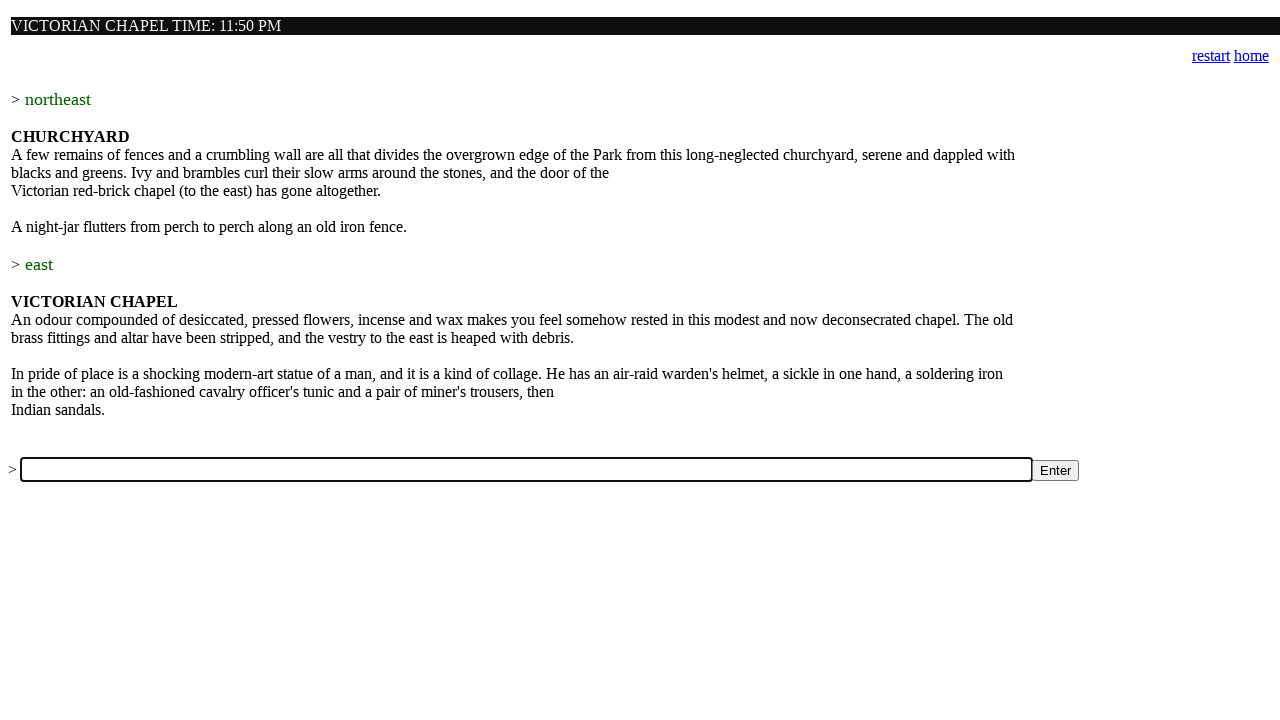

Waited for game to process command 'east'
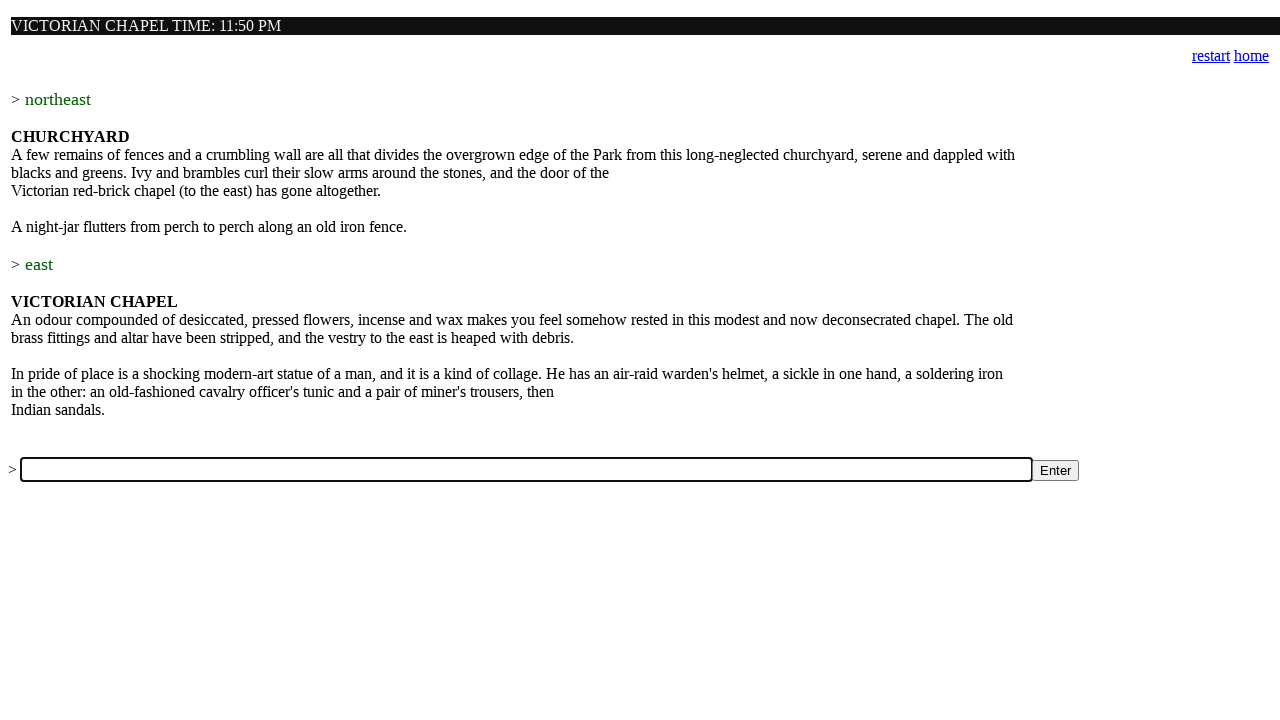

Filled input box with command: 'examine statue' on input[name='a']
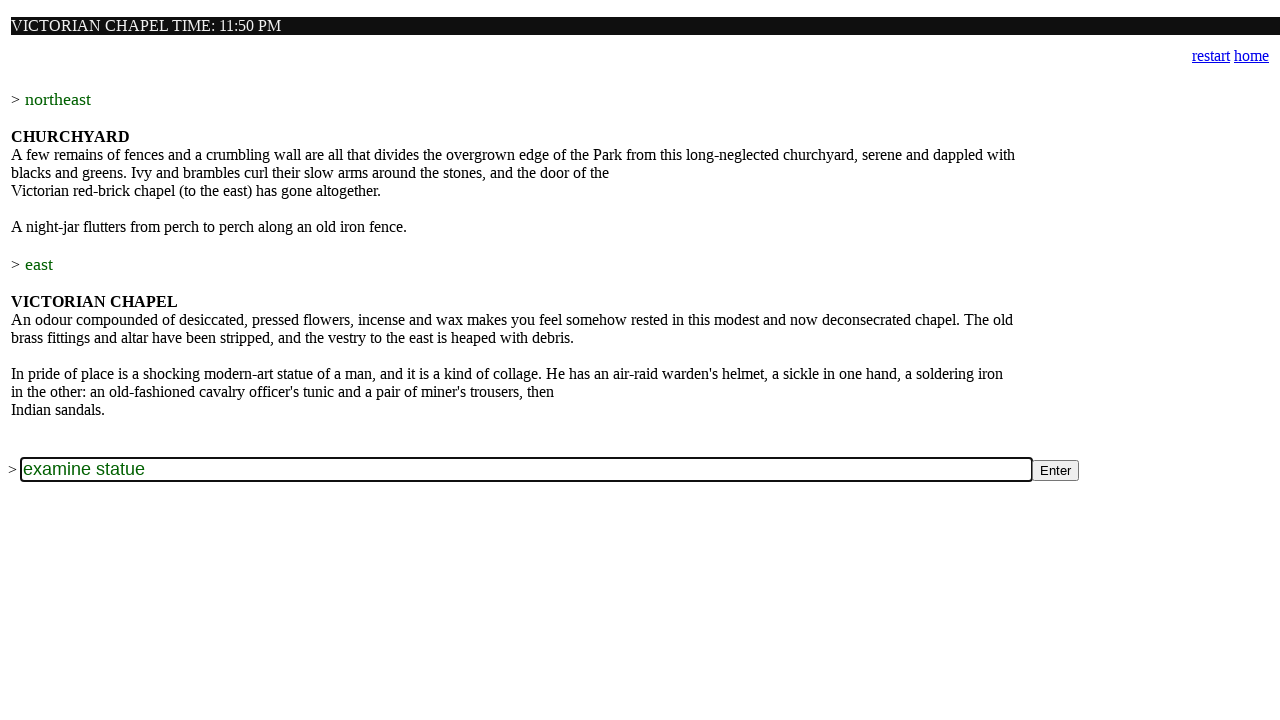

Submitted command 'examine statue' by pressing Enter on input[name='a']
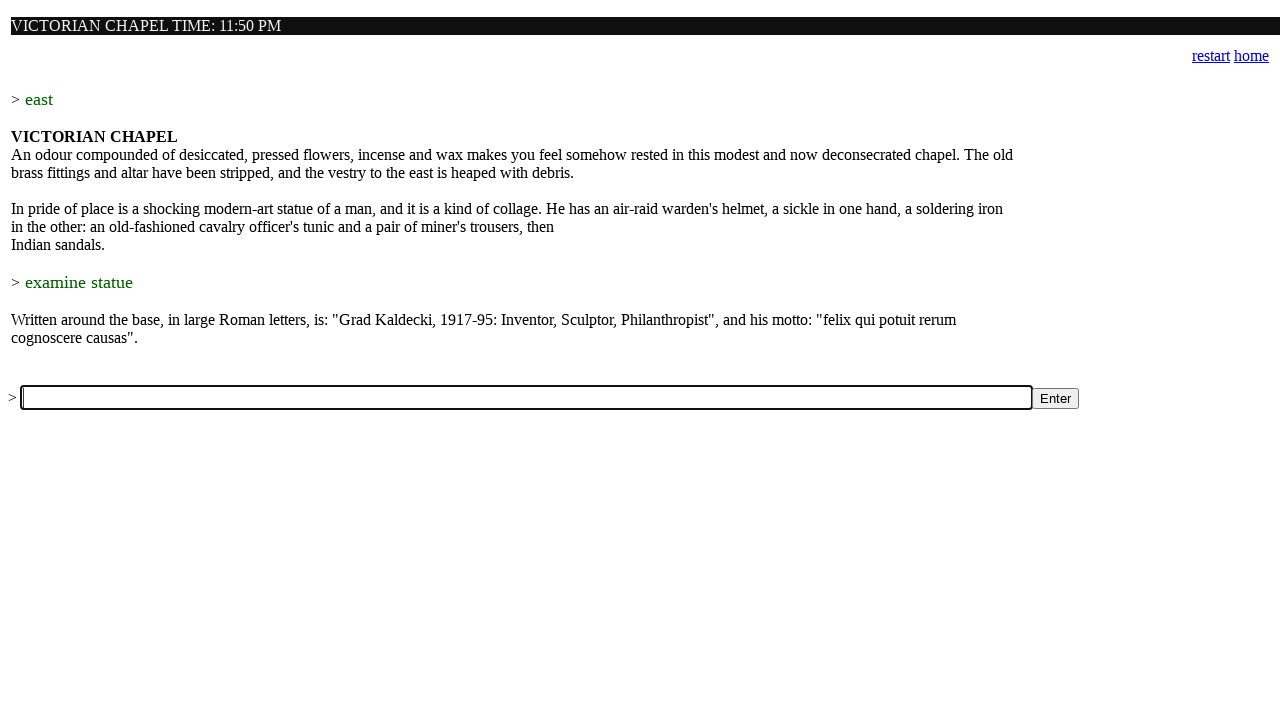

Waited for game to process command 'examine statue'
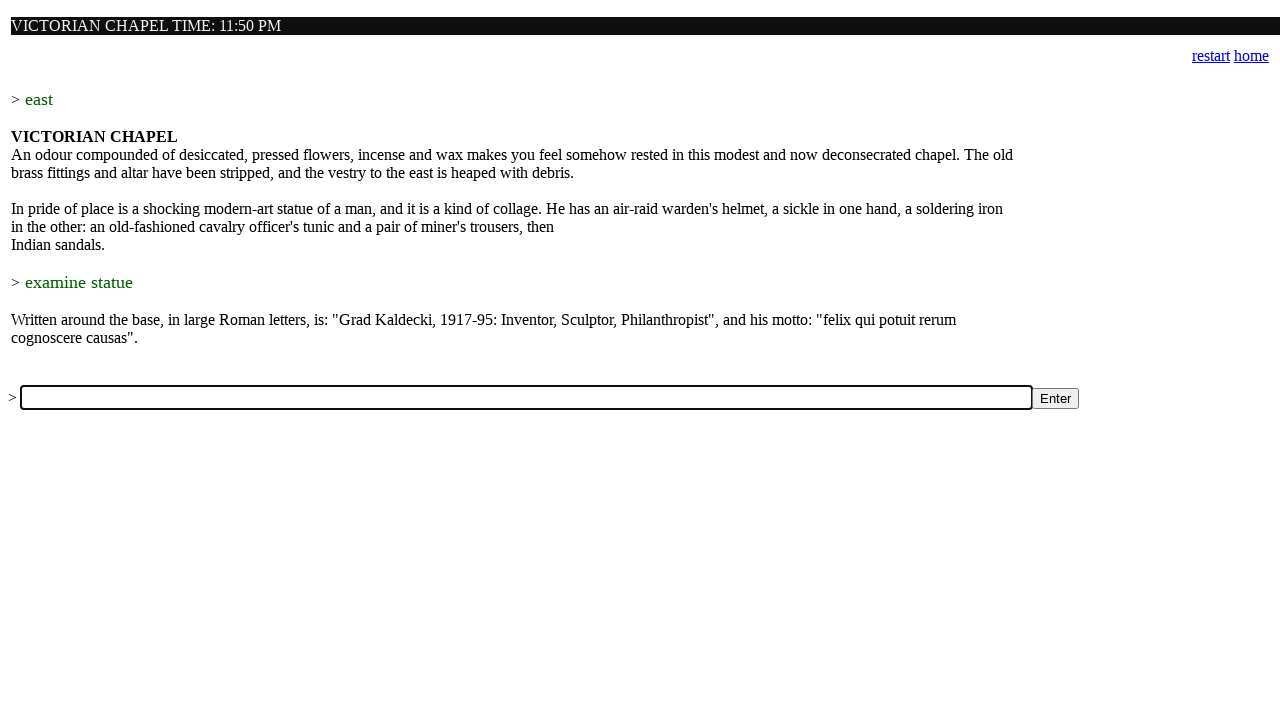

Filled input box with command: 'east' on input[name='a']
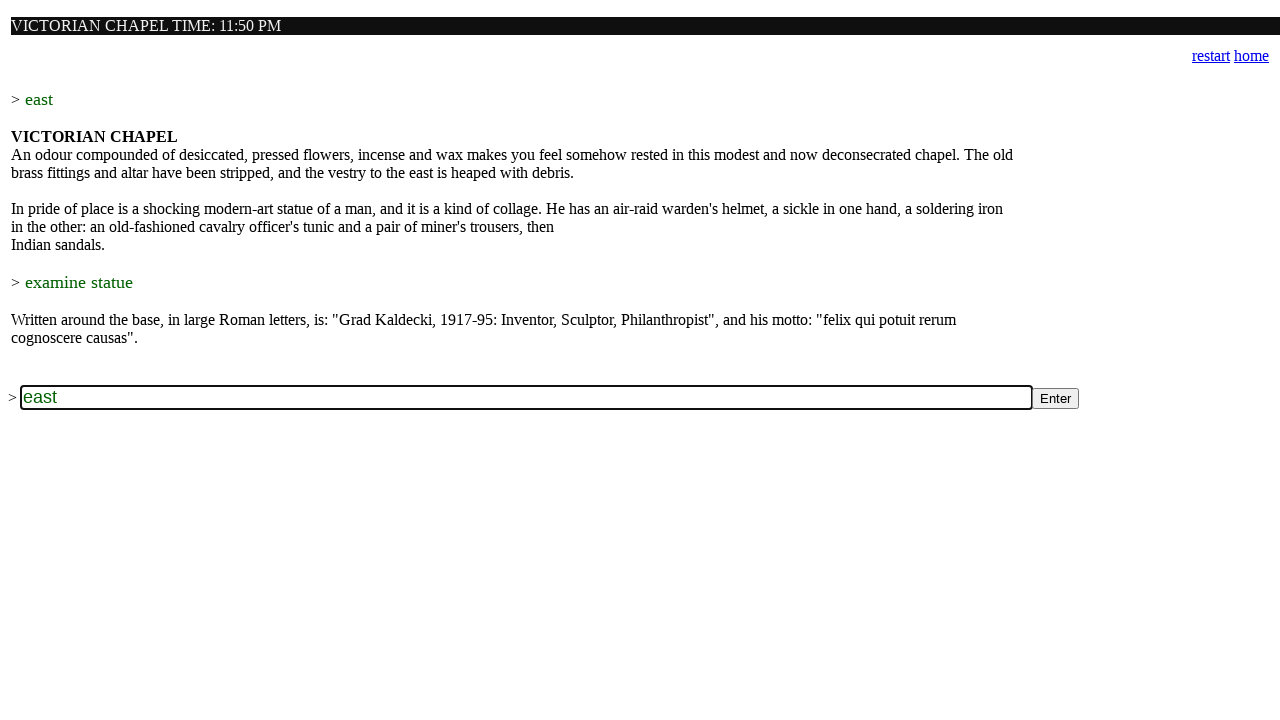

Submitted command 'east' by pressing Enter on input[name='a']
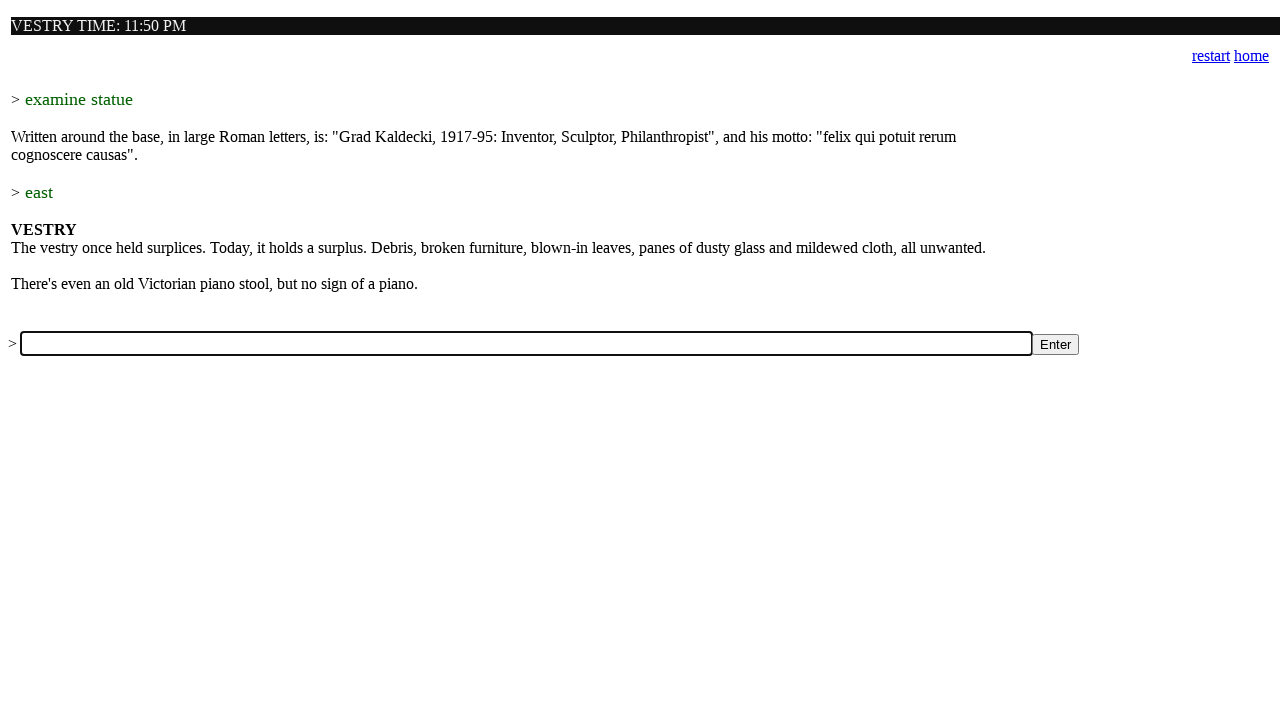

Waited for game to process command 'east'
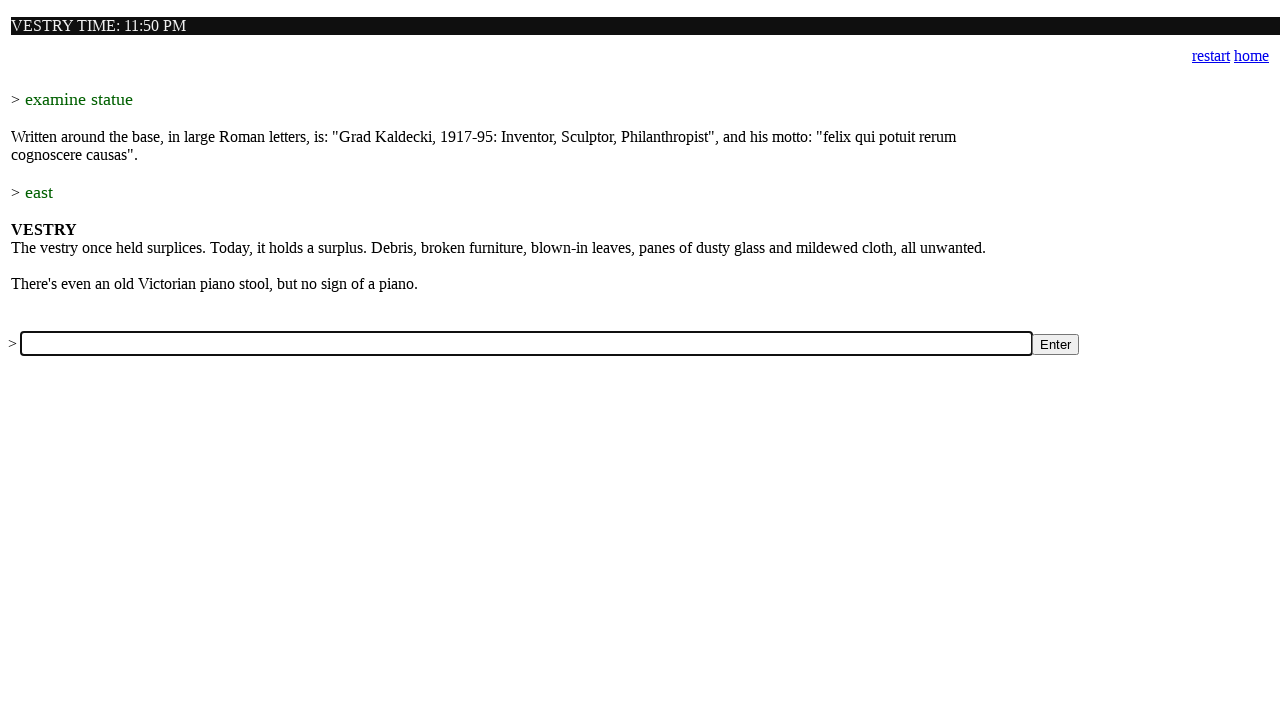

Filled input box with command: 'open stool' on input[name='a']
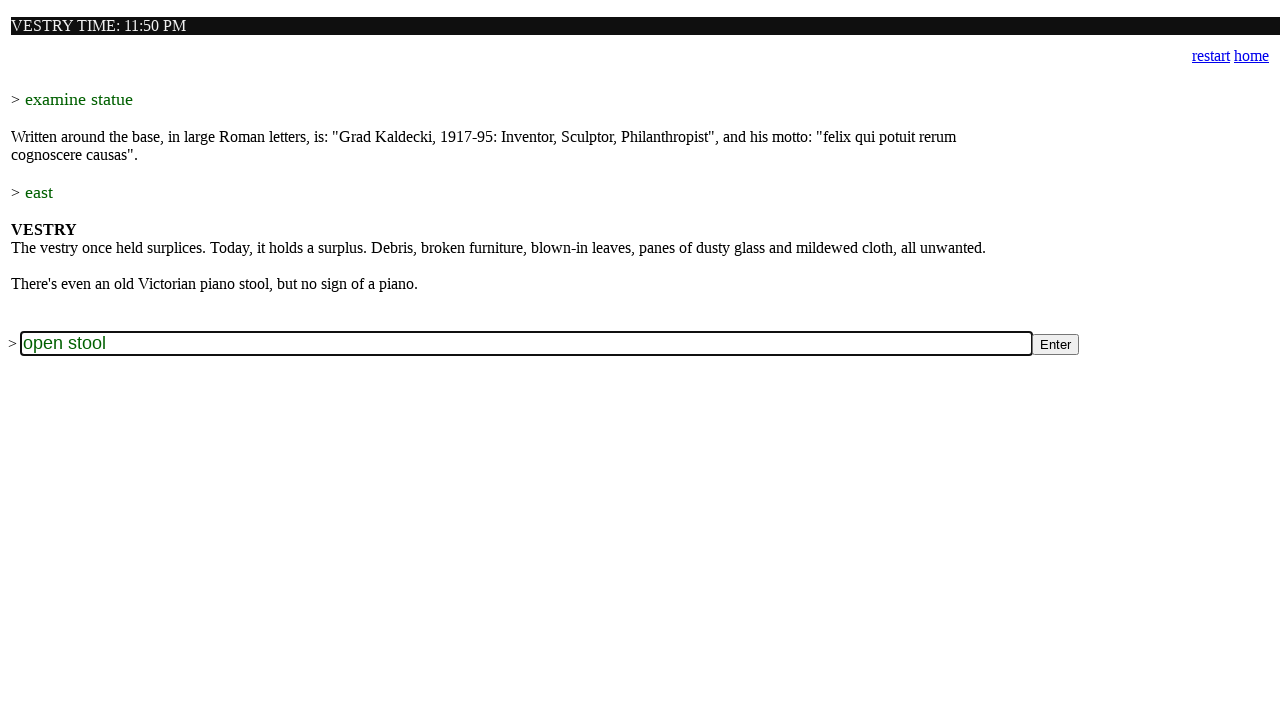

Submitted command 'open stool' by pressing Enter on input[name='a']
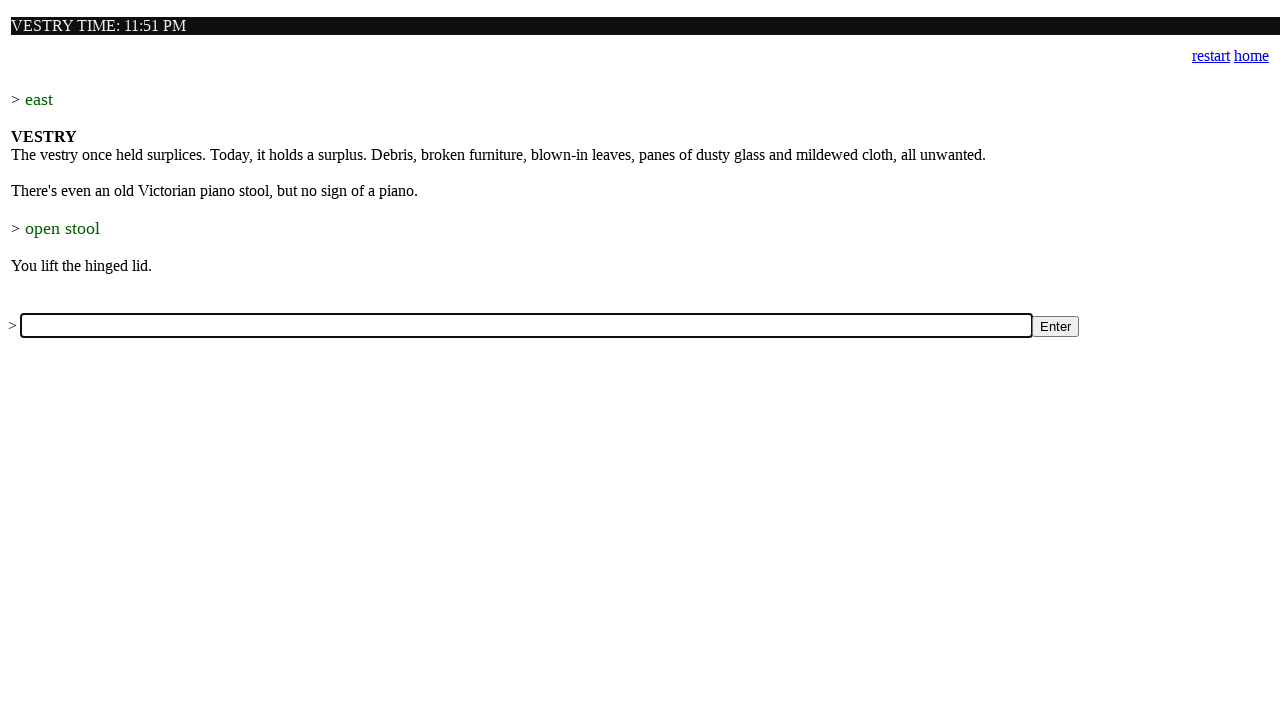

Waited for game to process command 'open stool'
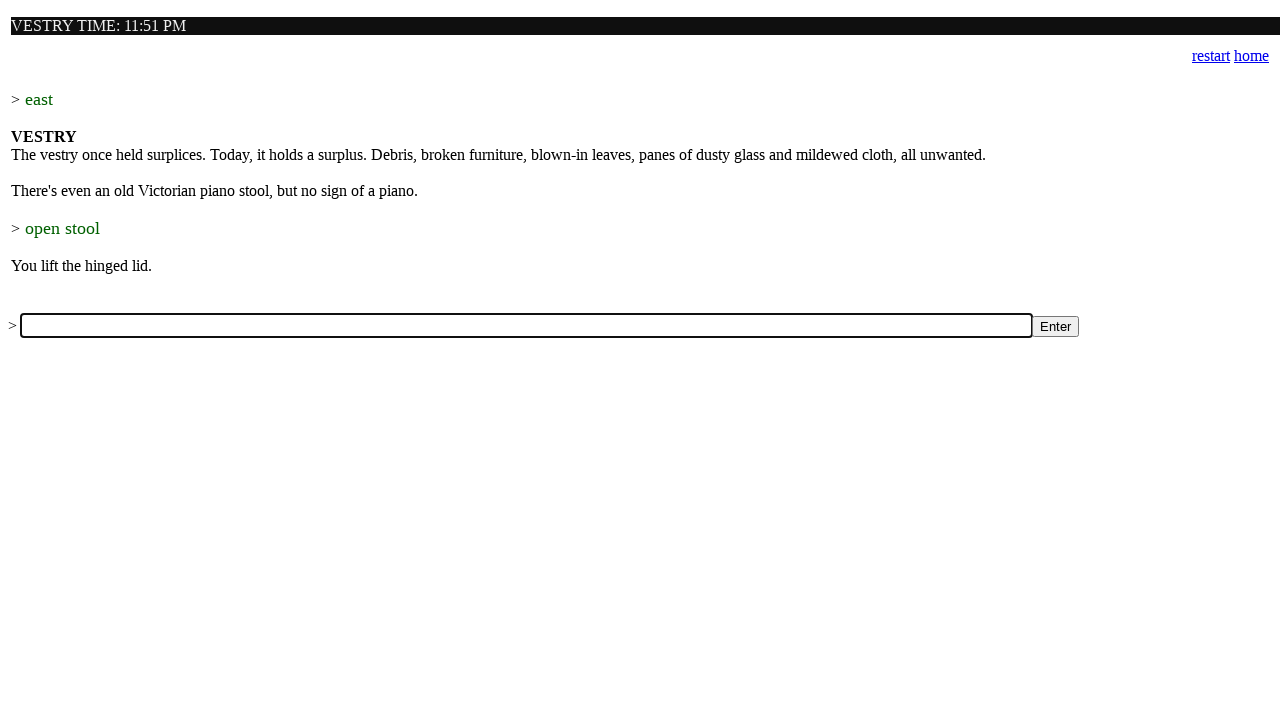

Filled input box with command: 'get sketch book' on input[name='a']
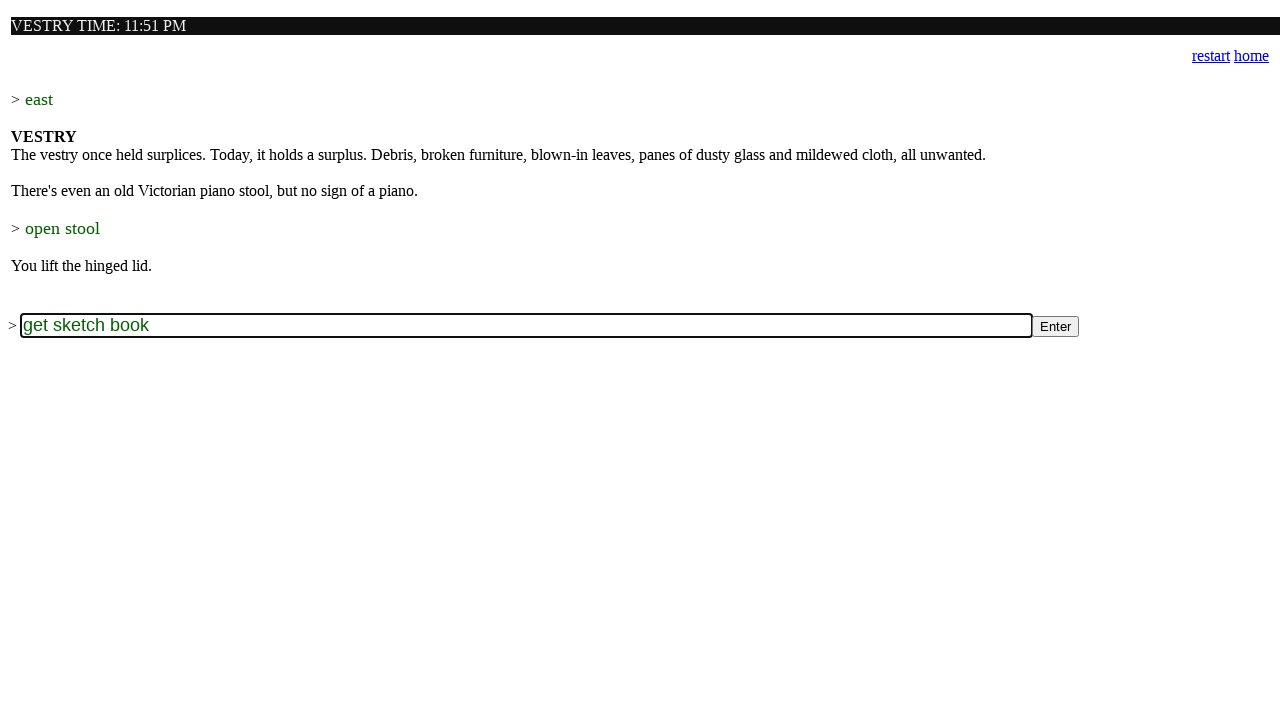

Submitted command 'get sketch book' by pressing Enter on input[name='a']
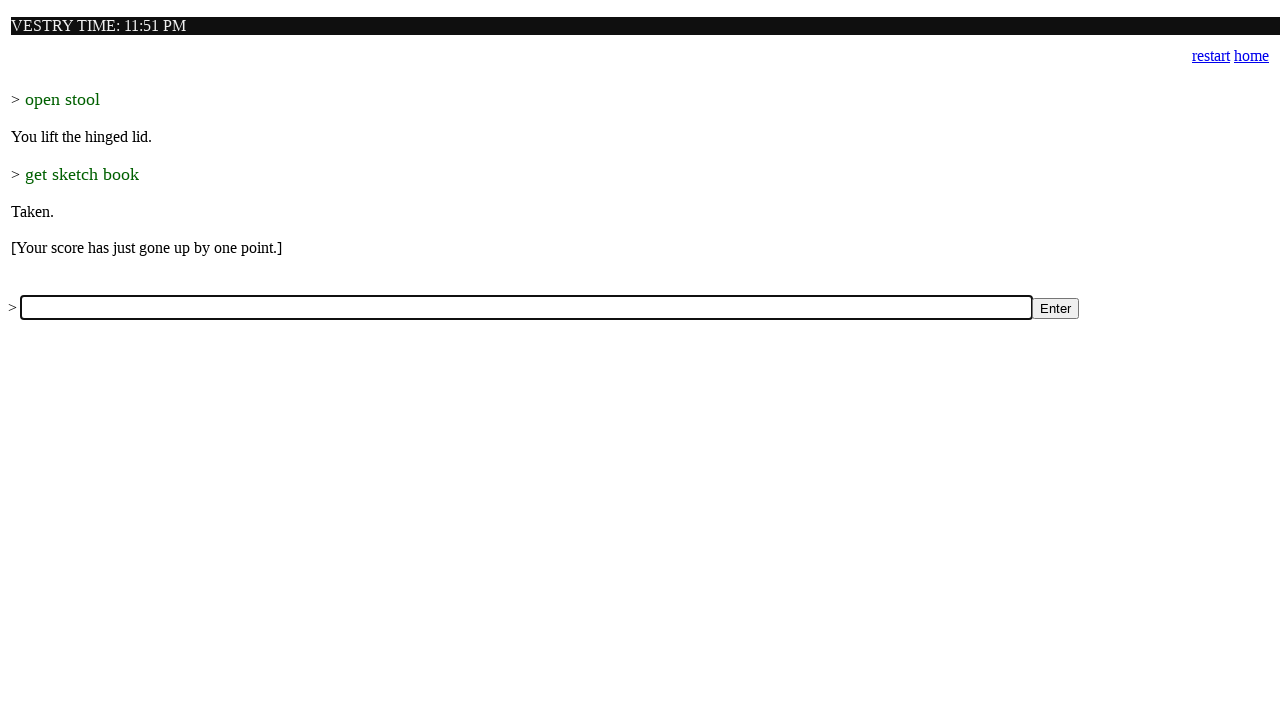

Waited for game to process command 'get sketch book'
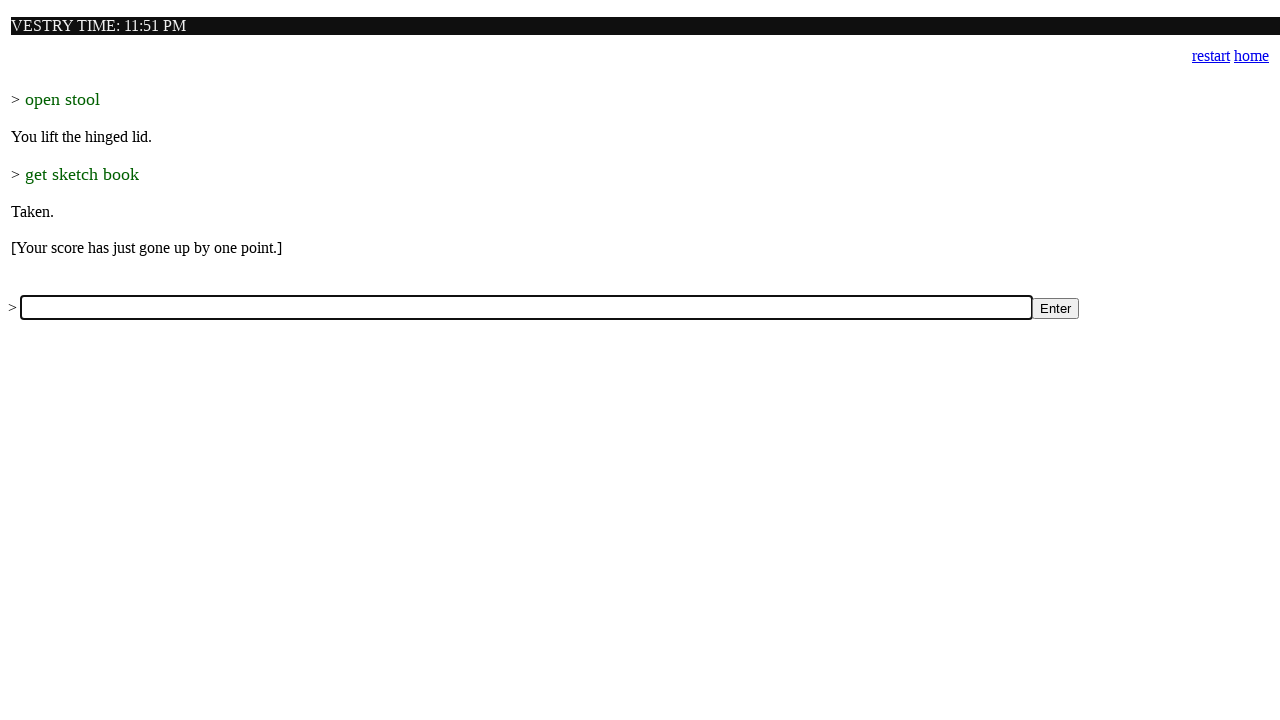

Filled input box with command: 'look under stool' on input[name='a']
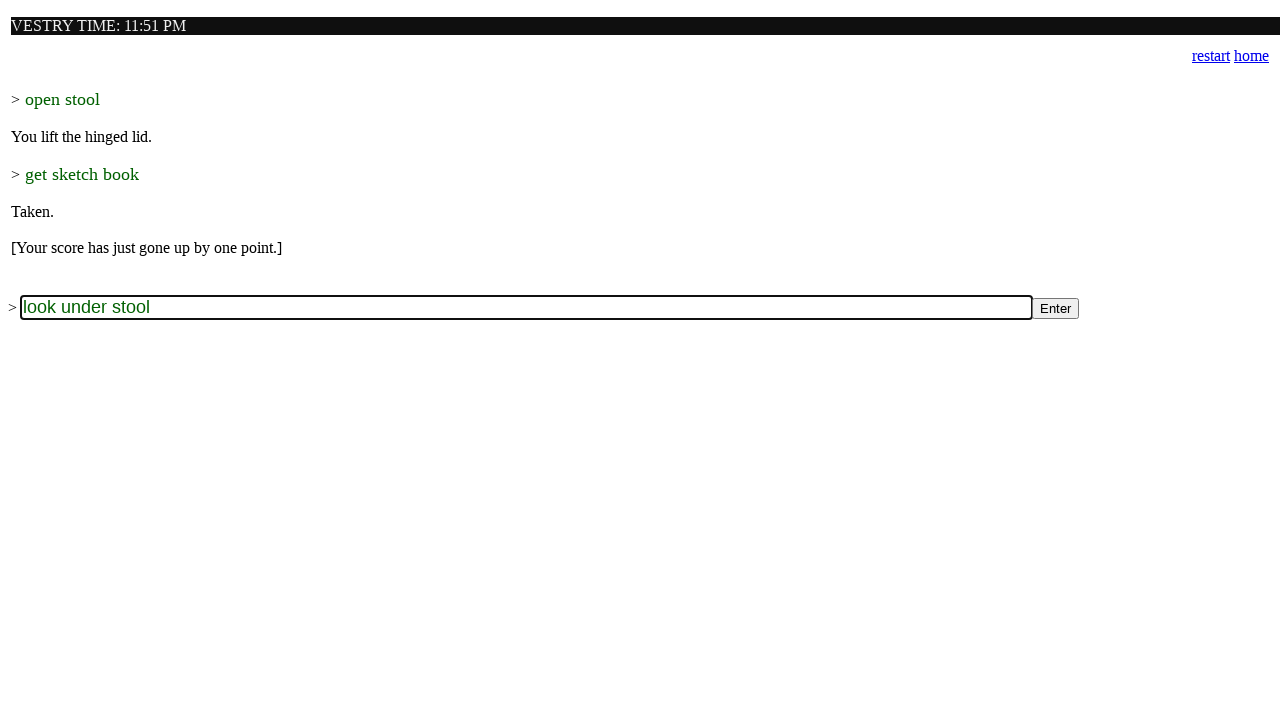

Submitted command 'look under stool' by pressing Enter on input[name='a']
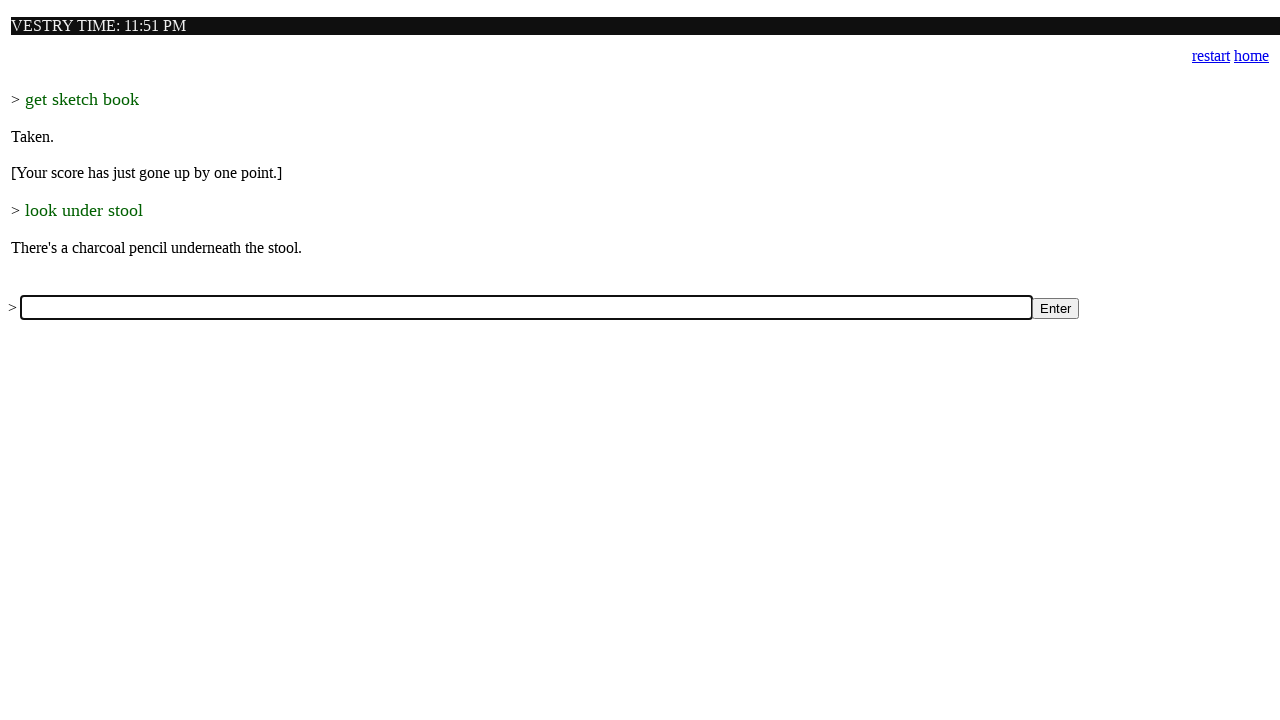

Waited for game to process command 'look under stool'
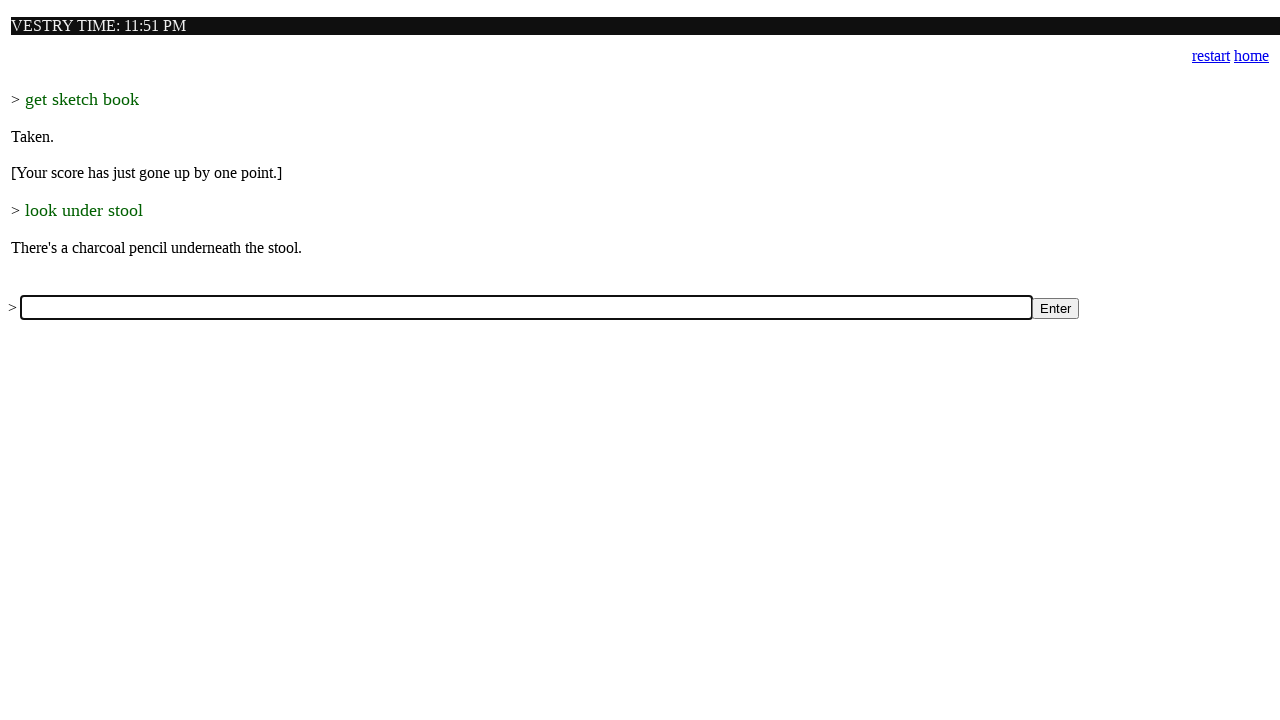

Filled input box with command: 'get pencil' on input[name='a']
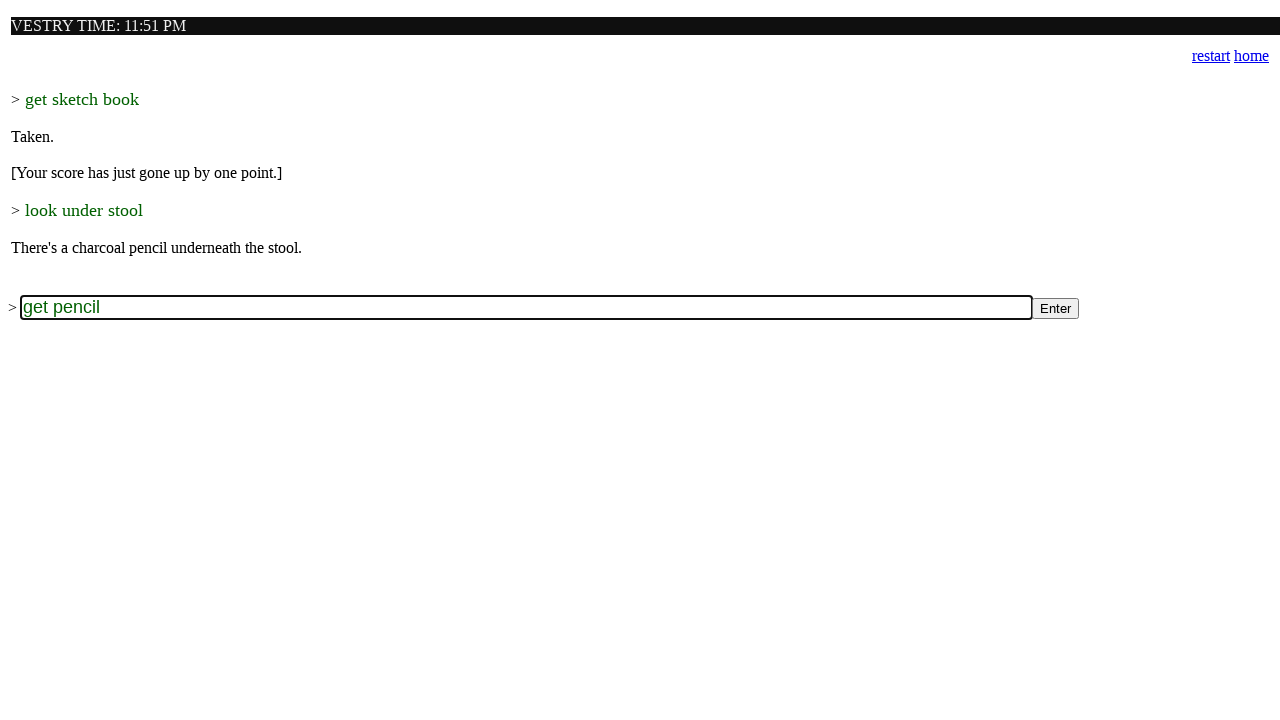

Submitted command 'get pencil' by pressing Enter on input[name='a']
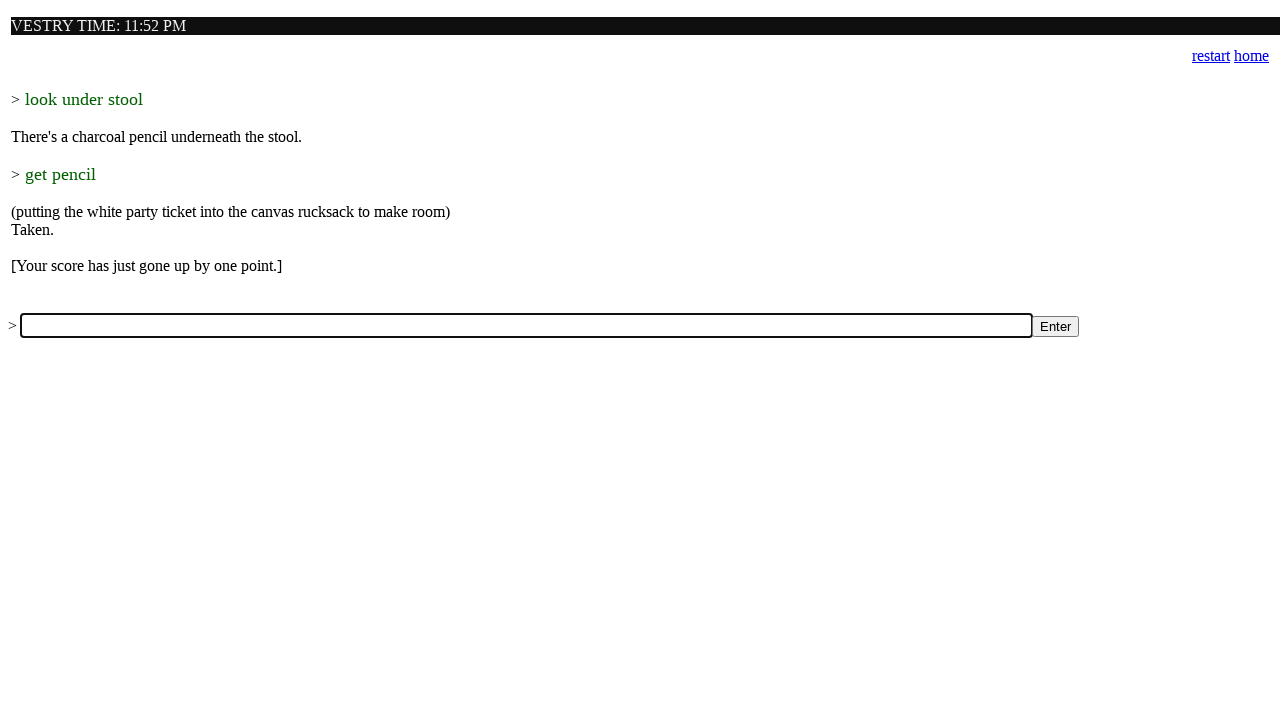

Waited for game to process command 'get pencil'
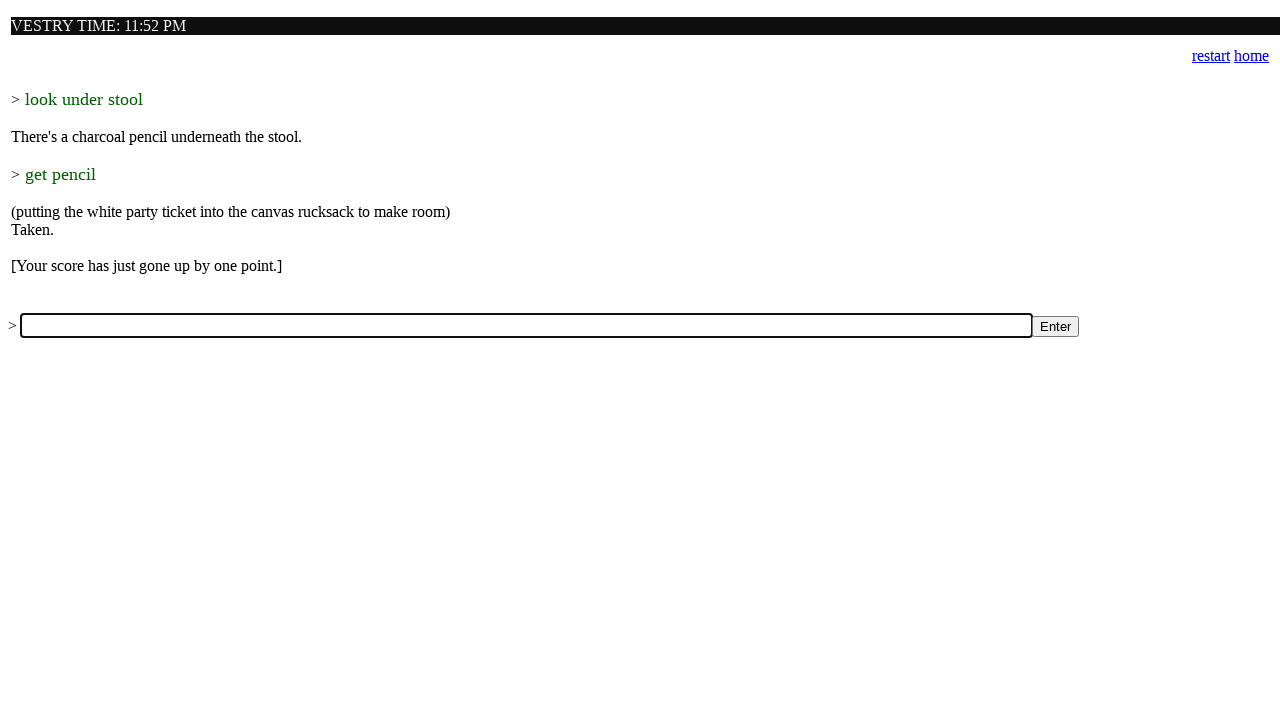

Filled input box with command: 'west' on input[name='a']
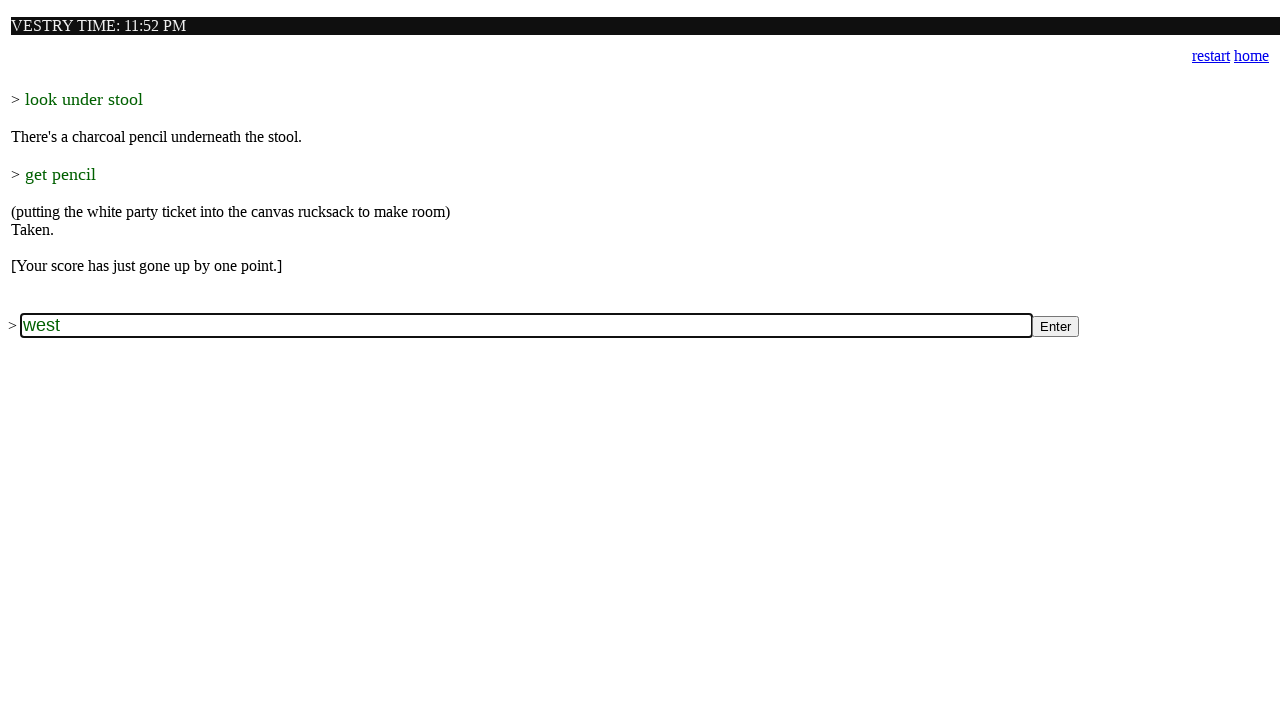

Submitted command 'west' by pressing Enter on input[name='a']
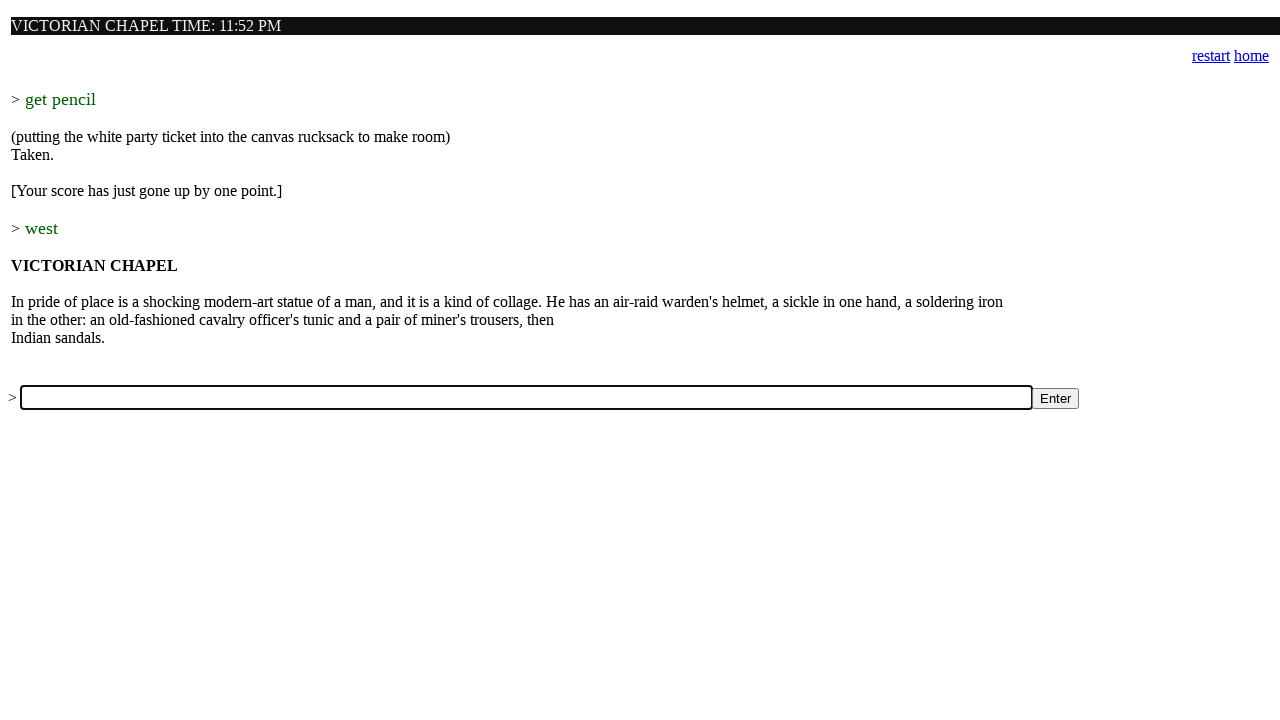

Waited for game to process command 'west'
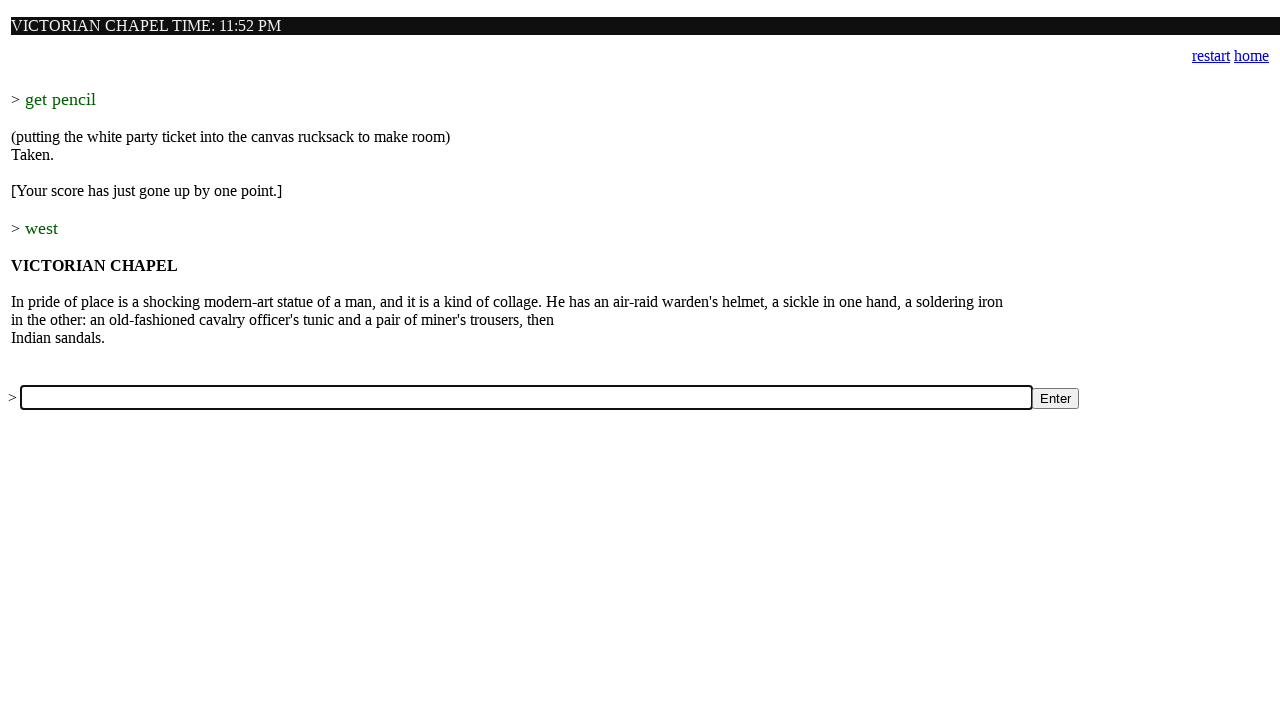

Filled input box with command: 'west' on input[name='a']
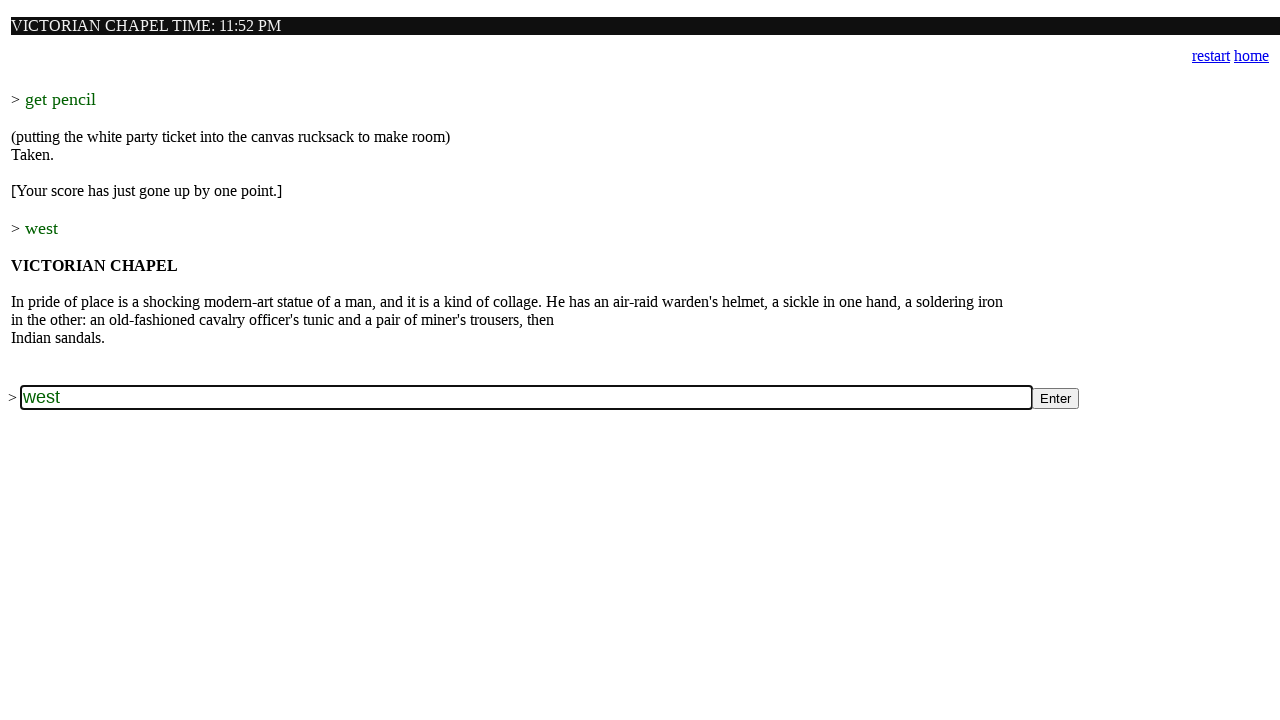

Submitted command 'west' by pressing Enter on input[name='a']
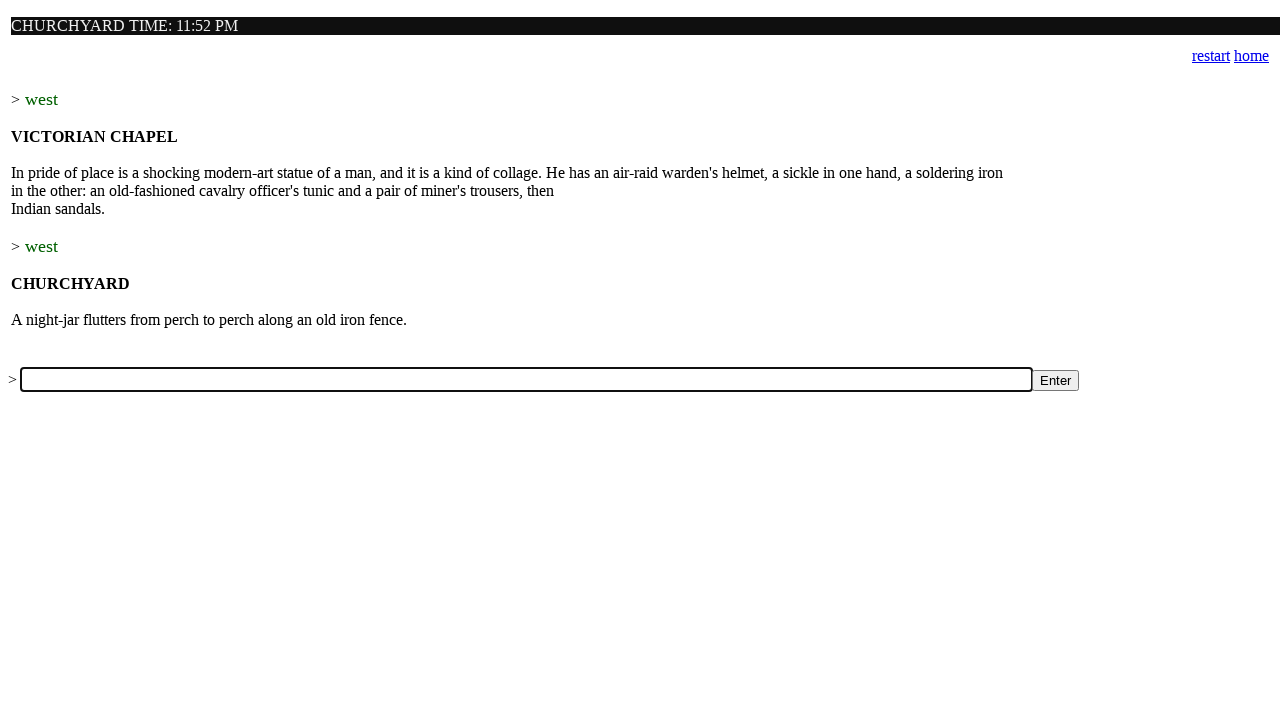

Waited for game to process command 'west'
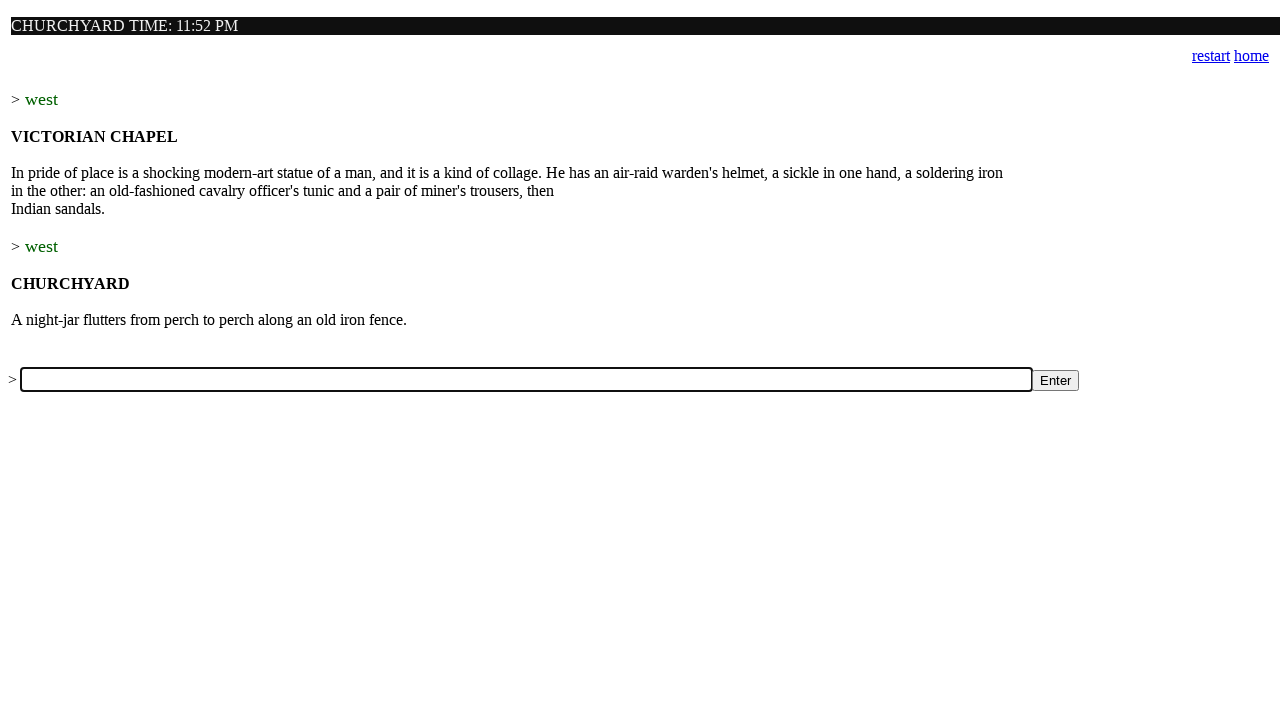

Filled input box with command: 'sketch nightjar' on input[name='a']
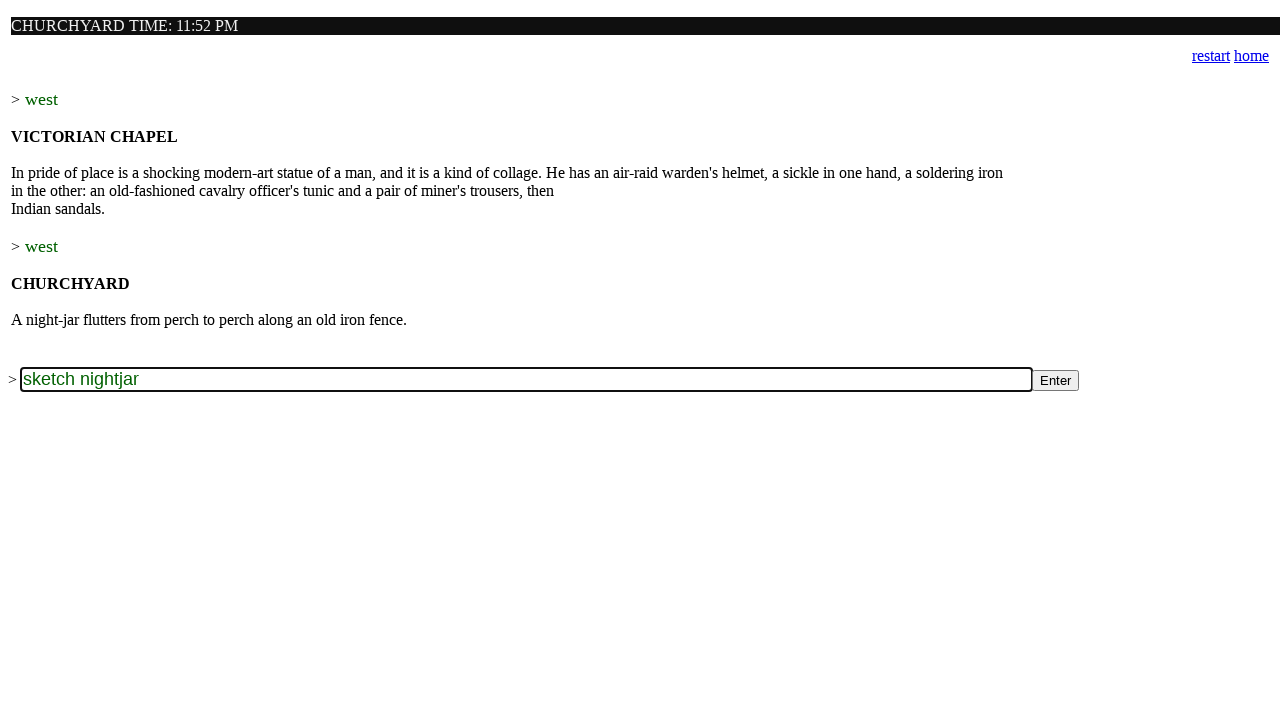

Submitted command 'sketch nightjar' by pressing Enter on input[name='a']
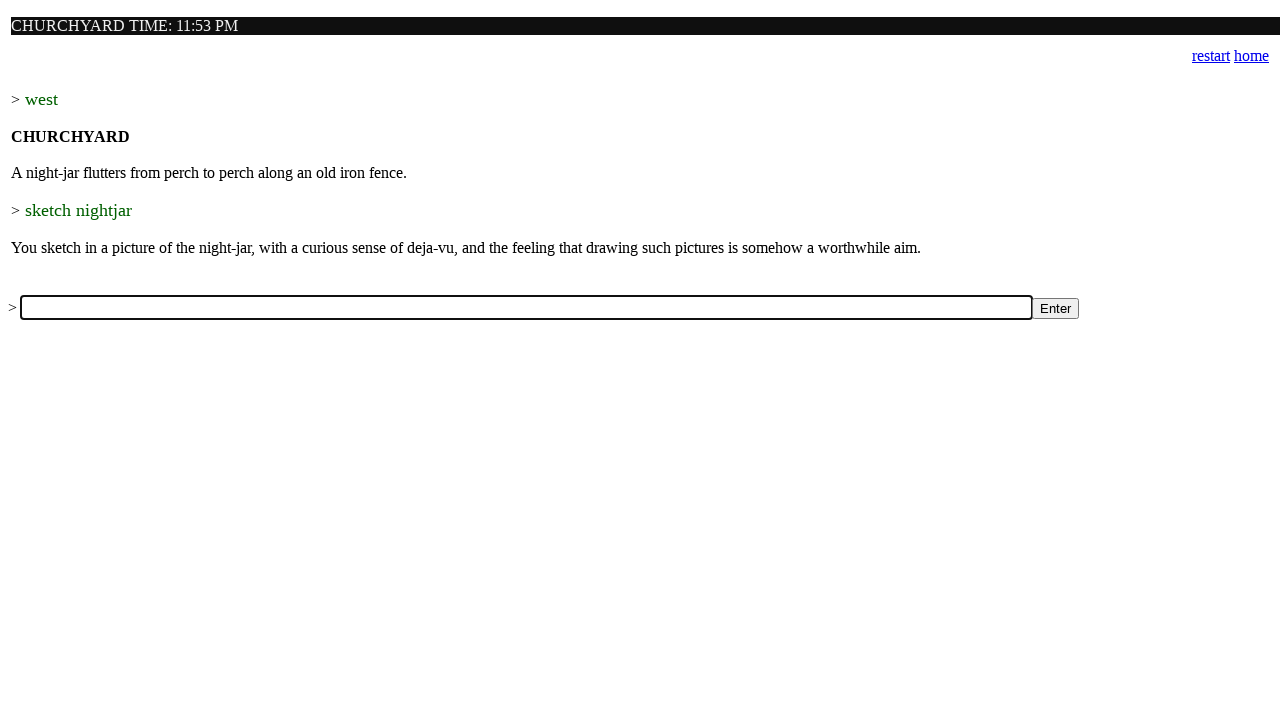

Waited for game to process command 'sketch nightjar'
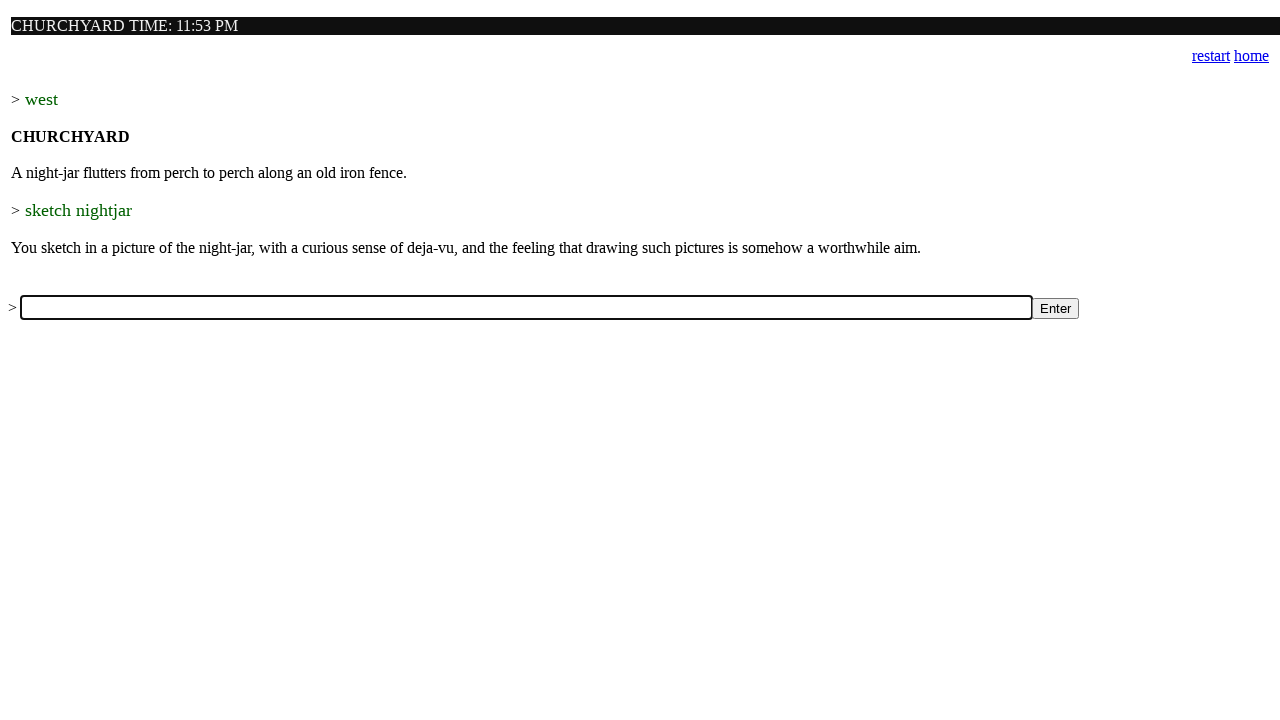

Filled input box with command: 'southwest' on input[name='a']
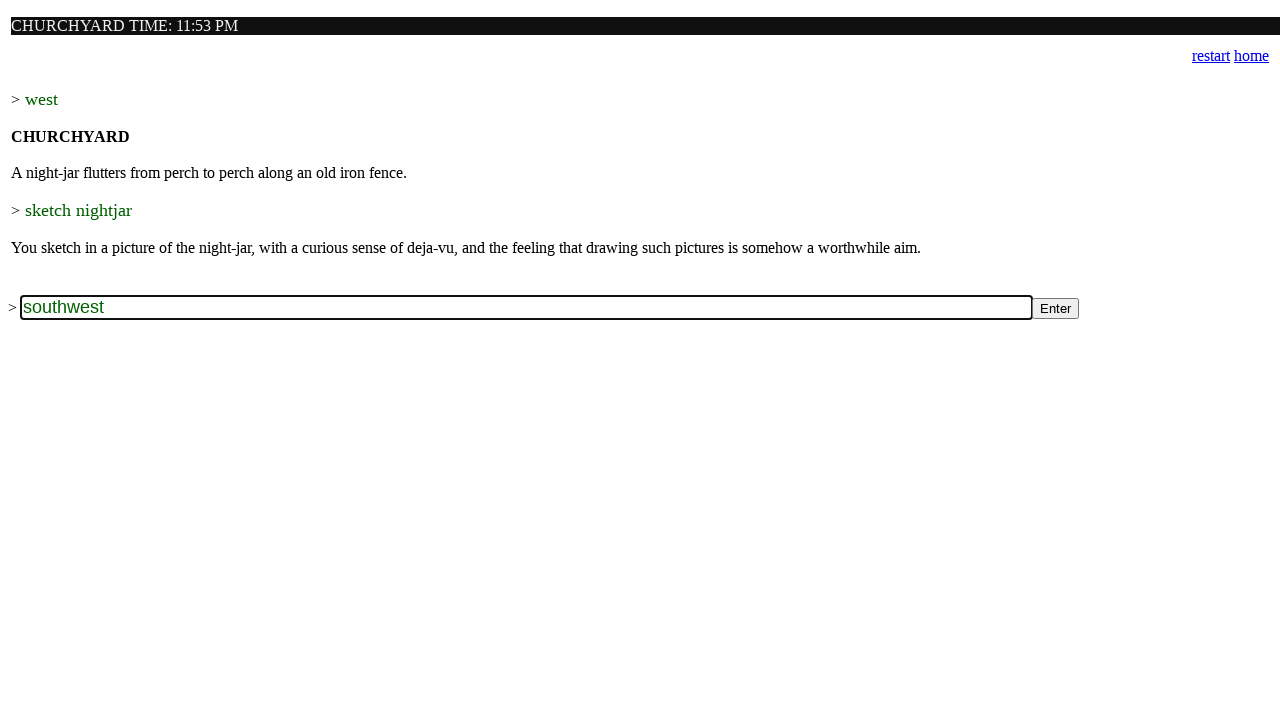

Submitted command 'southwest' by pressing Enter on input[name='a']
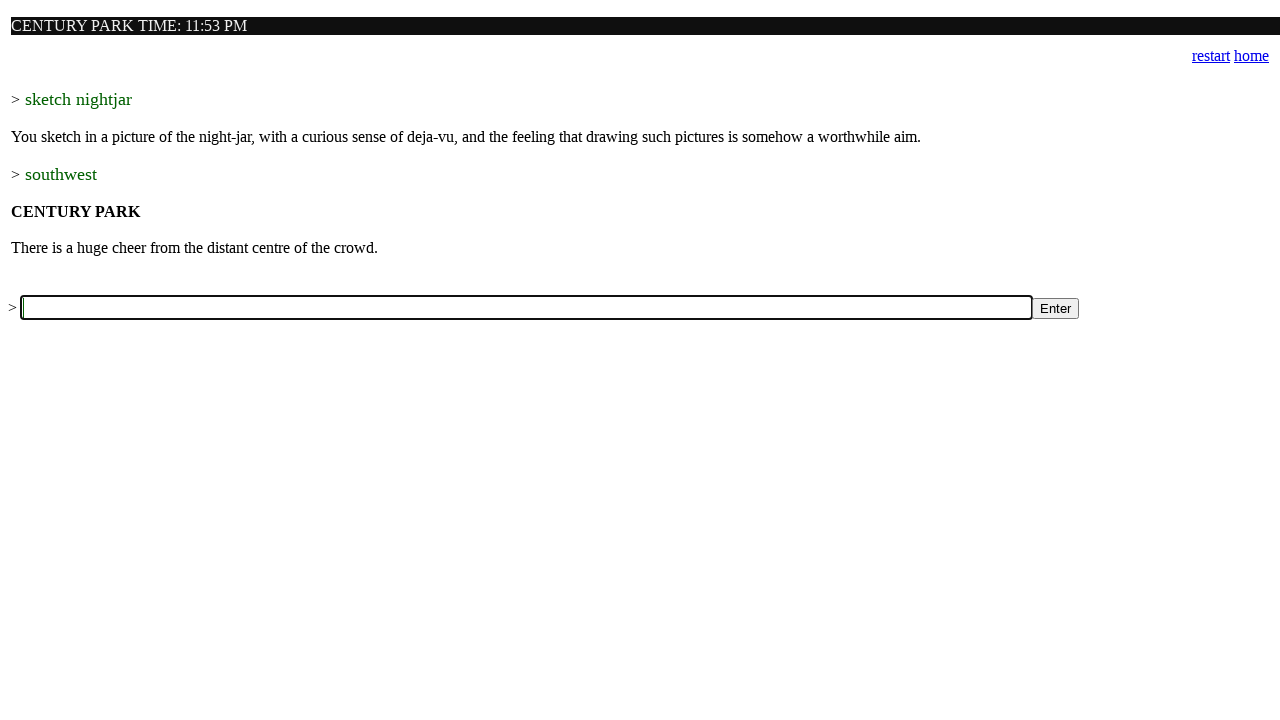

Waited for game to process command 'southwest'
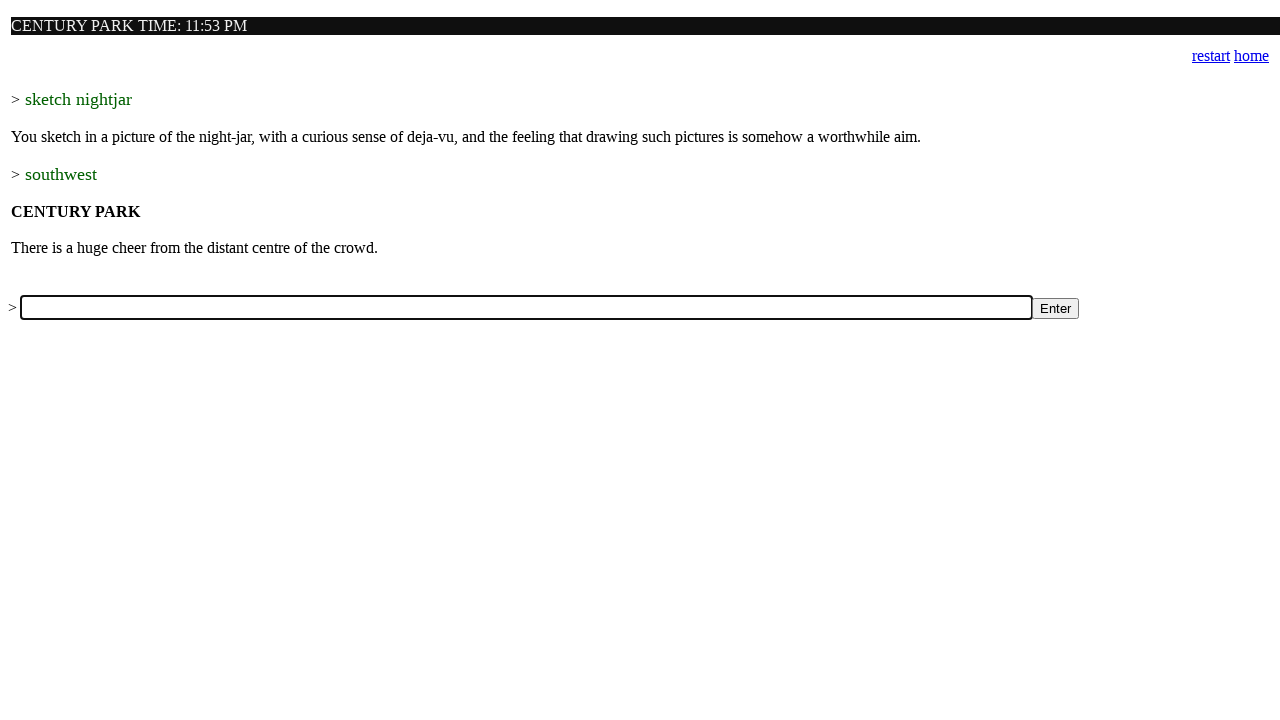

Filled input box with command: 'west' on input[name='a']
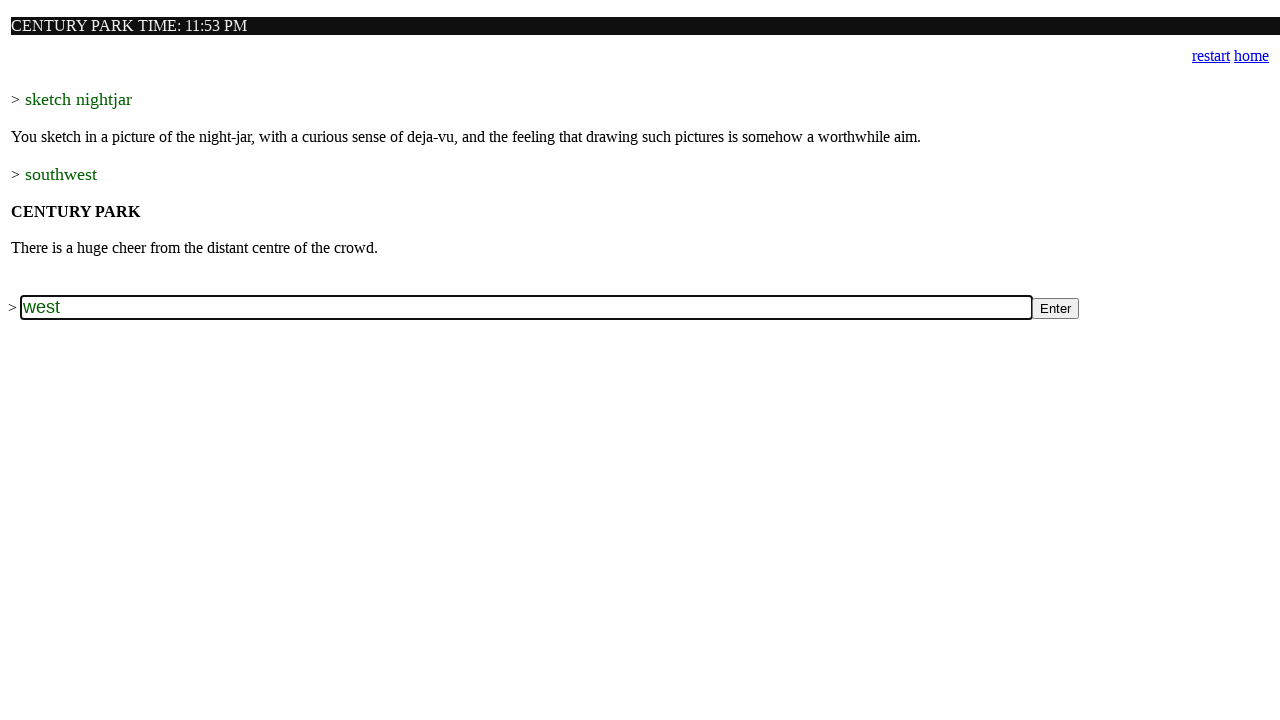

Submitted command 'west' by pressing Enter on input[name='a']
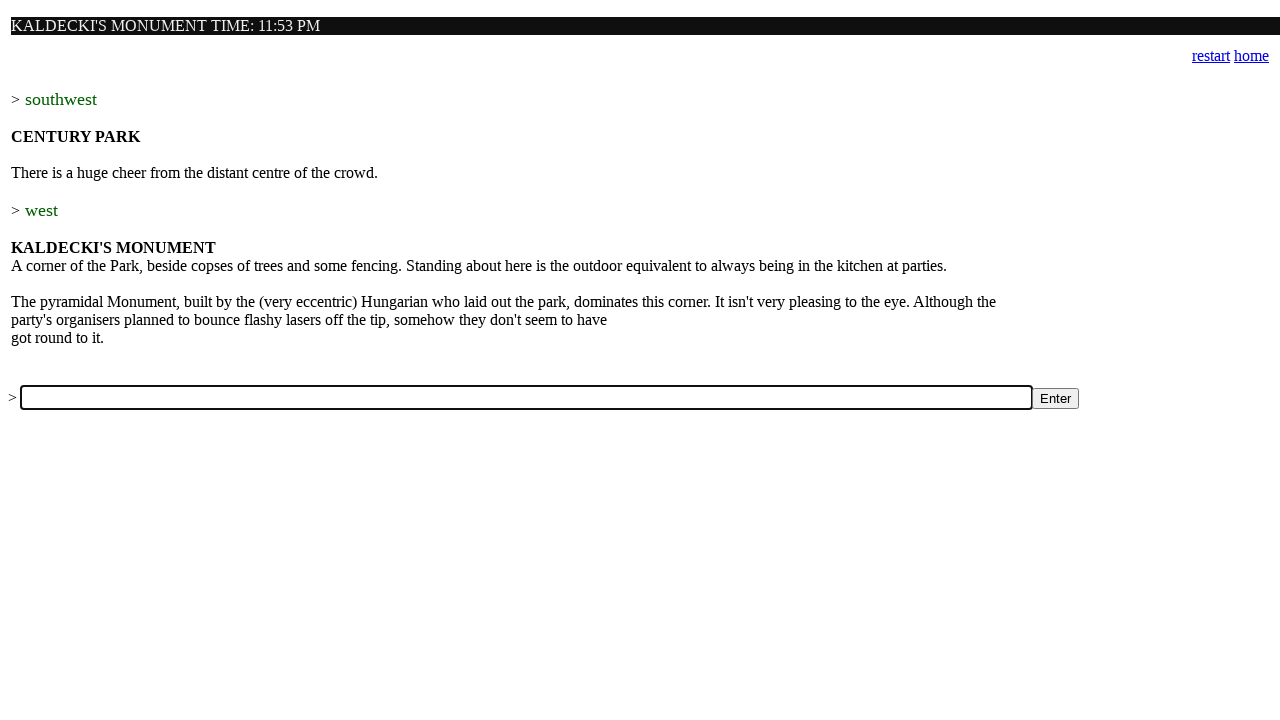

Waited for game to process command 'west'
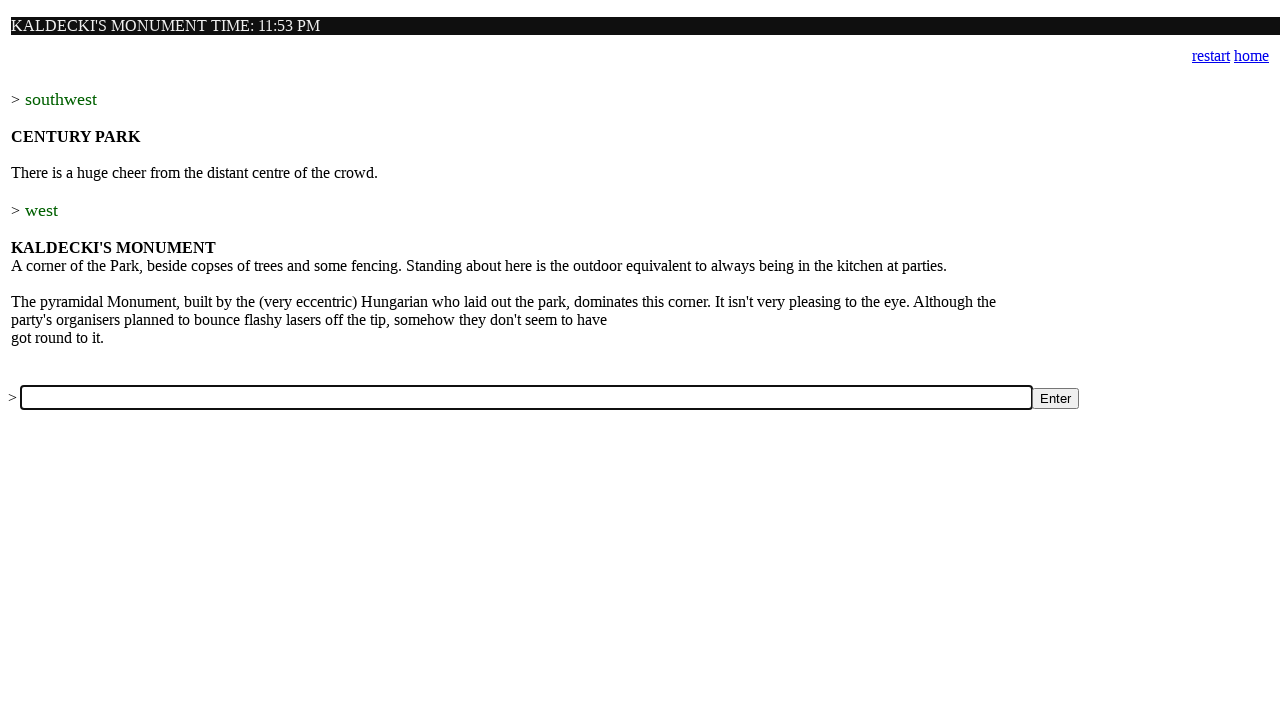

Filled input box with command: 'up' on input[name='a']
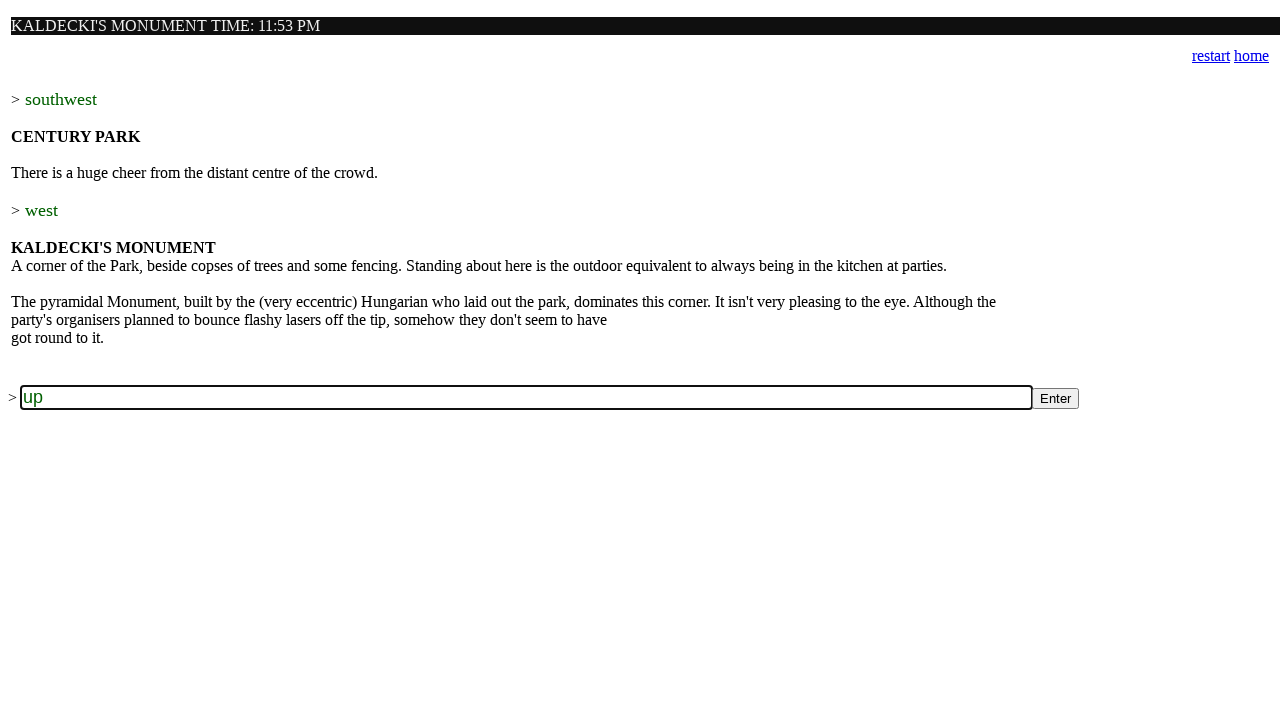

Submitted command 'up' by pressing Enter on input[name='a']
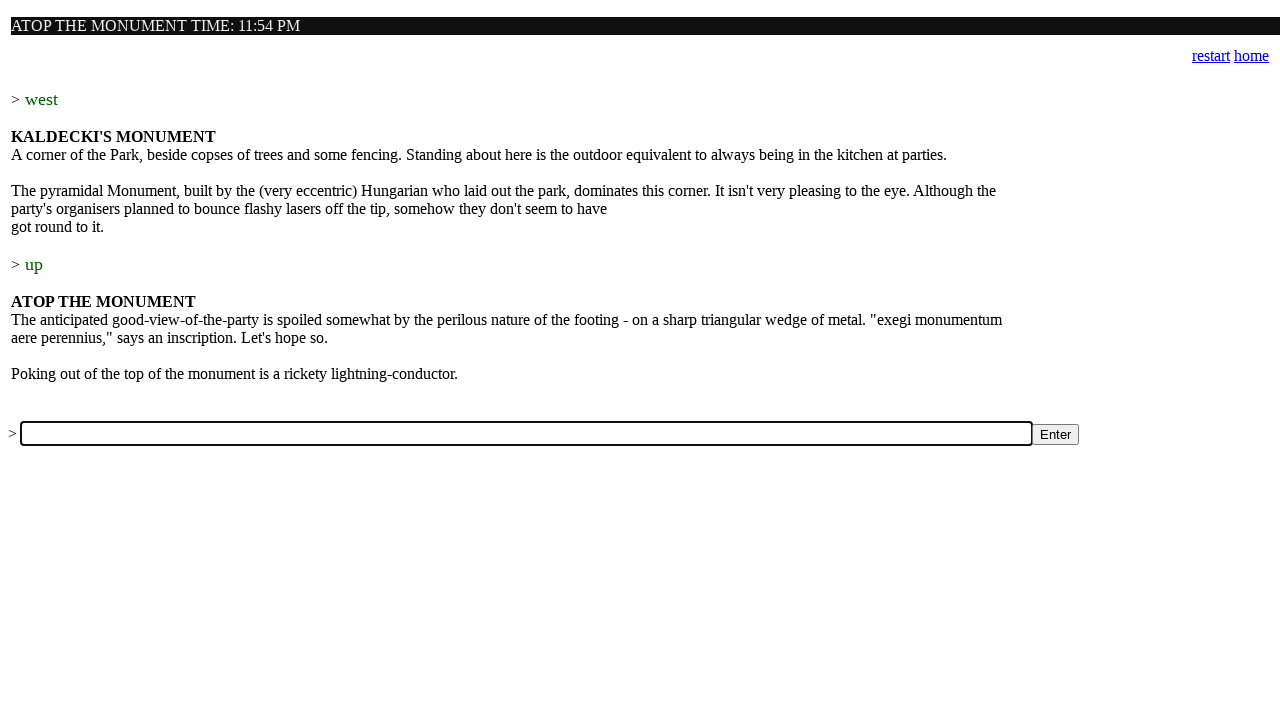

Waited for game to process command 'up'
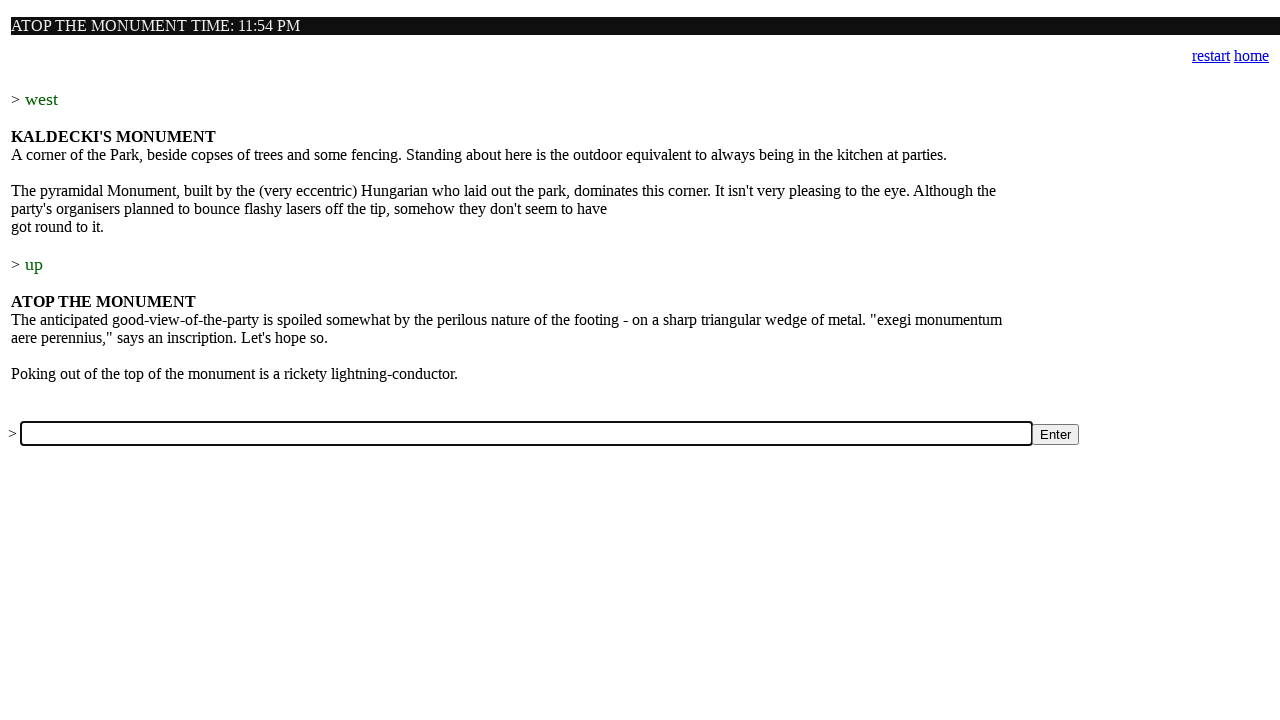

Filled input box with command: 'light fuse' on input[name='a']
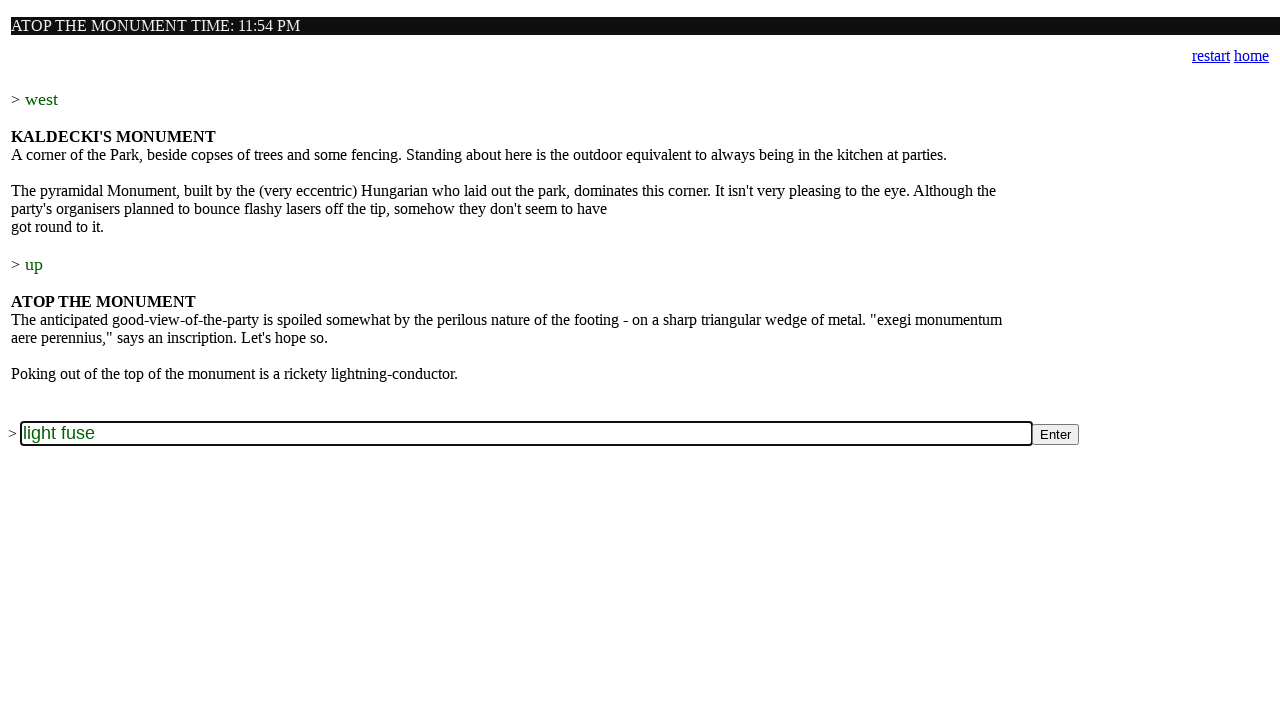

Submitted command 'light fuse' by pressing Enter on input[name='a']
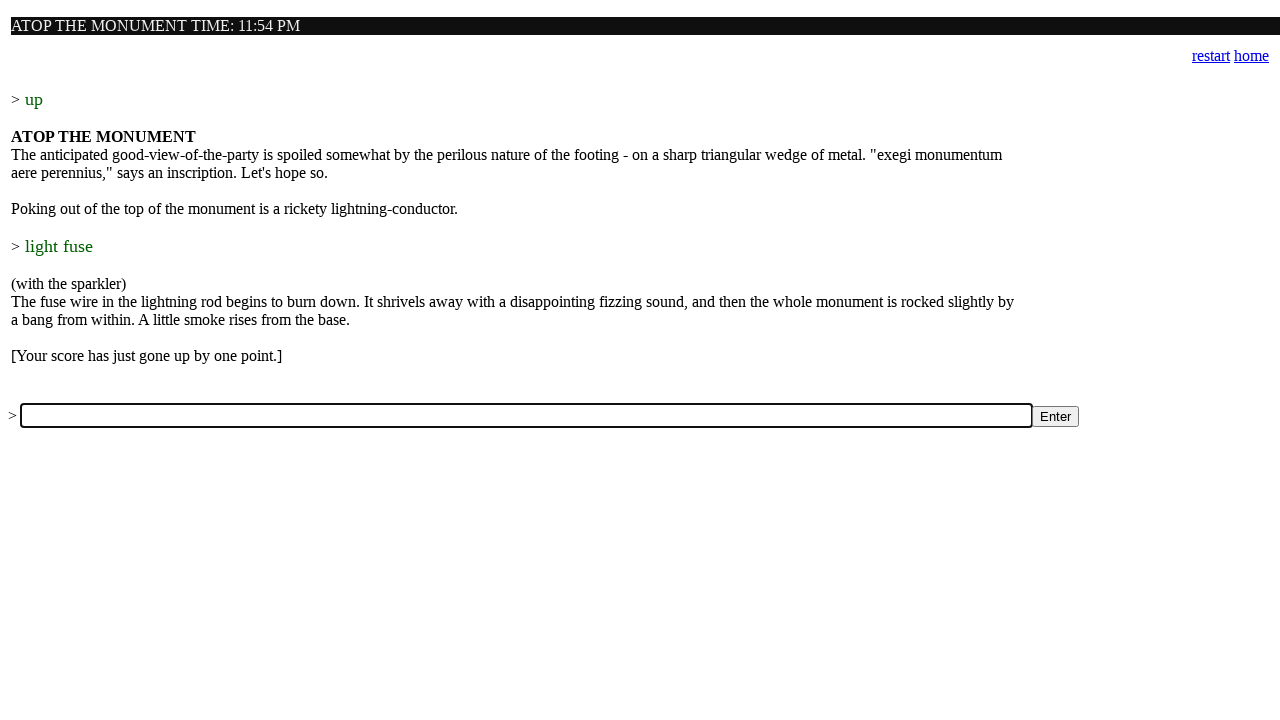

Waited for game to process command 'light fuse'
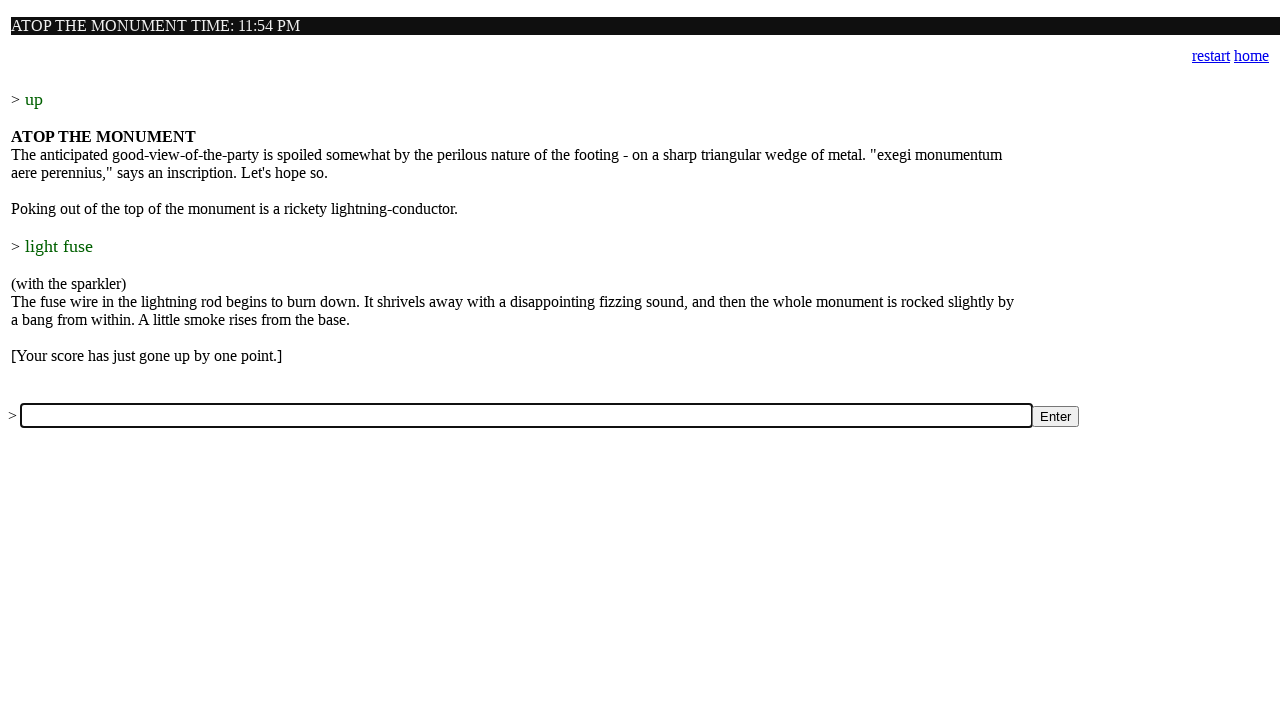

Filled input box with command: 'down' on input[name='a']
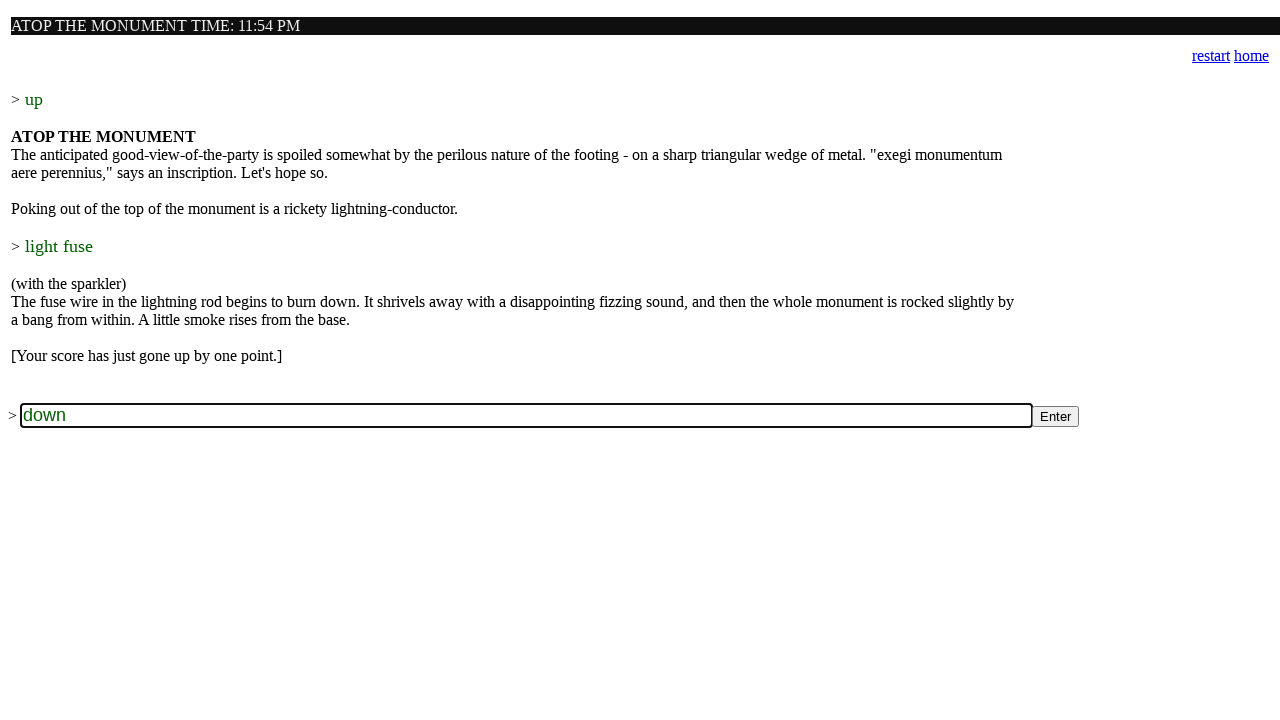

Submitted command 'down' by pressing Enter on input[name='a']
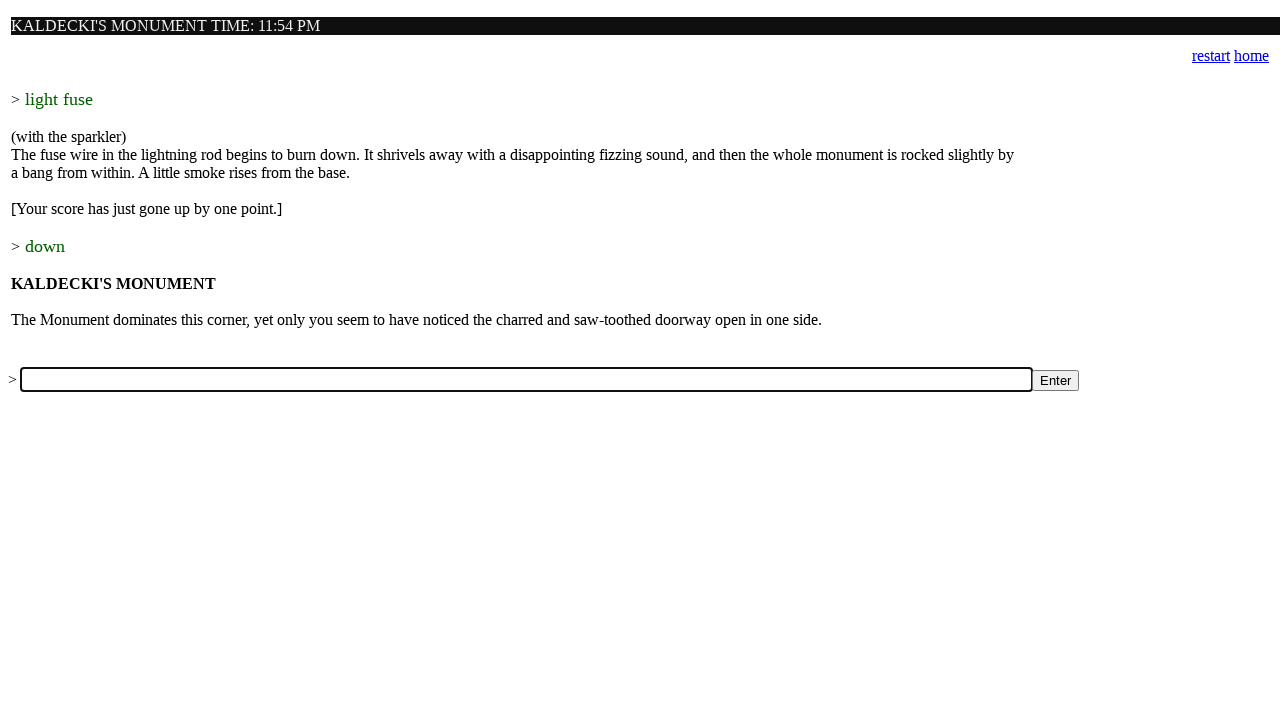

Waited for game to process command 'down'
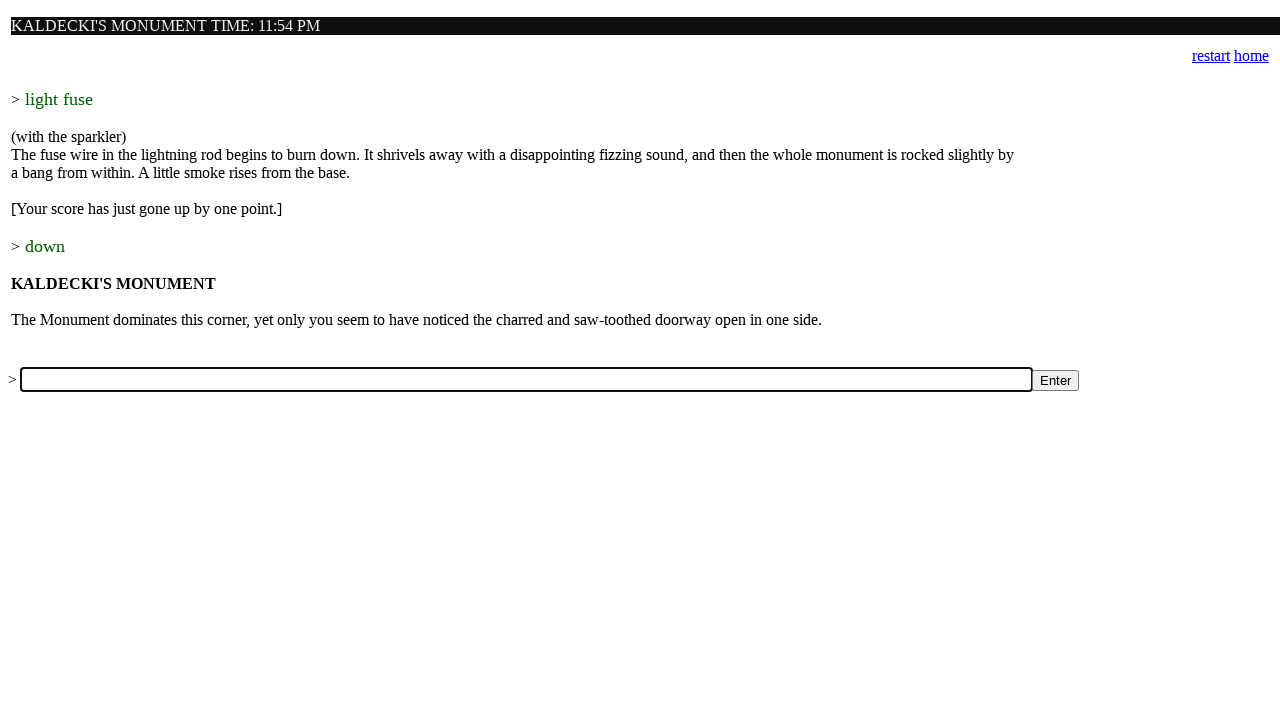

Filled input box with command: 'enter pyramid' on input[name='a']
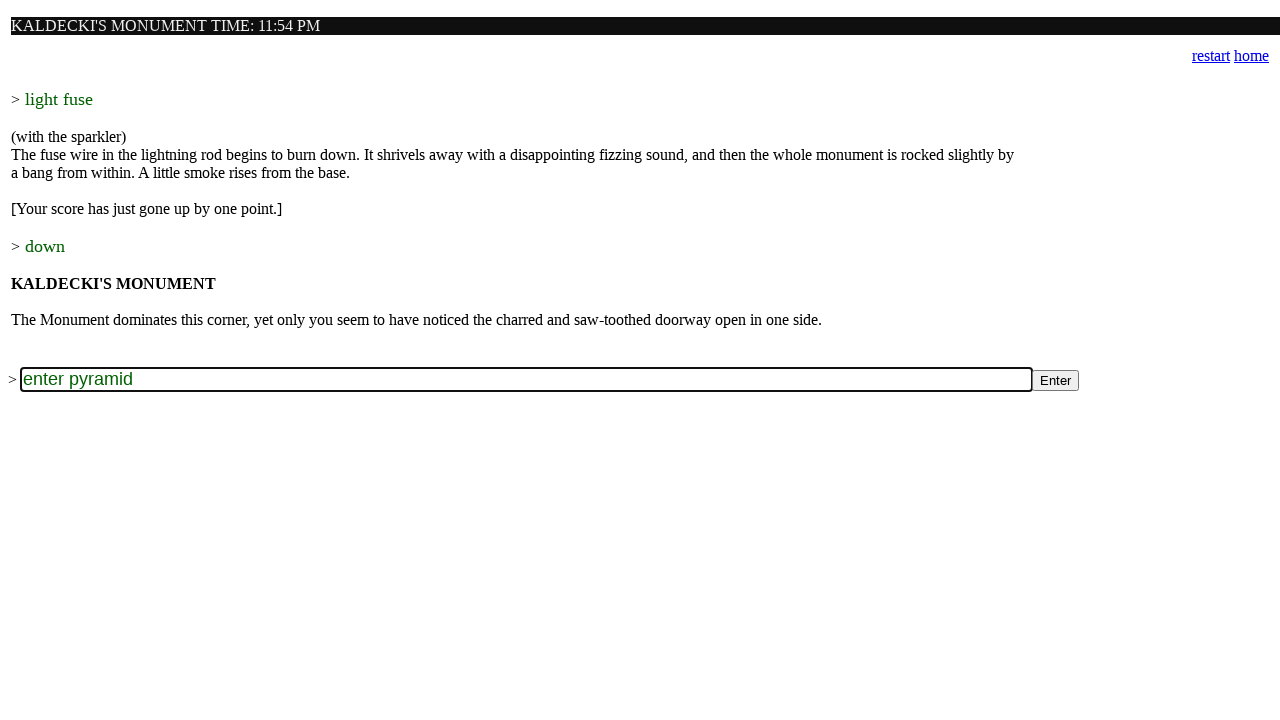

Submitted command 'enter pyramid' by pressing Enter on input[name='a']
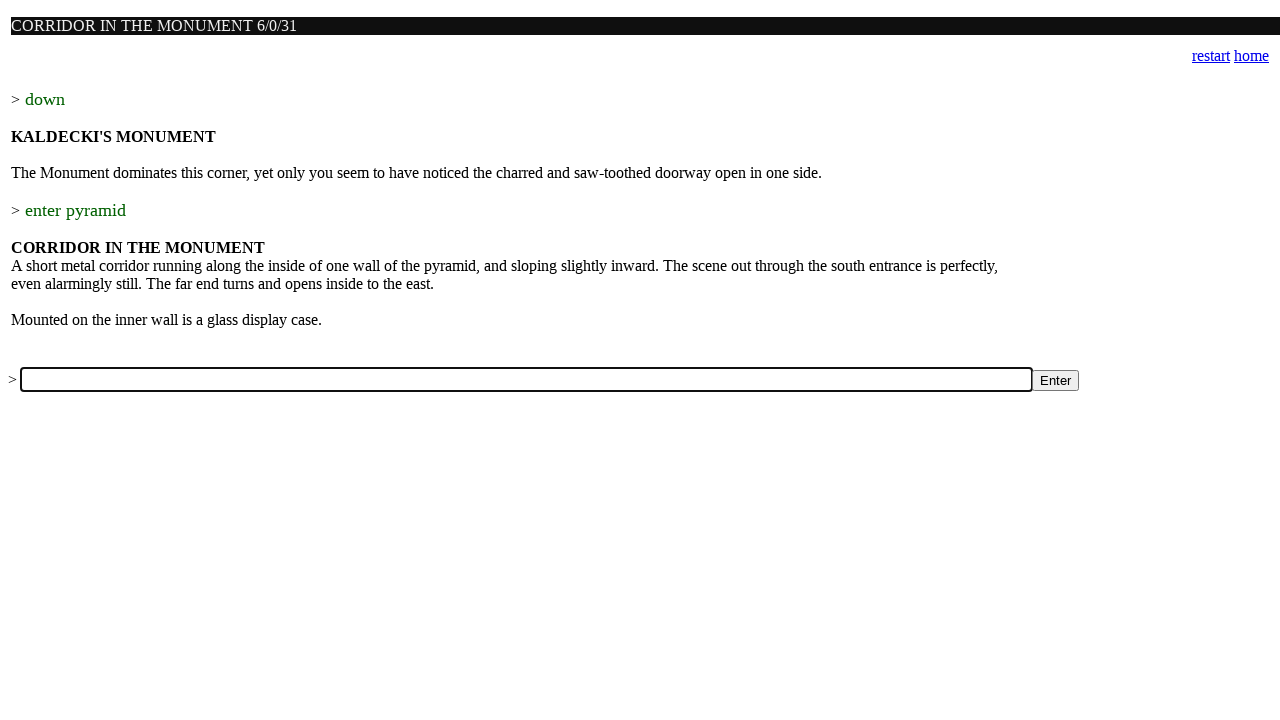

Waited for game to process command 'enter pyramid'
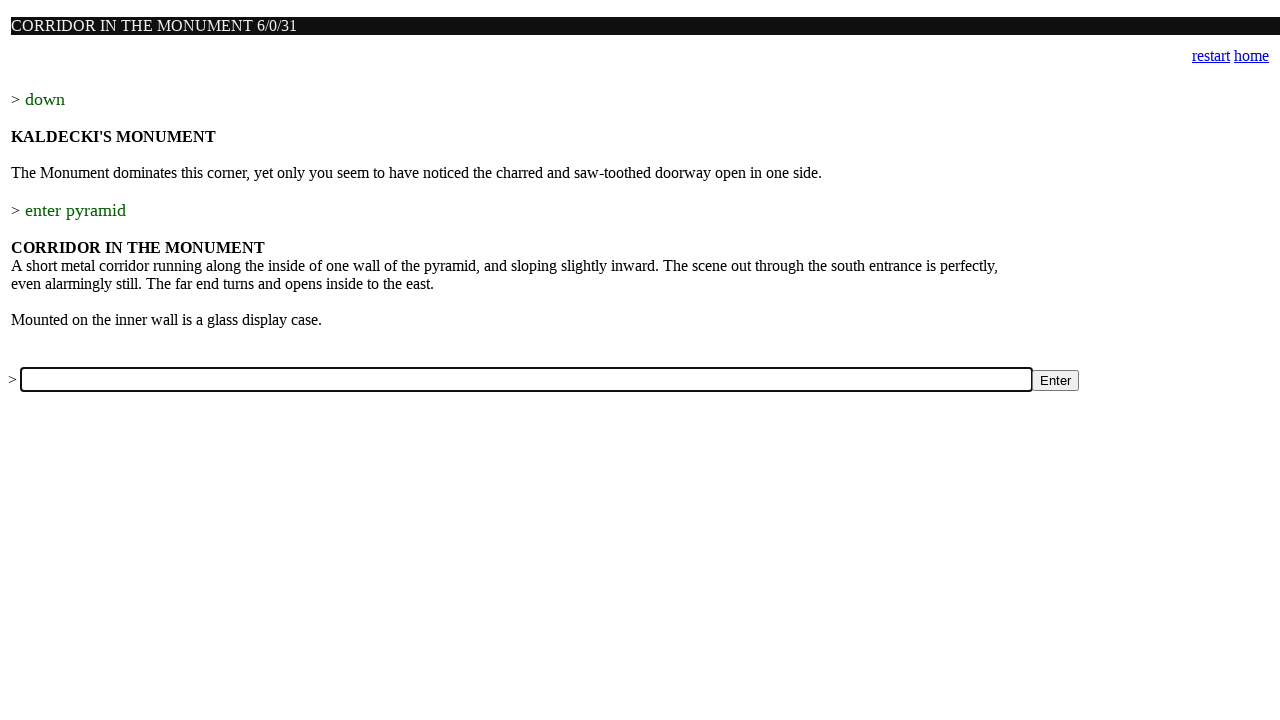

Filled input box with command: 'south' on input[name='a']
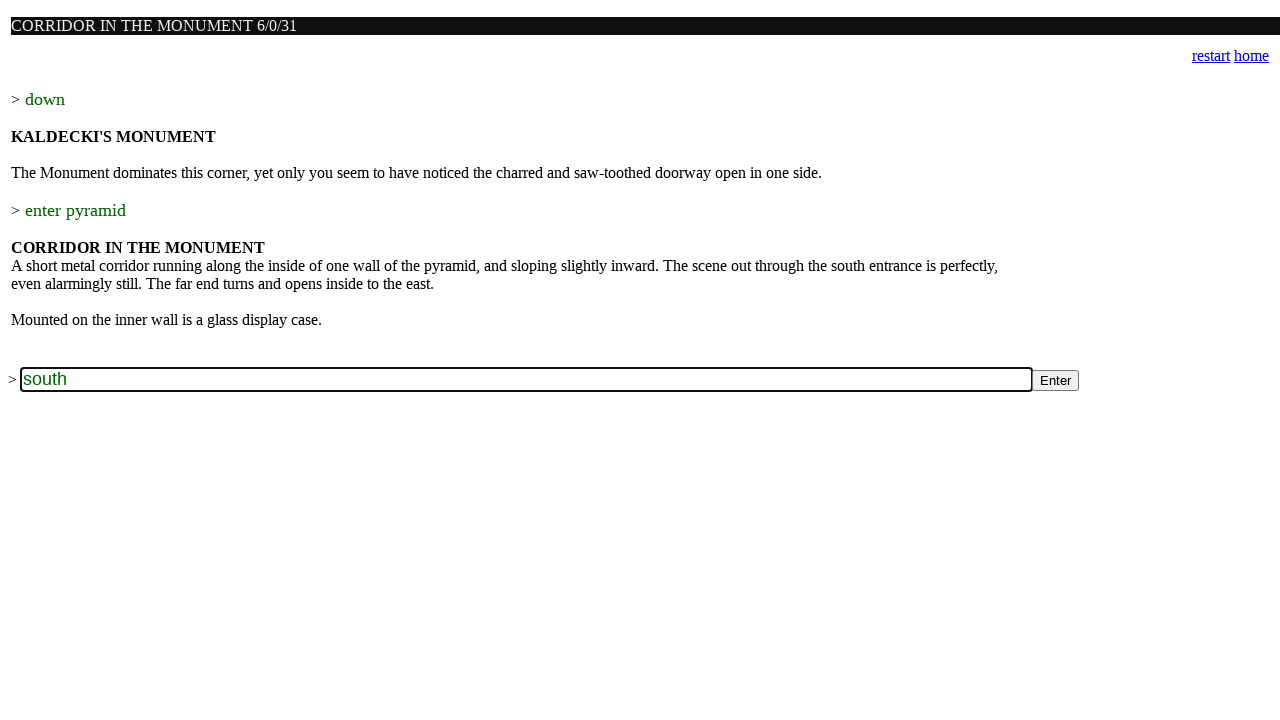

Submitted command 'south' by pressing Enter on input[name='a']
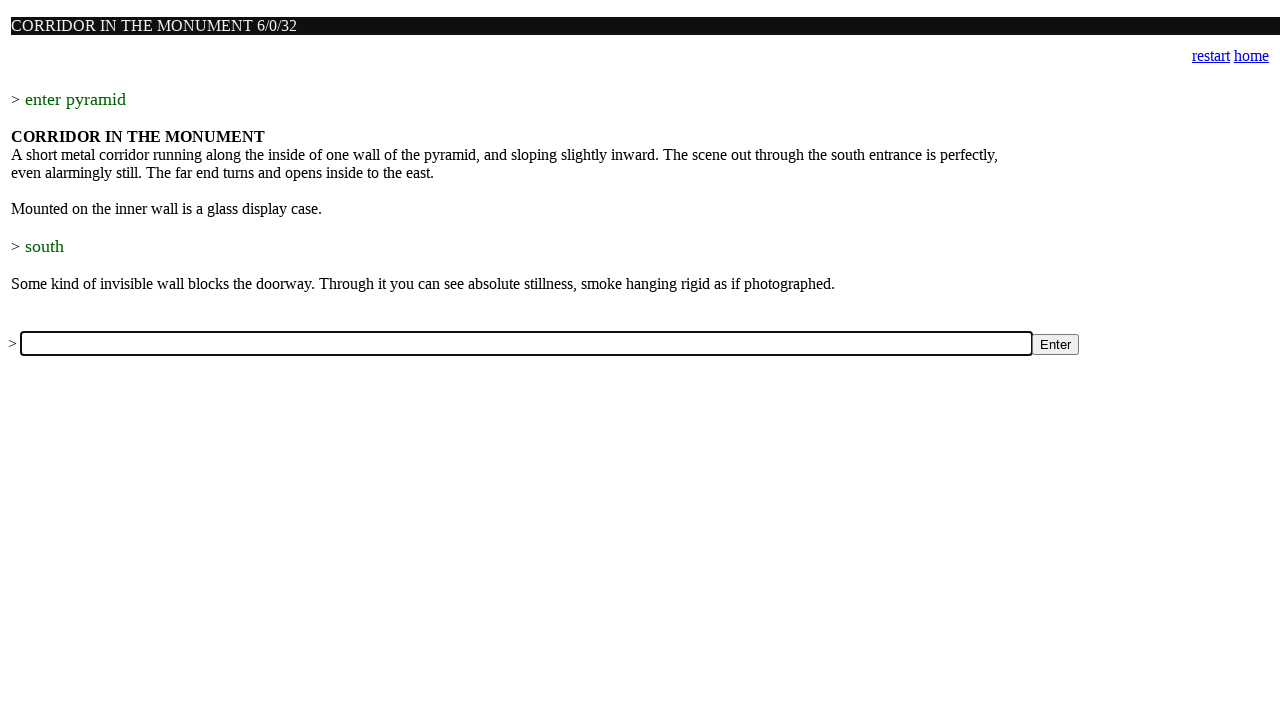

Waited for game to process command 'south'
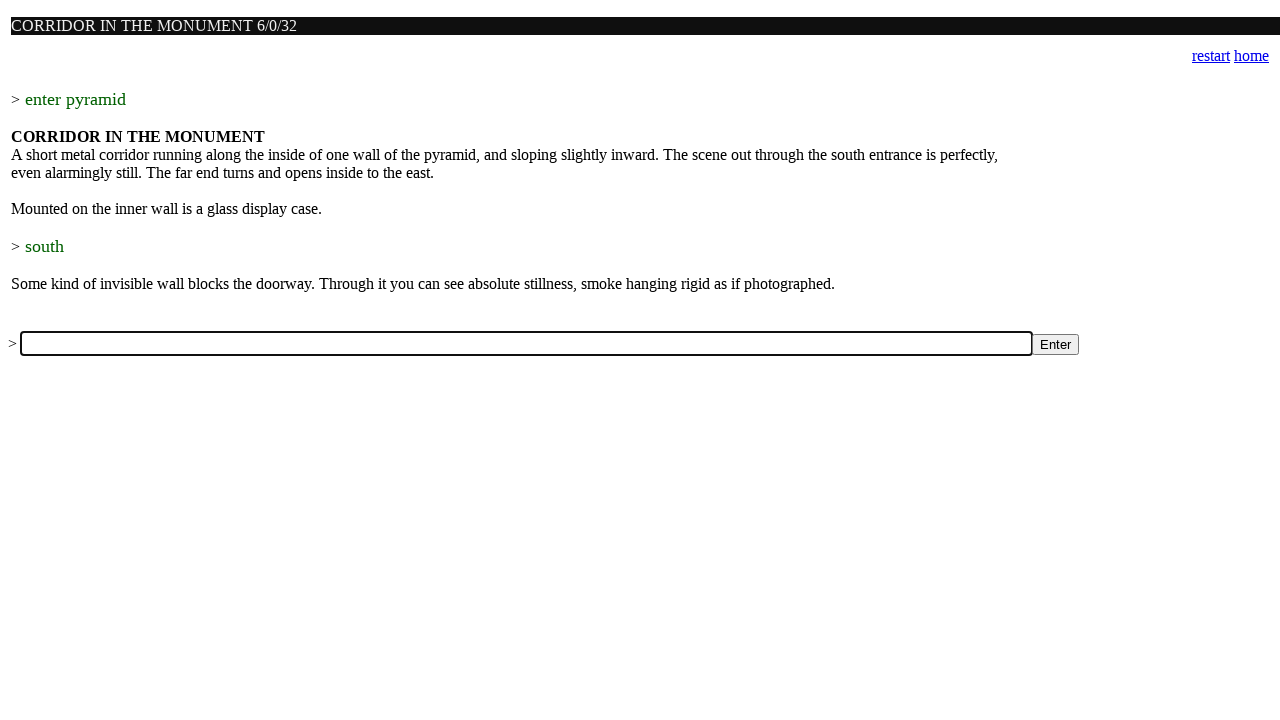

Filled input box with command: 'examine case' on input[name='a']
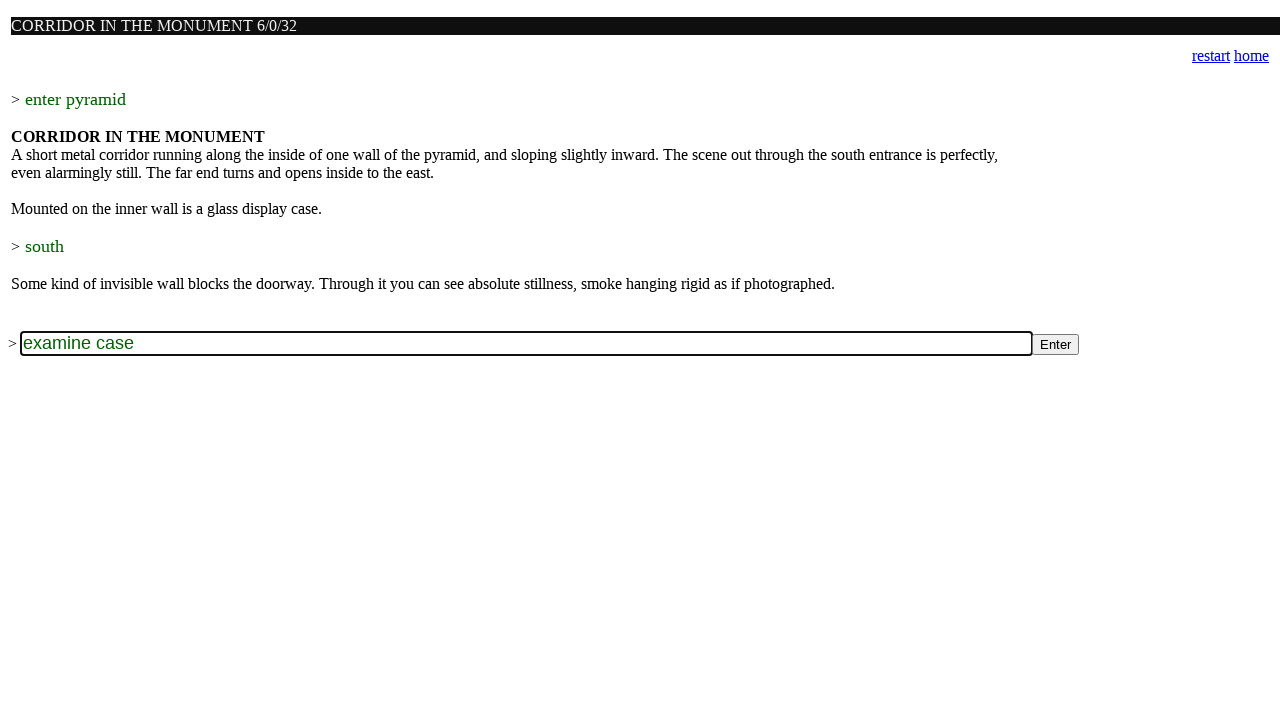

Submitted command 'examine case' by pressing Enter on input[name='a']
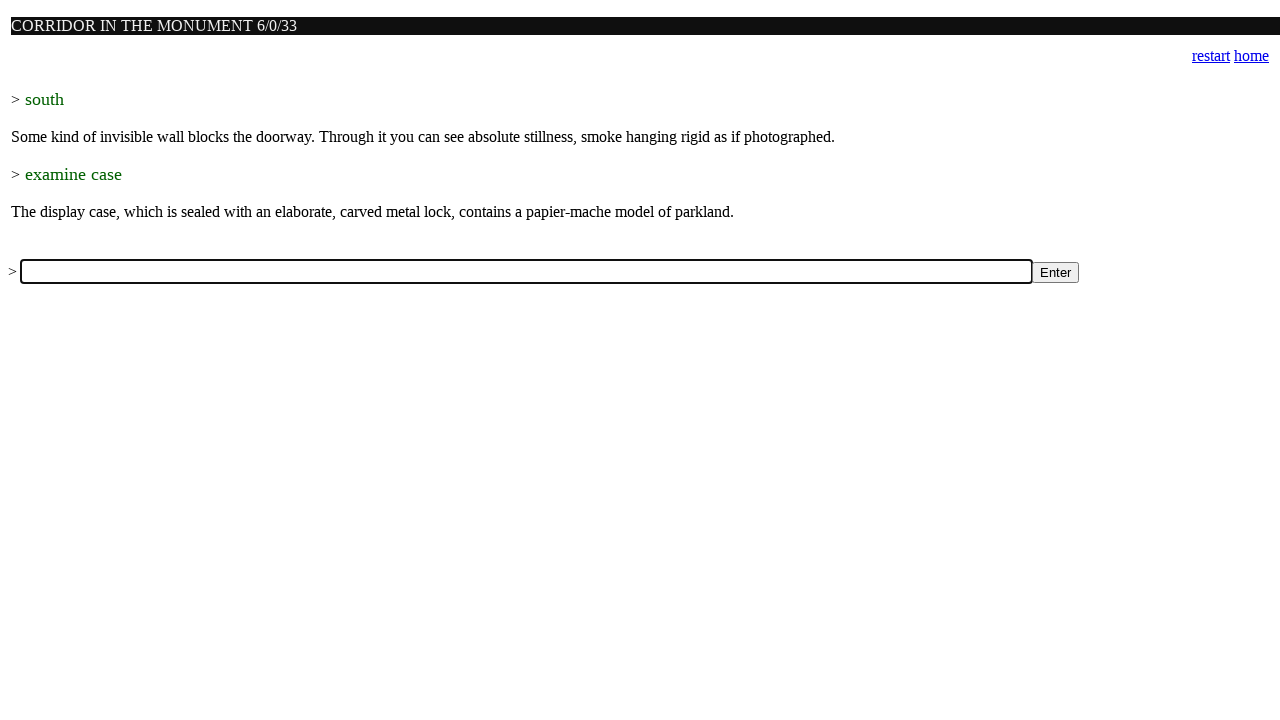

Waited for game to process command 'examine case'
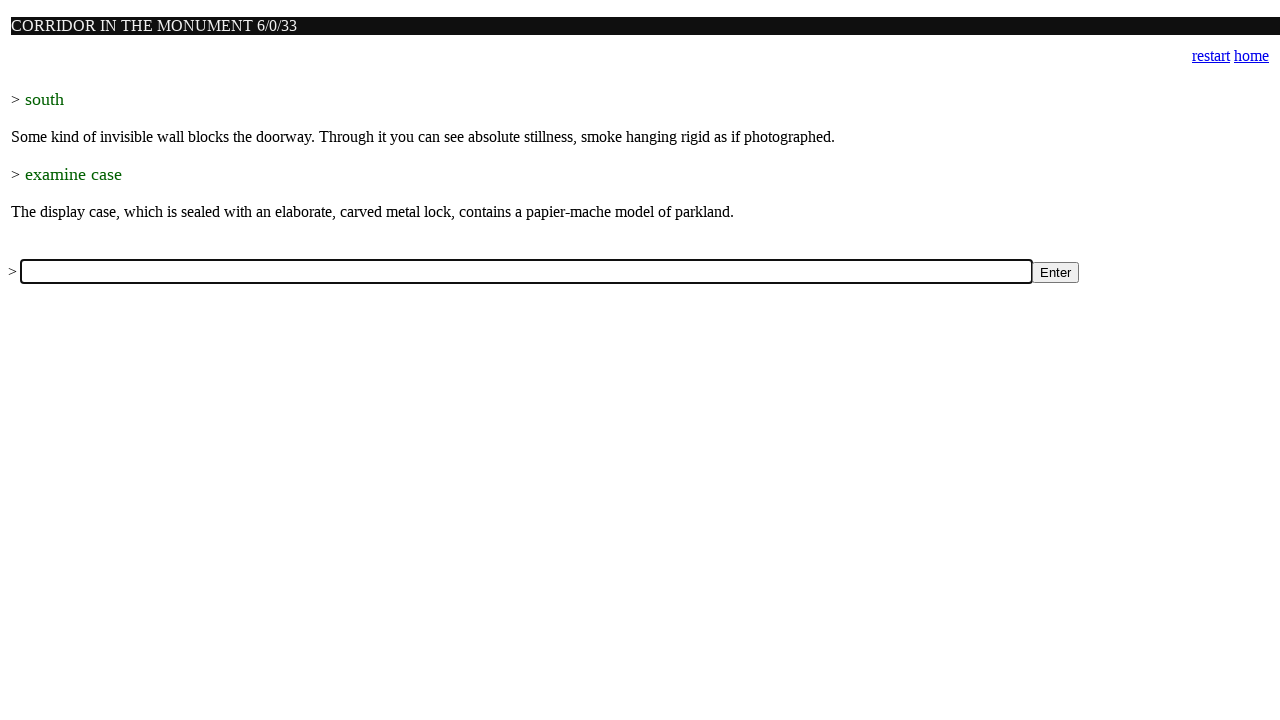

Filled input box with command: 'open case' on input[name='a']
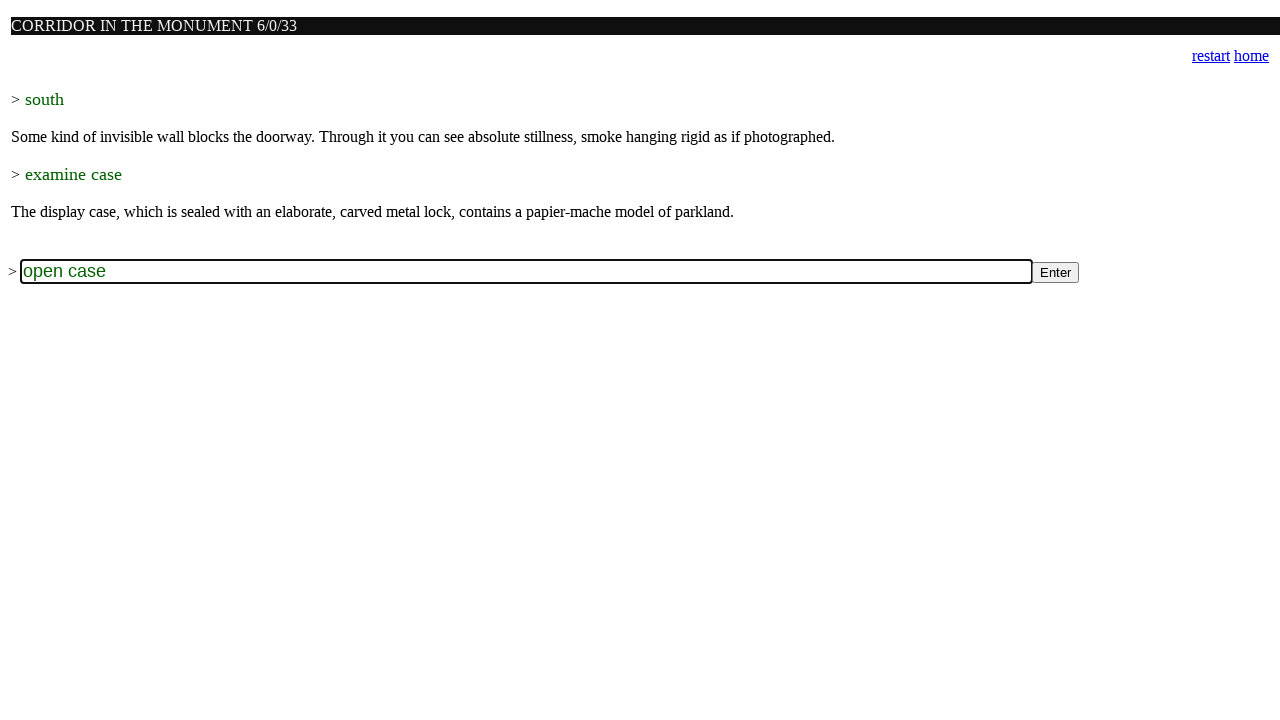

Submitted command 'open case' by pressing Enter on input[name='a']
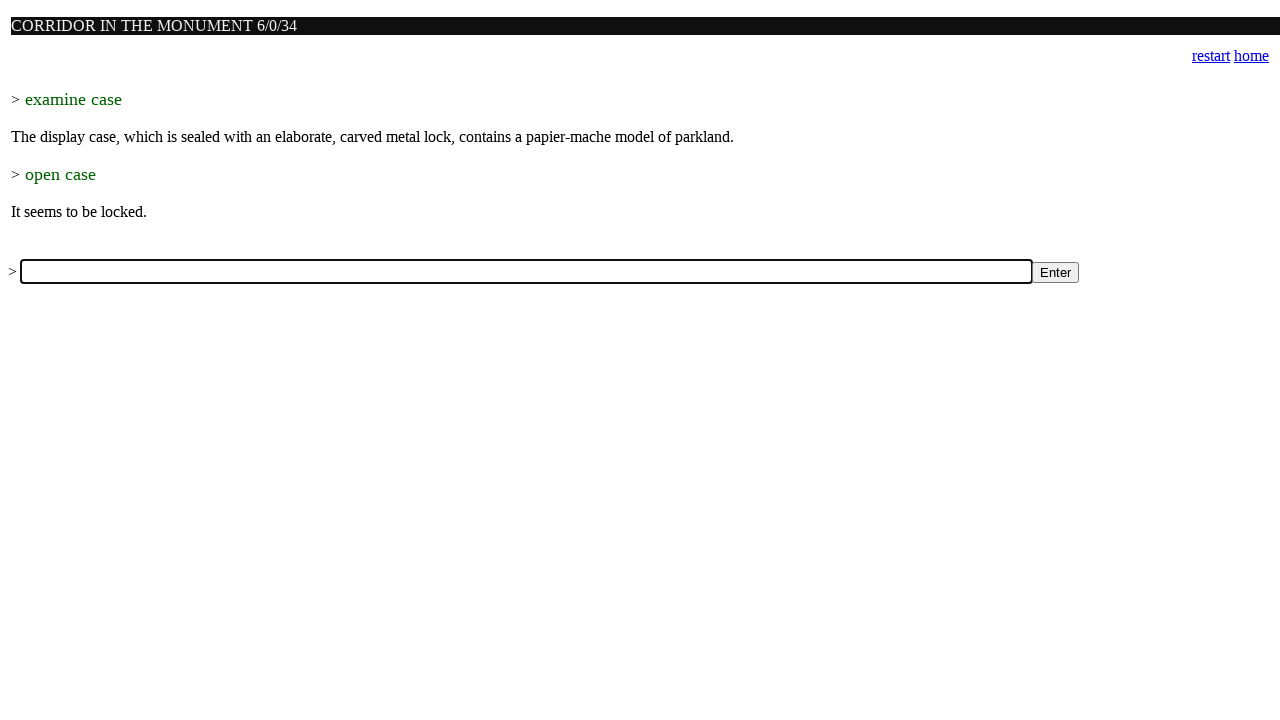

Waited for game to process command 'open case'
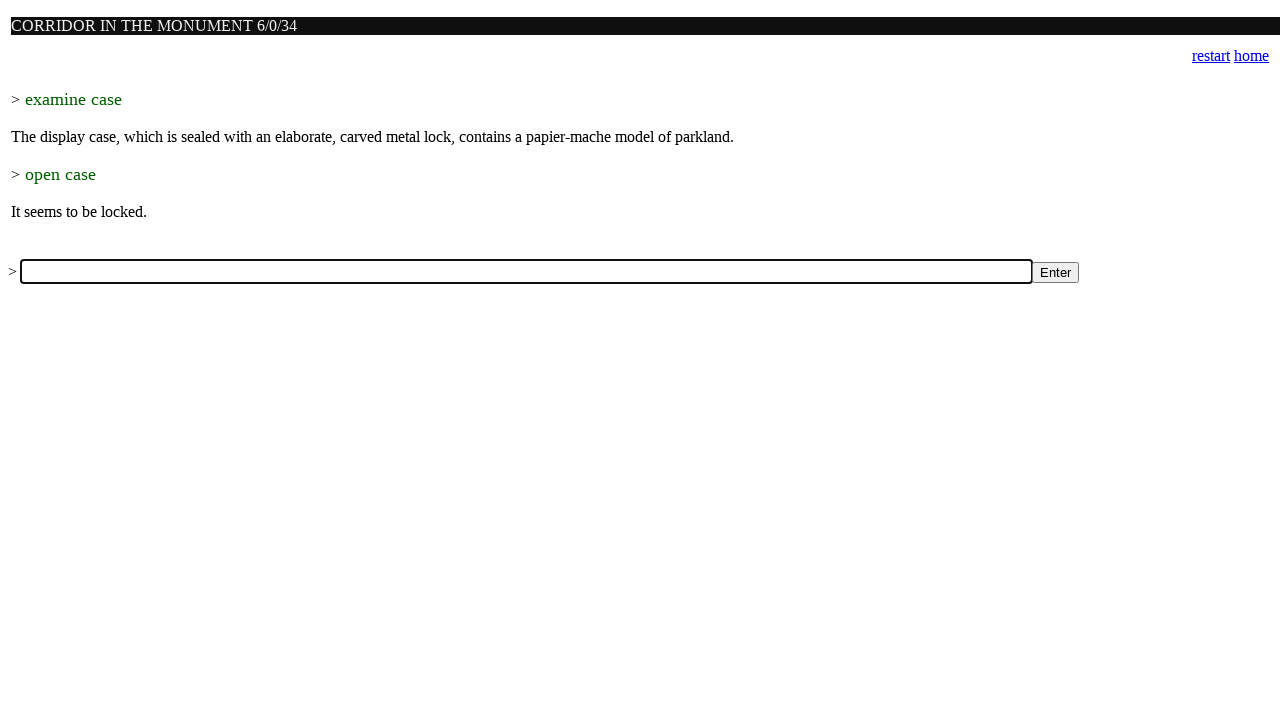

Filled input box with command: 'east' on input[name='a']
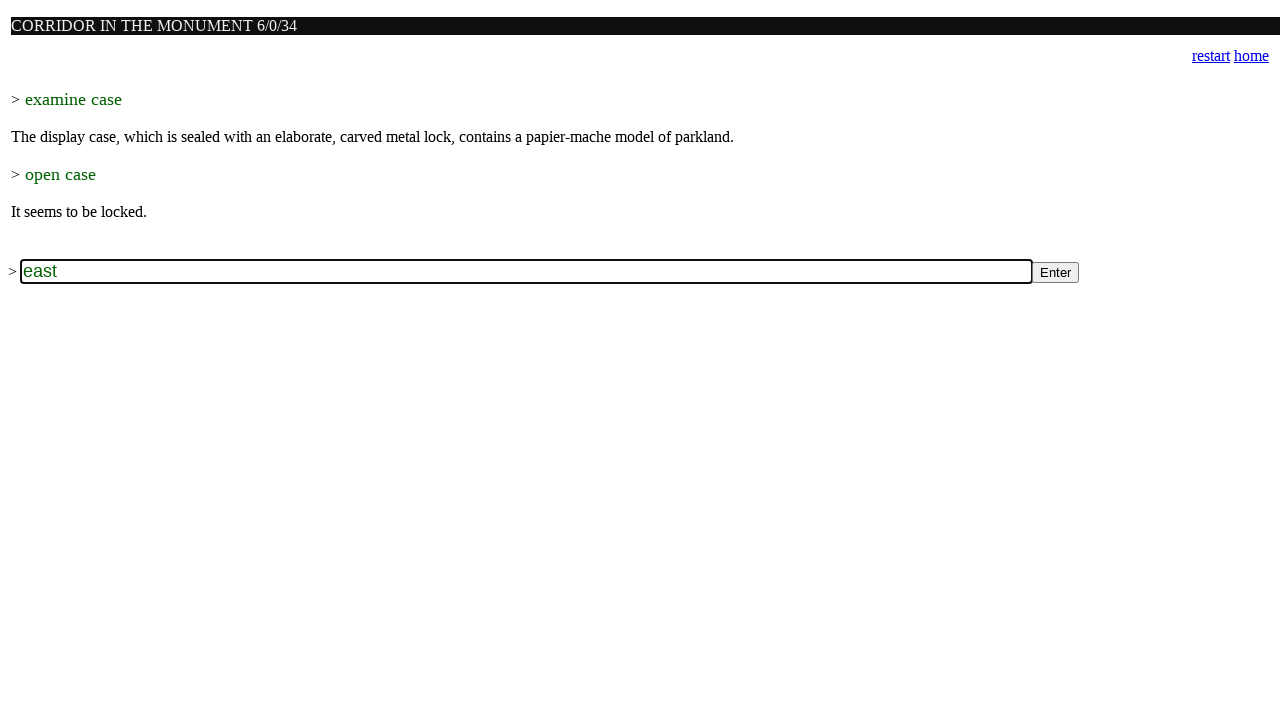

Submitted command 'east' by pressing Enter on input[name='a']
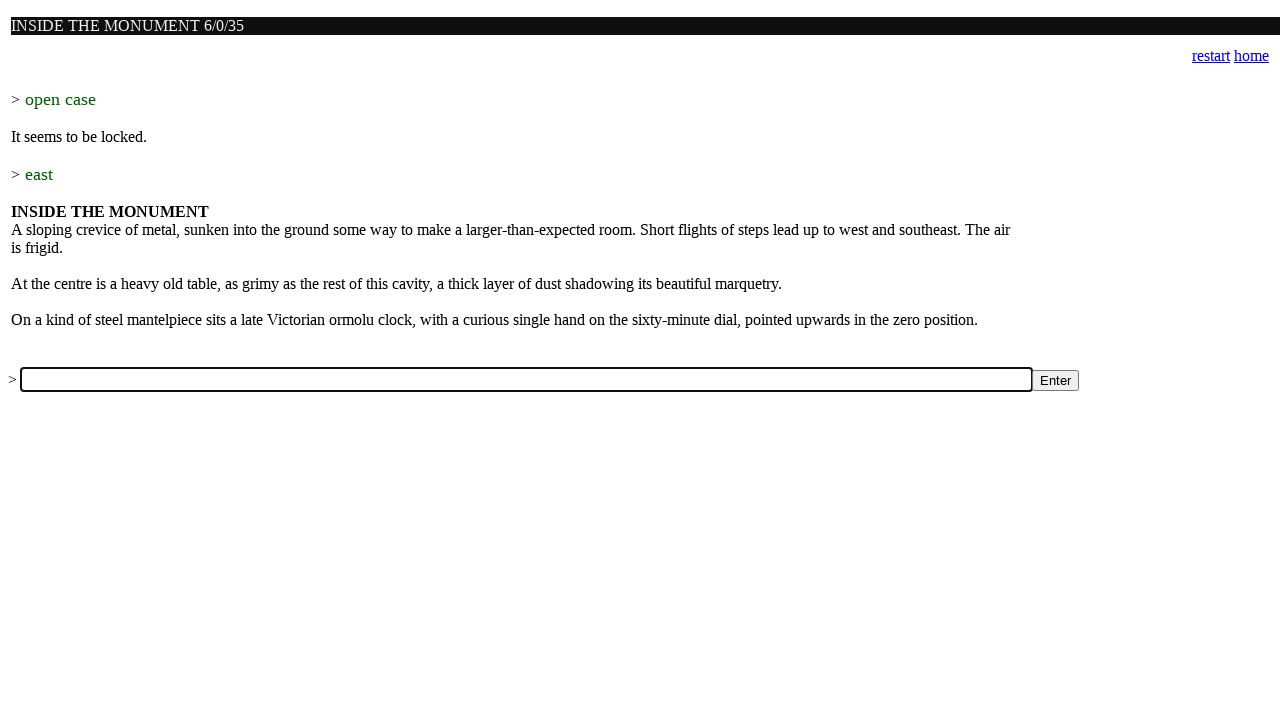

Waited for game to process command 'east'
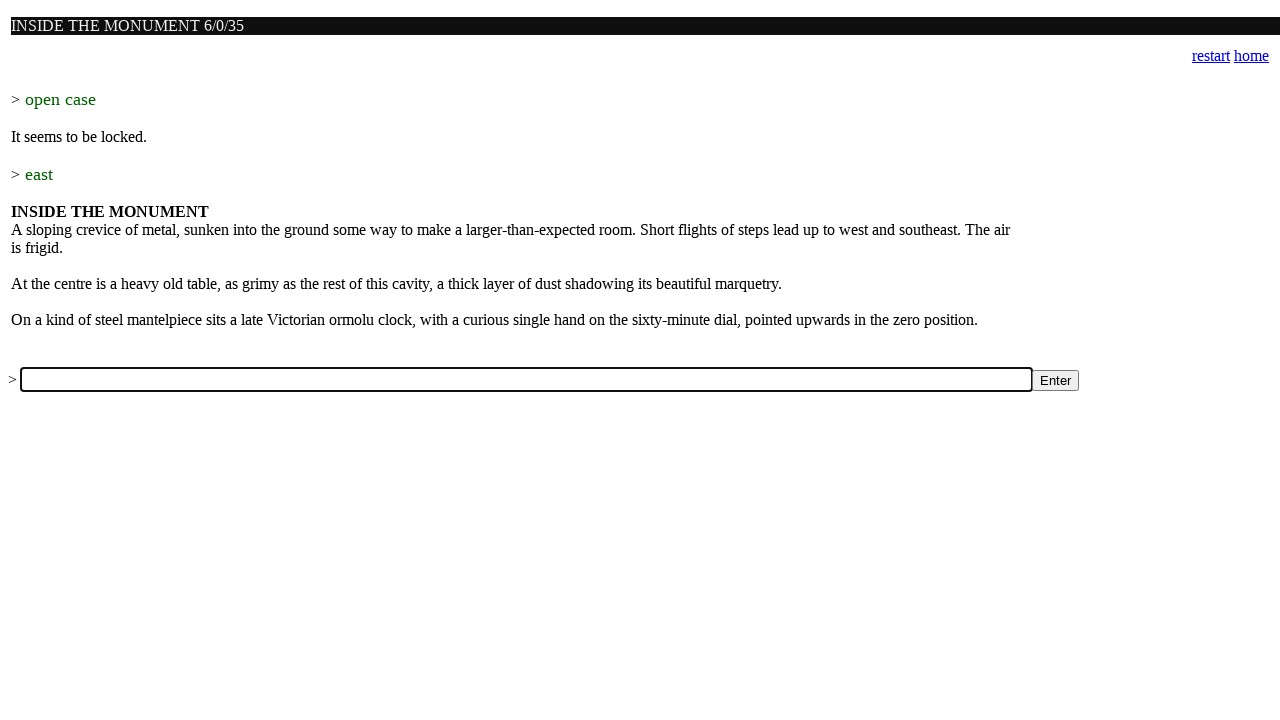

Filled input box with command: 'look under table' on input[name='a']
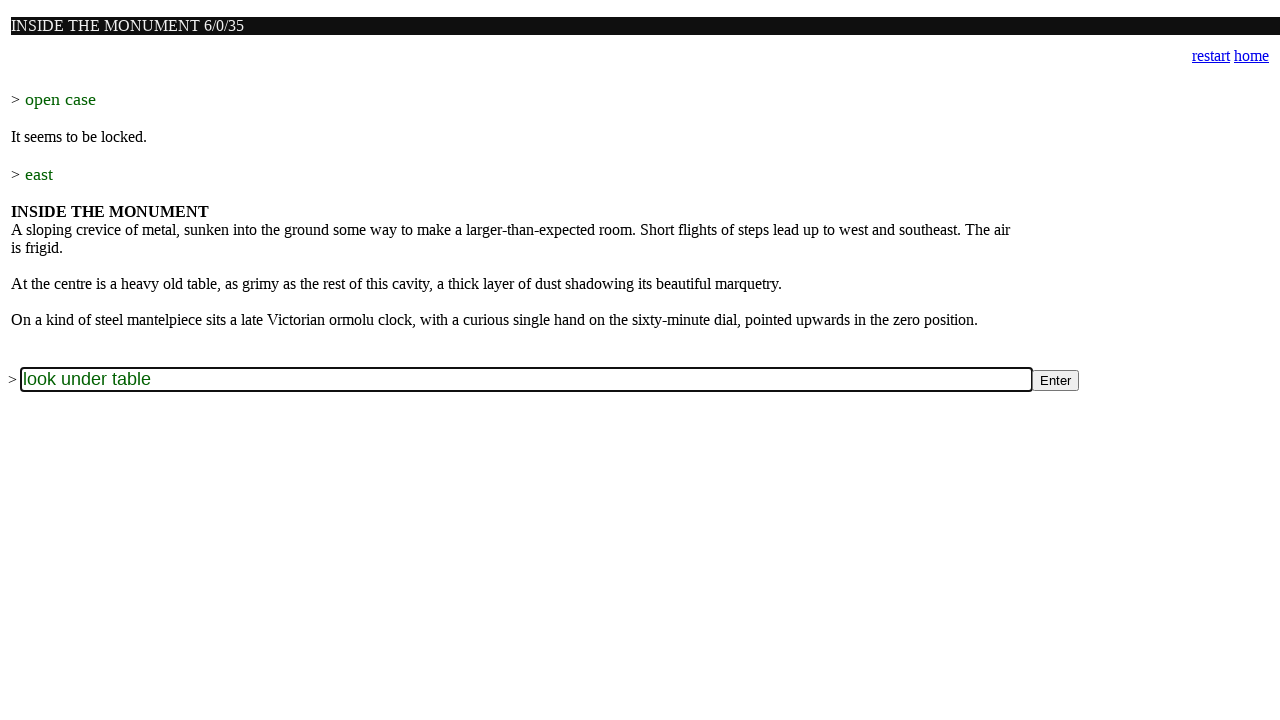

Submitted command 'look under table' by pressing Enter on input[name='a']
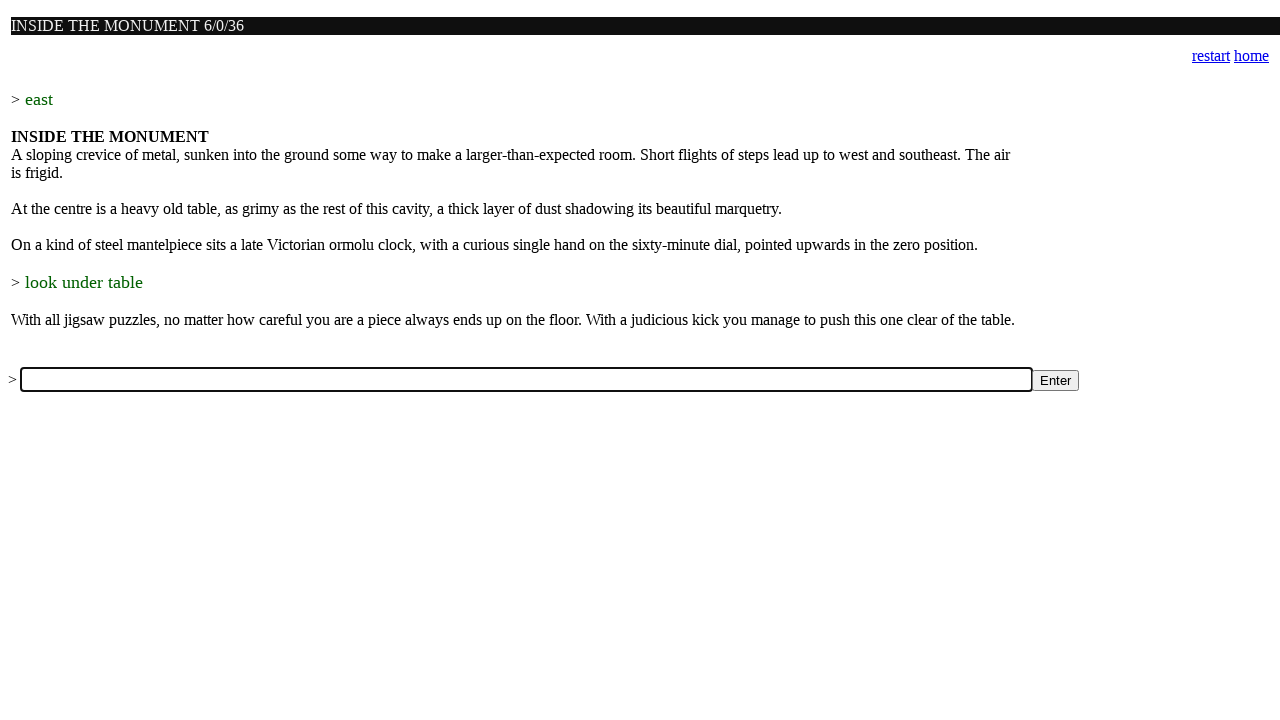

Waited for game to process command 'look under table'
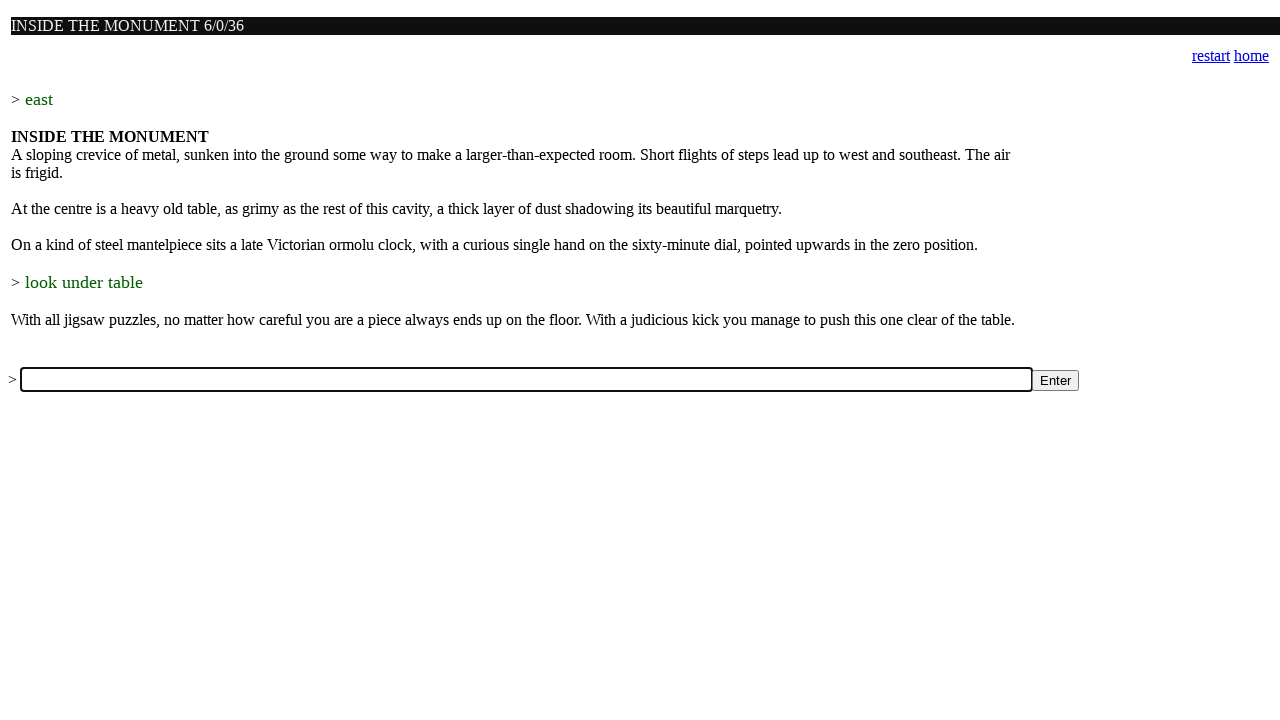

Filled input box with command: 'get jigsaw piece' on input[name='a']
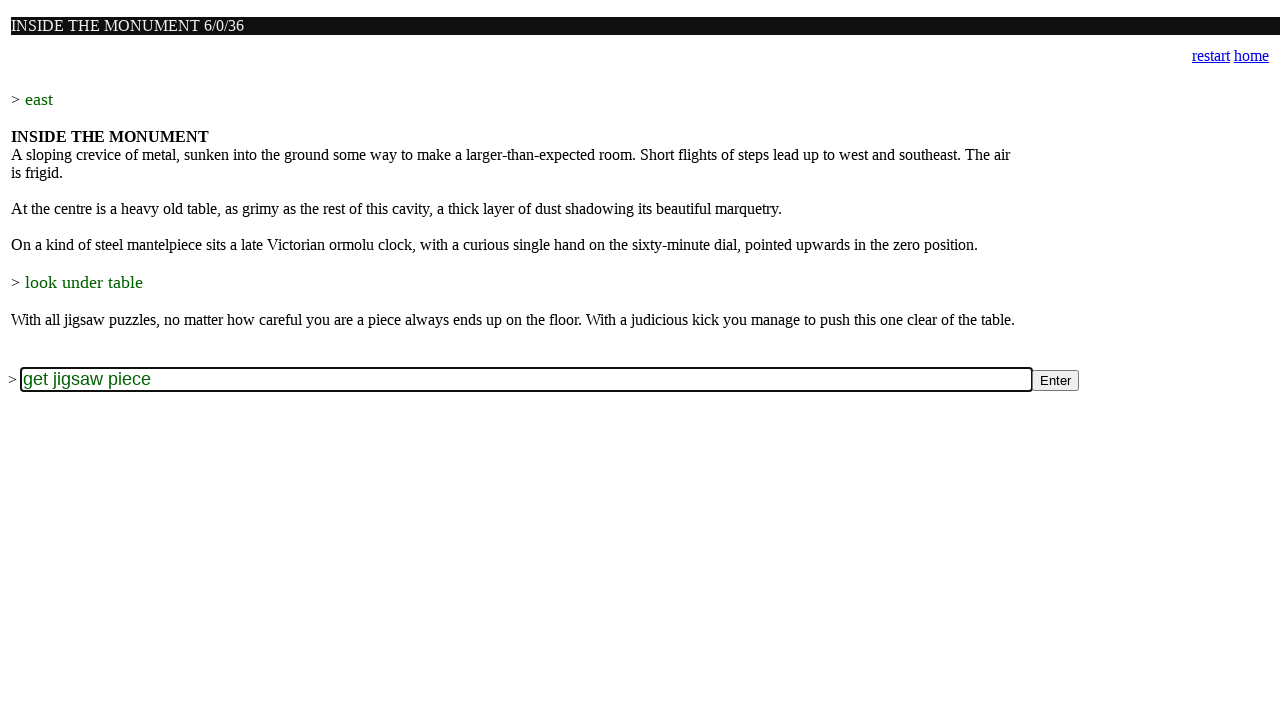

Submitted command 'get jigsaw piece' by pressing Enter on input[name='a']
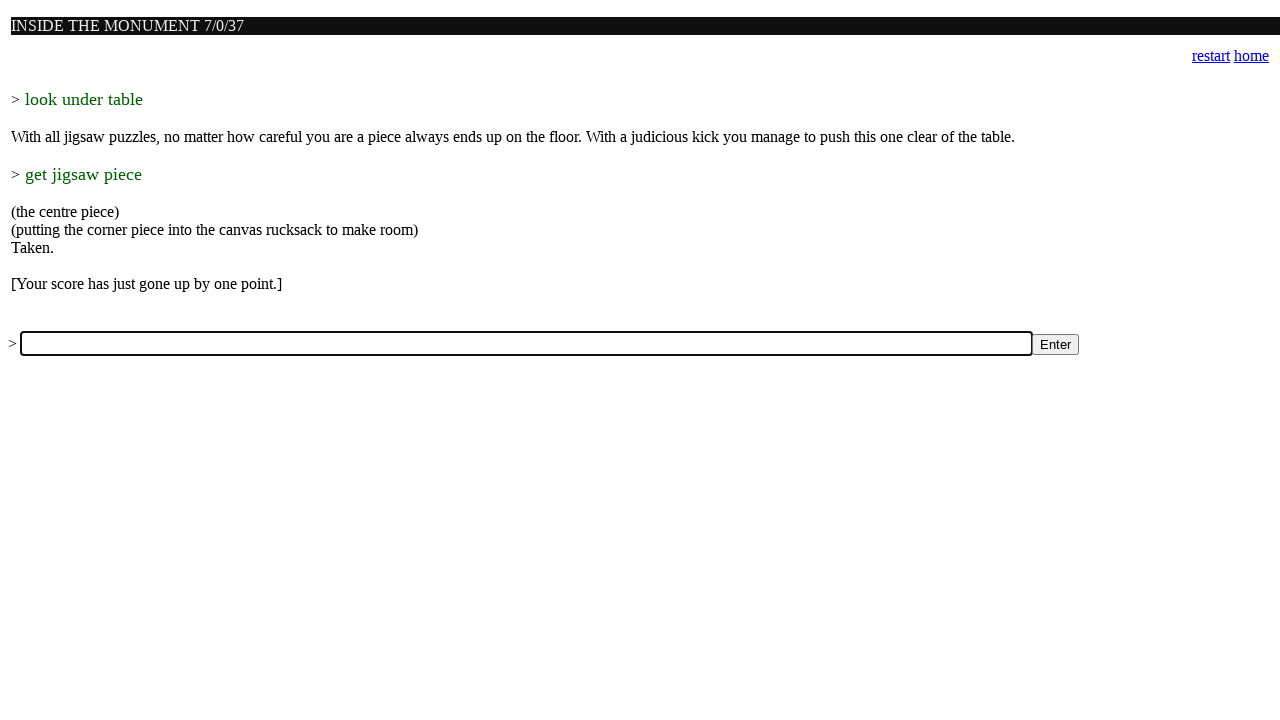

Waited for game to process command 'get jigsaw piece'
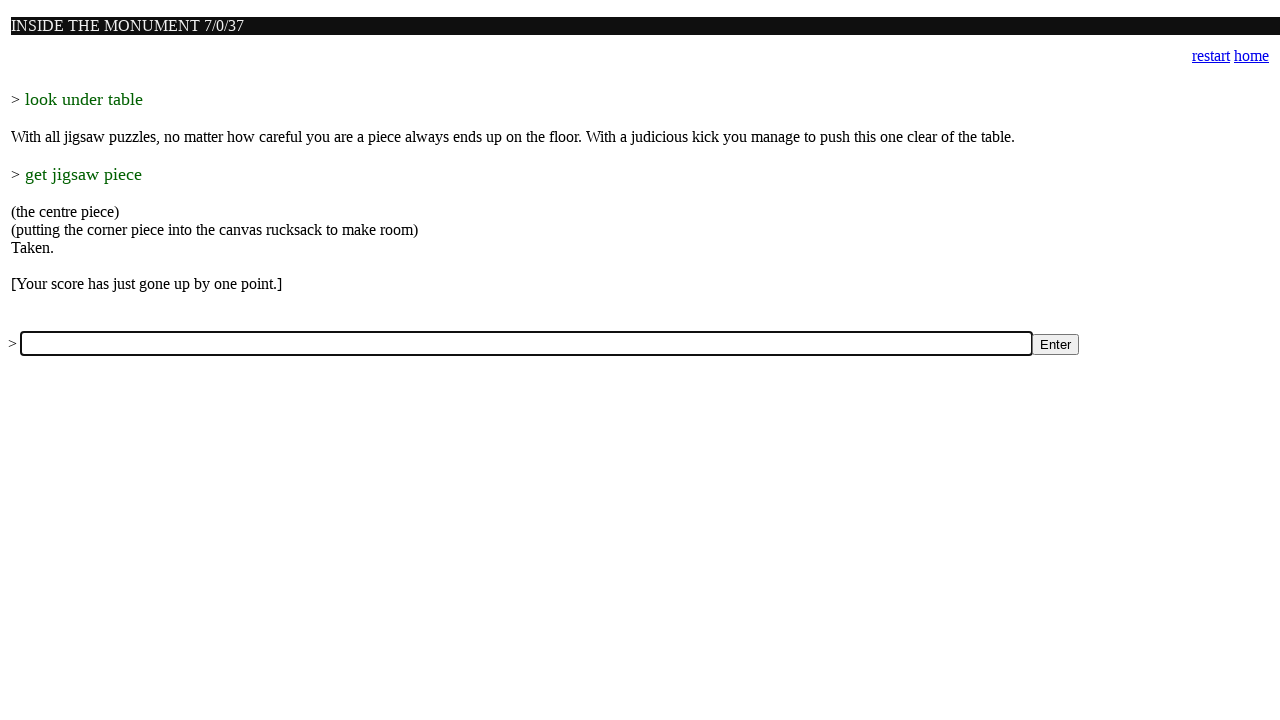

Filled input box with command: 'examine it' on input[name='a']
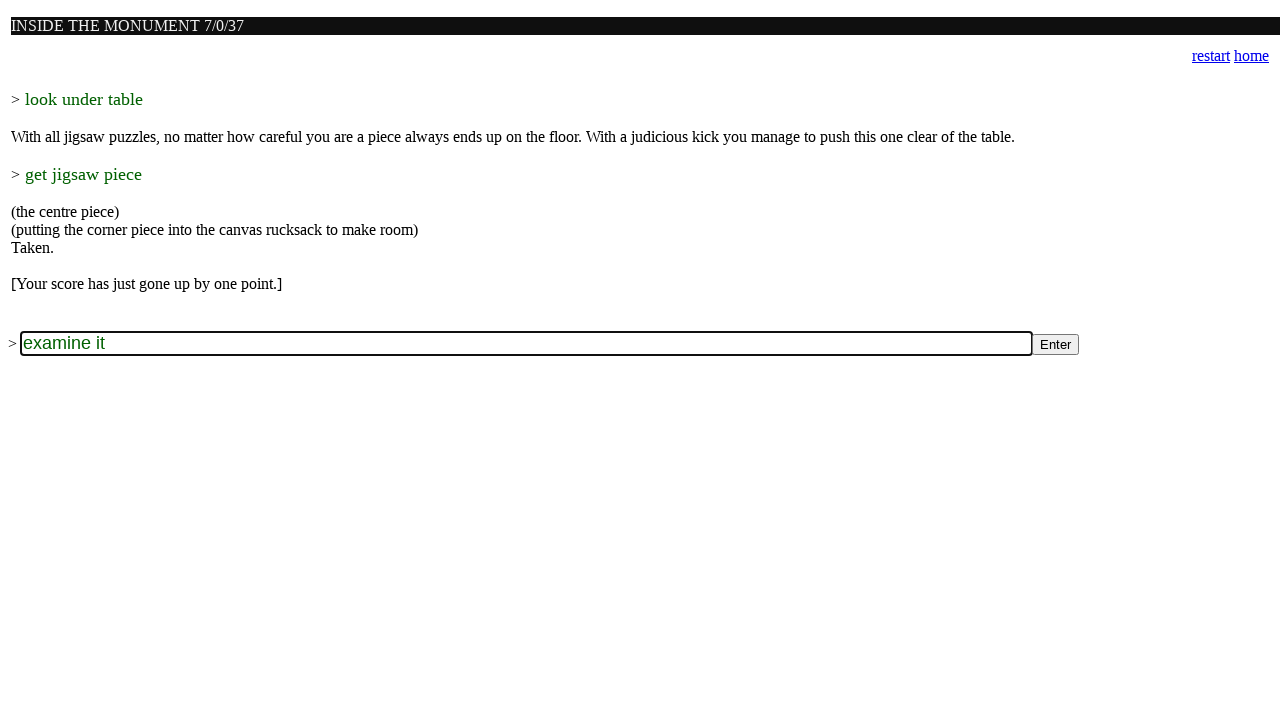

Submitted command 'examine it' by pressing Enter on input[name='a']
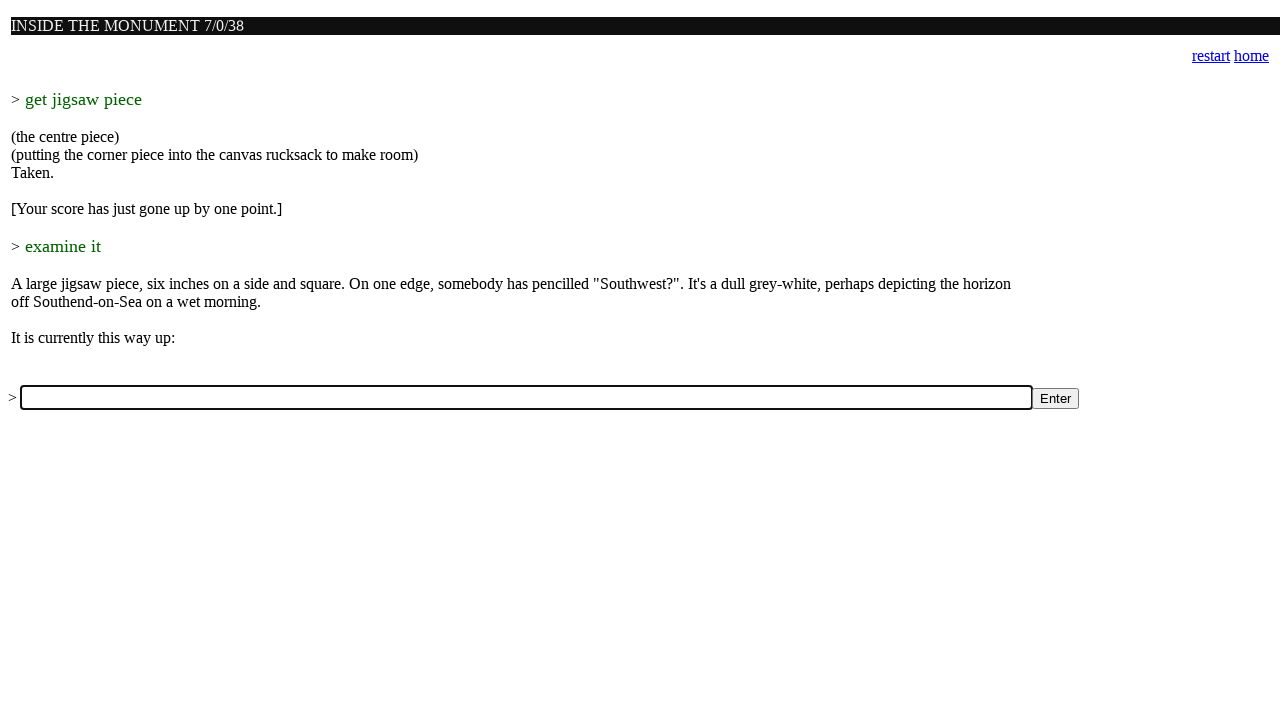

Waited for game to process command 'examine it'
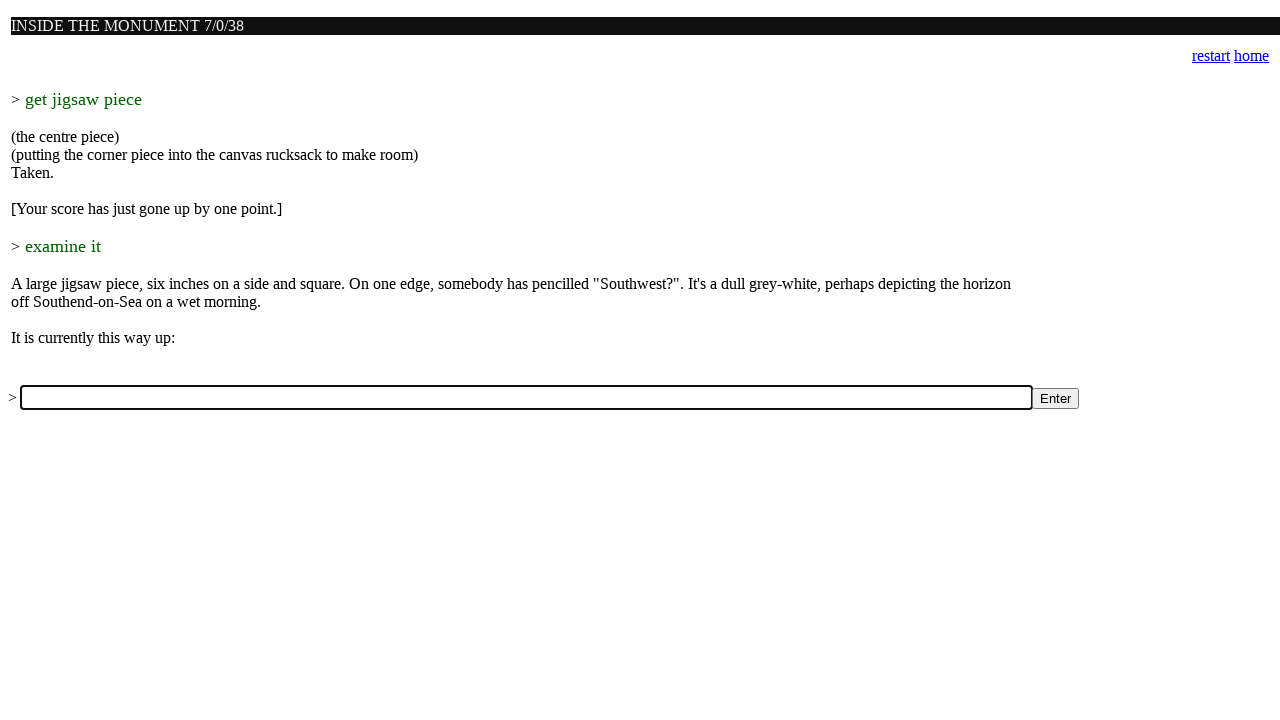

Filled input box with command: 'examine table' on input[name='a']
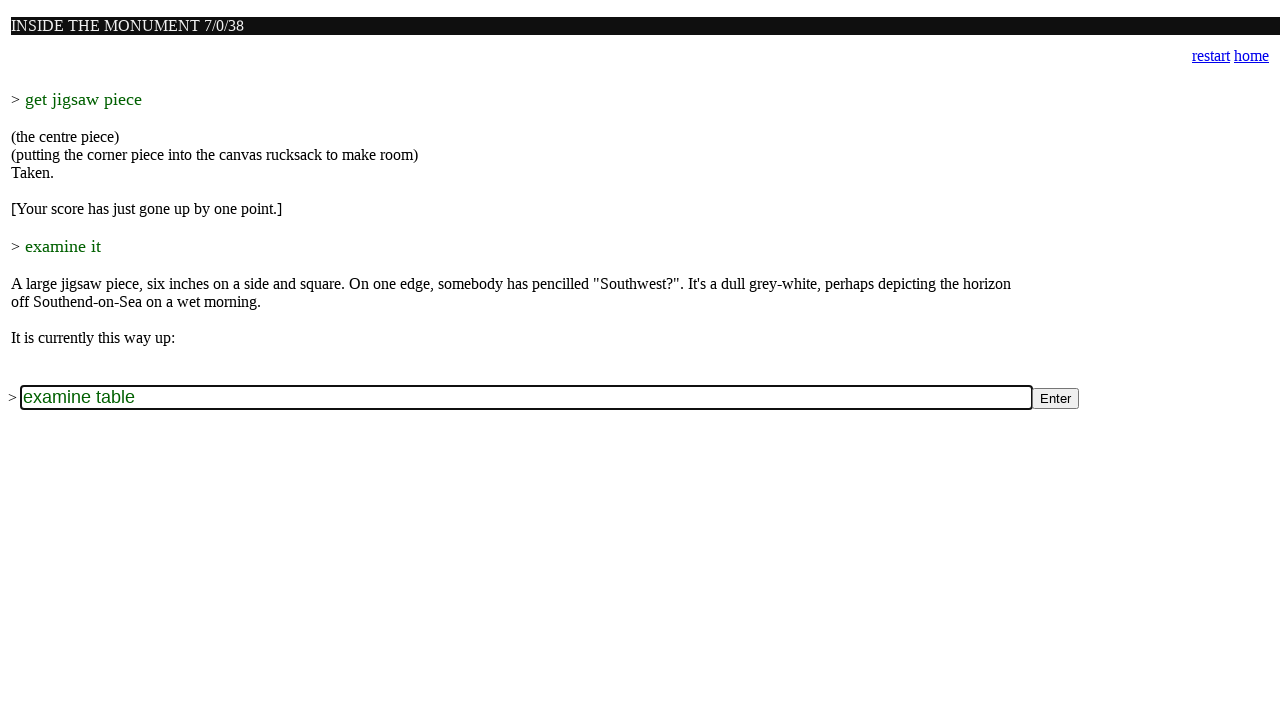

Submitted command 'examine table' by pressing Enter on input[name='a']
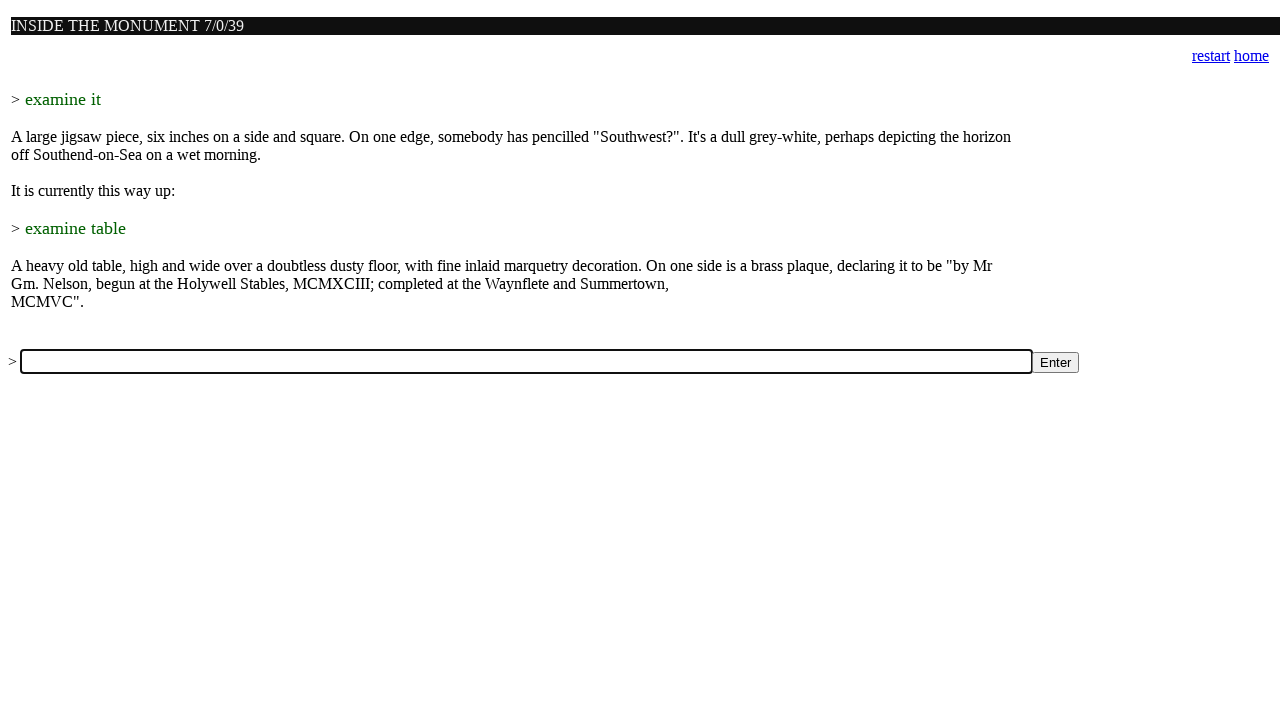

Waited for game to process command 'examine table'
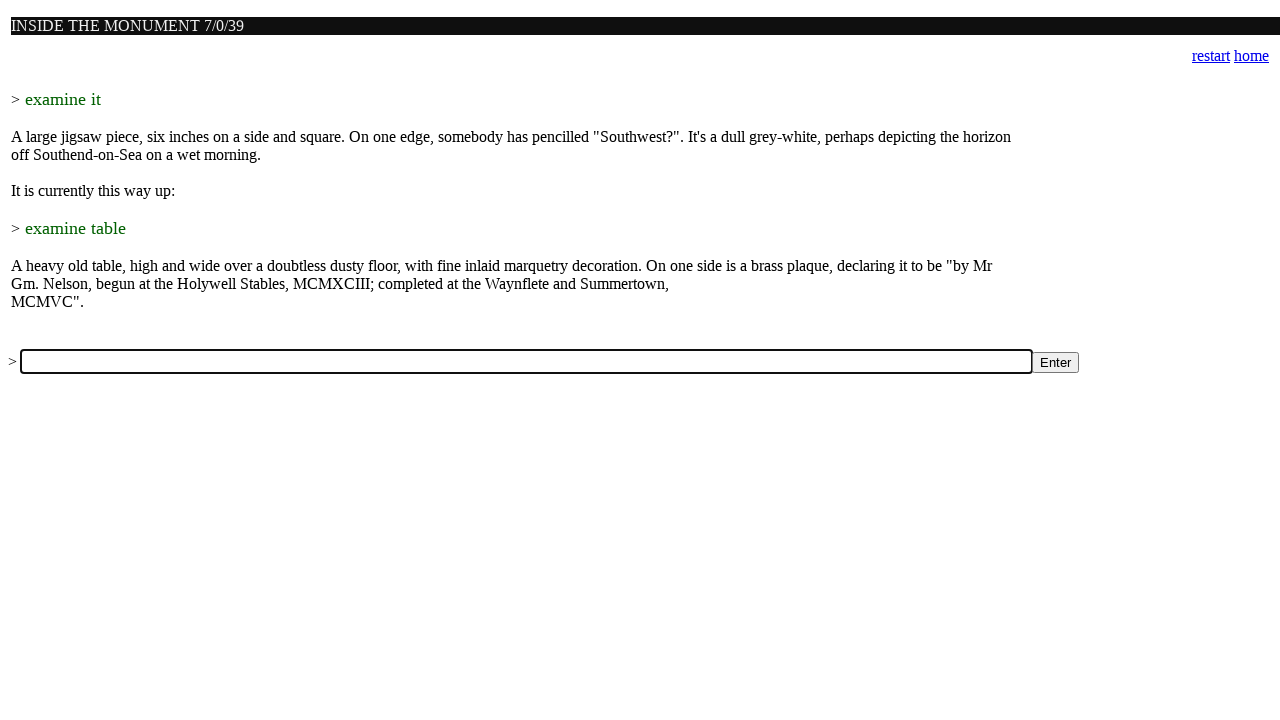

Filled input box with command: 'clean table' on input[name='a']
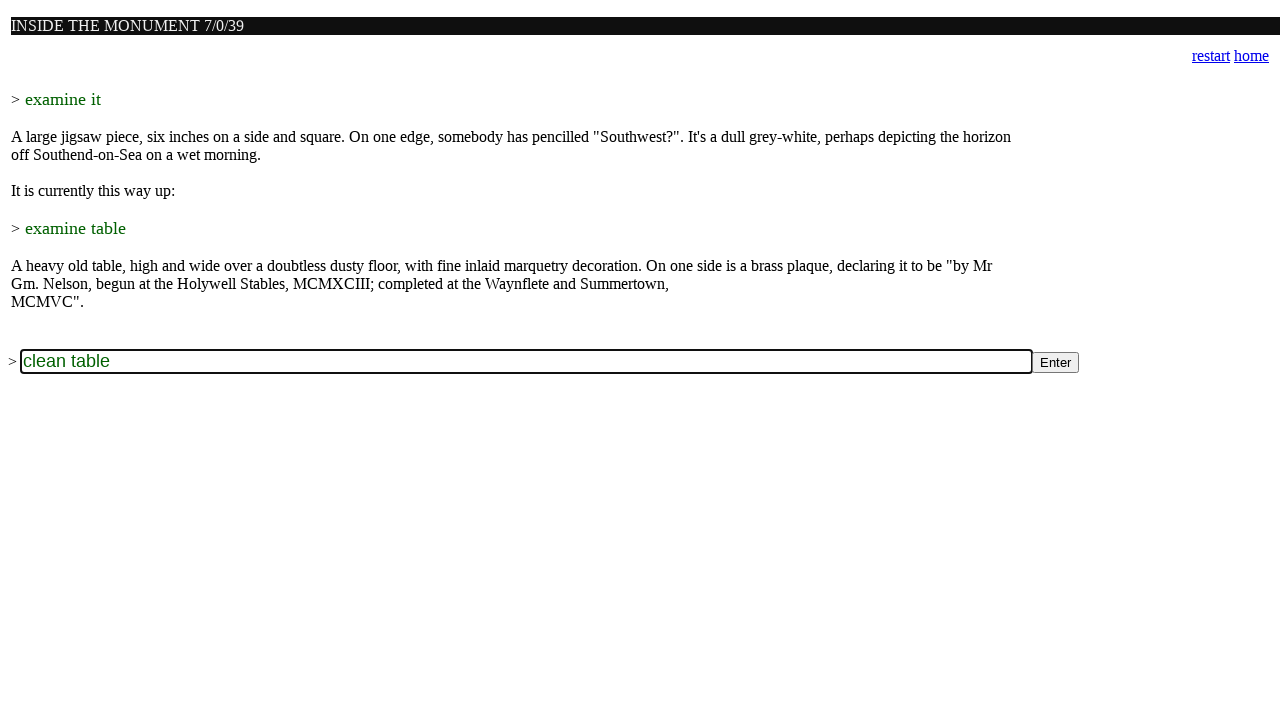

Submitted command 'clean table' by pressing Enter on input[name='a']
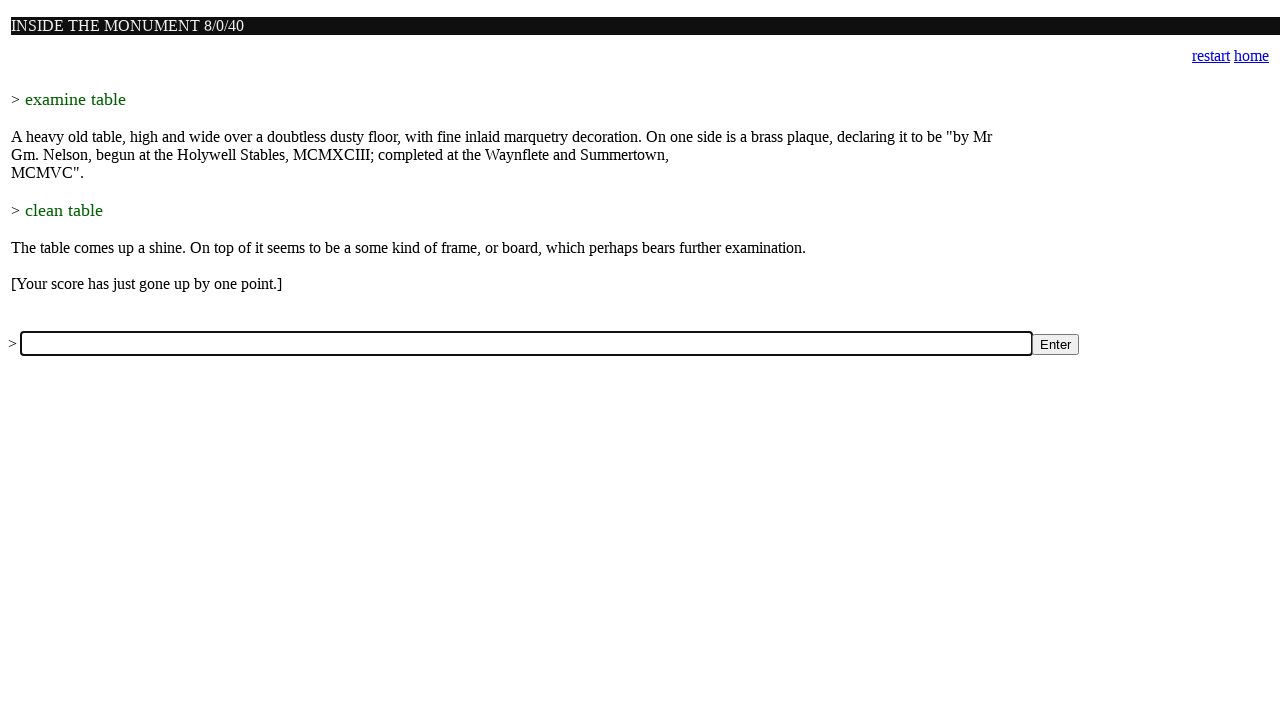

Waited for game to process command 'clean table'
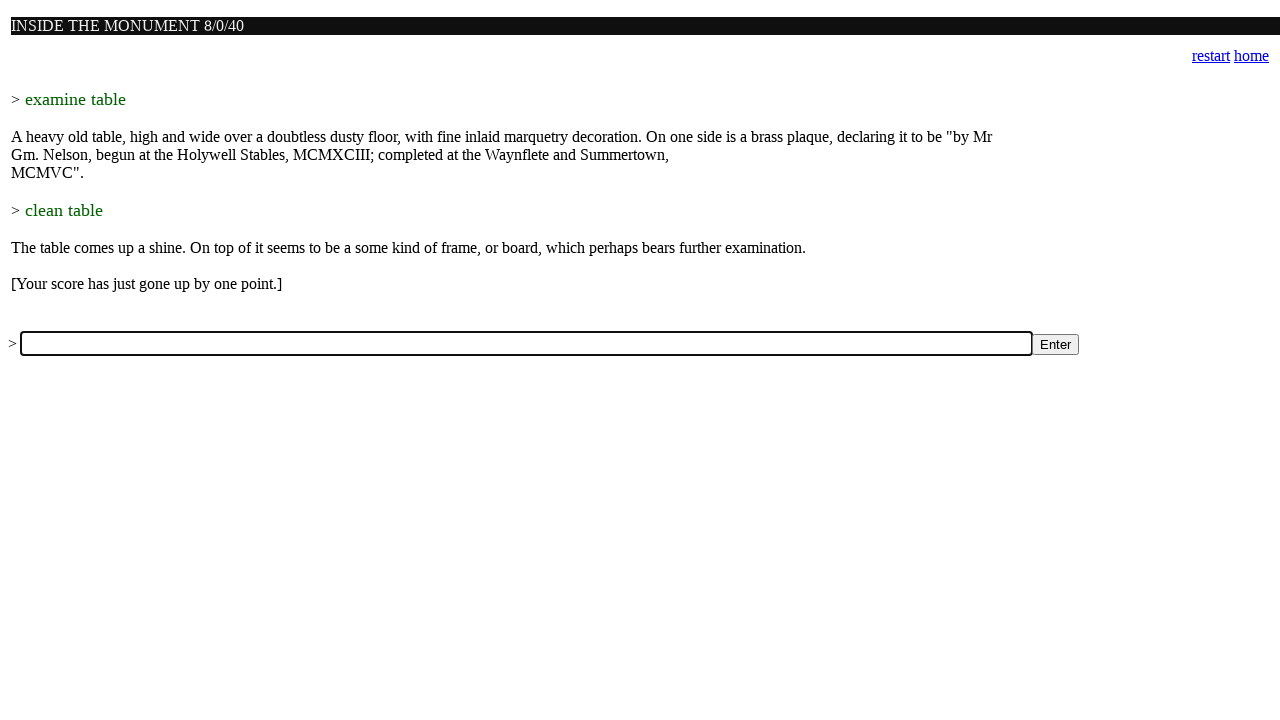

Filled input box with command: 'examine board' on input[name='a']
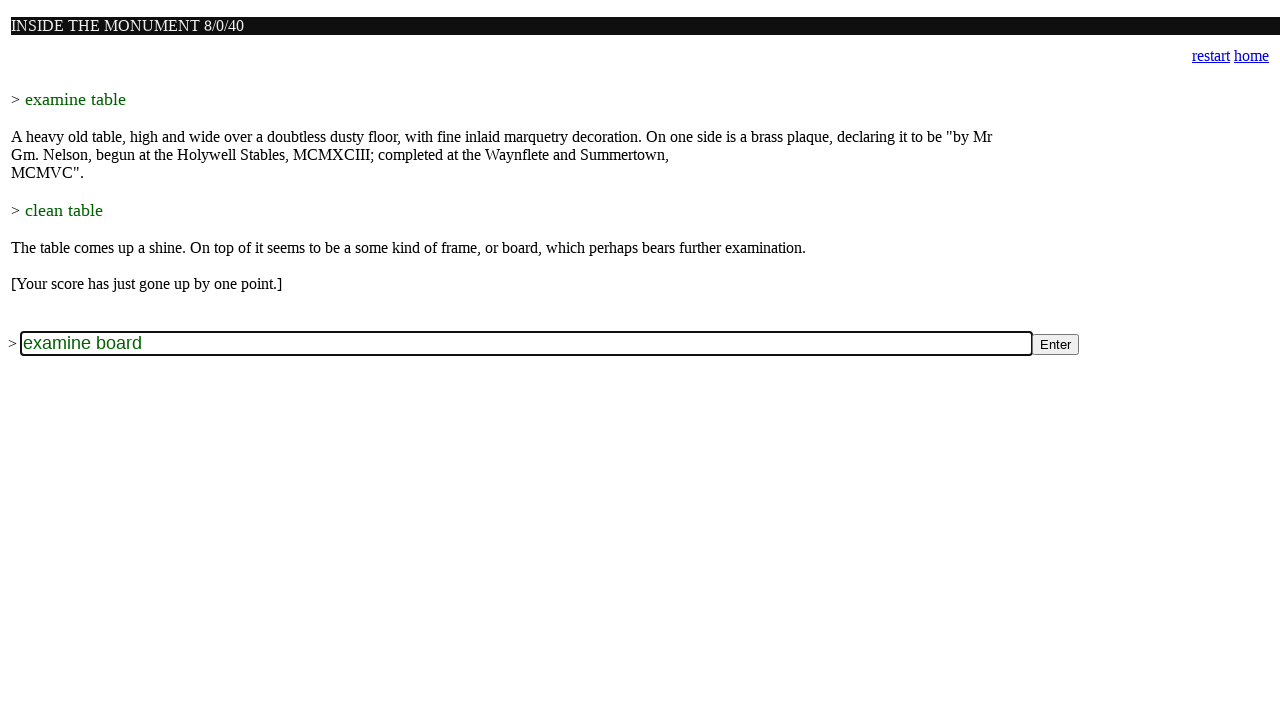

Submitted command 'examine board' by pressing Enter on input[name='a']
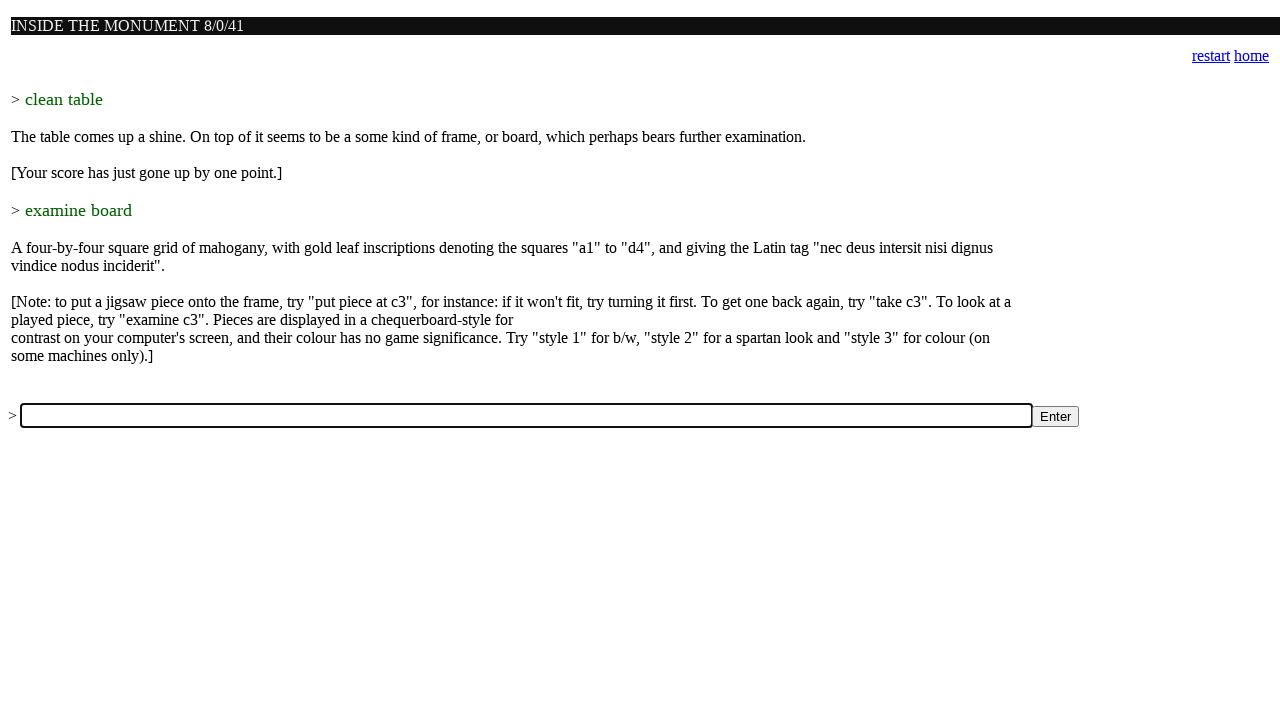

Waited for game to process command 'examine board'
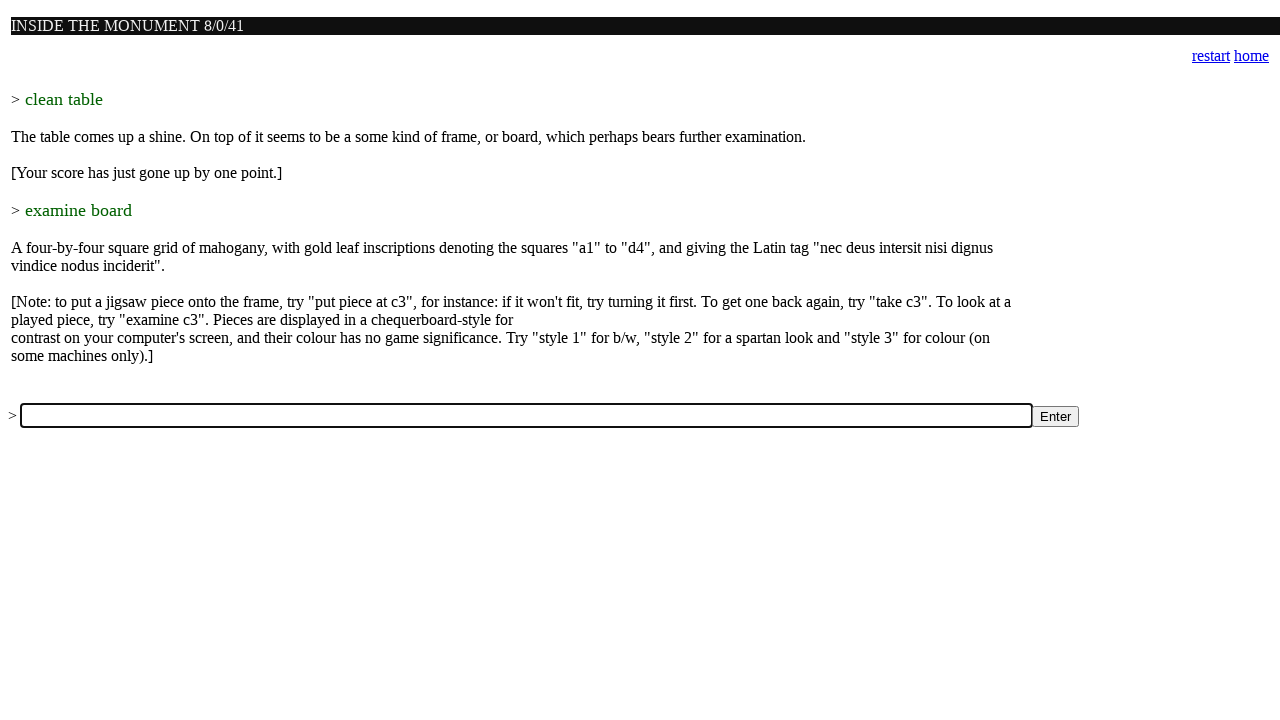

Filled input box with command: 'put corner piece at a4' on input[name='a']
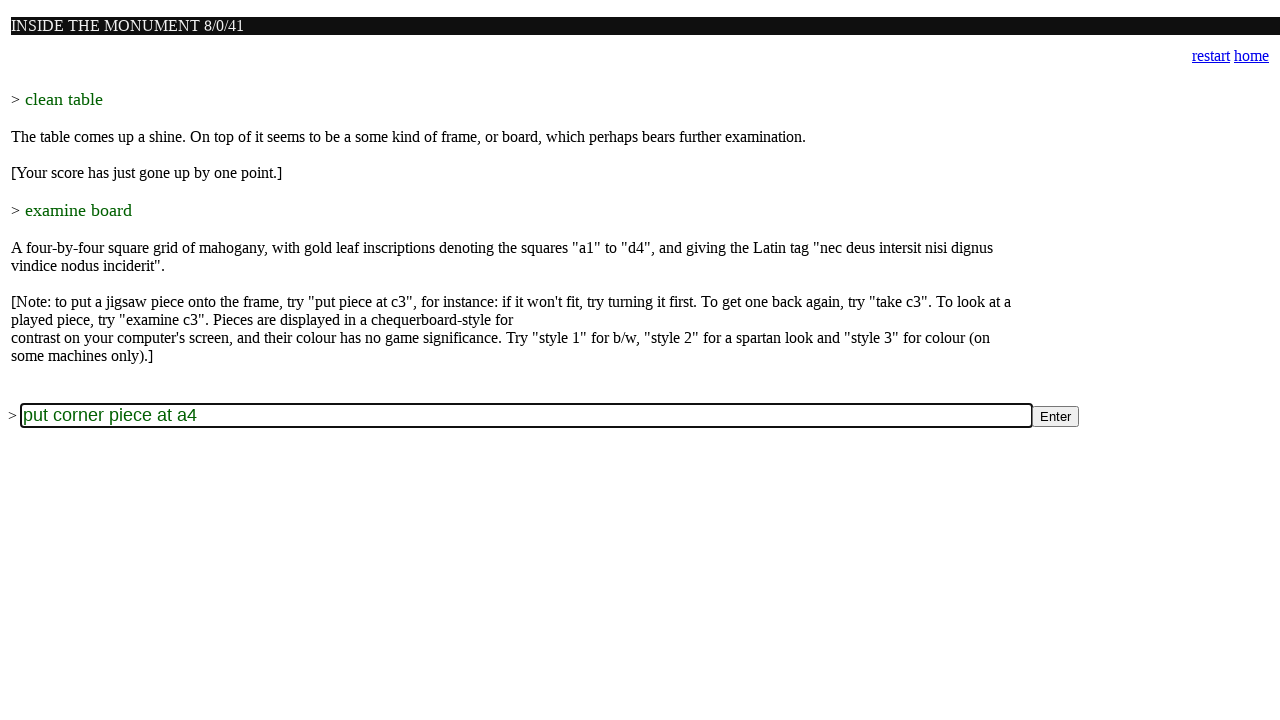

Submitted command 'put corner piece at a4' by pressing Enter on input[name='a']
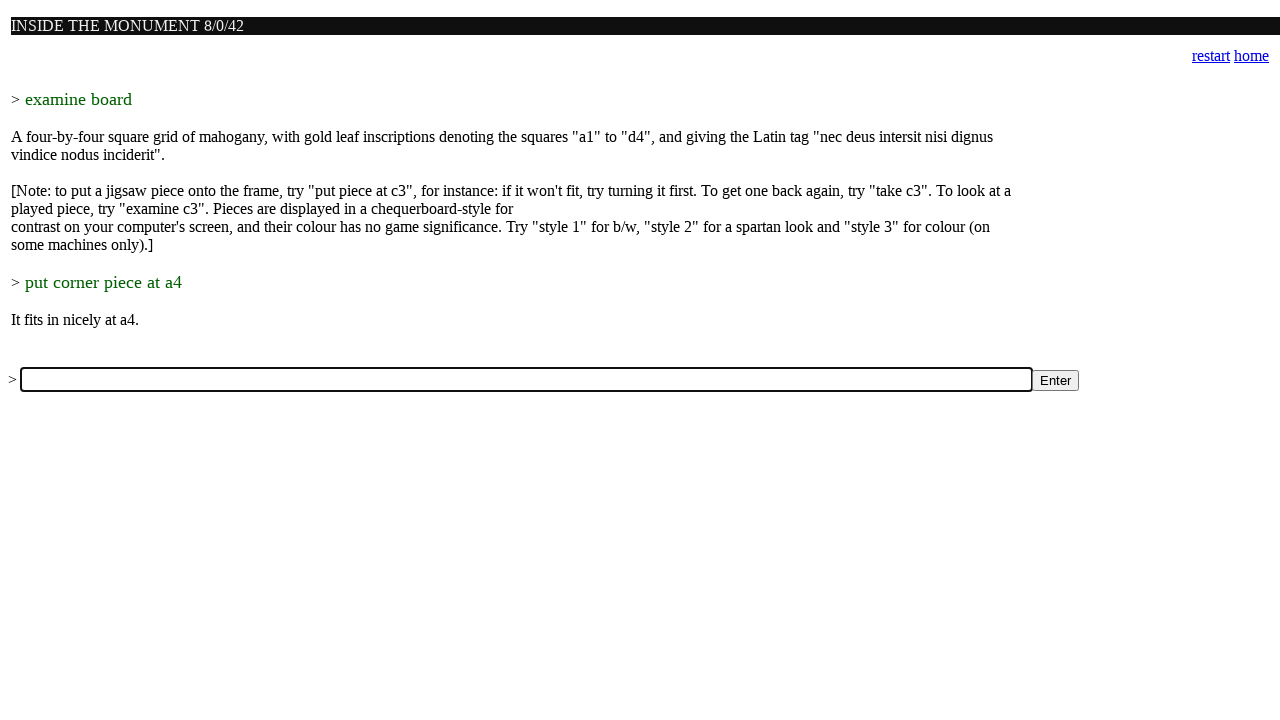

Waited for game to process command 'put corner piece at a4'
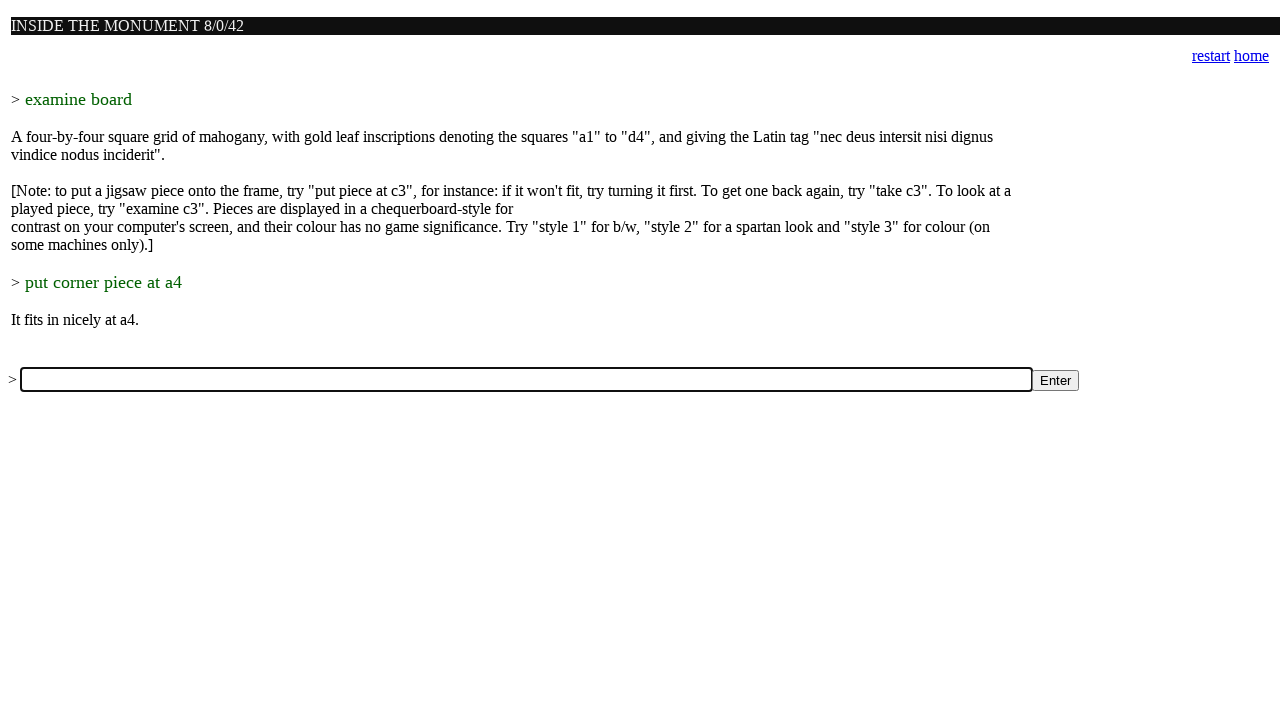

Filled input box with command: 'put centre piece at c2' on input[name='a']
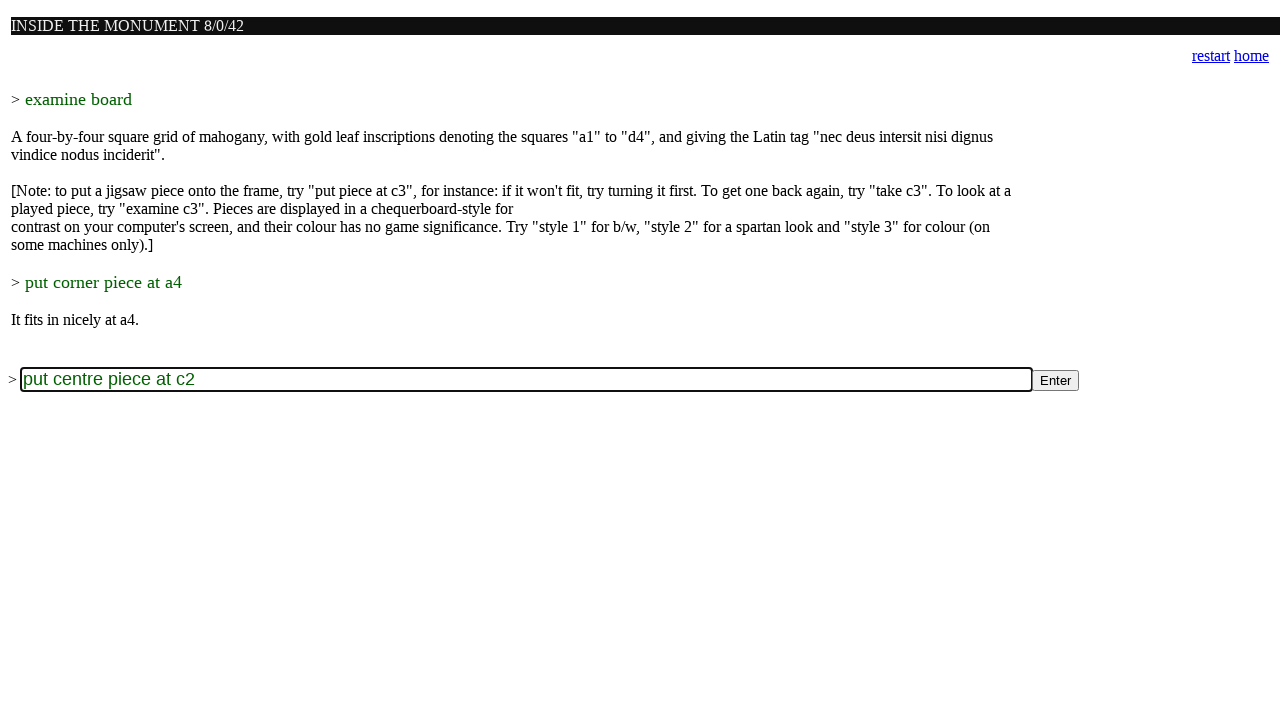

Submitted command 'put centre piece at c2' by pressing Enter on input[name='a']
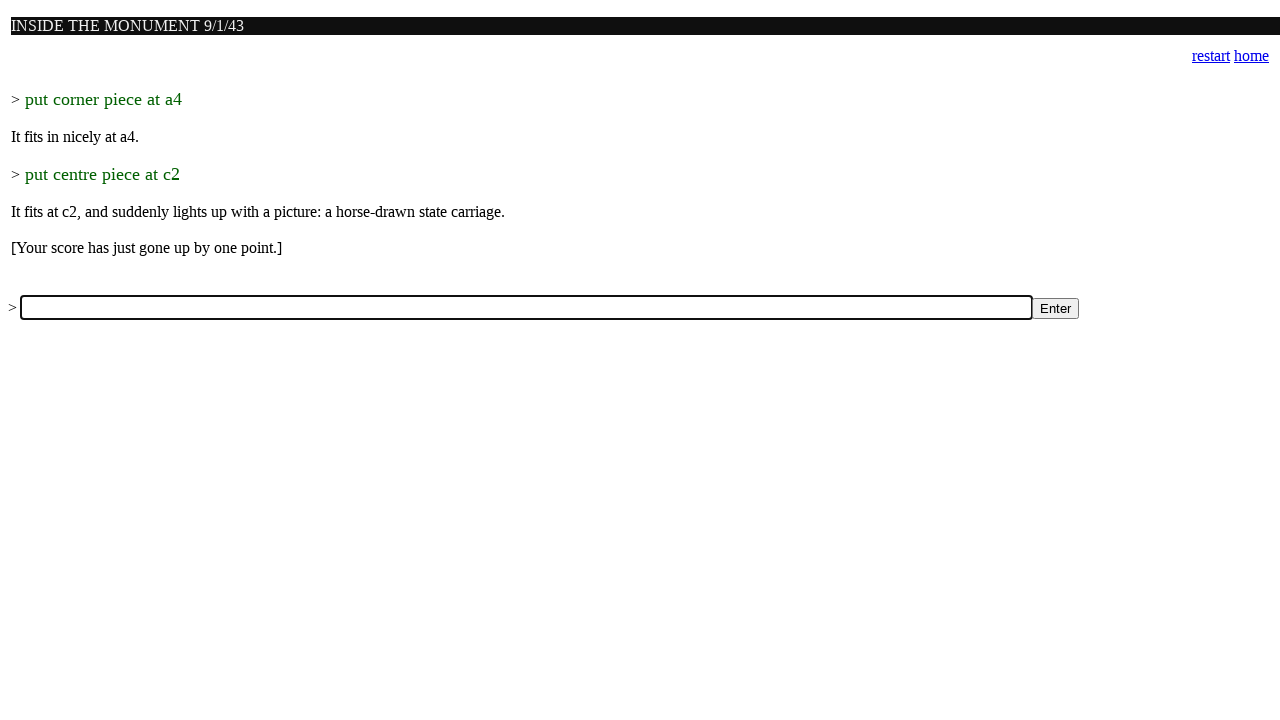

Waited for game to process command 'put centre piece at c2'
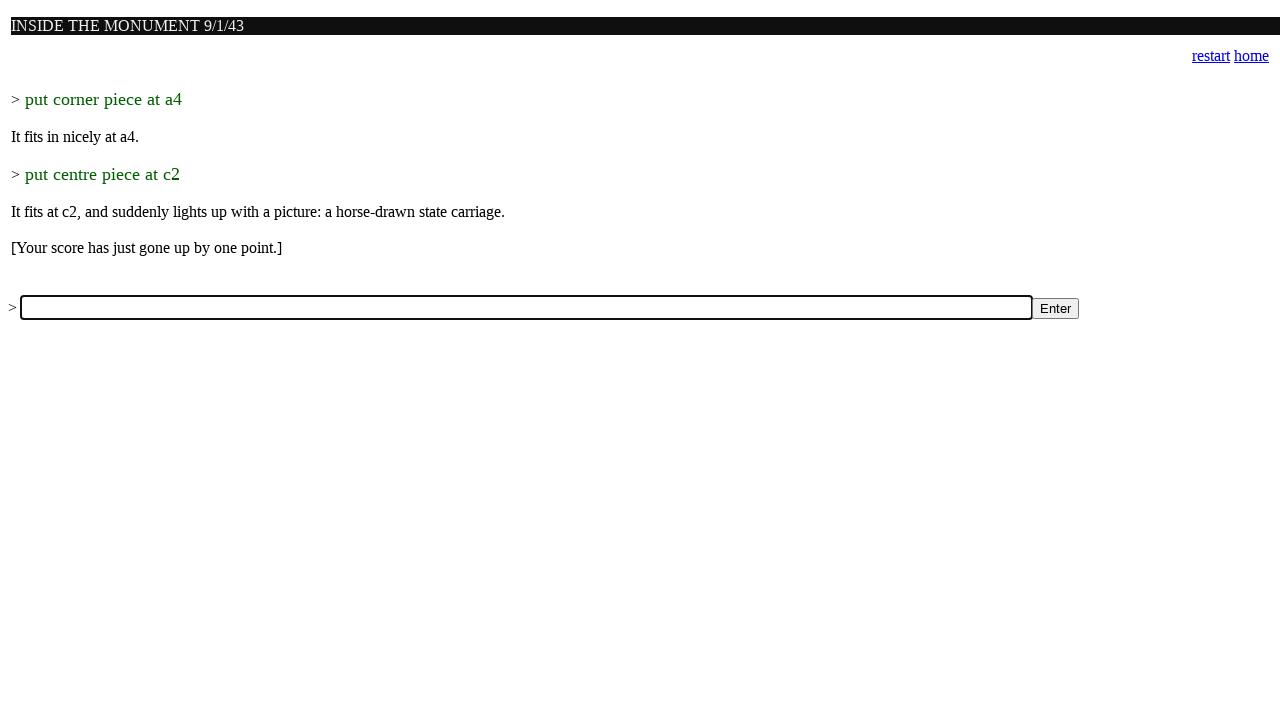

Filled input box with command: 'get clock' on input[name='a']
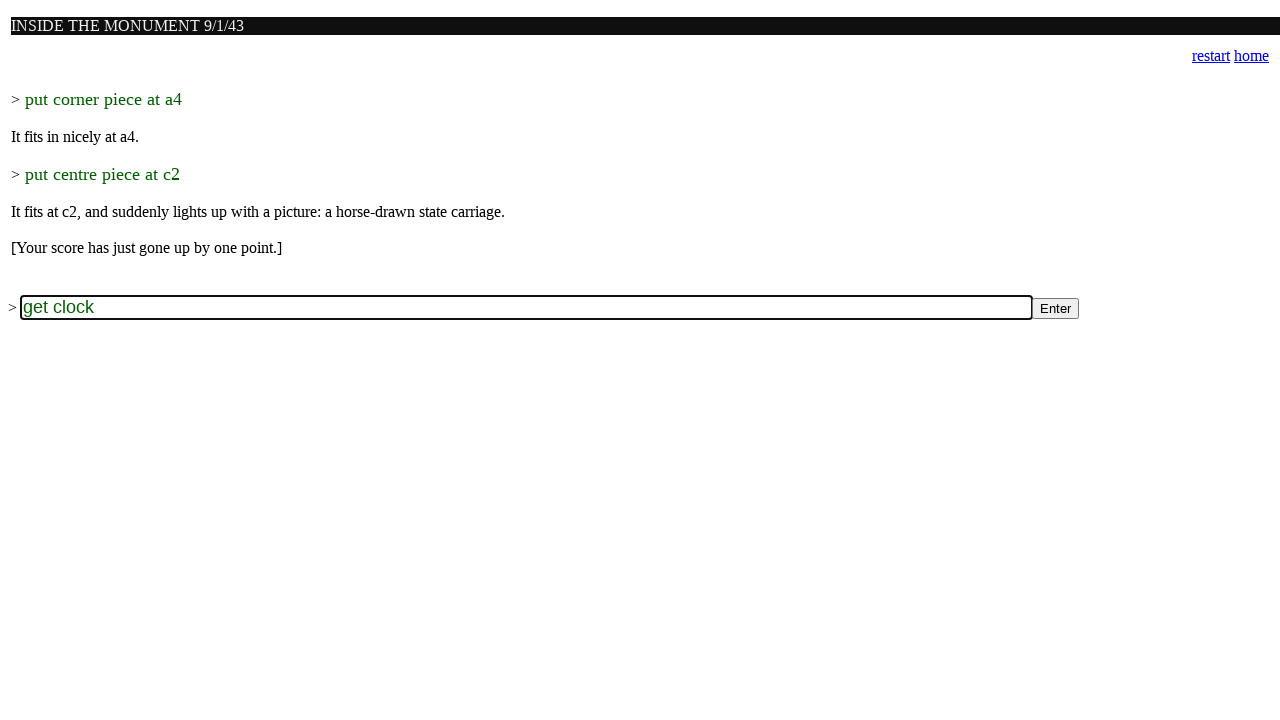

Submitted command 'get clock' by pressing Enter on input[name='a']
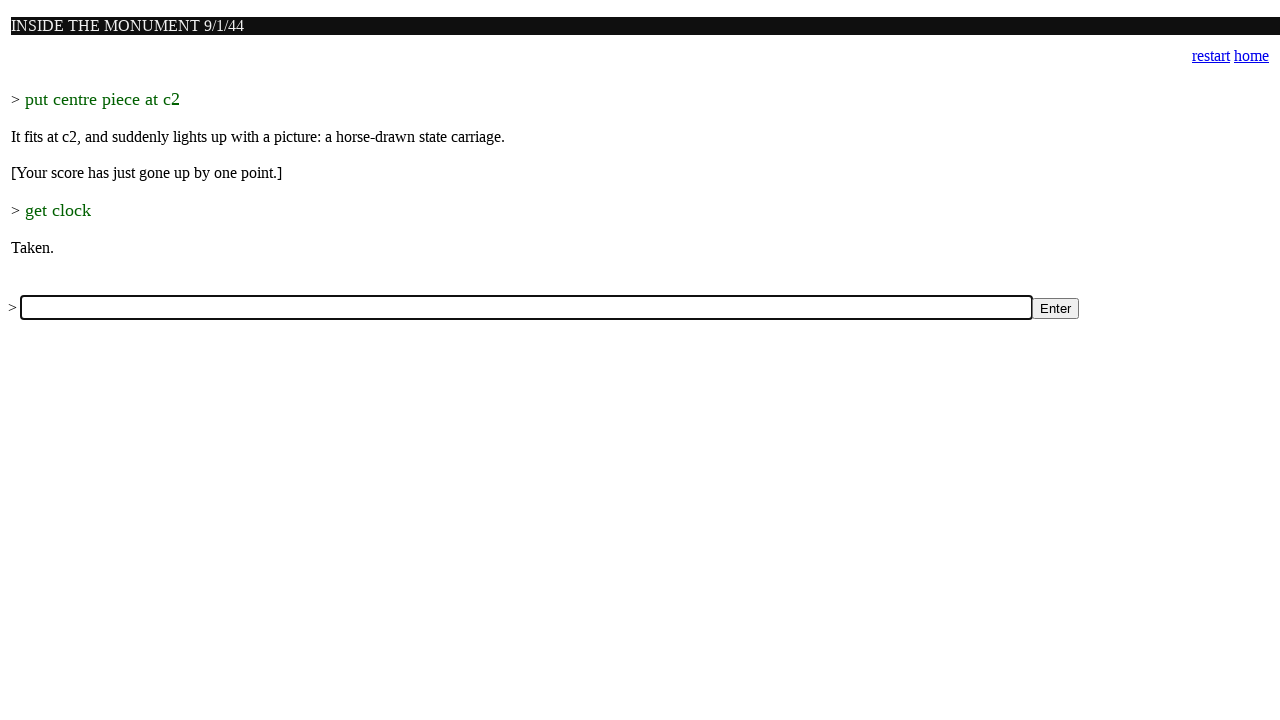

Waited for game to process command 'get clock'
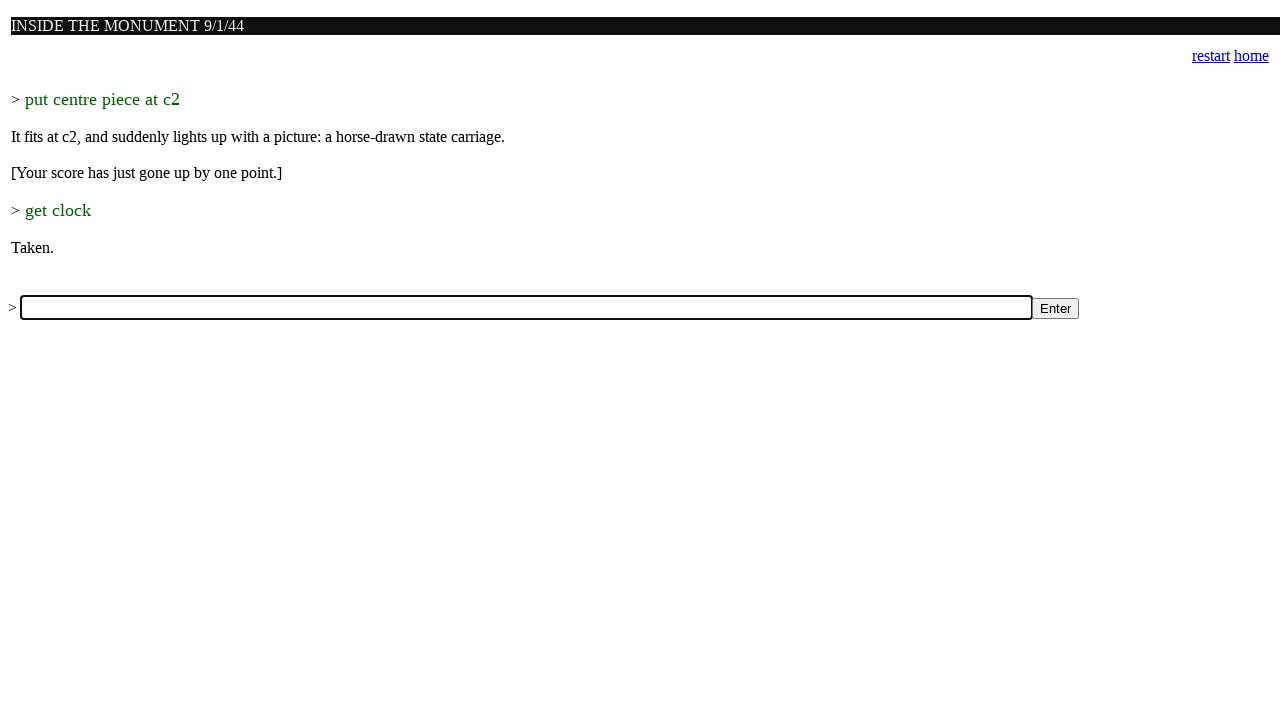

Filled input box with command: 'turn hand to 59' on input[name='a']
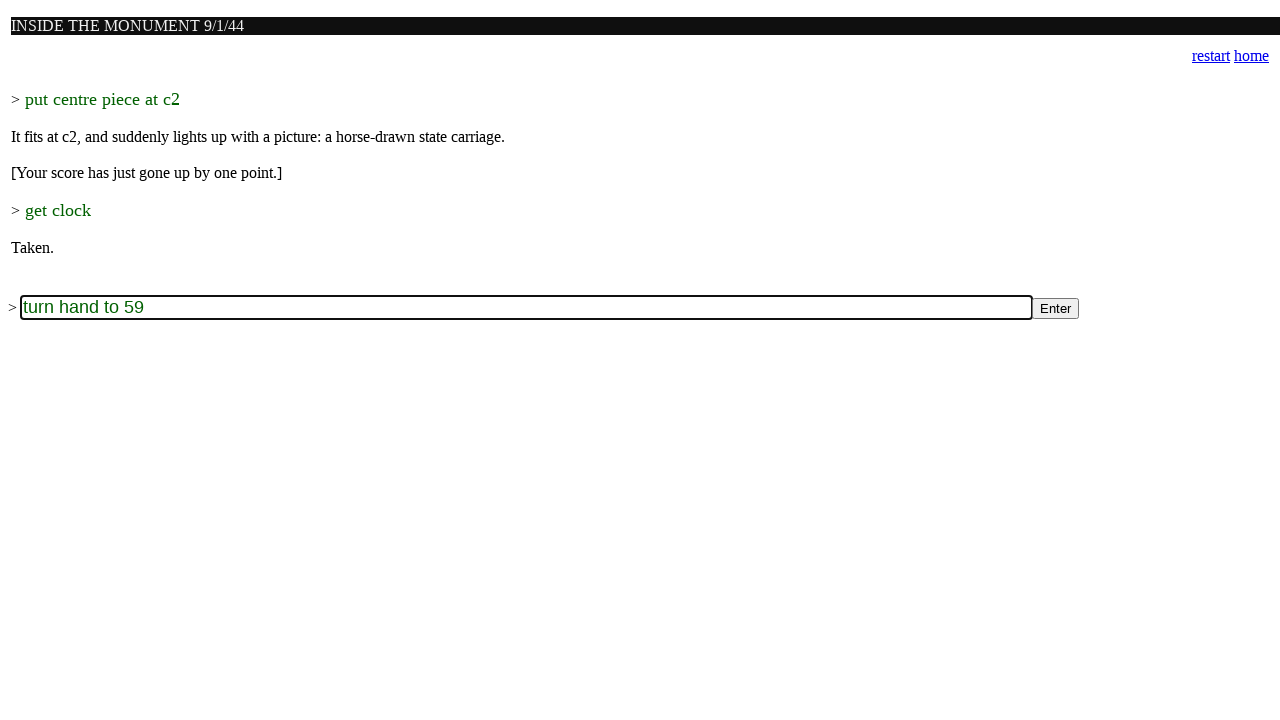

Submitted command 'turn hand to 59' by pressing Enter on input[name='a']
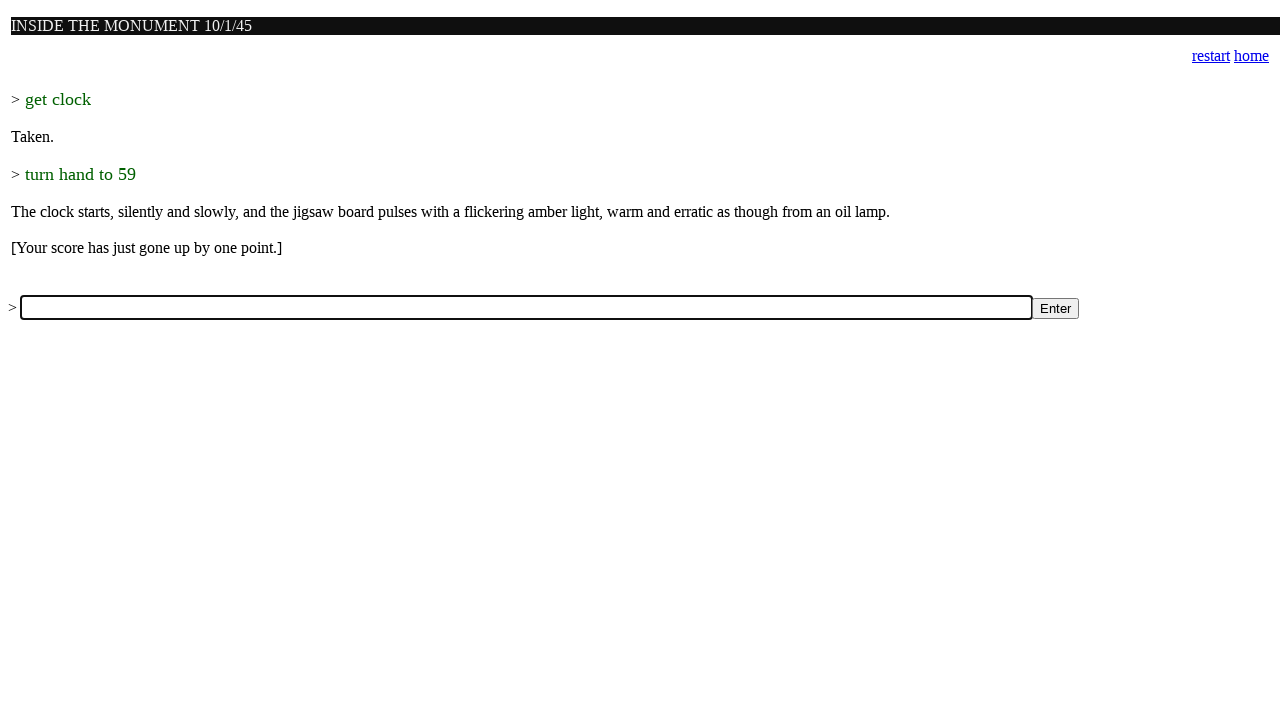

Waited for game to process command 'turn hand to 59'
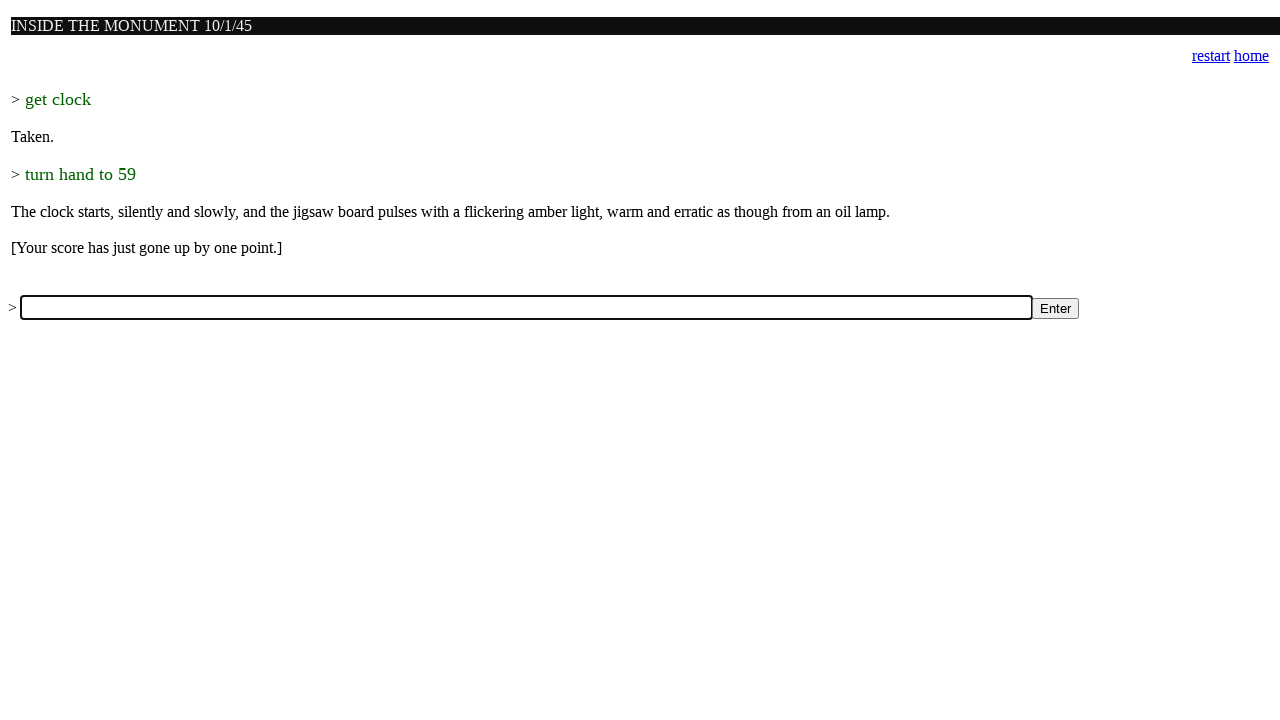

Filled input box with command: 'press a4' on input[name='a']
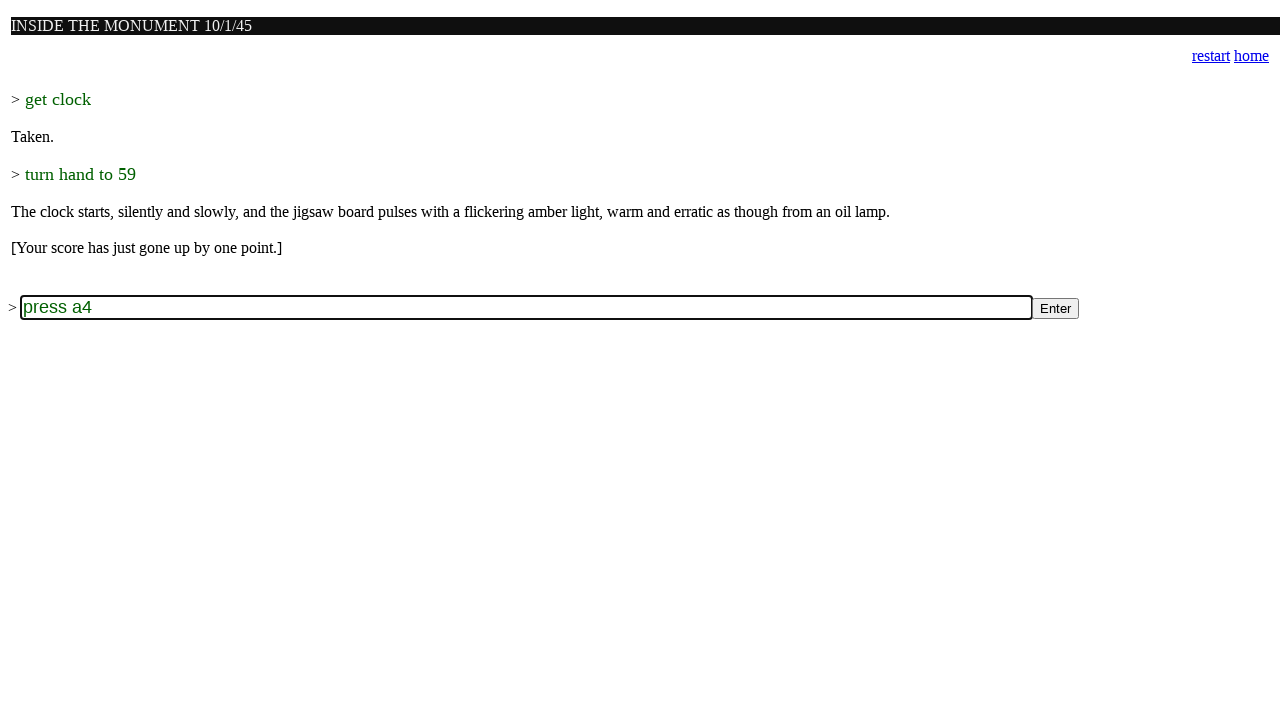

Submitted command 'press a4' by pressing Enter on input[name='a']
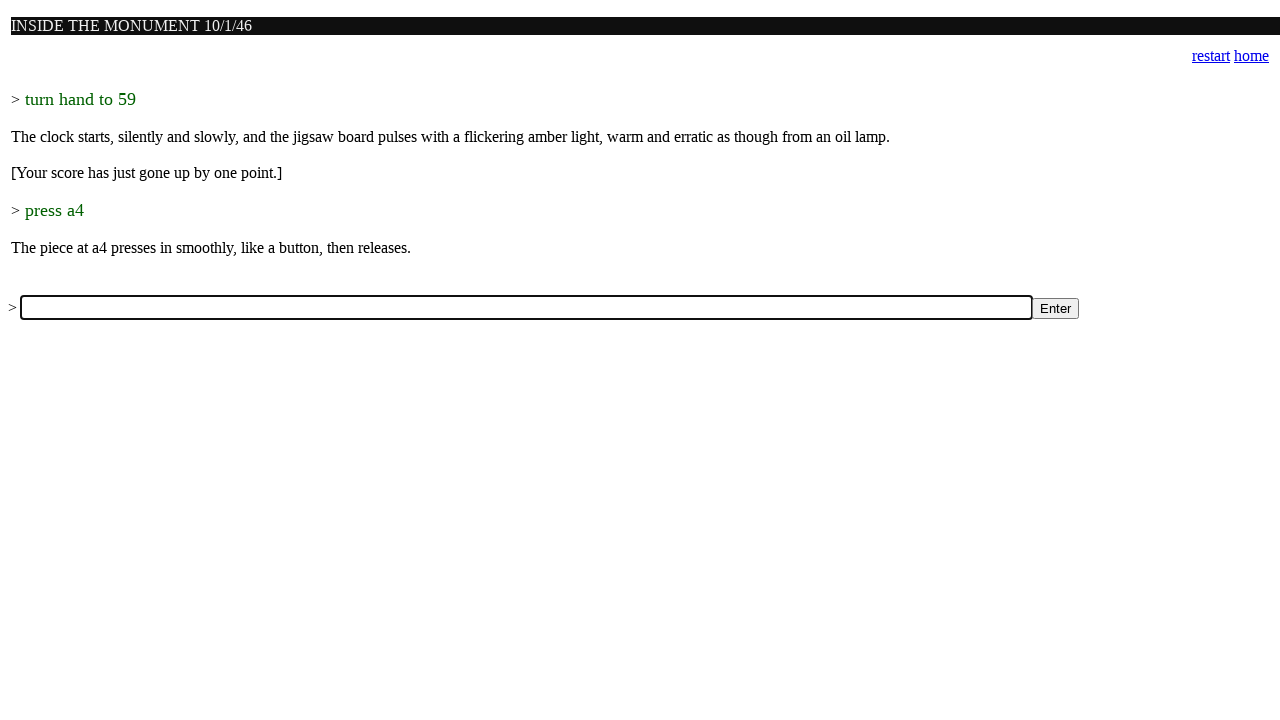

Waited for game to process command 'press a4'
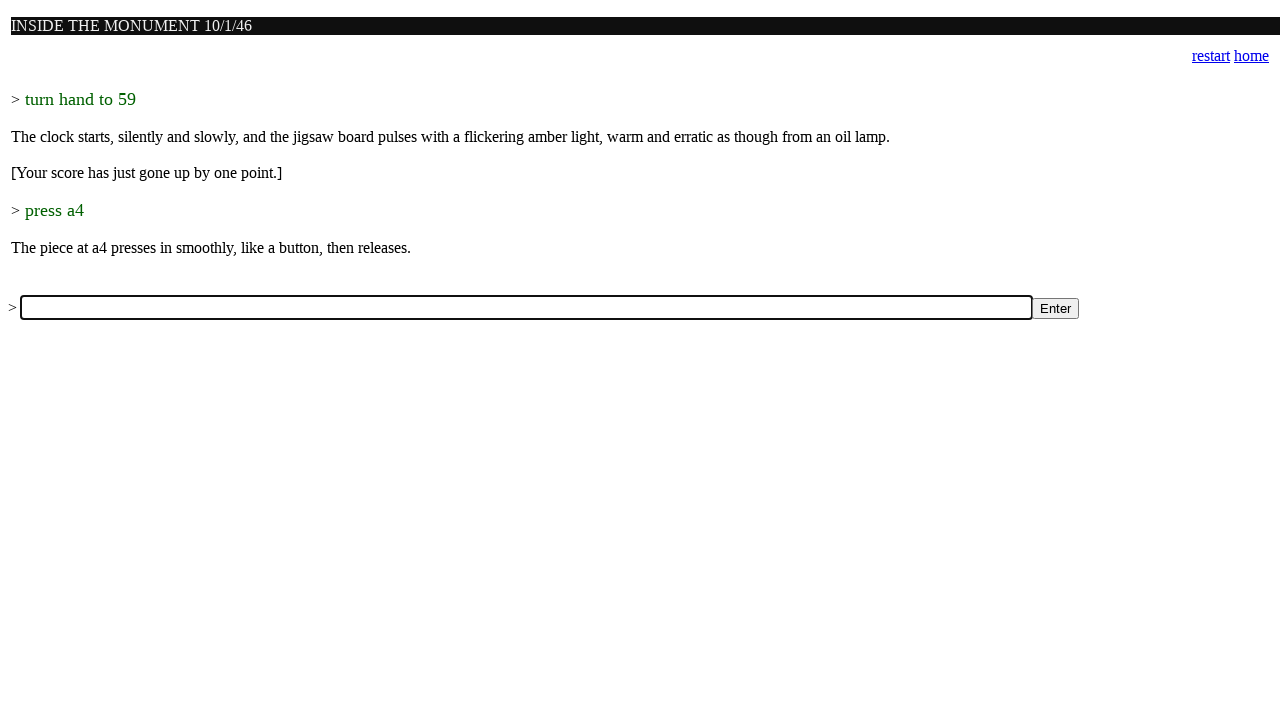

Filled input box with command: 'press c2' on input[name='a']
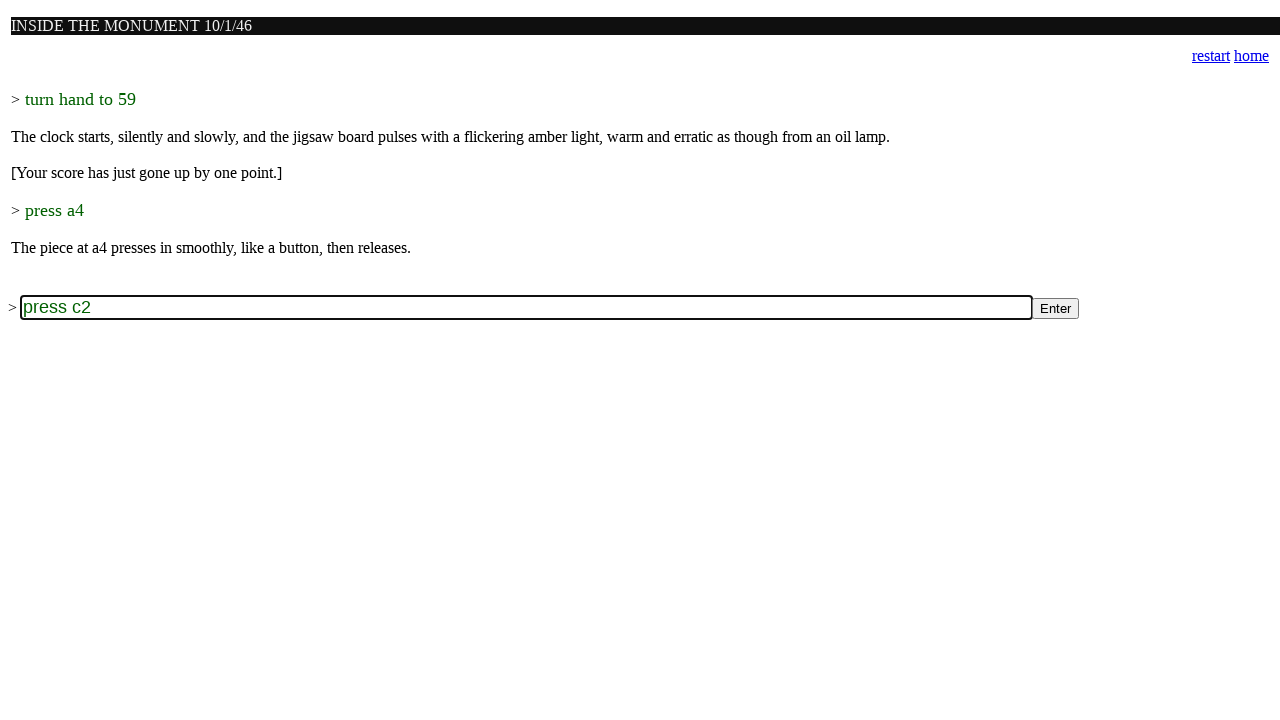

Submitted command 'press c2' by pressing Enter on input[name='a']
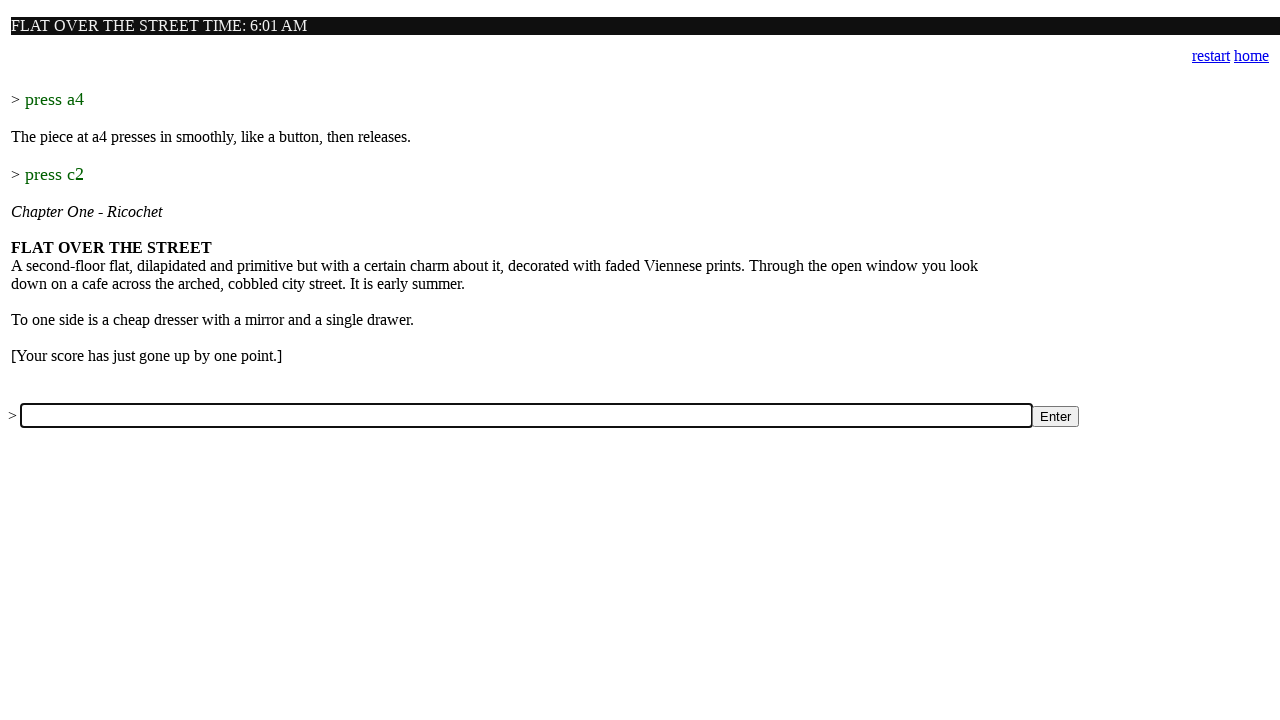

Waited for game to process command 'press c2'
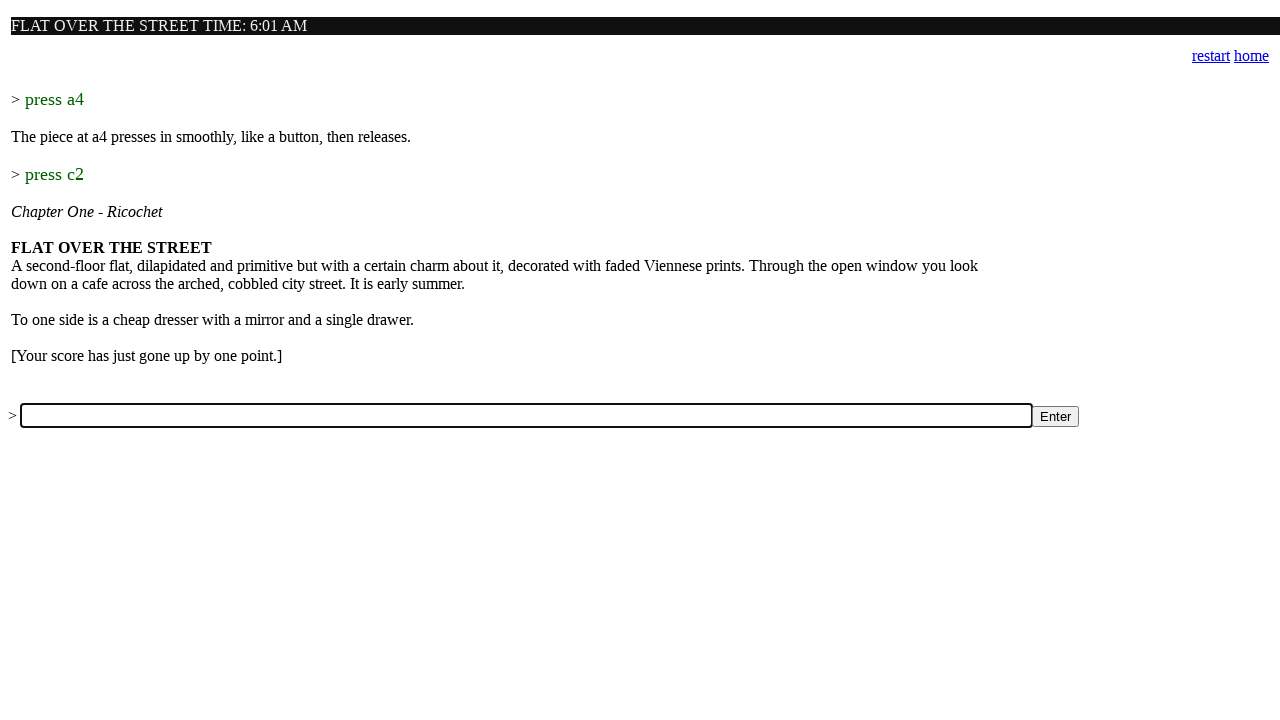

Filled input box with command: 'examine device' on input[name='a']
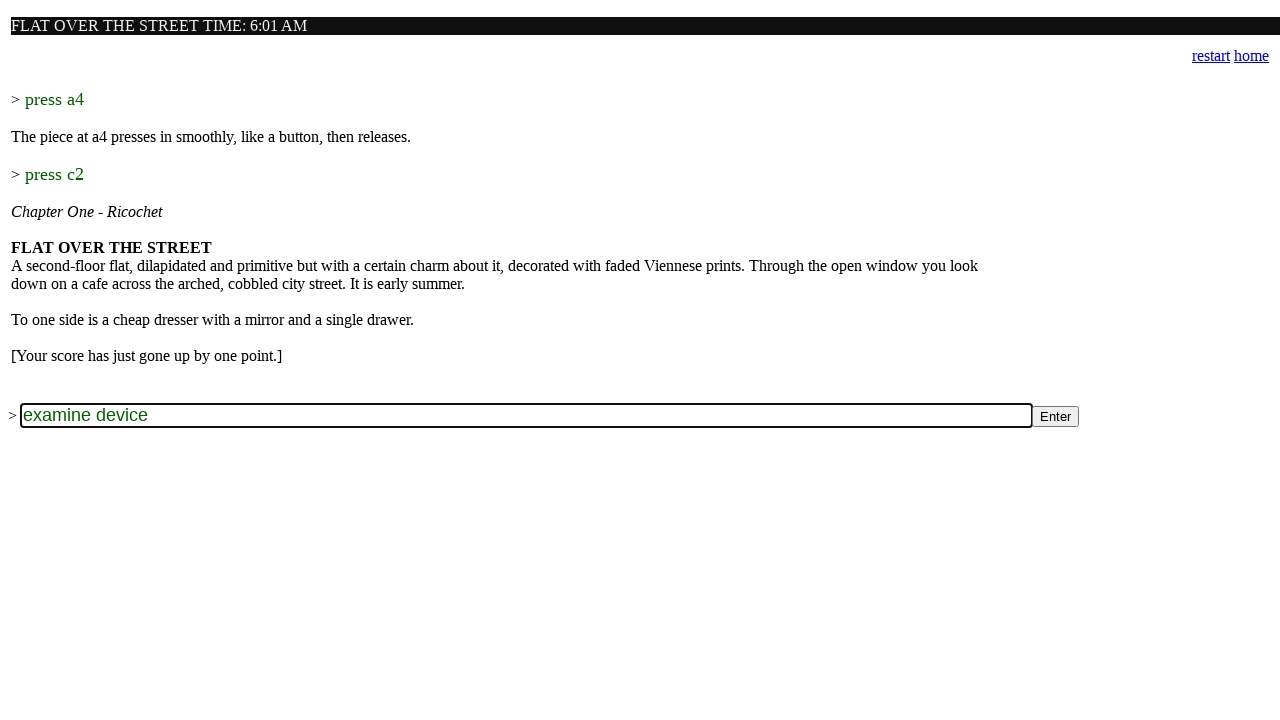

Submitted command 'examine device' by pressing Enter on input[name='a']
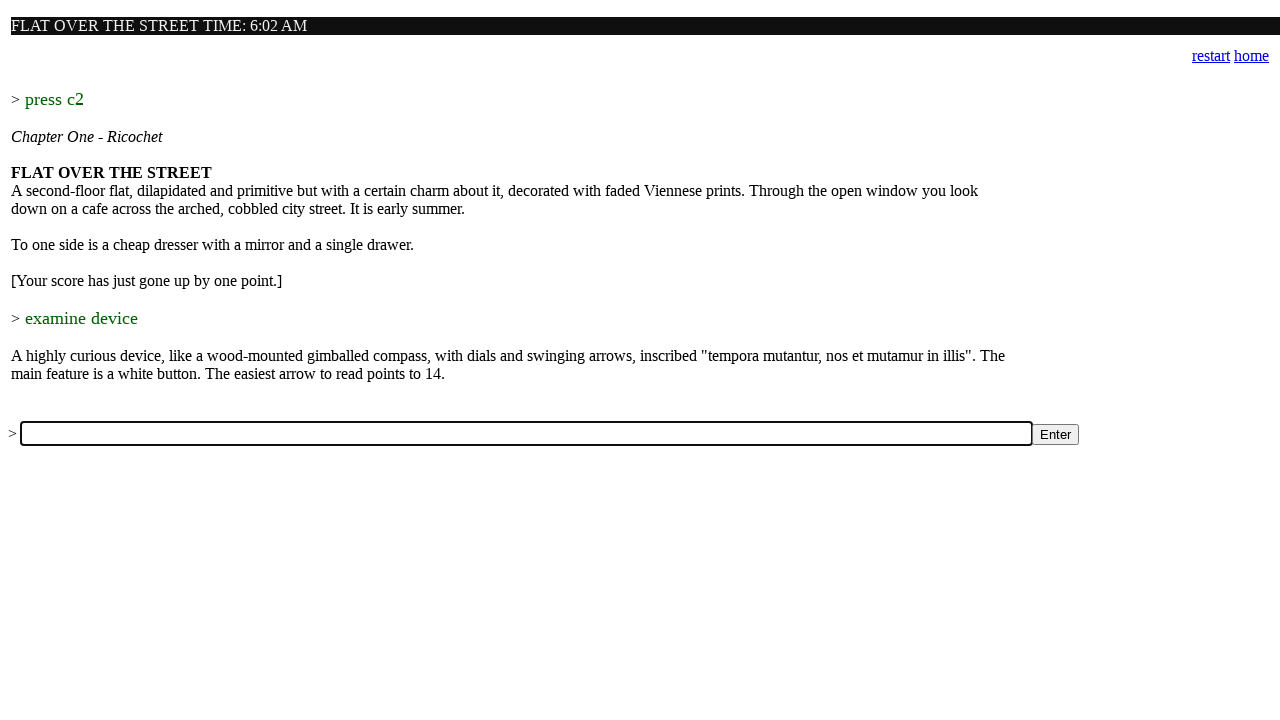

Waited for game to process command 'examine device'
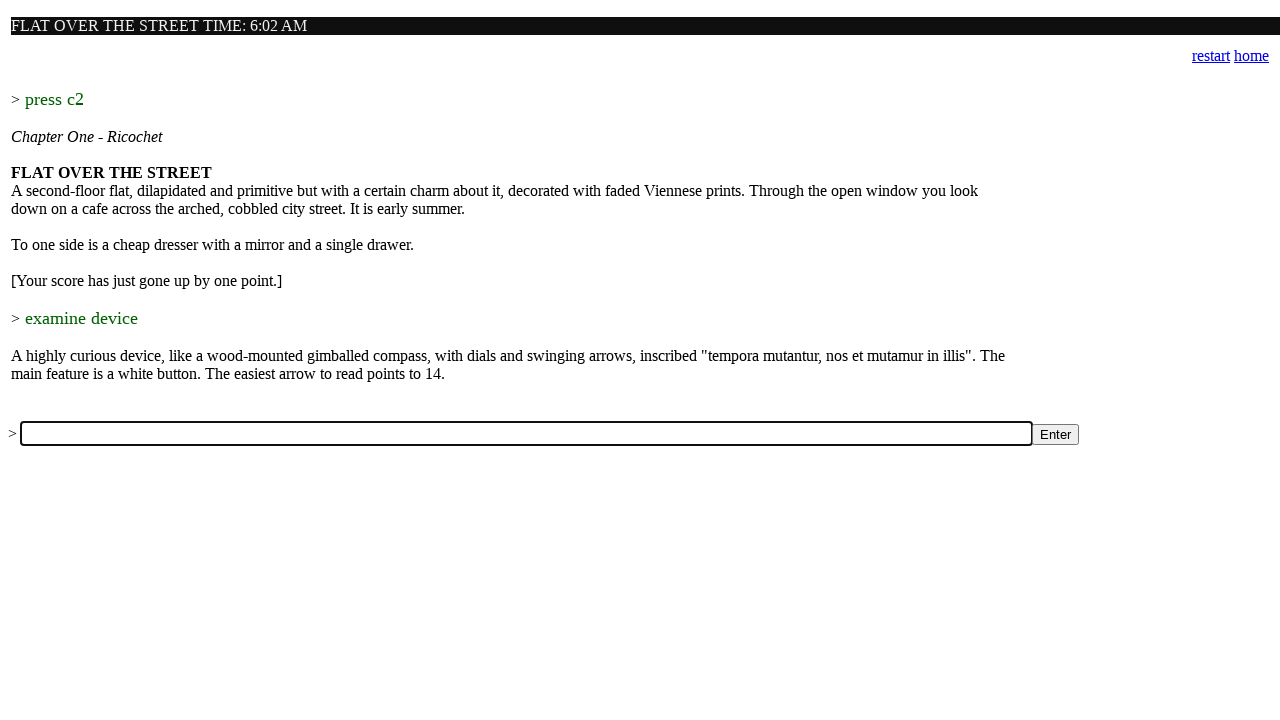

Filled input box with command: 'examine street' on input[name='a']
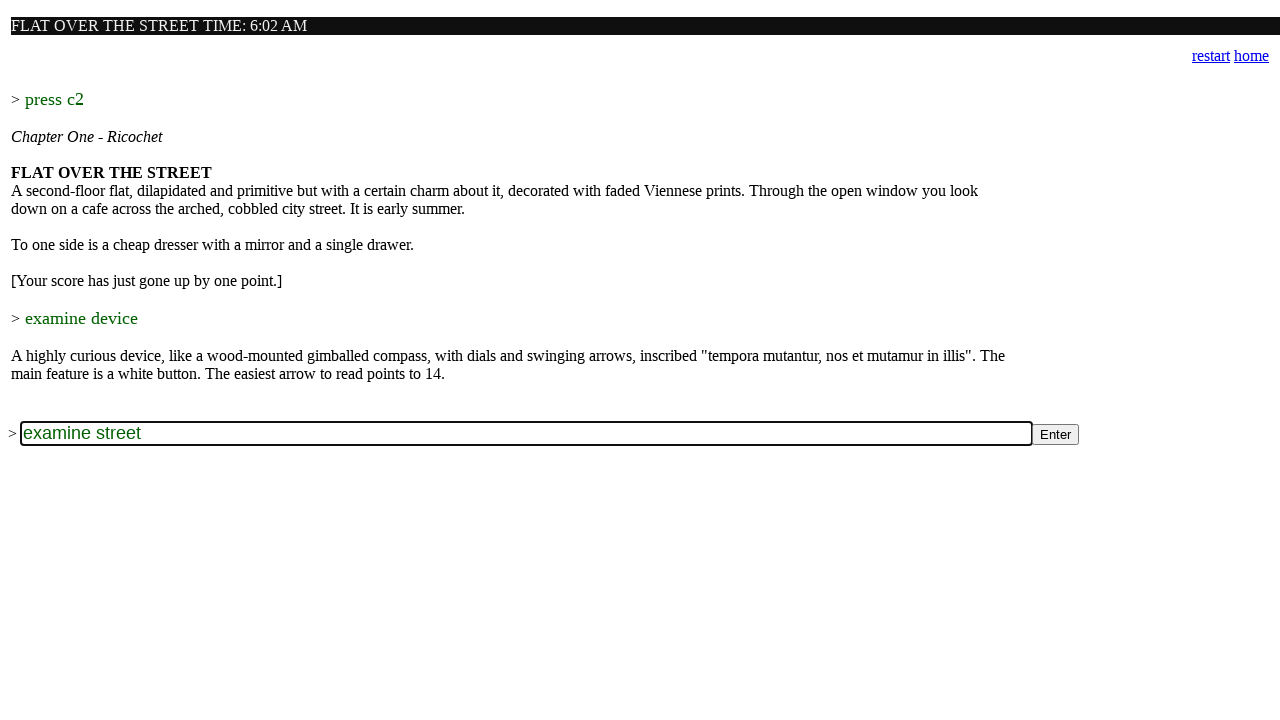

Submitted command 'examine street' by pressing Enter on input[name='a']
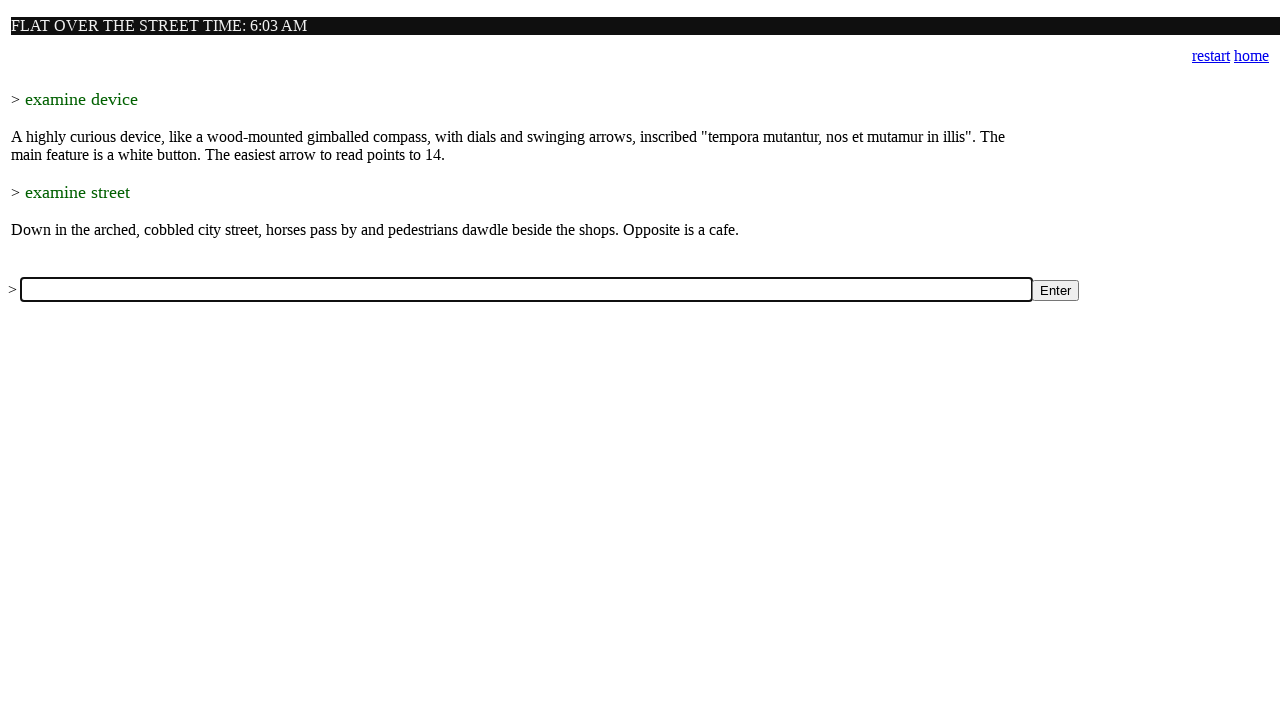

Waited for game to process command 'examine street'
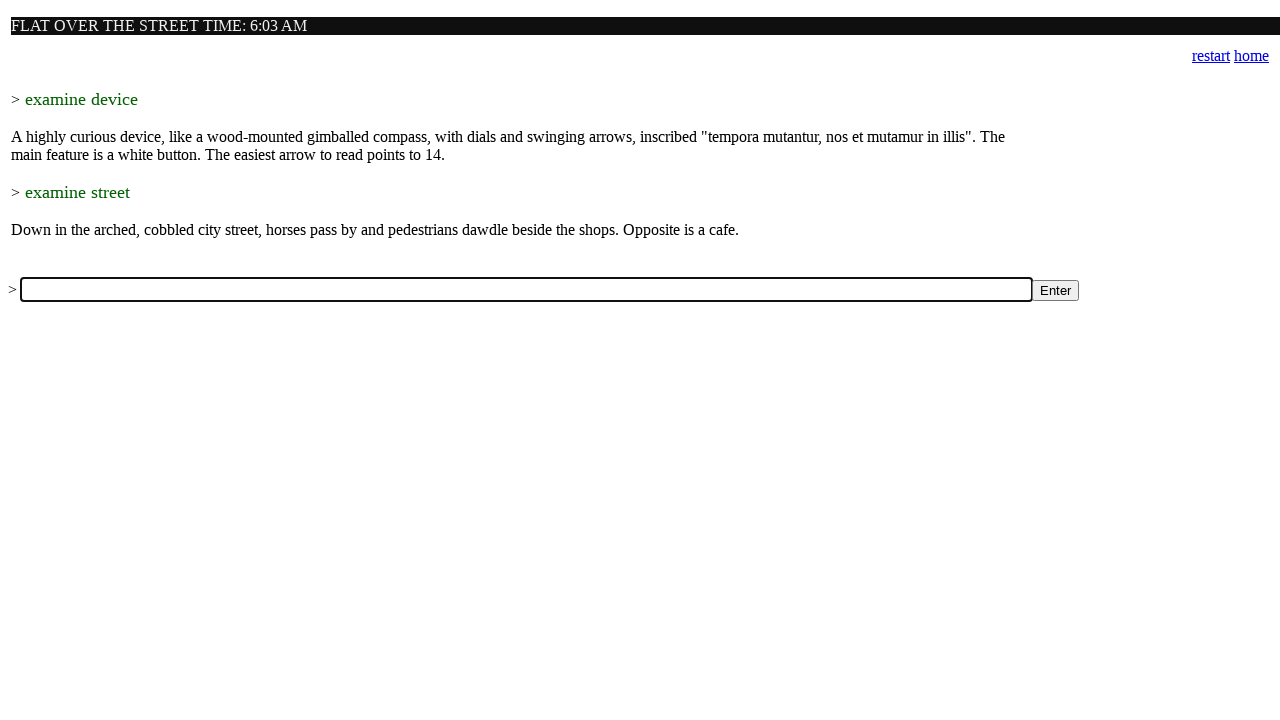

Filled input box with command: 'examine cafe' on input[name='a']
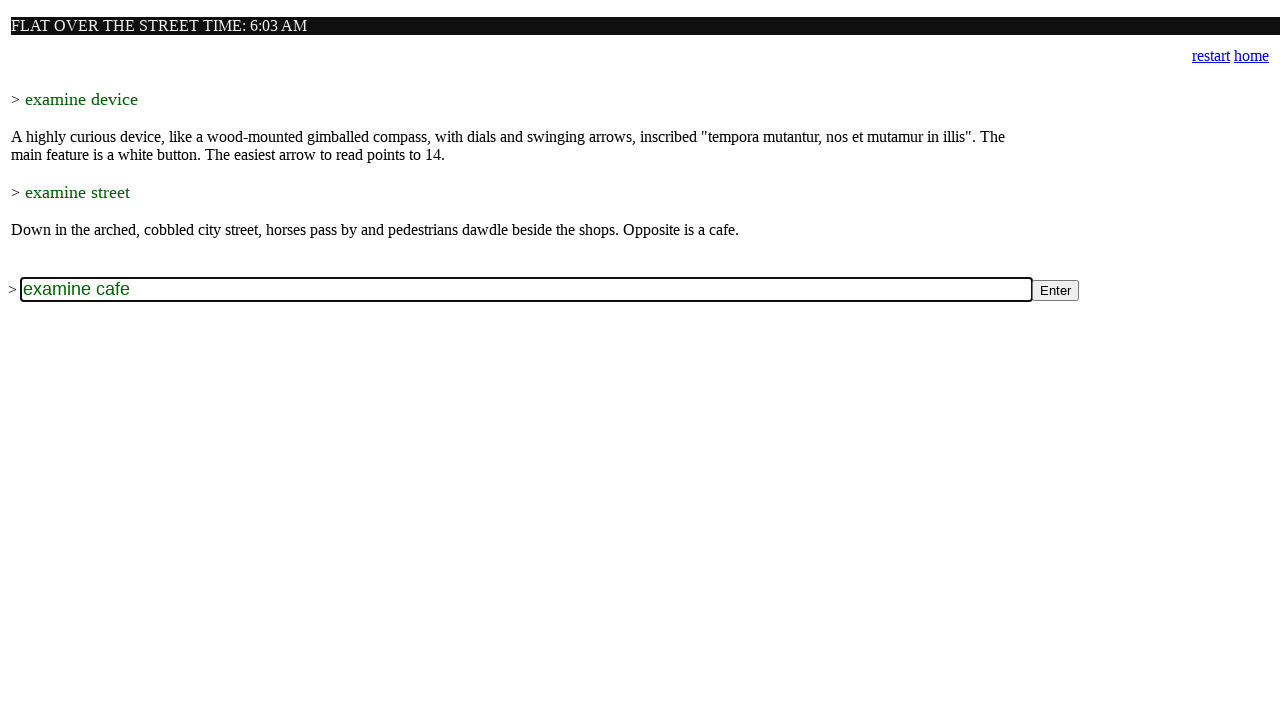

Submitted command 'examine cafe' by pressing Enter on input[name='a']
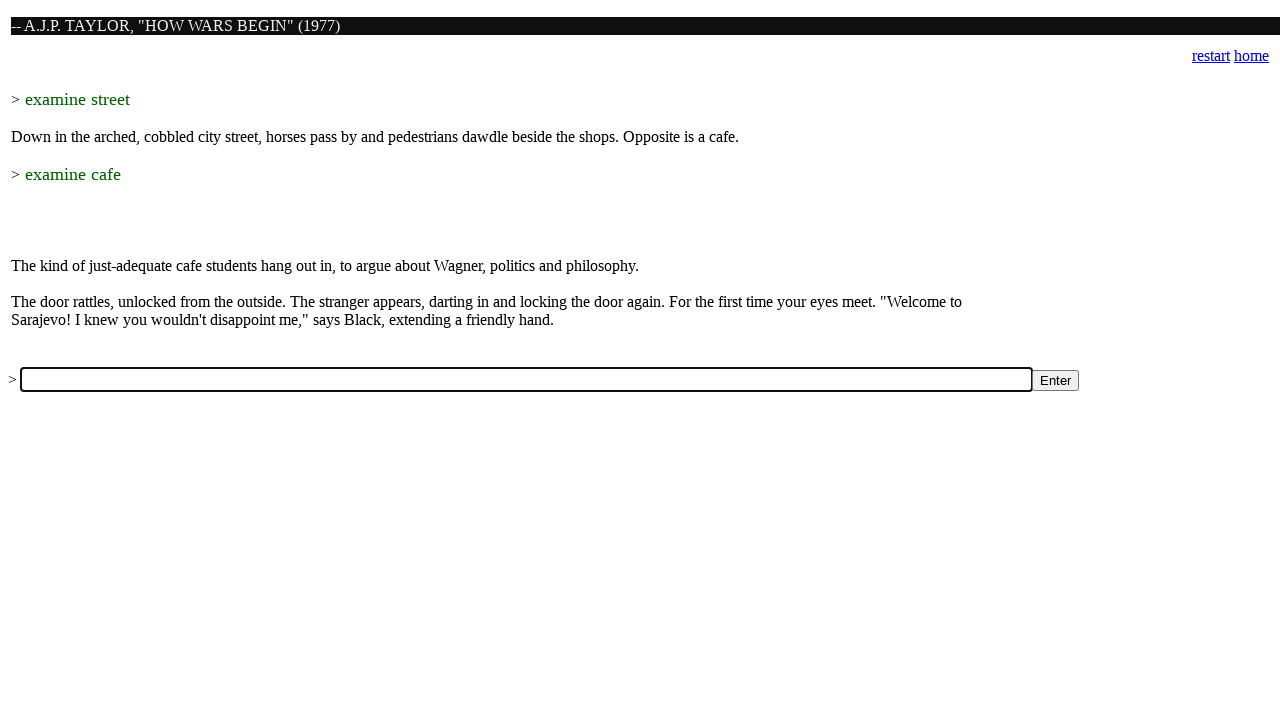

Waited for game to process command 'examine cafe'
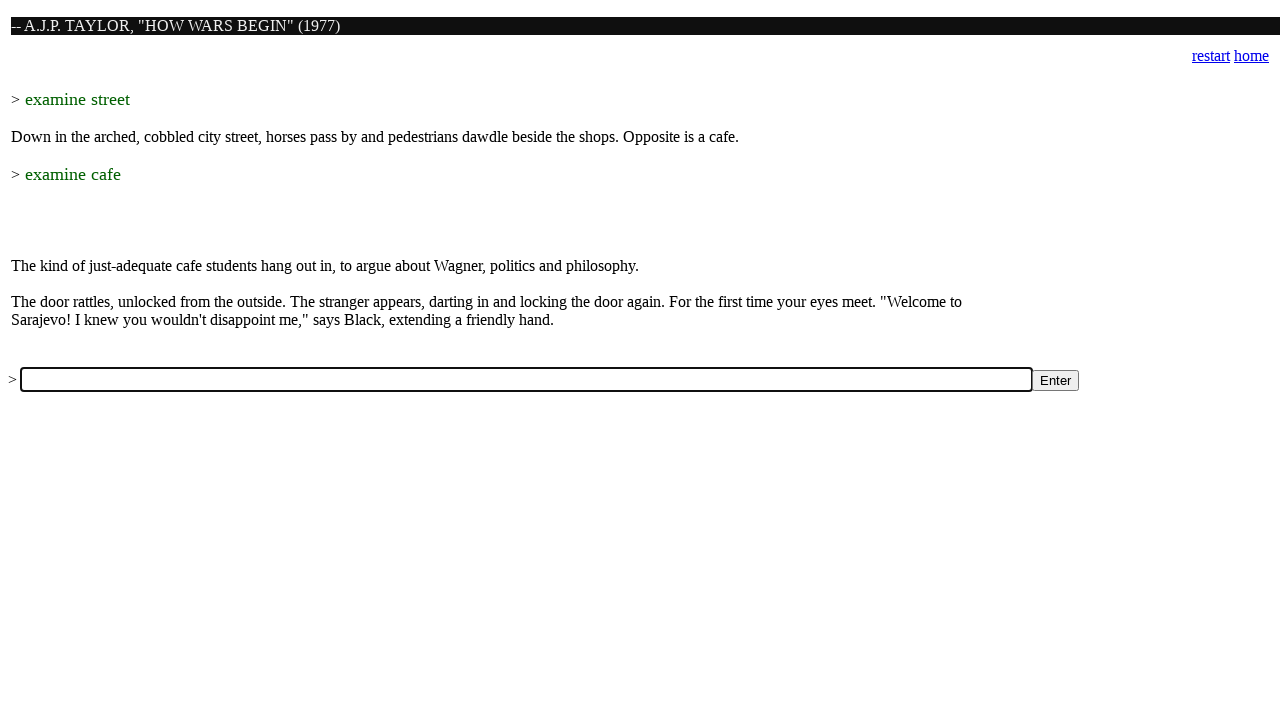

Filled input box with command: 'turn hand to 59' on input[name='a']
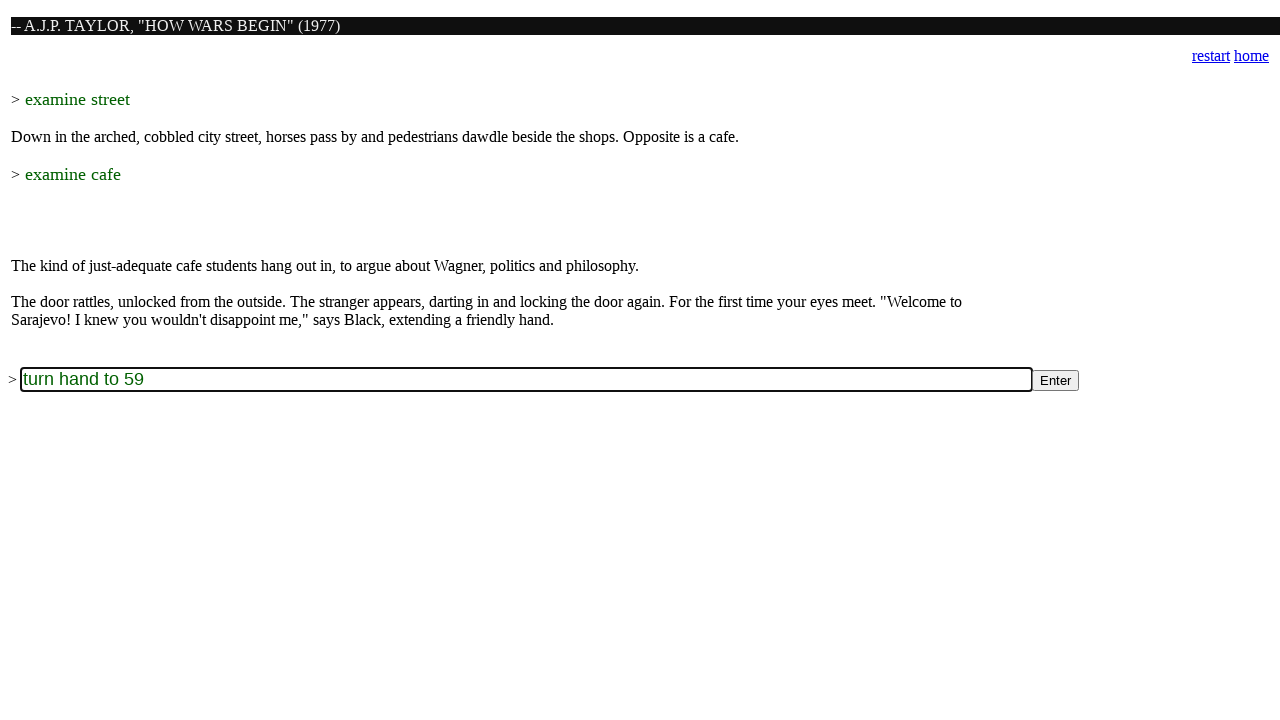

Submitted command 'turn hand to 59' by pressing Enter on input[name='a']
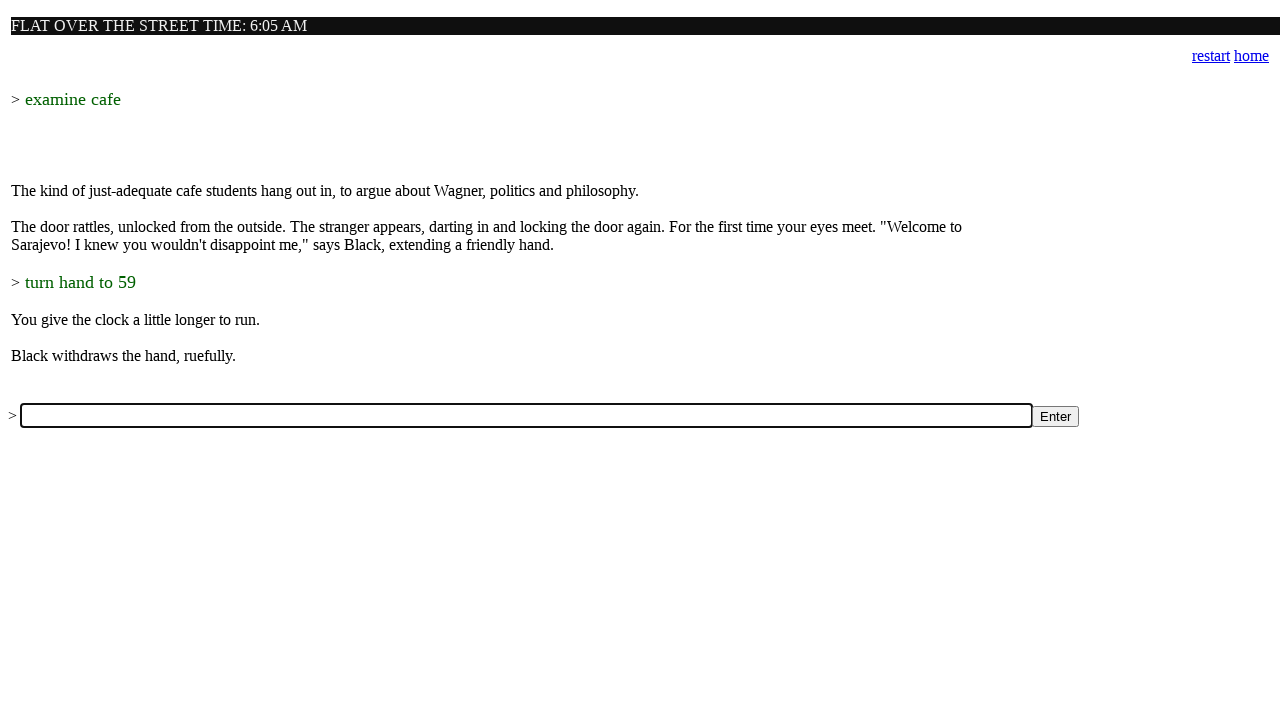

Waited for game to process command 'turn hand to 59'
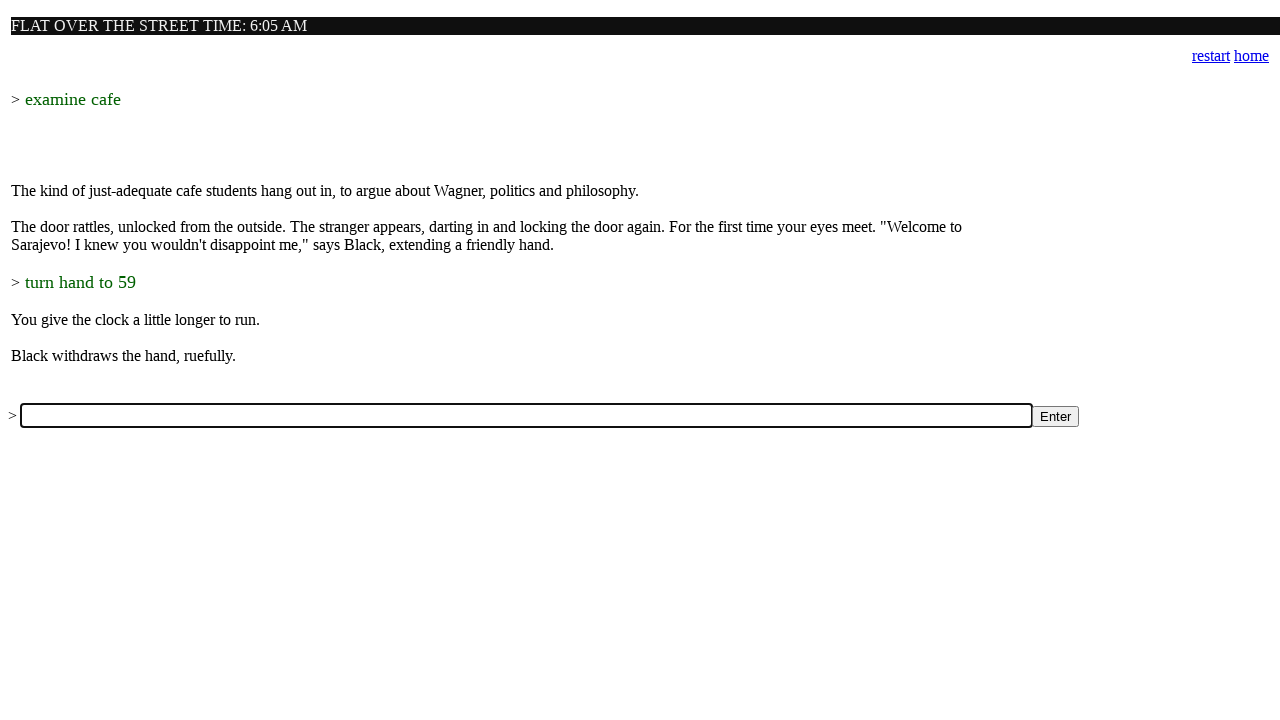

Filled input box with command: 'press a4' on input[name='a']
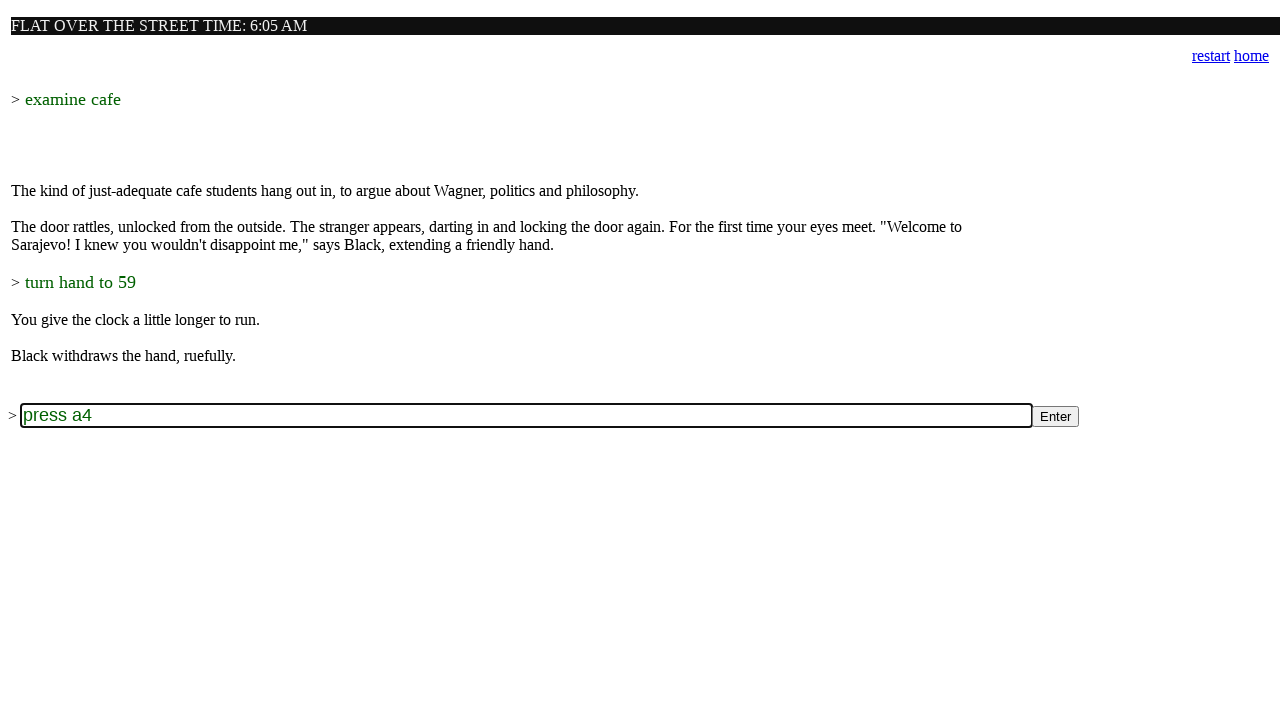

Submitted command 'press a4' by pressing Enter on input[name='a']
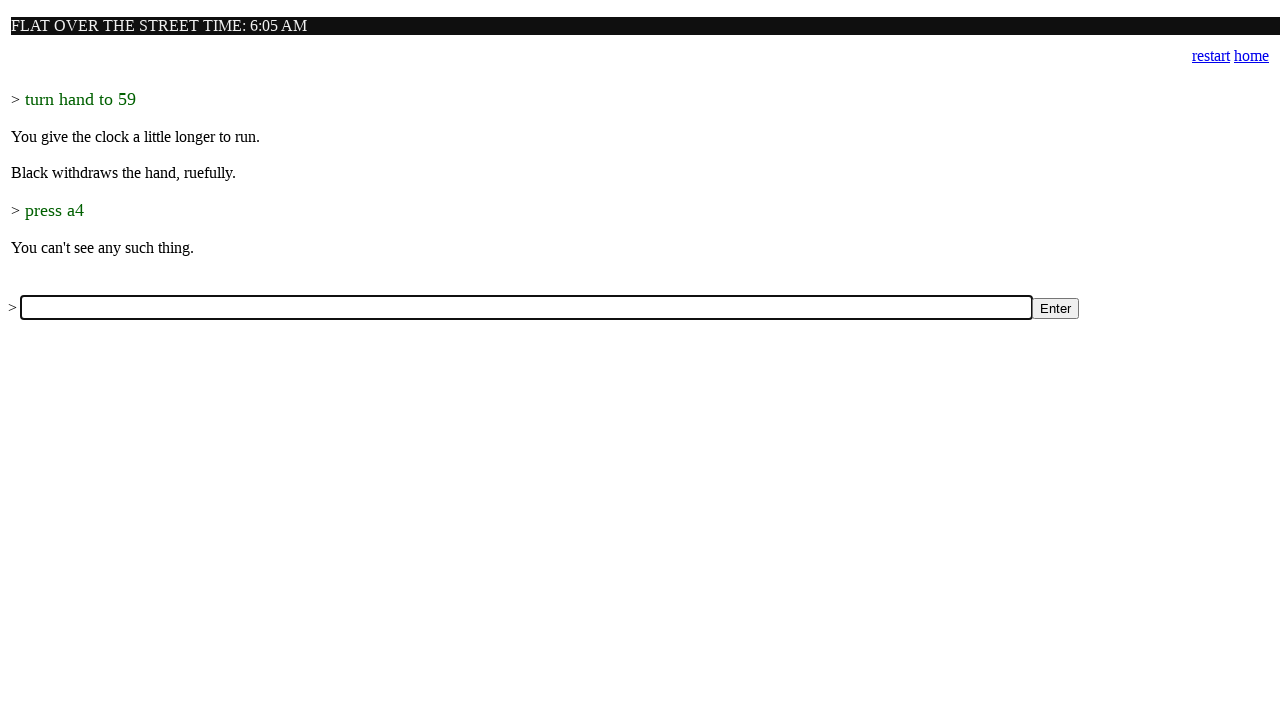

Waited for game to process command 'press a4'
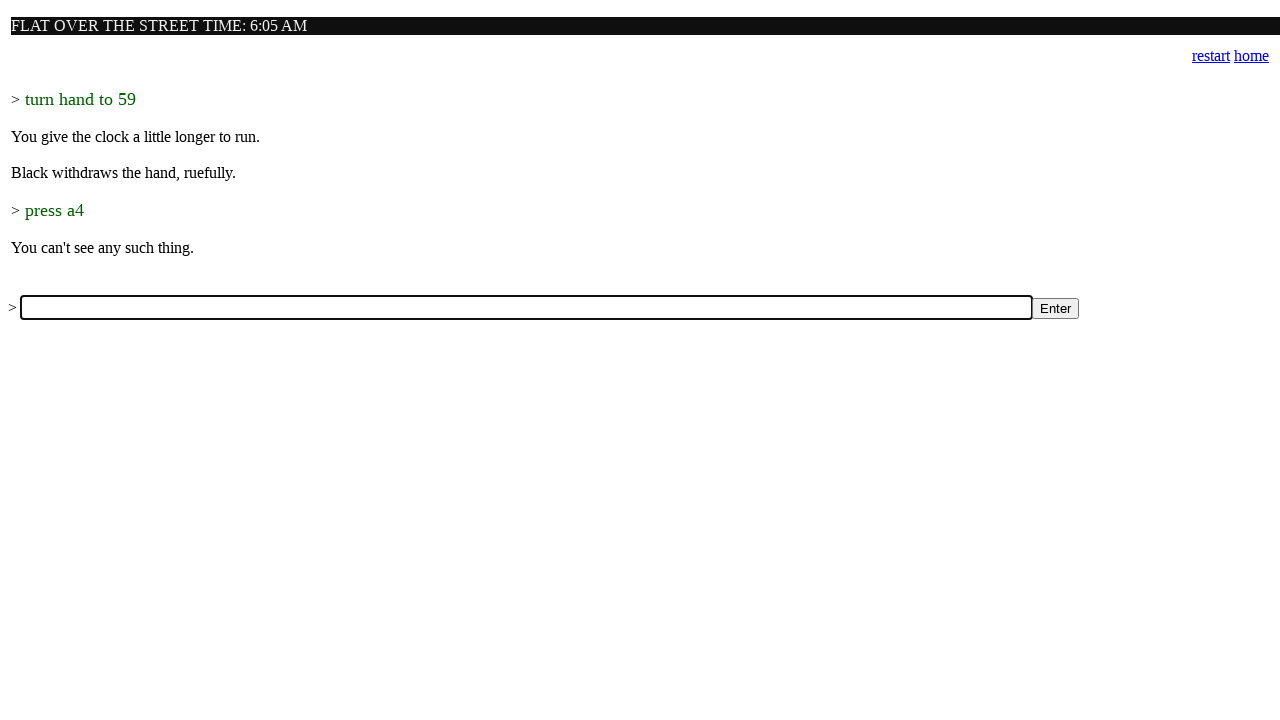

Filled input box with command: 'press c2' on input[name='a']
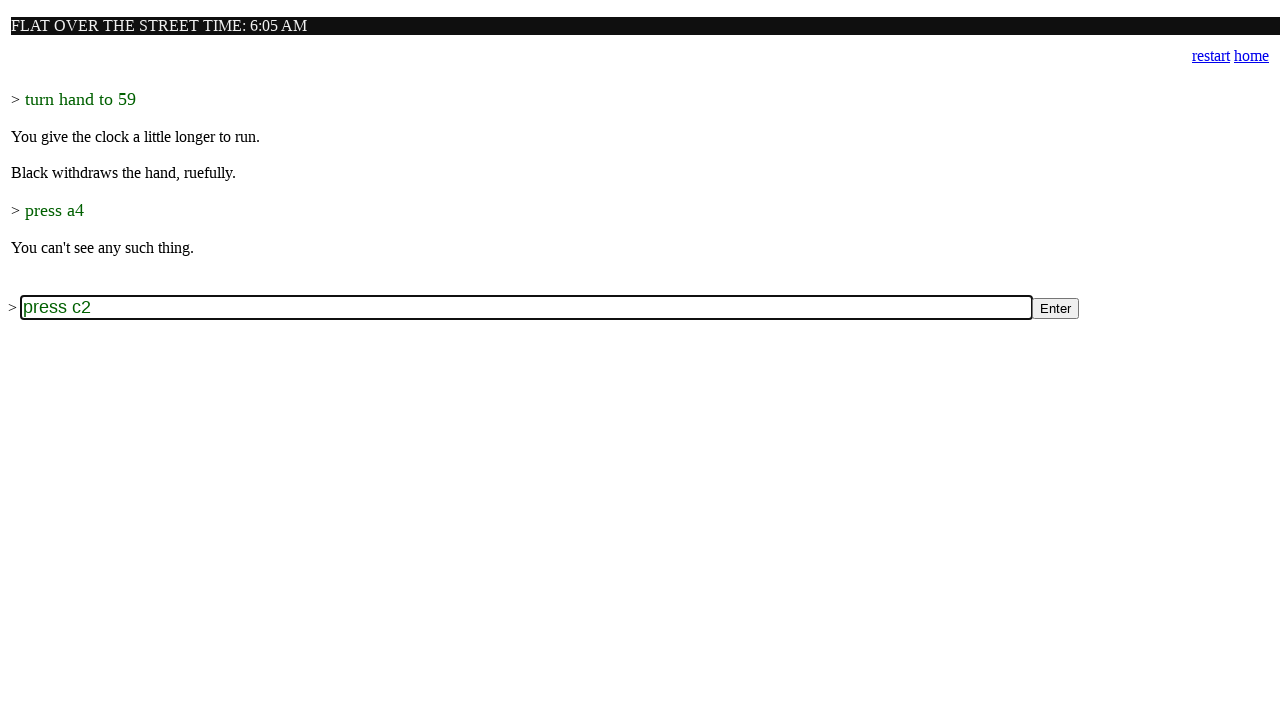

Submitted command 'press c2' by pressing Enter on input[name='a']
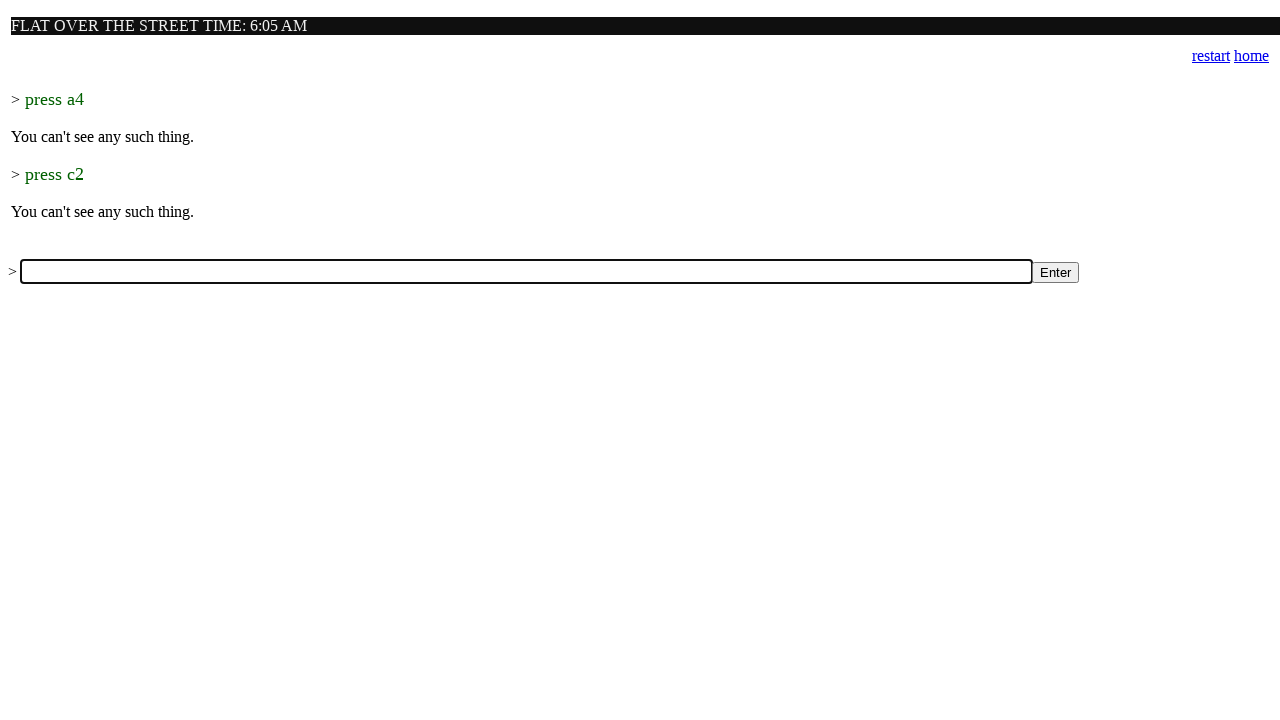

Waited for game to process command 'press c2'
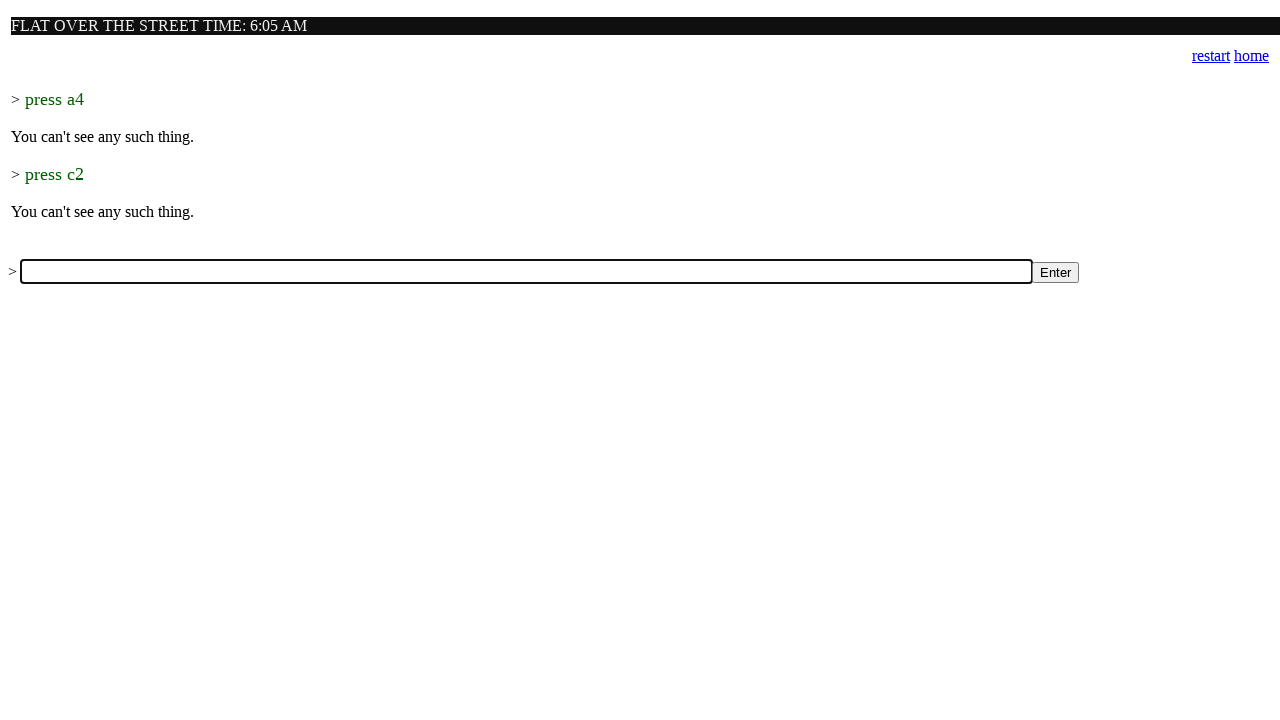

Filled input box with command: 'examine device' on input[name='a']
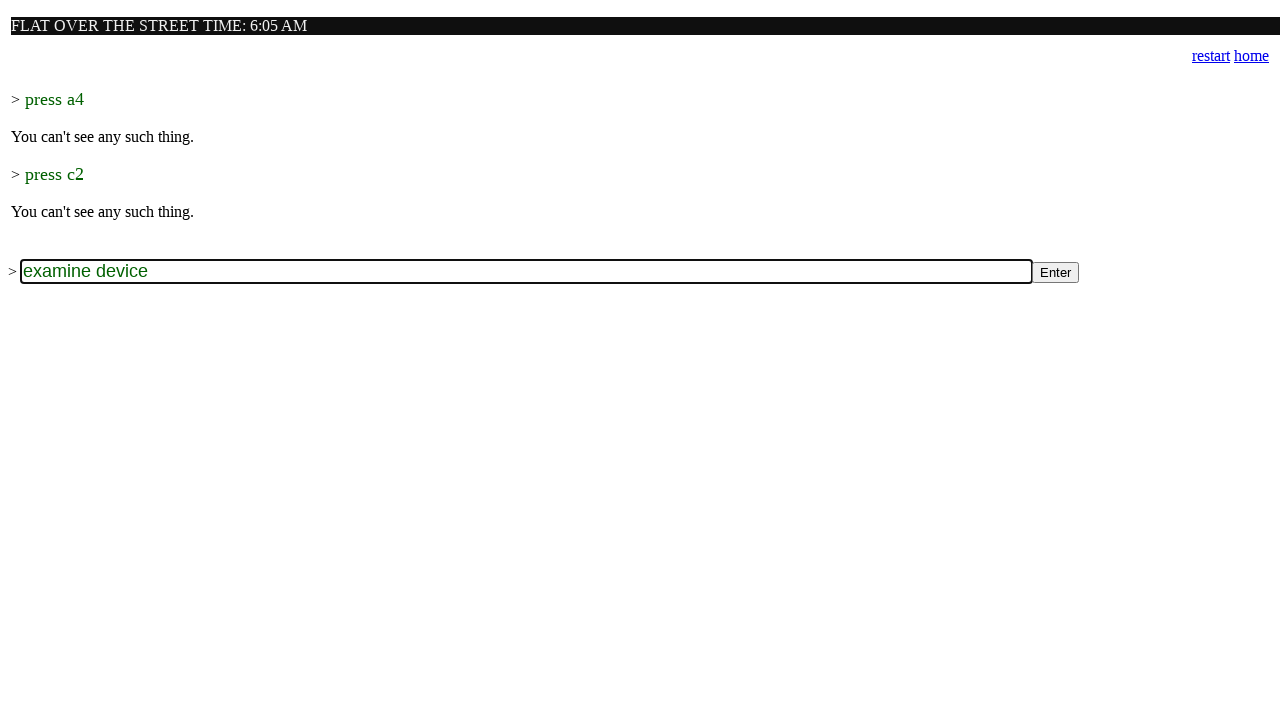

Submitted command 'examine device' by pressing Enter on input[name='a']
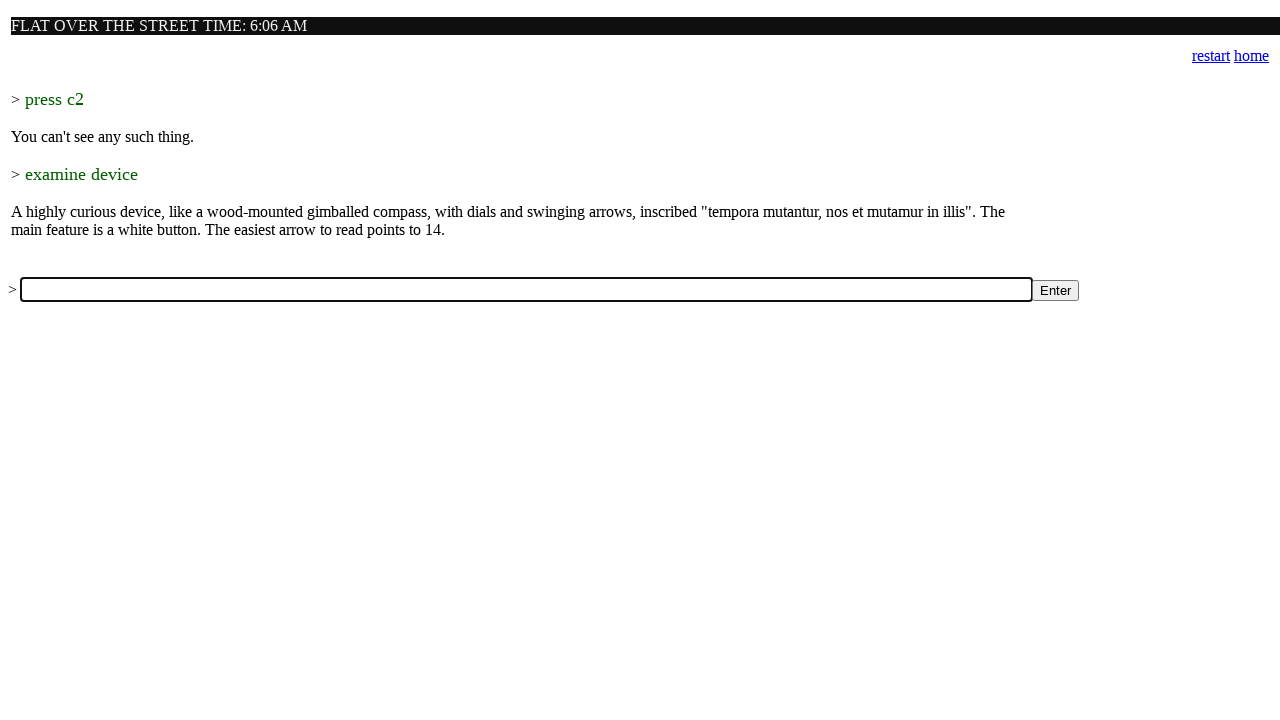

Waited for game to process command 'examine device'
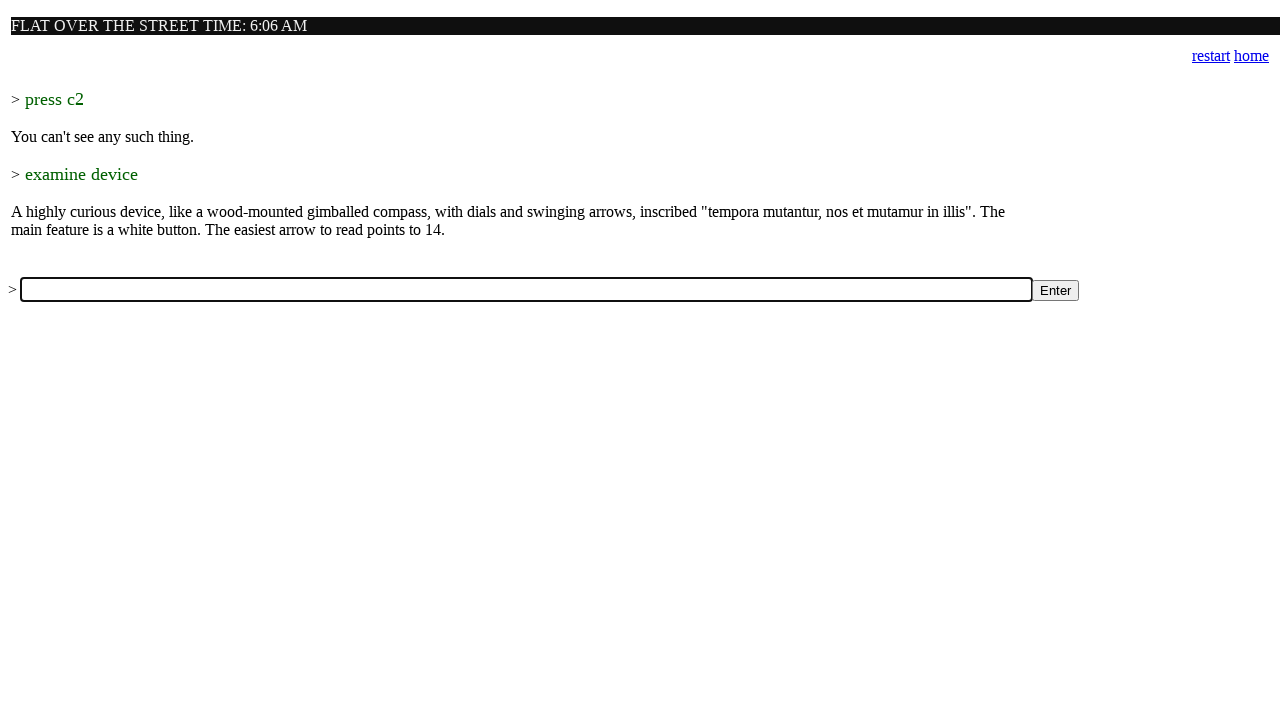

Filled input box with command: 'examine street' on input[name='a']
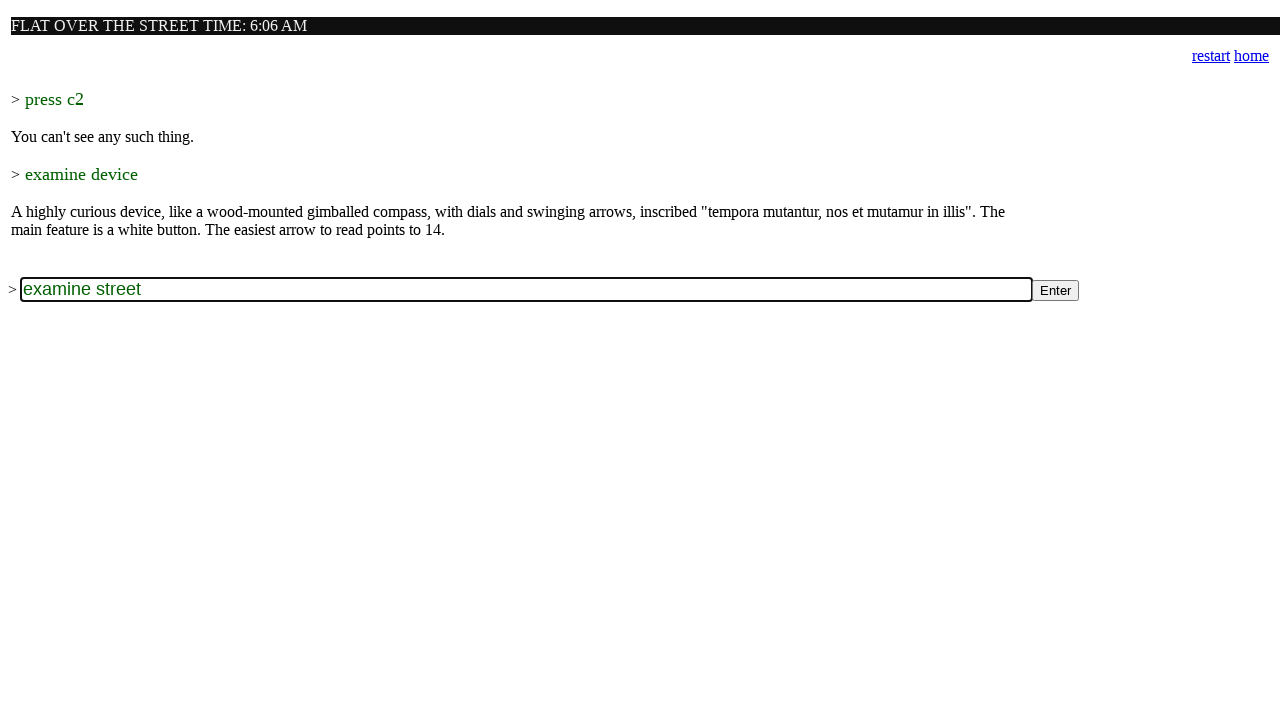

Submitted command 'examine street' by pressing Enter on input[name='a']
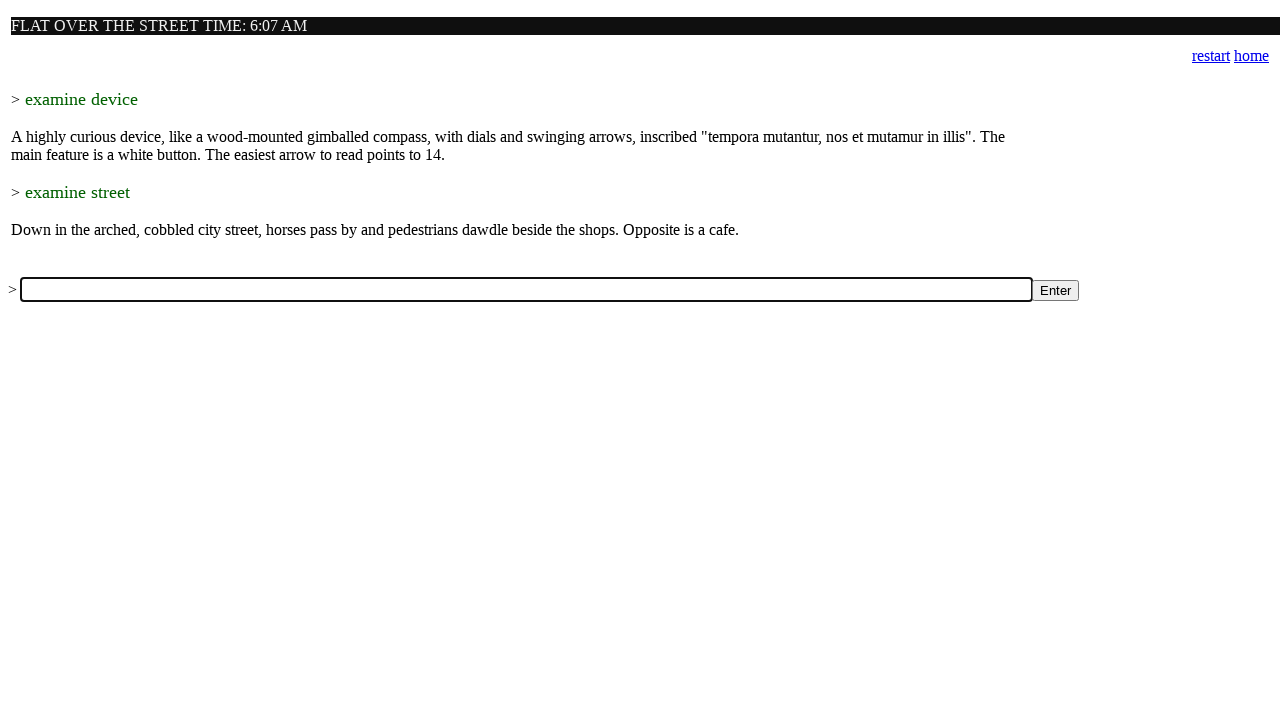

Waited for game to process command 'examine street'
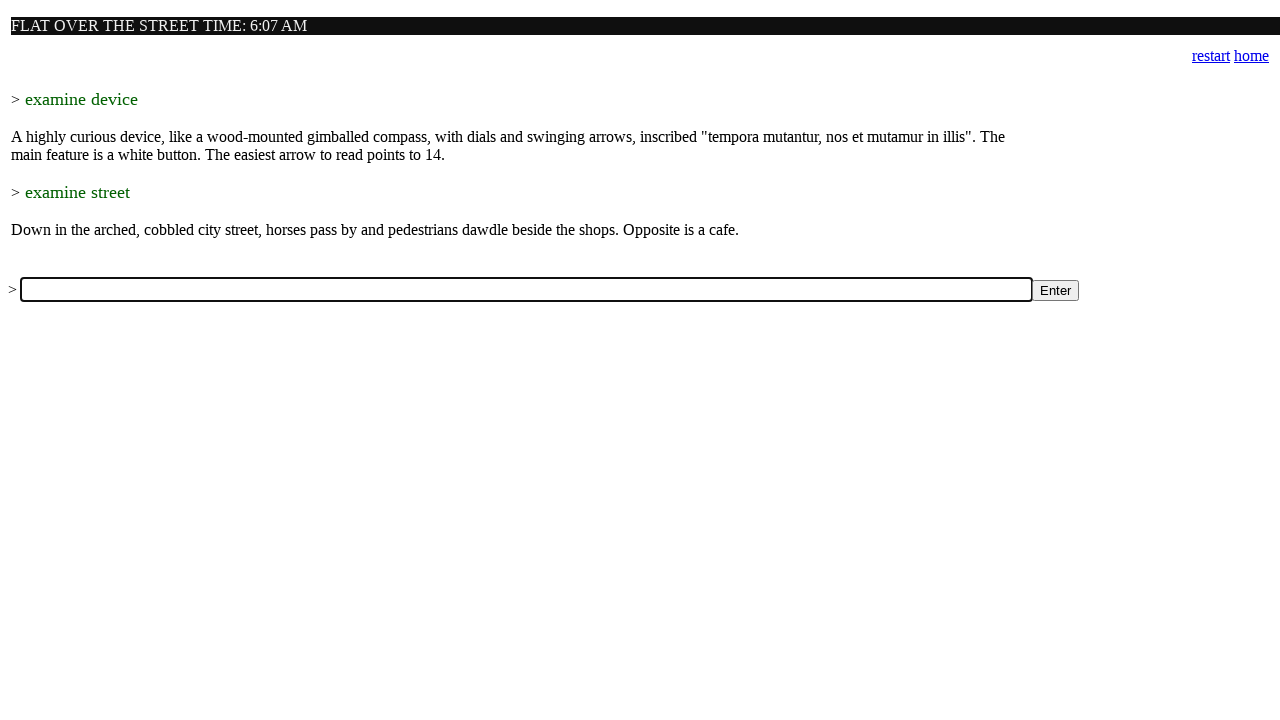

Filled input box with command: 'examine cafe' on input[name='a']
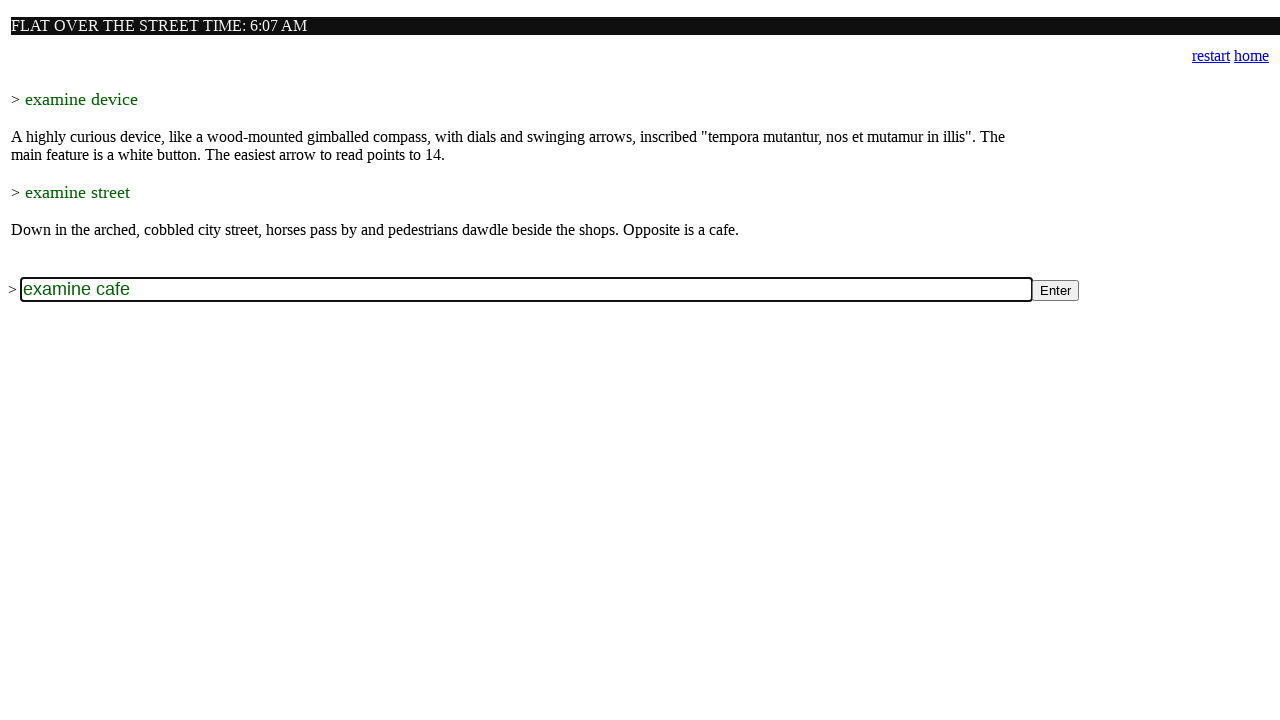

Submitted command 'examine cafe' by pressing Enter on input[name='a']
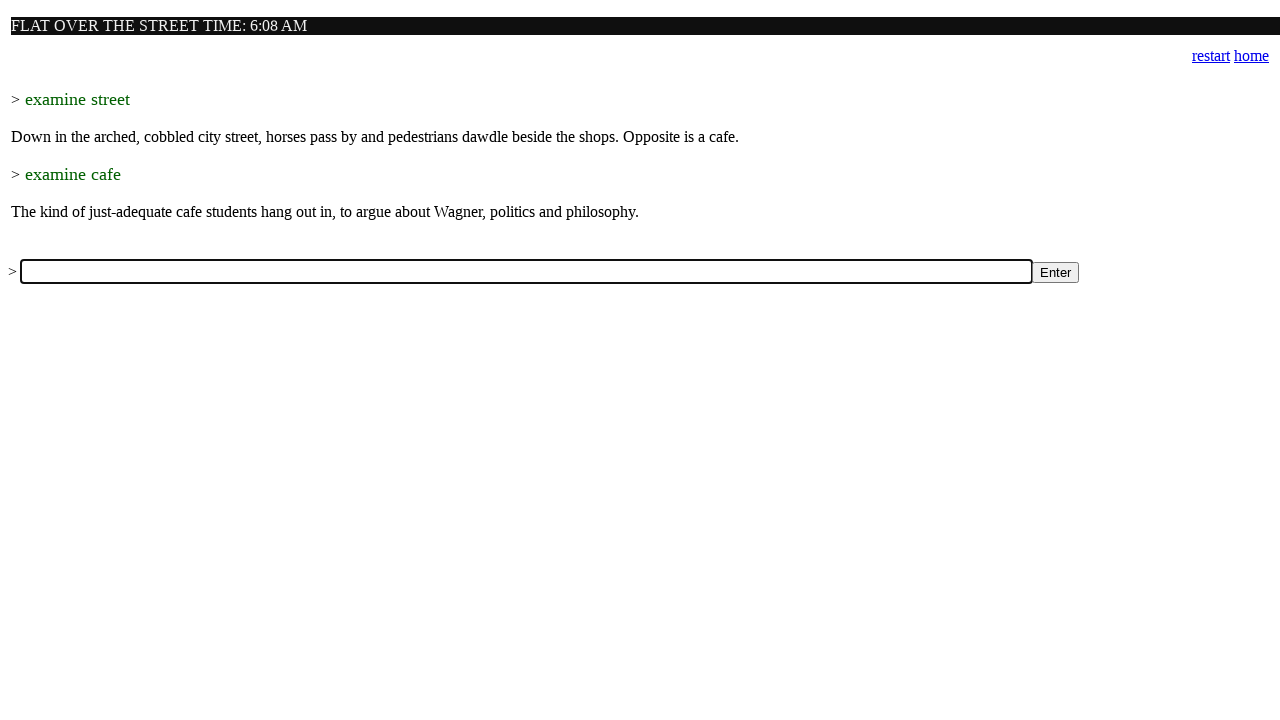

Waited for game to process command 'examine cafe'
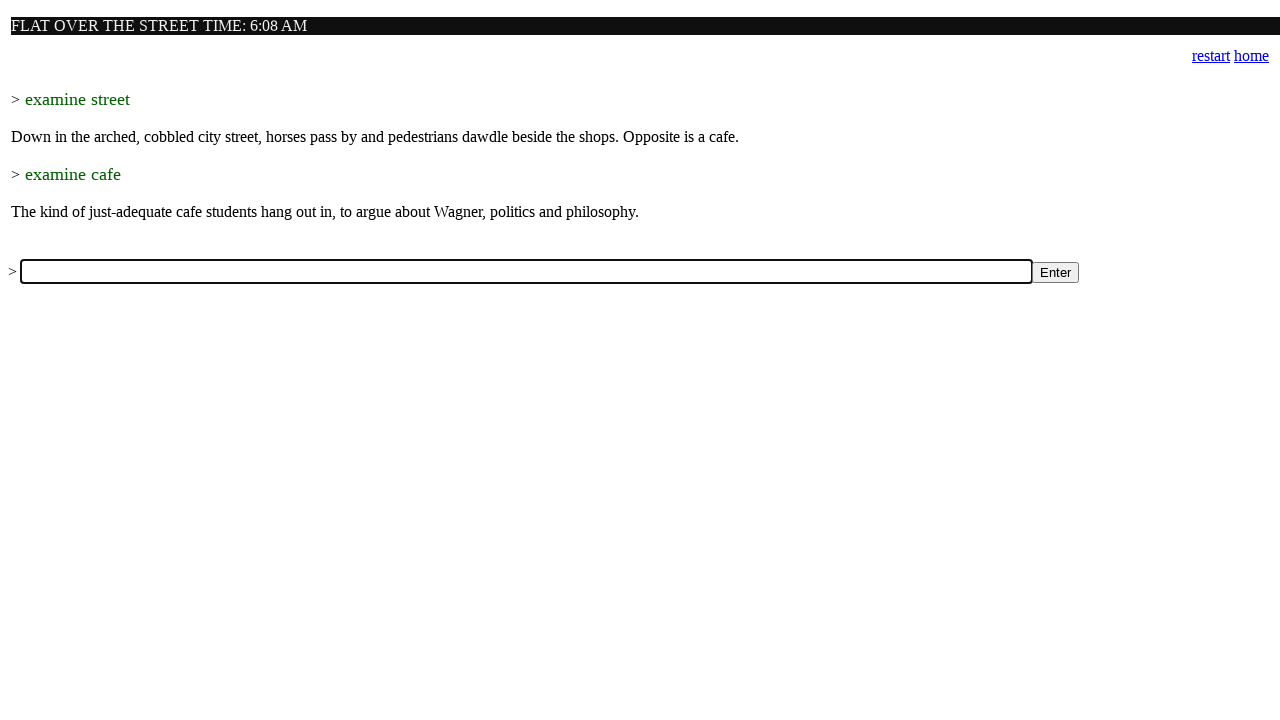

Filled input box with command: 'score' on input[name='a']
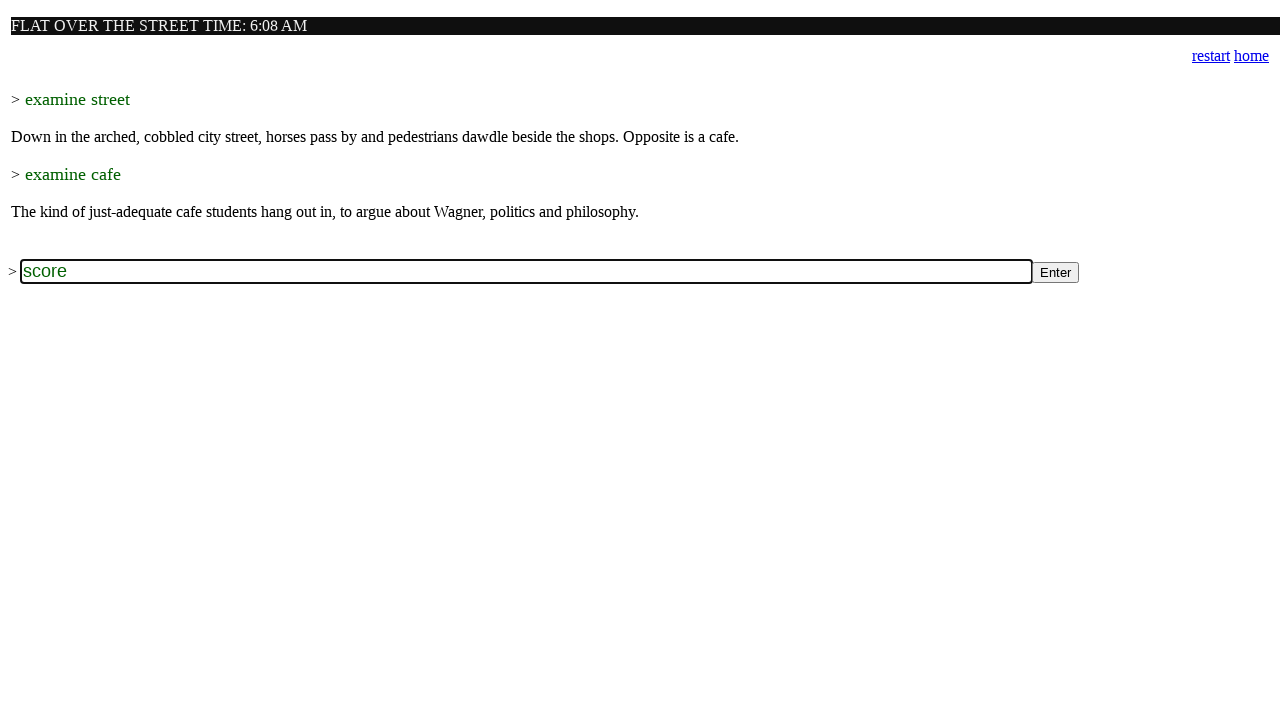

Submitted command 'score' by pressing Enter on input[name='a']
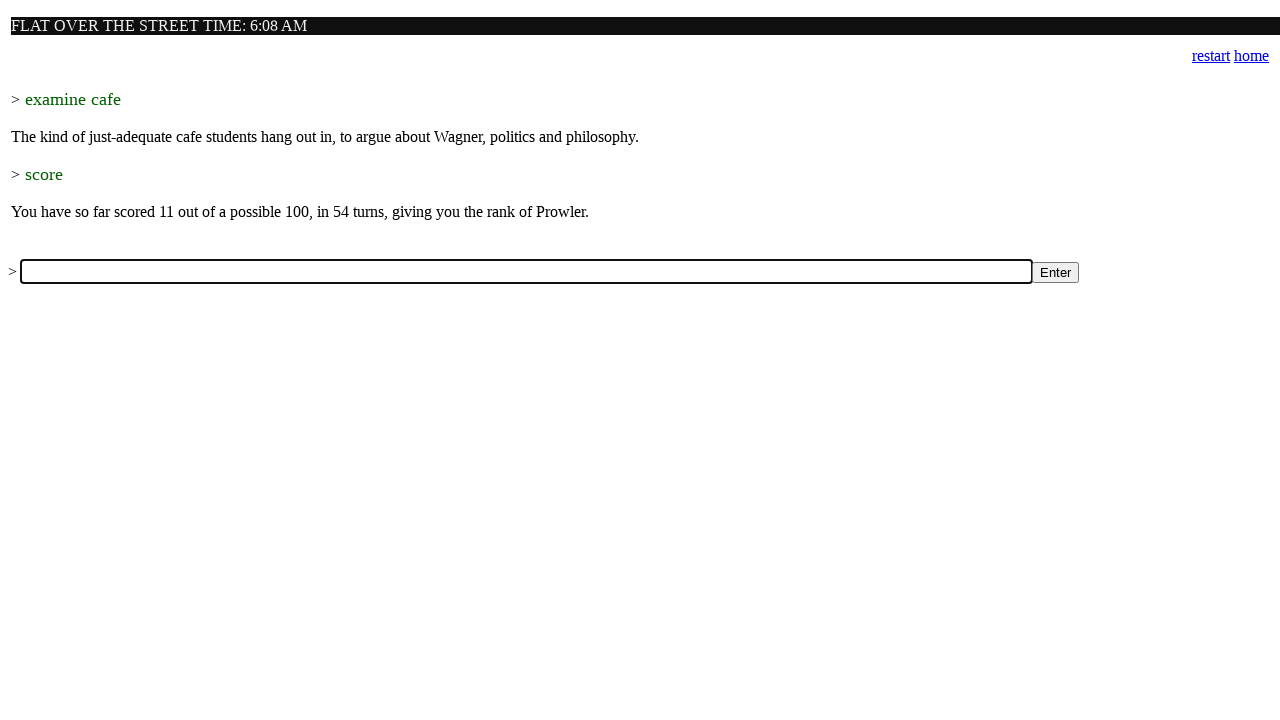

Waited for game to process command 'score'
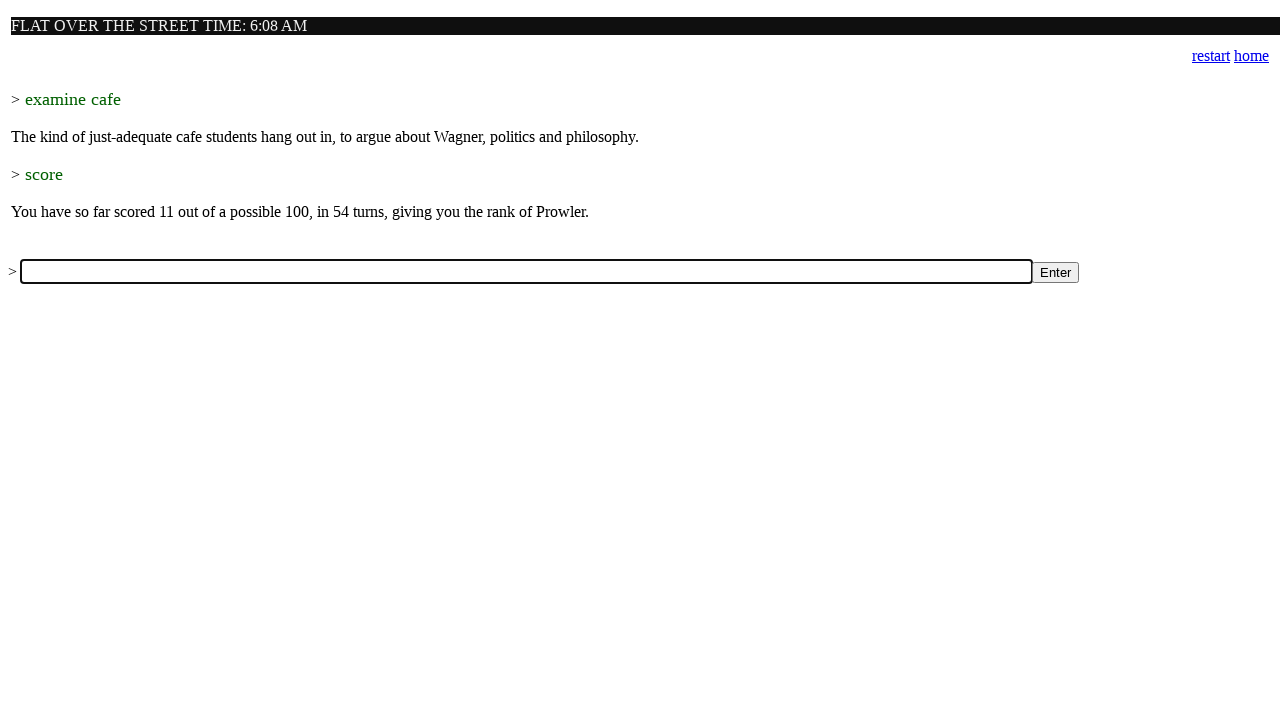

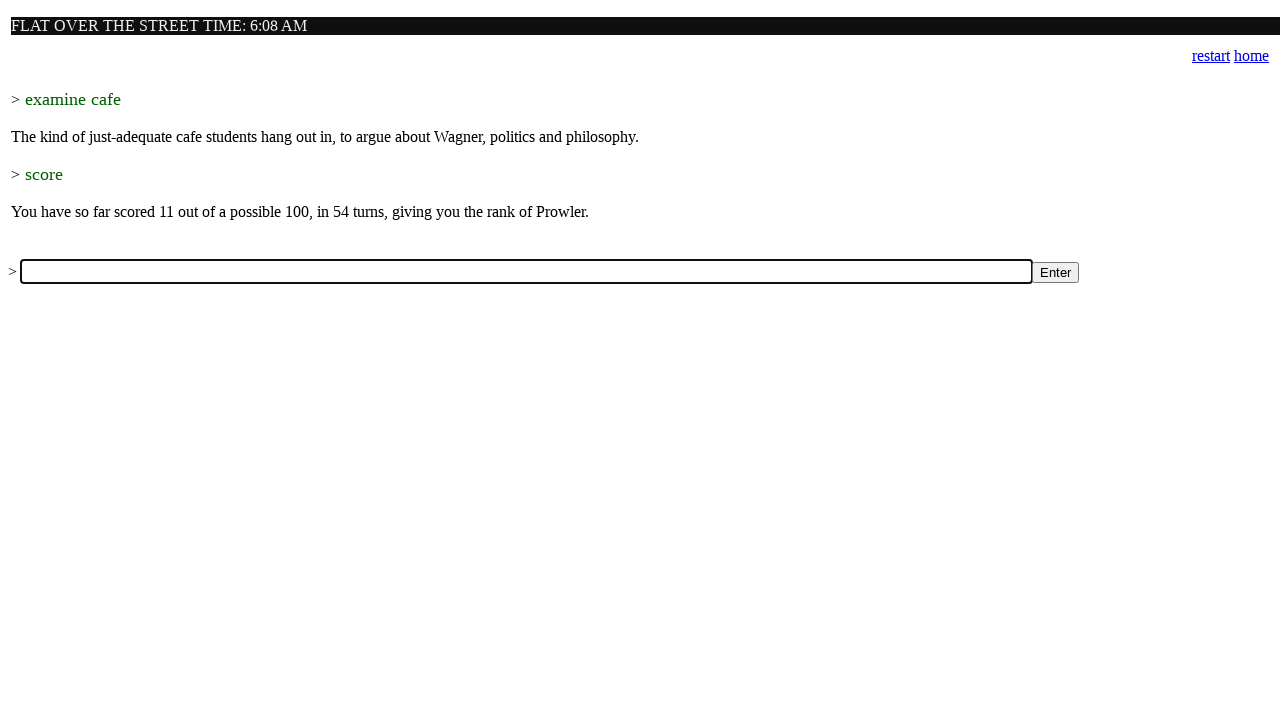